Tests dropdown selection functionality by iterating through country options and selecting India from the dropdown

Starting URL: https://www.orangehrm.com/hris-hr-software-demo/

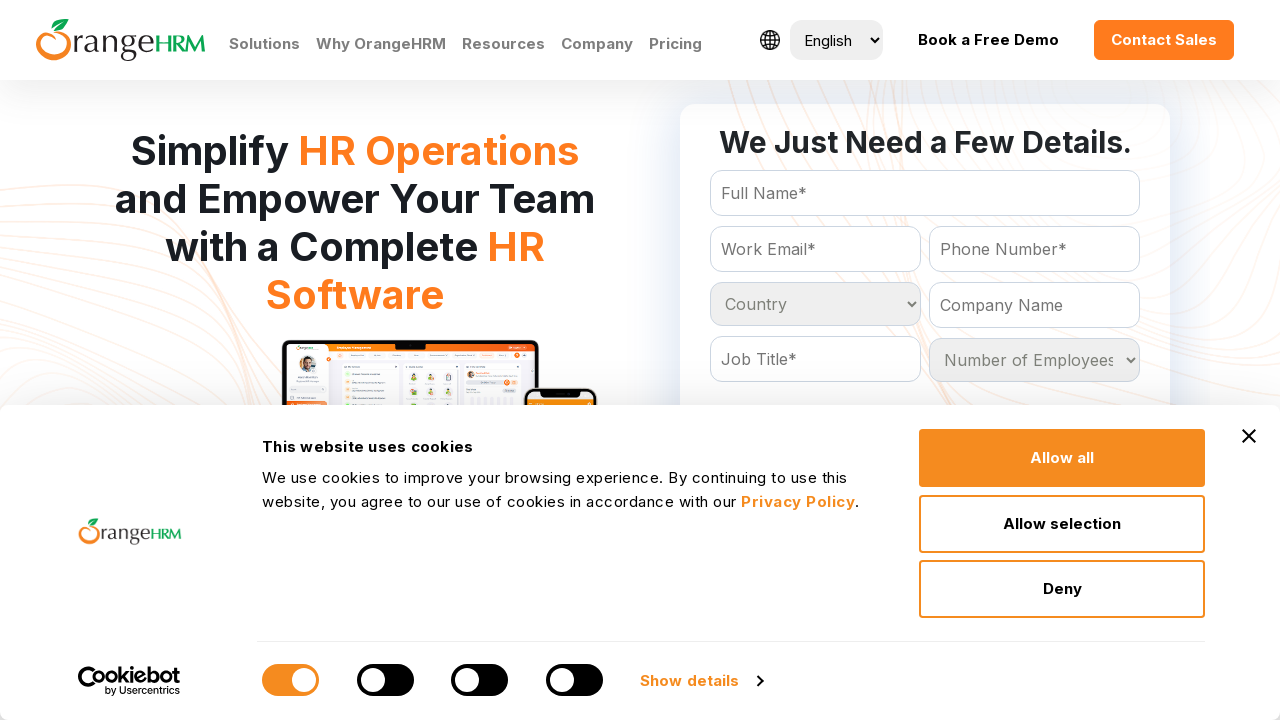

Located country dropdown element
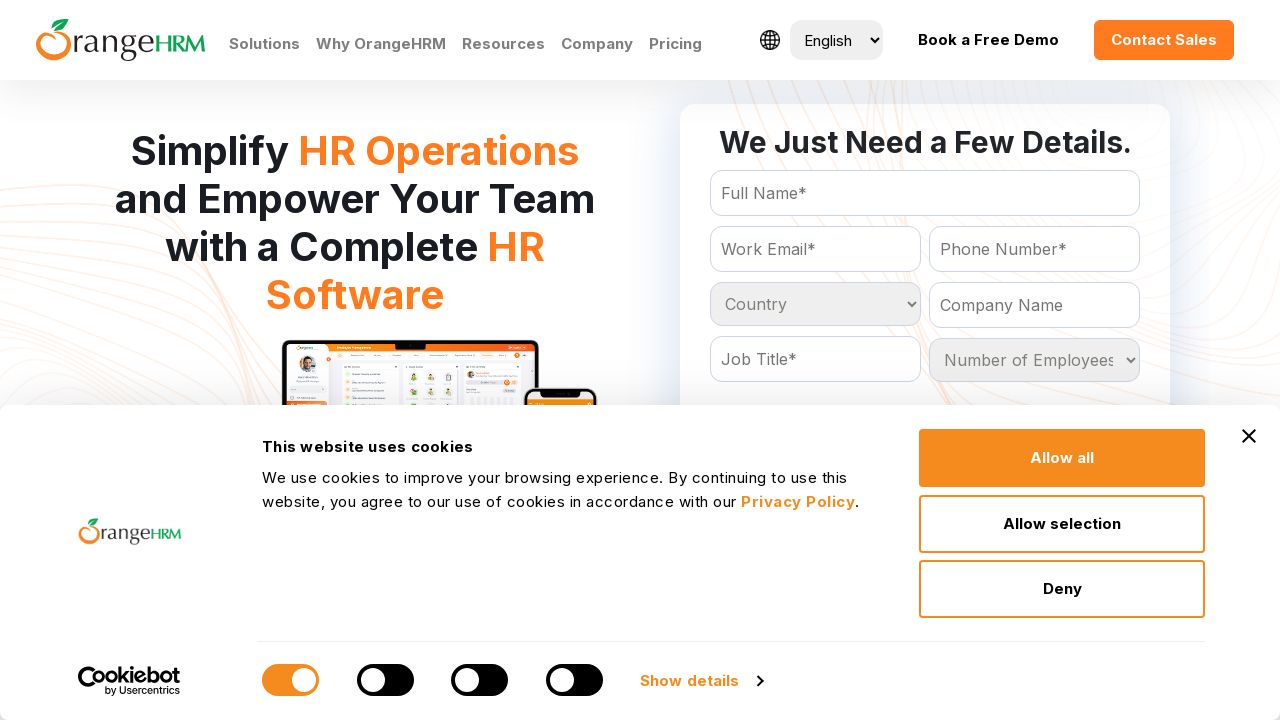

Retrieved all option elements from dropdown
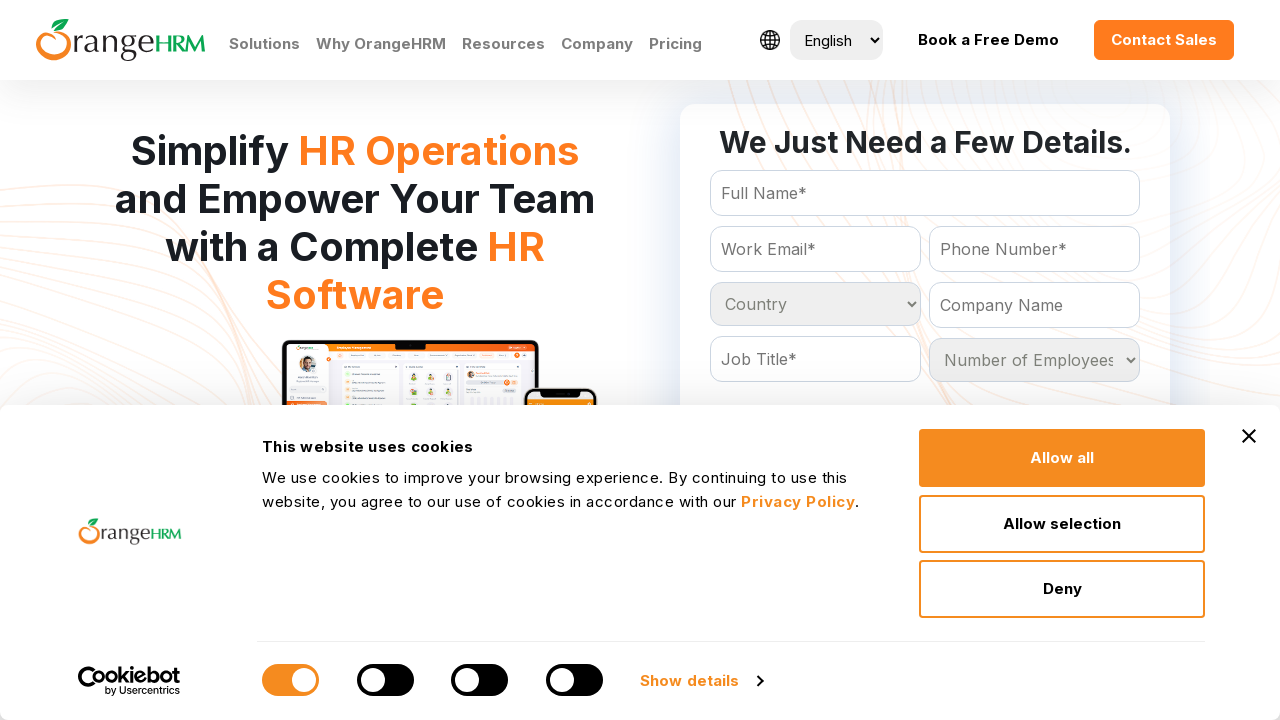

Total options available: 233
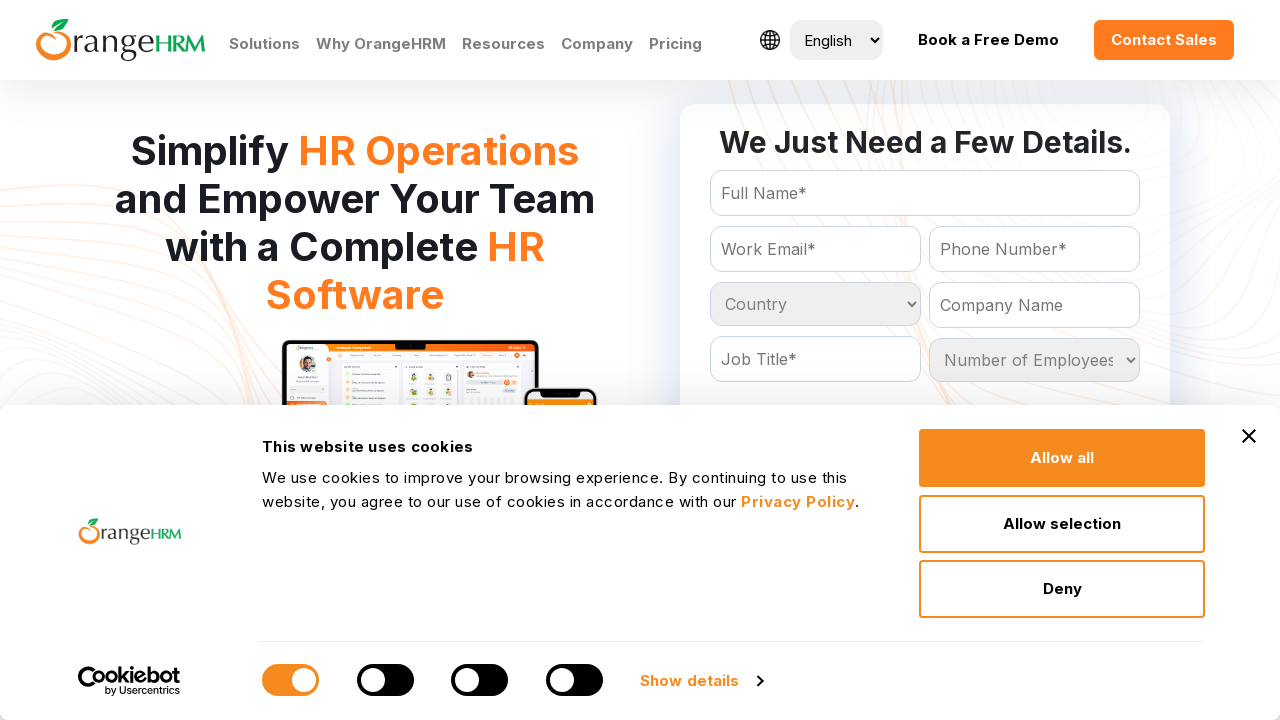

Iterating through dropdown option: Country
	
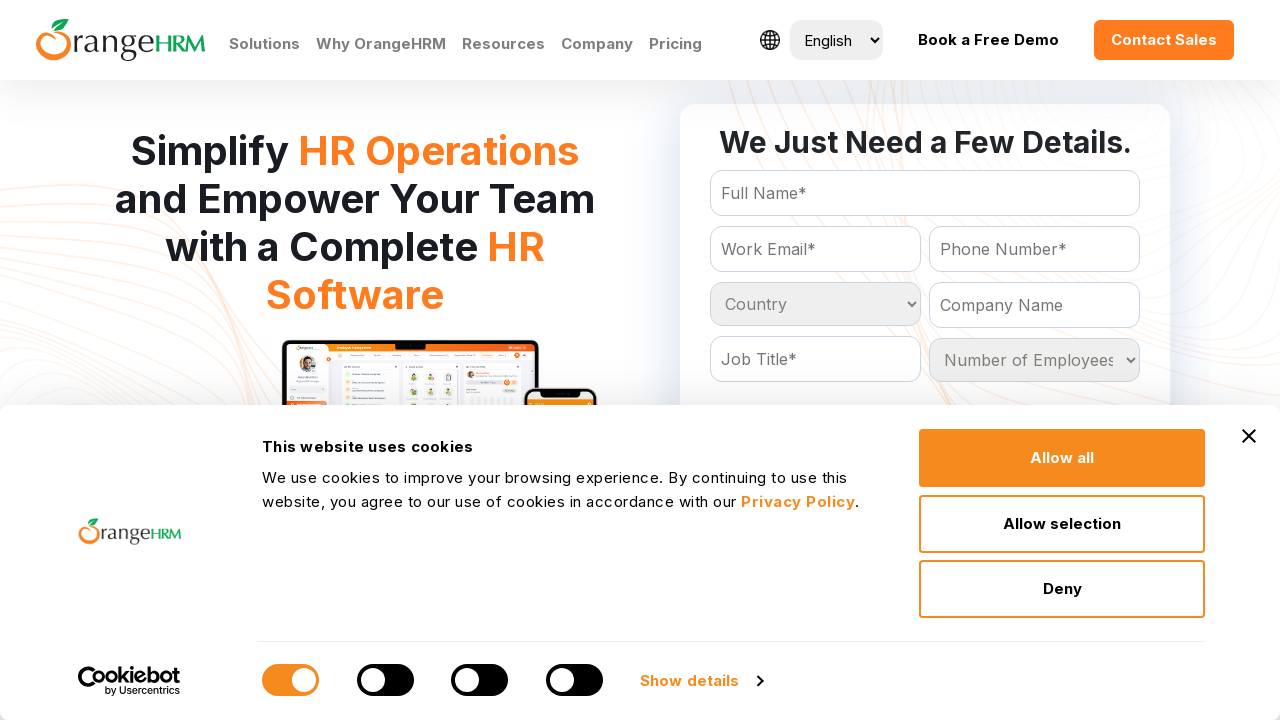

Iterating through dropdown option: Afghanistan
	
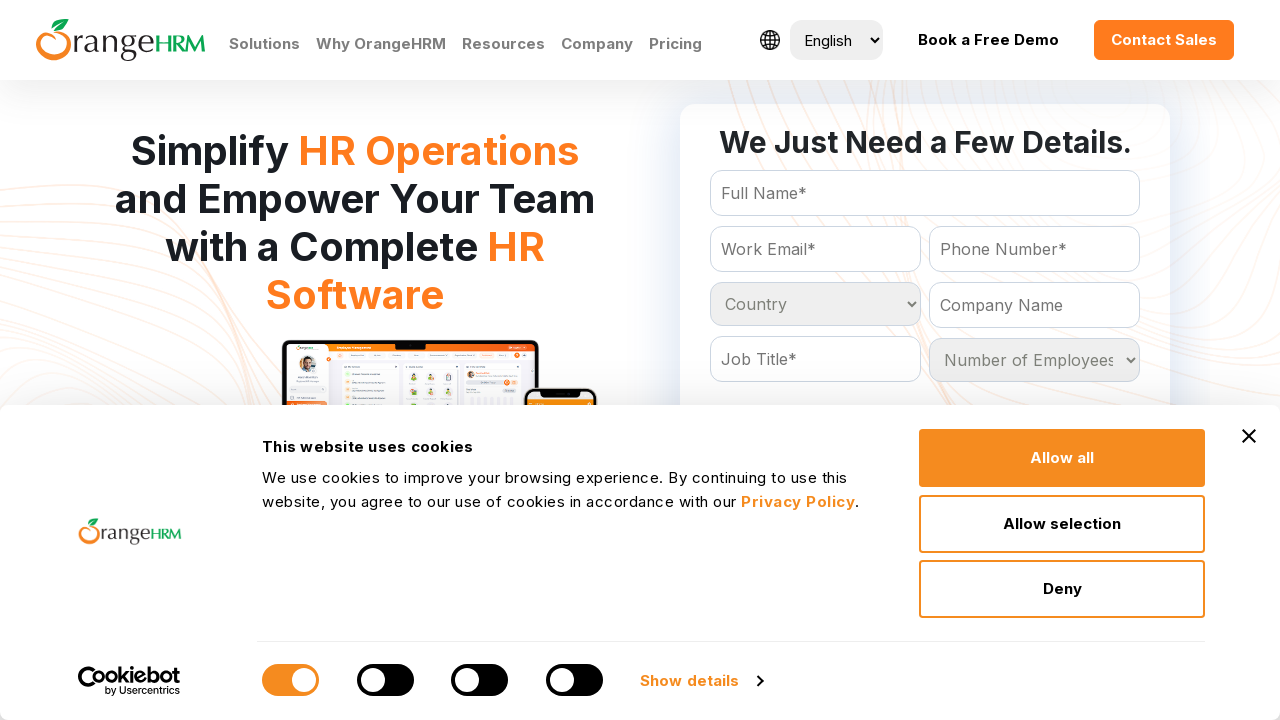

Iterating through dropdown option: Albania
	
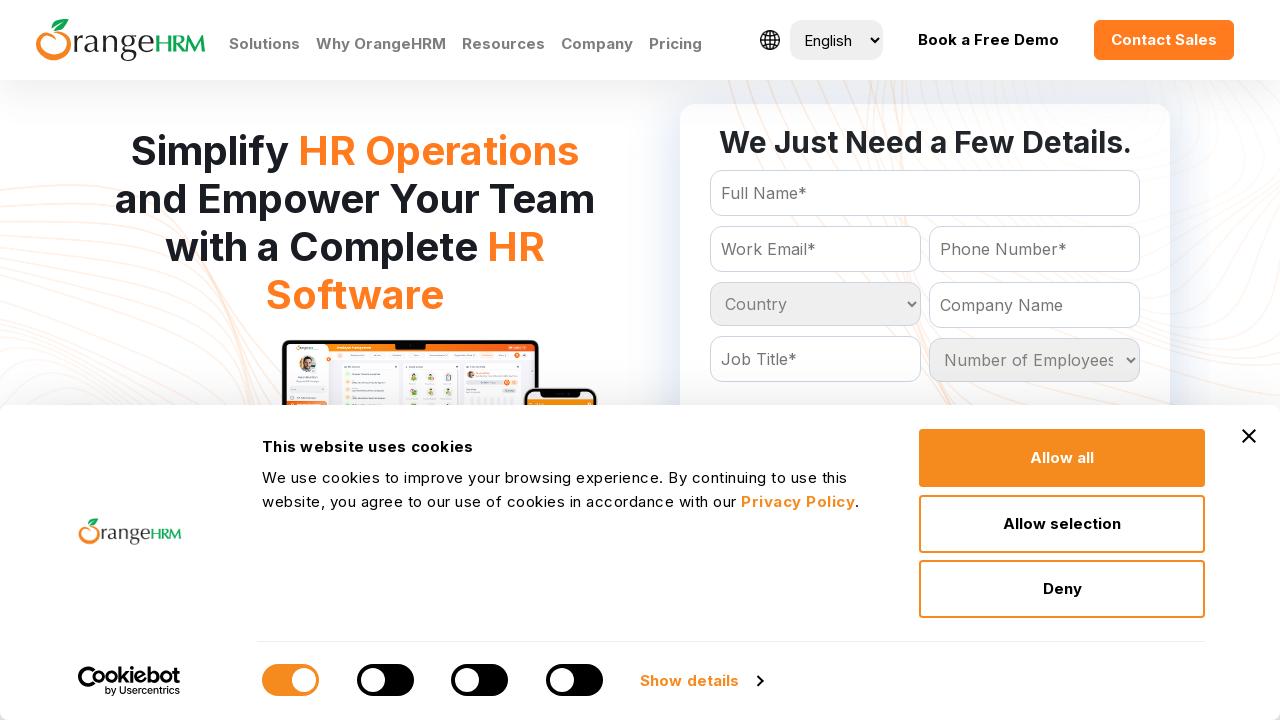

Iterating through dropdown option: Algeria
	
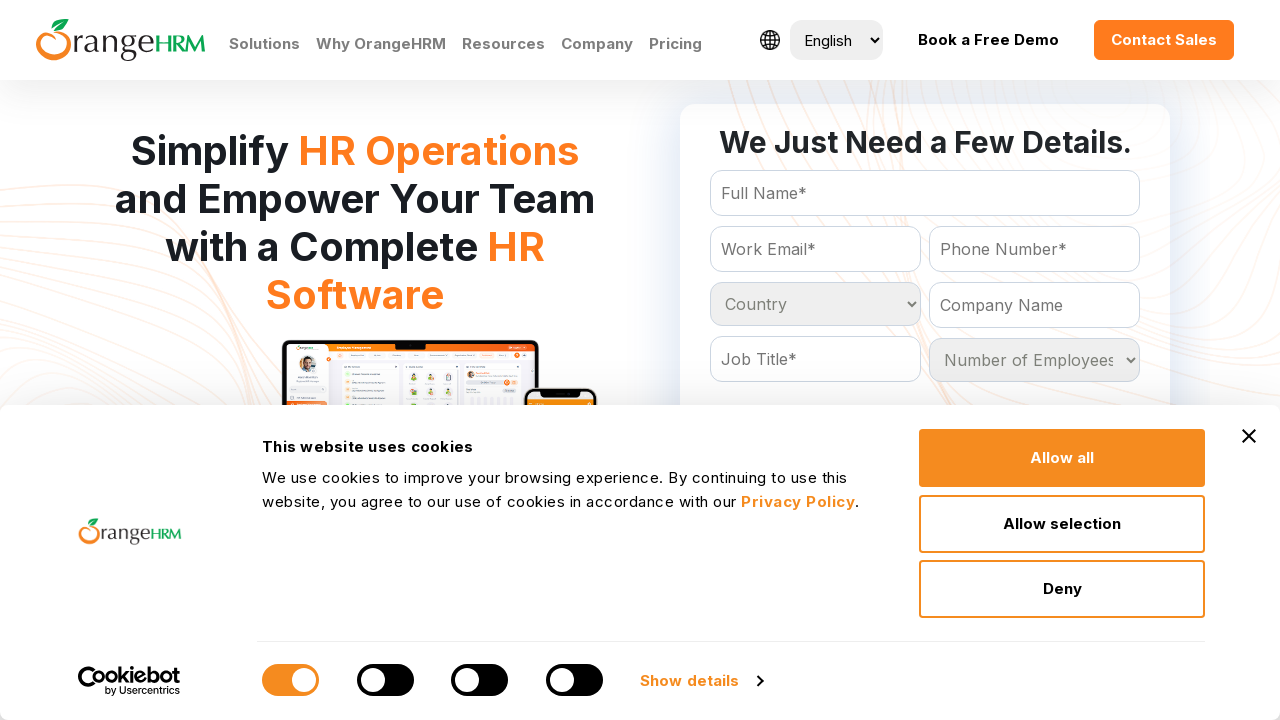

Iterating through dropdown option: American Samoa
	
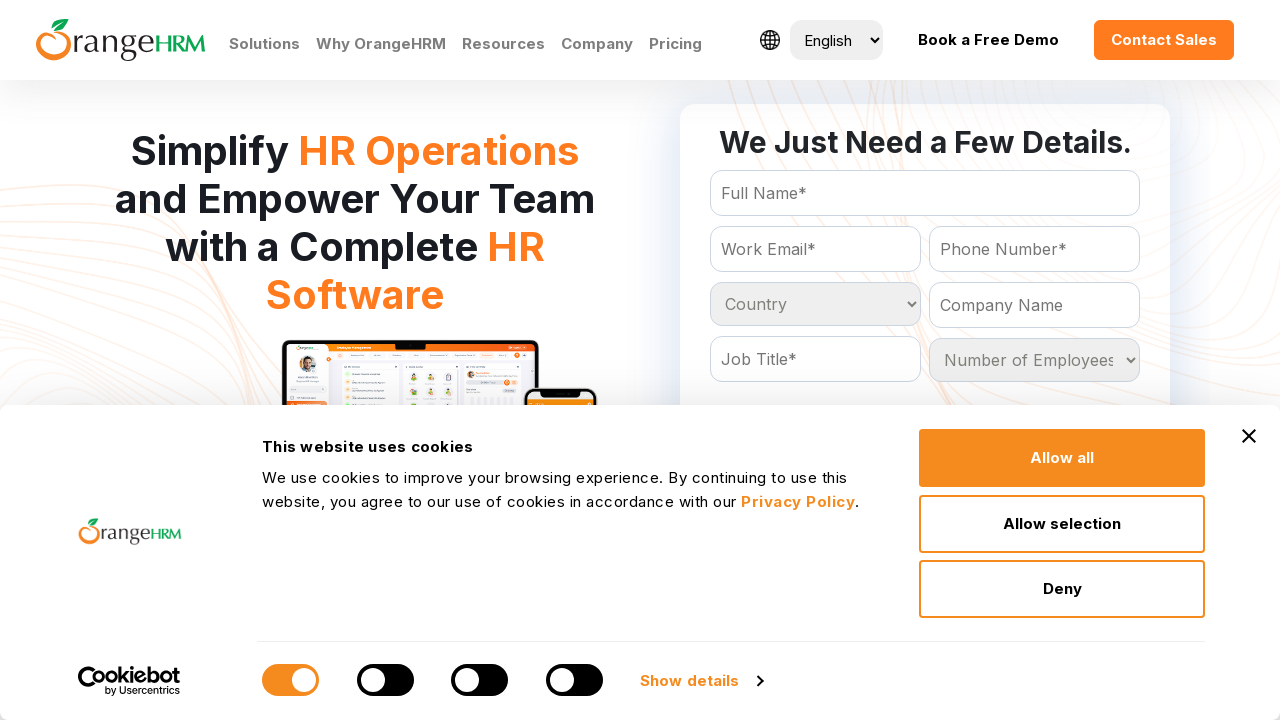

Iterating through dropdown option: Andorra
	
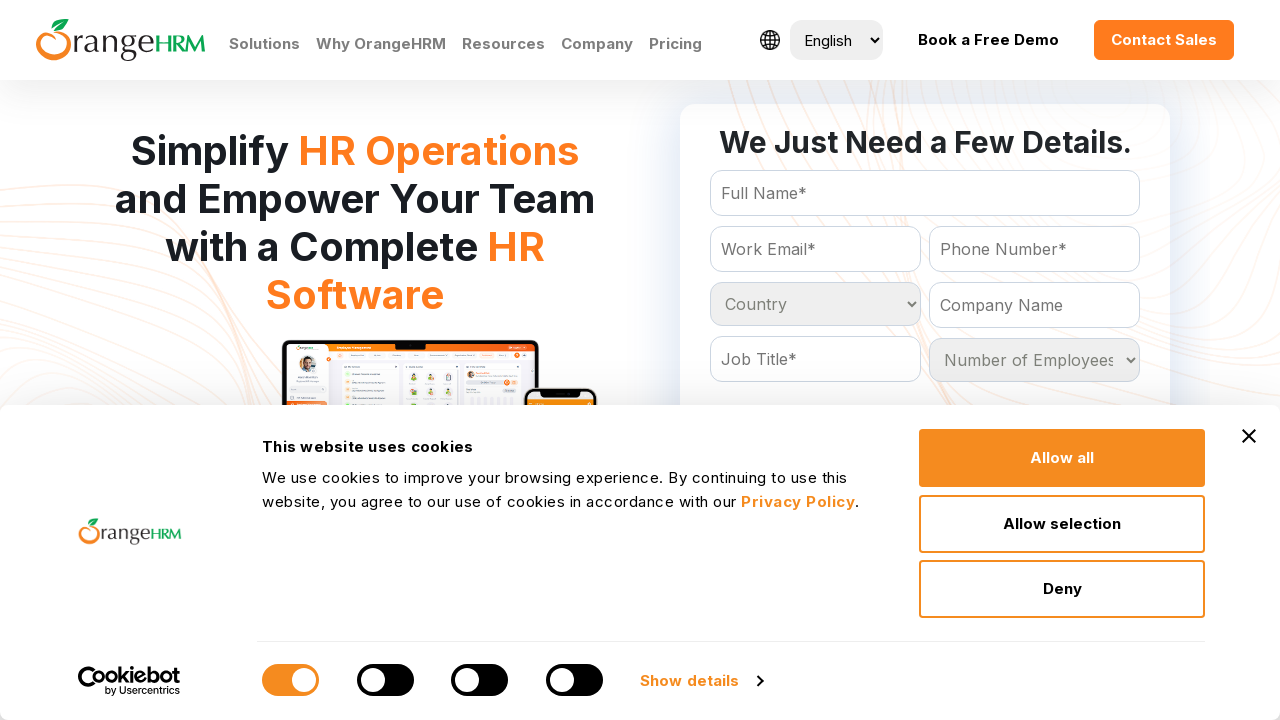

Iterating through dropdown option: Angola
	
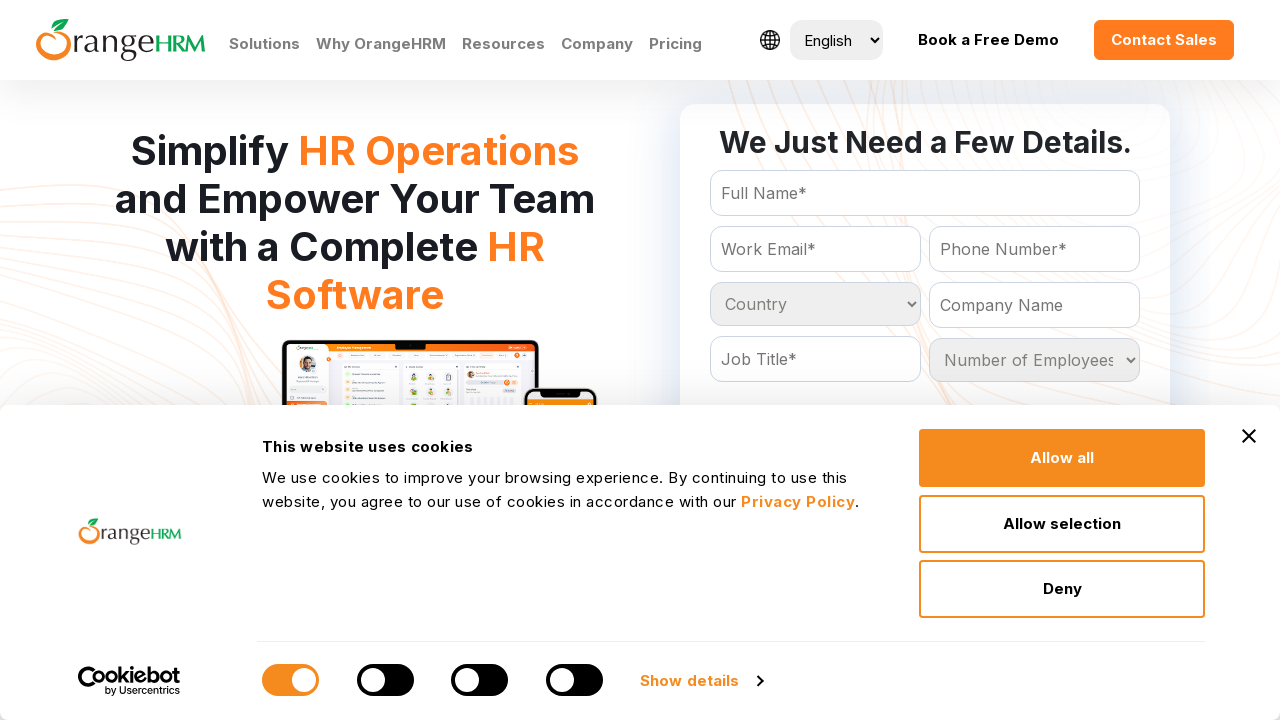

Iterating through dropdown option: Anguilla
	
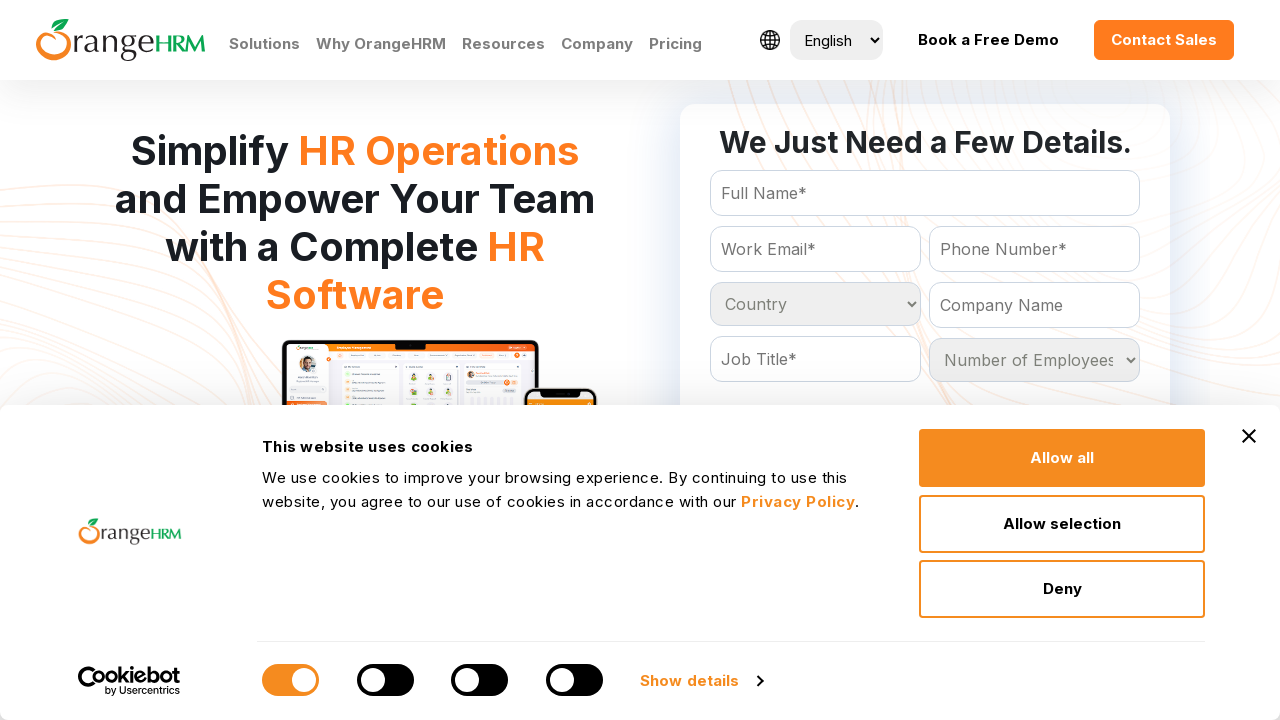

Iterating through dropdown option: Antigua and Barbuda
	
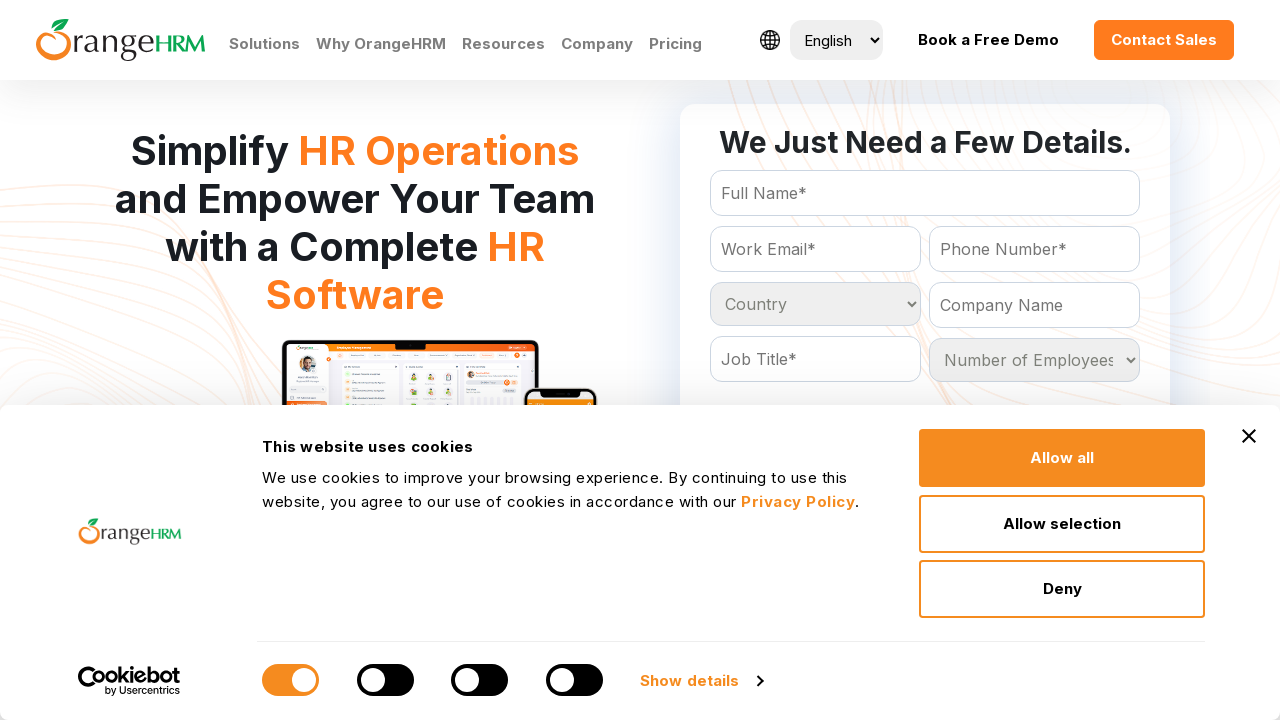

Iterating through dropdown option: Argentina
	
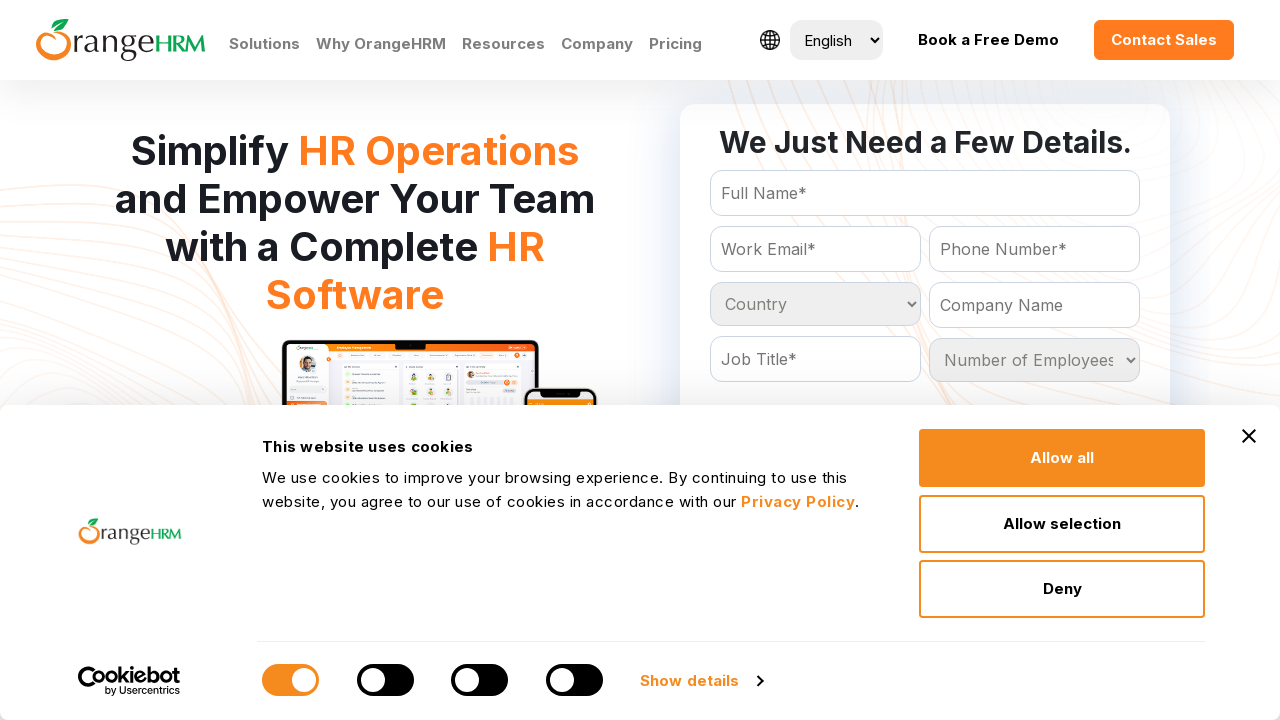

Iterating through dropdown option: Armenia
	
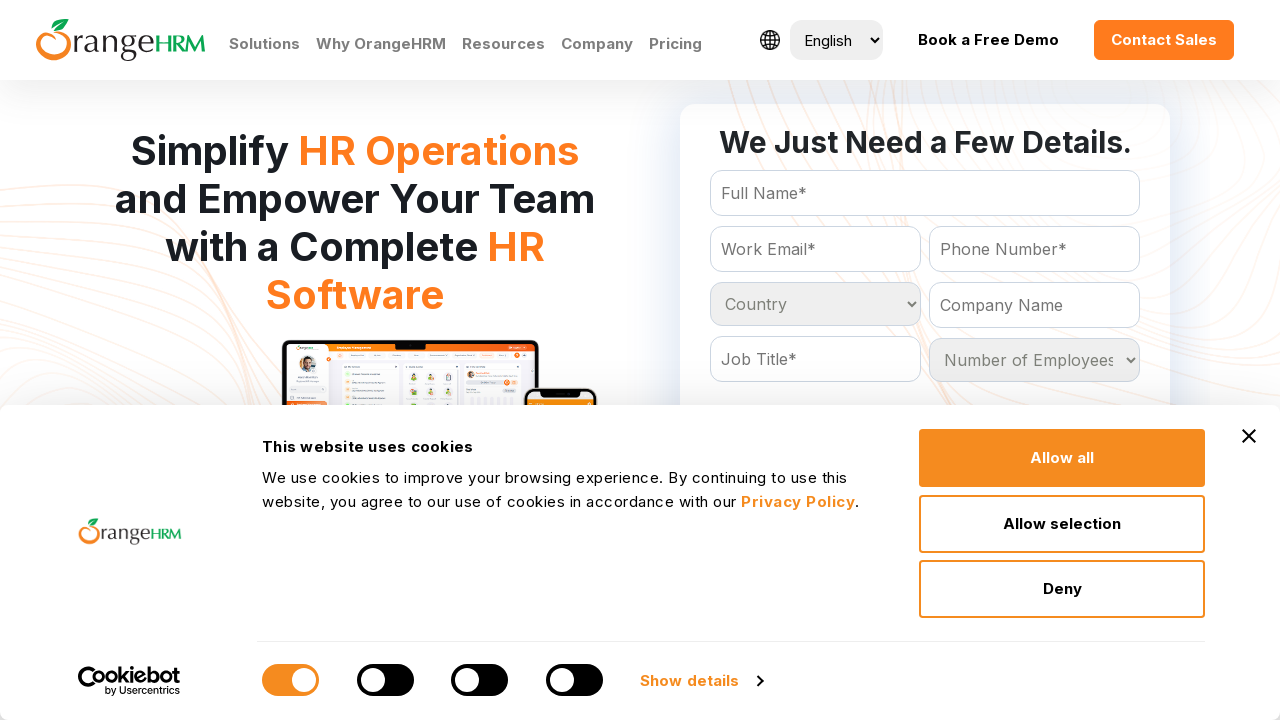

Iterating through dropdown option: Aruba
	
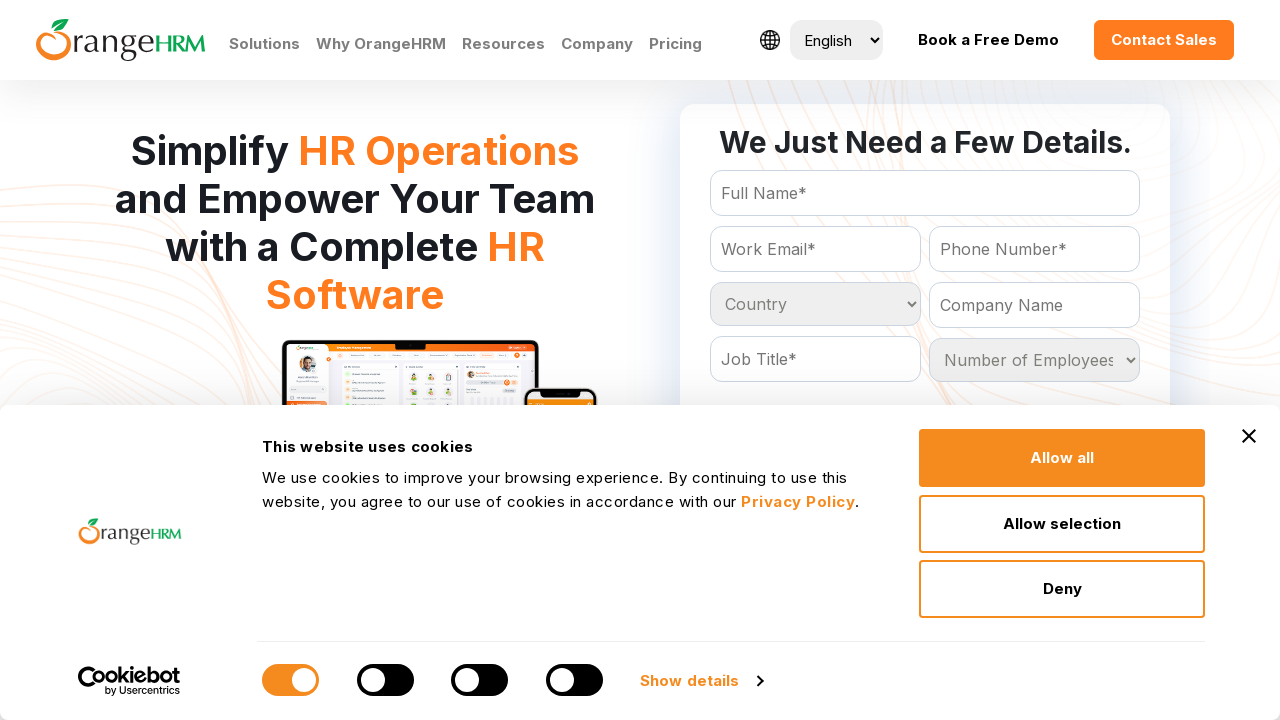

Iterating through dropdown option: Australia
	
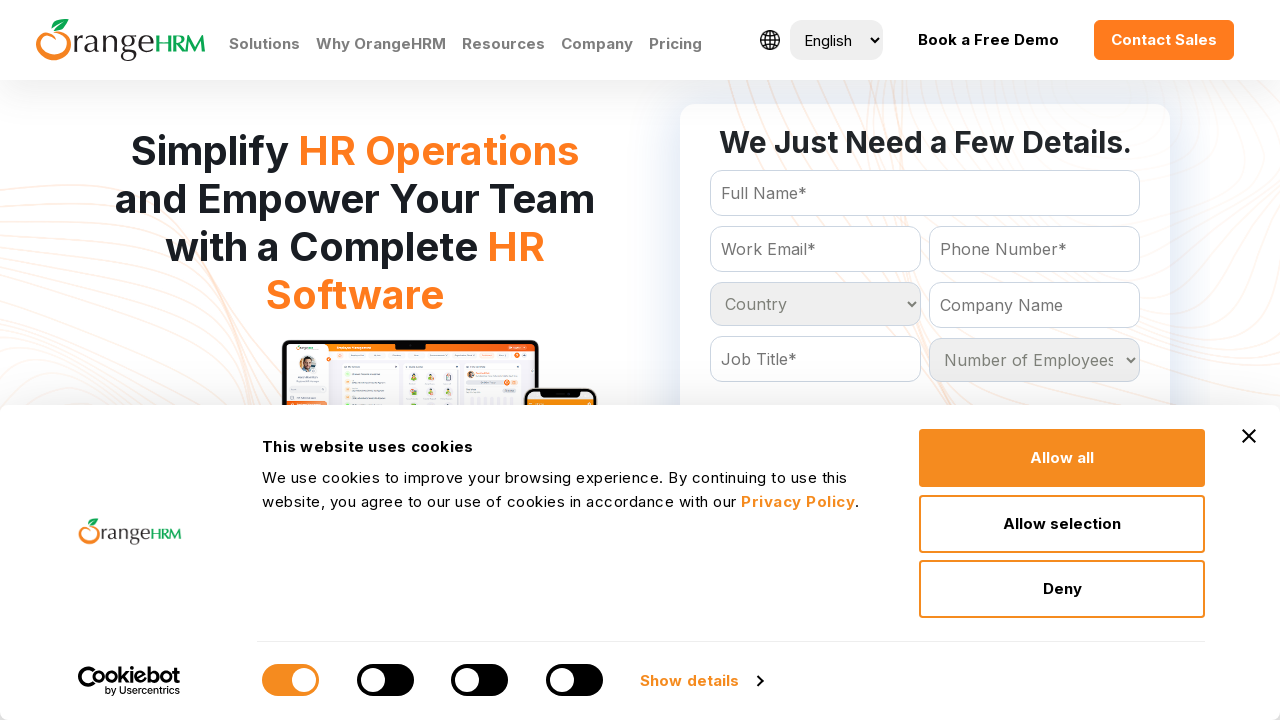

Iterating through dropdown option: Austria
	
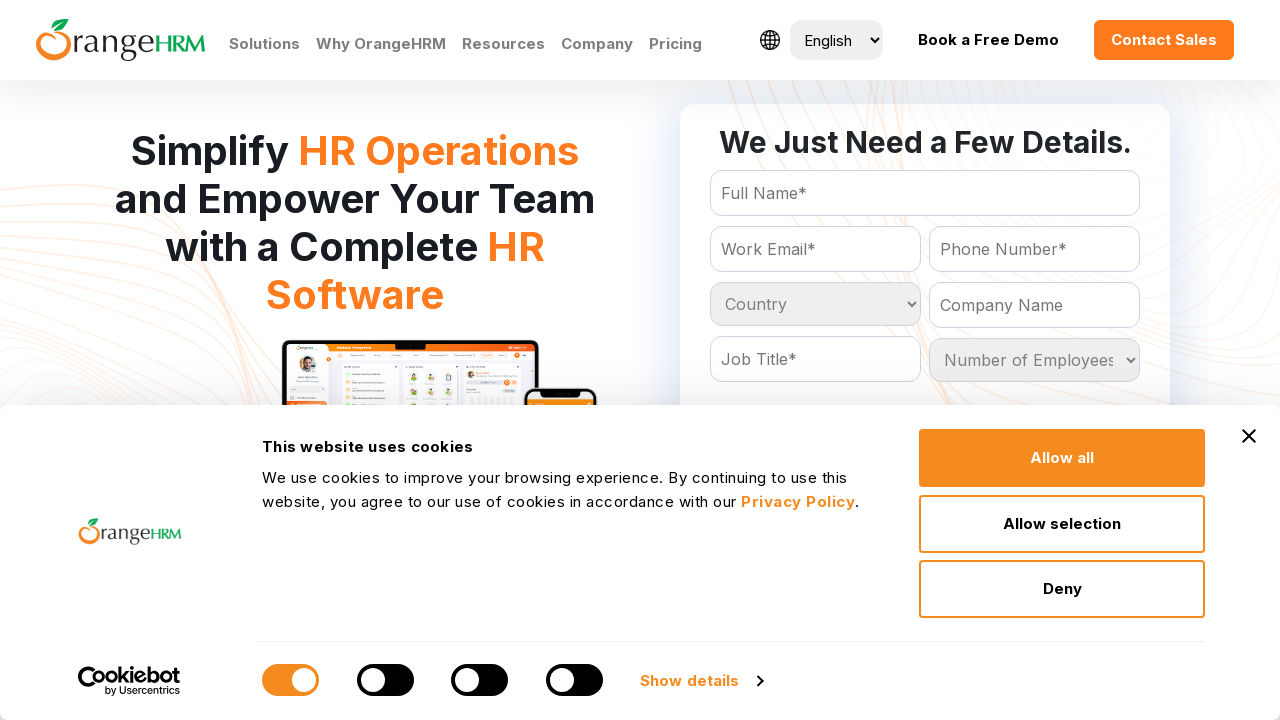

Iterating through dropdown option: Azerbaijan
	
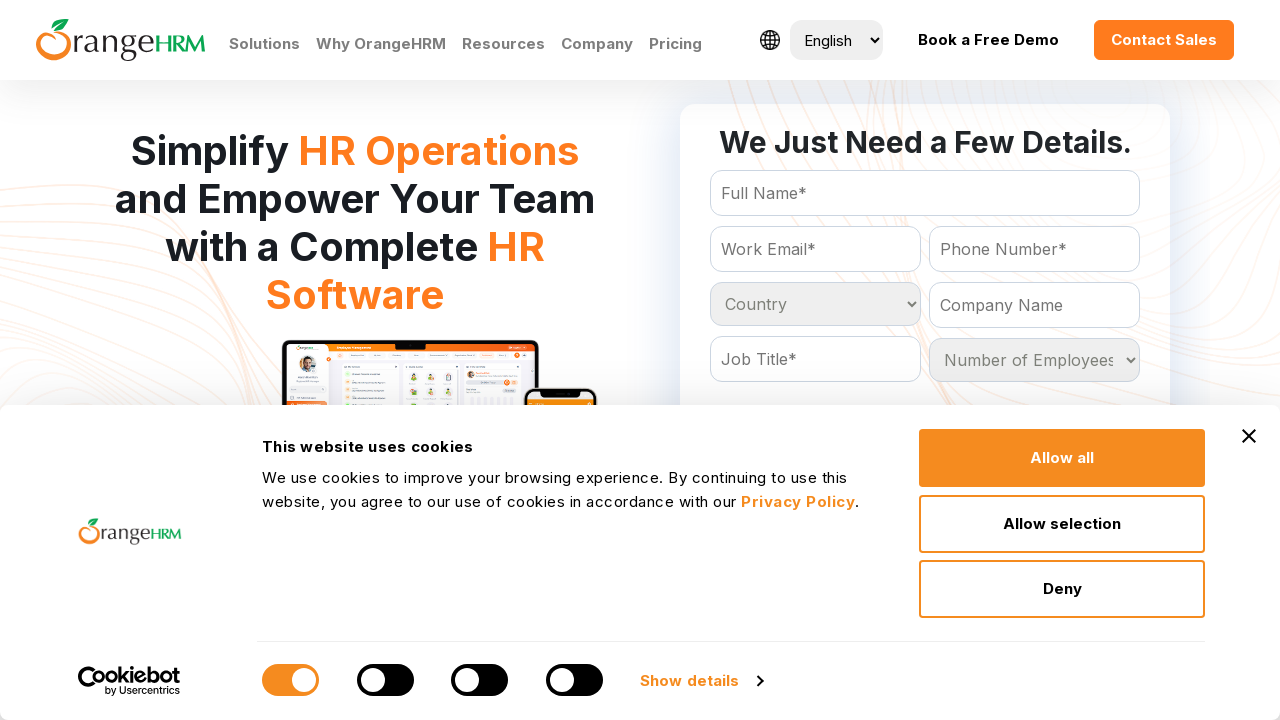

Iterating through dropdown option: Bahamas
	
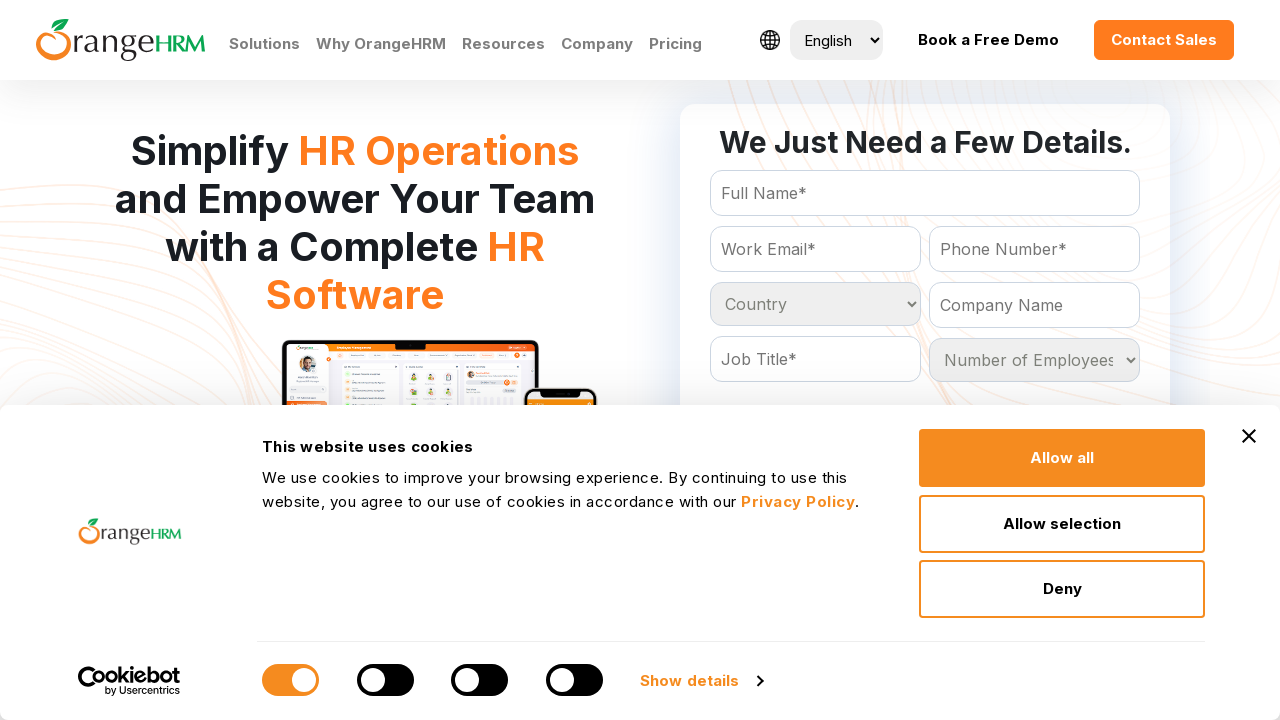

Iterating through dropdown option: Bahrain
	
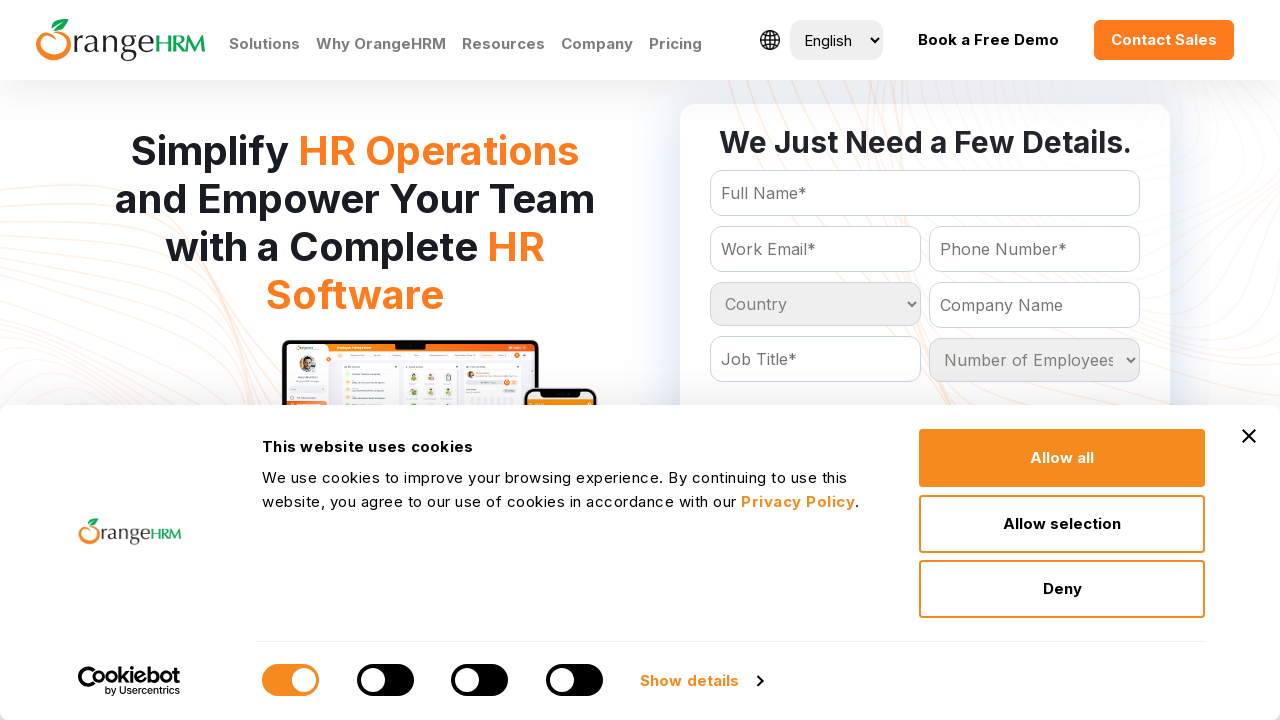

Iterating through dropdown option: Bangladesh
	
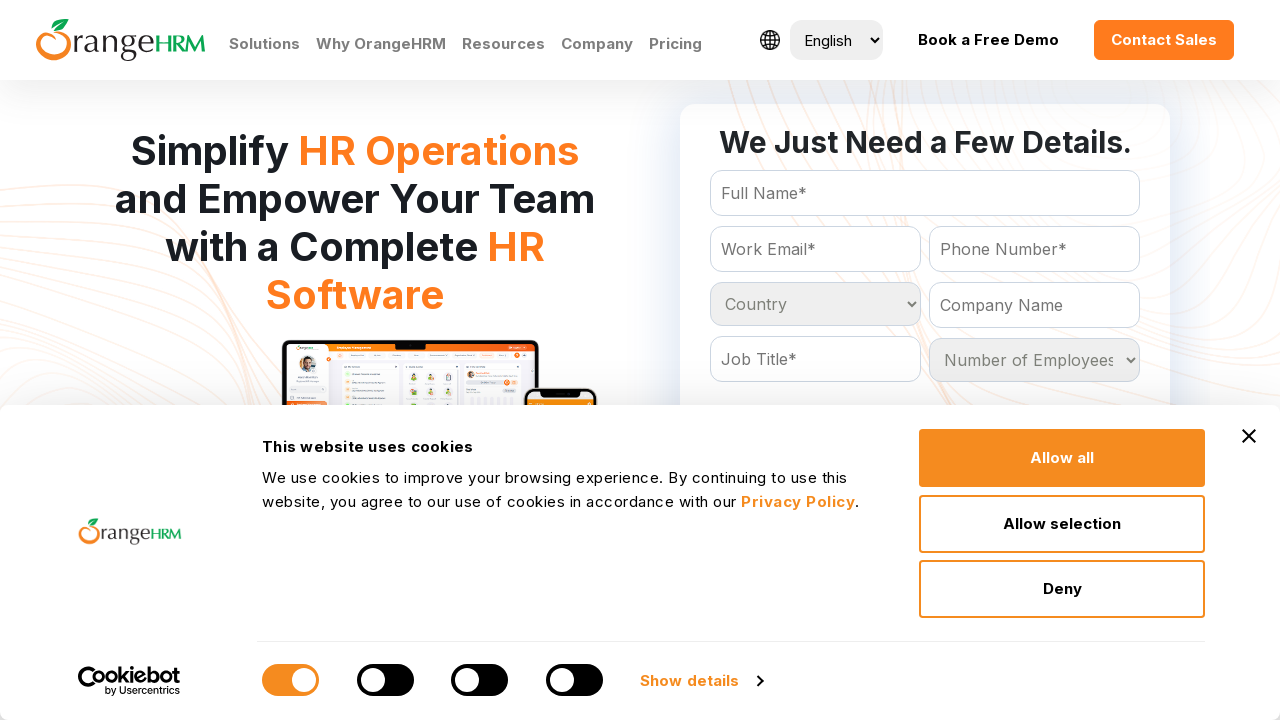

Iterating through dropdown option: Barbados
	
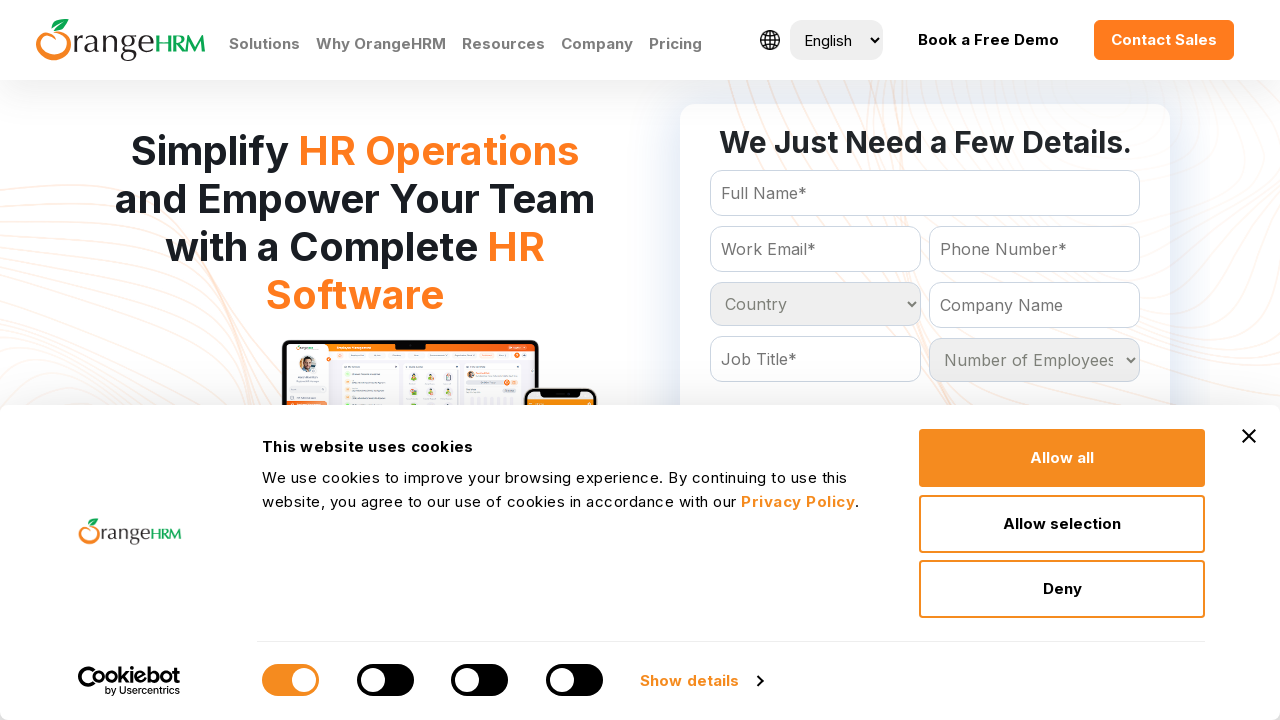

Iterating through dropdown option: Belarus
	
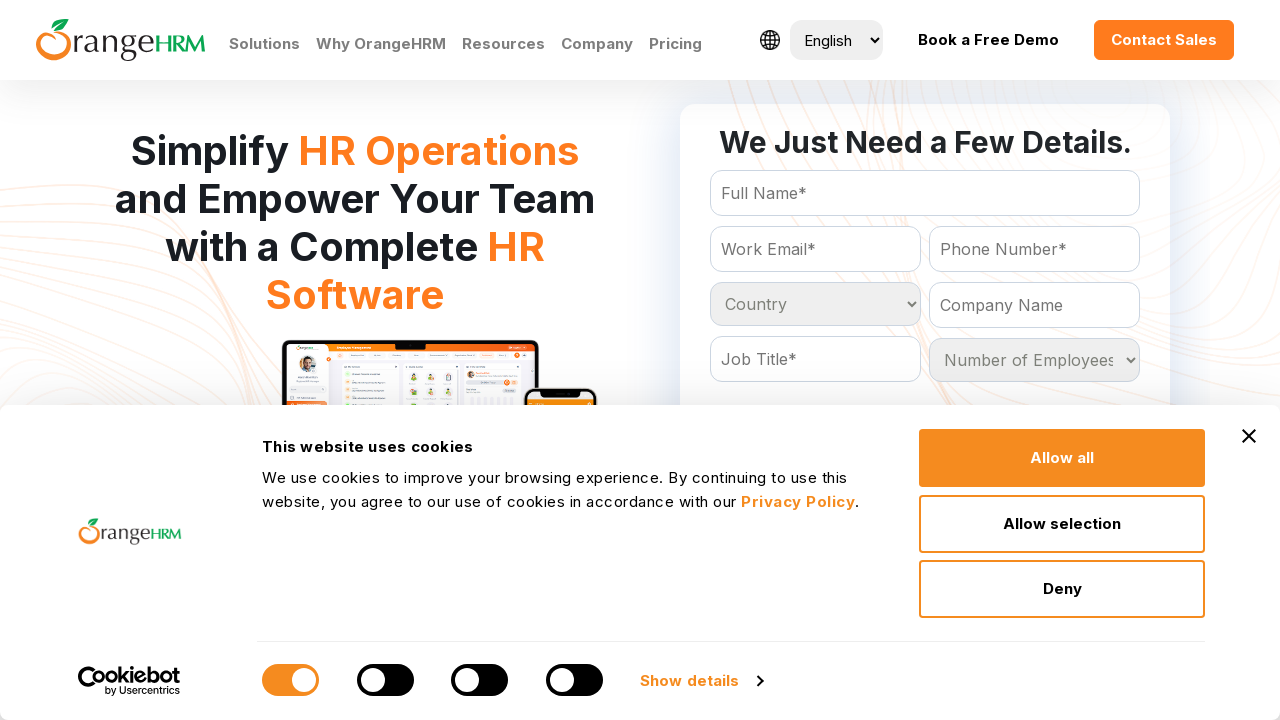

Iterating through dropdown option: Belgium
	
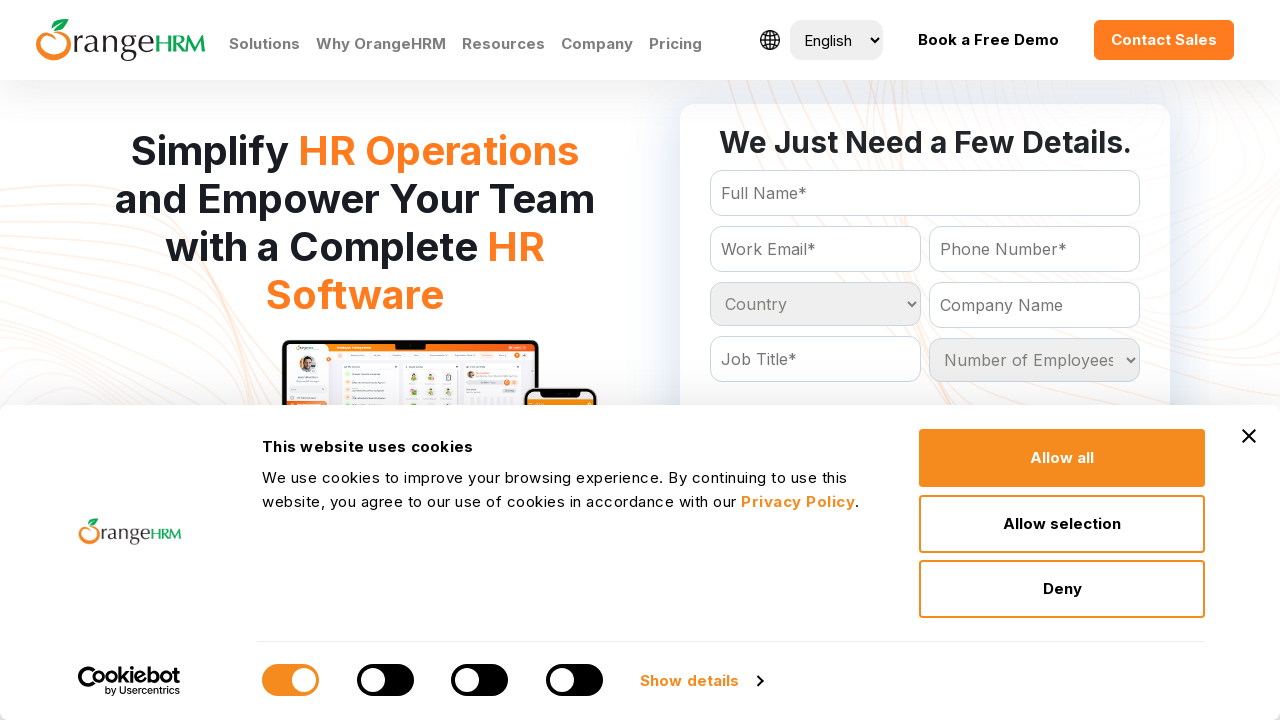

Iterating through dropdown option: Belize
	
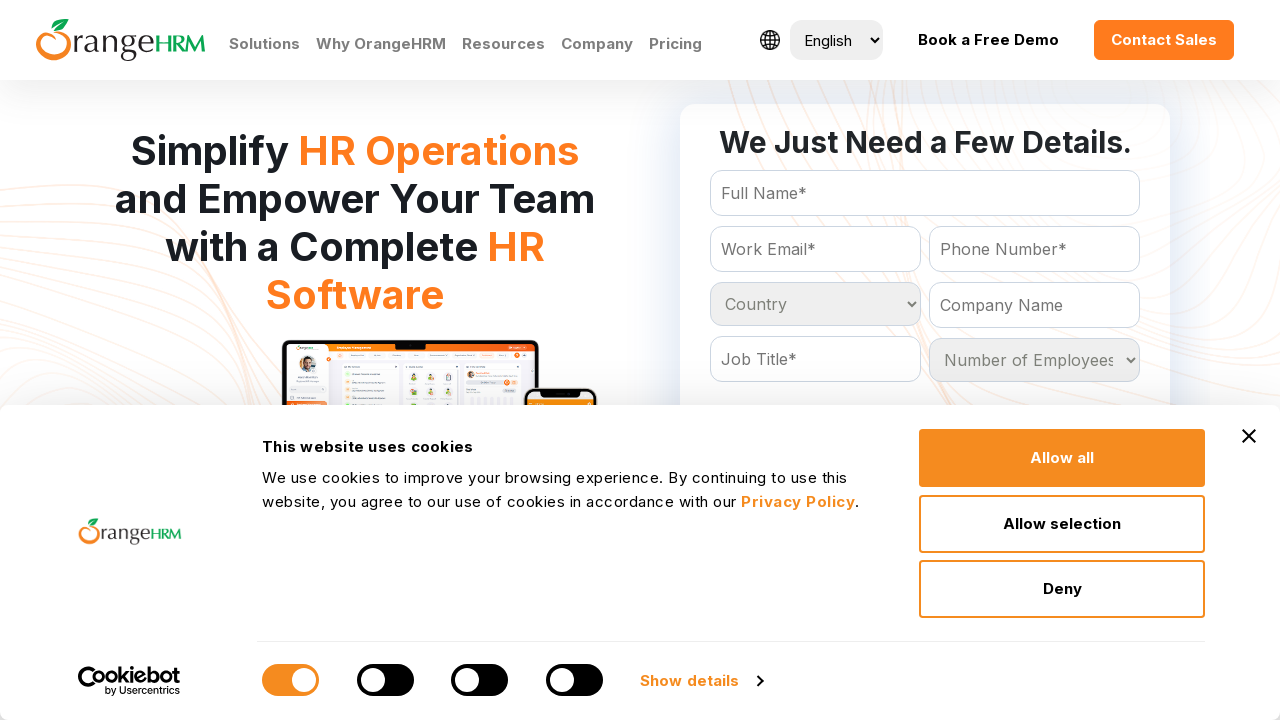

Iterating through dropdown option: Benin
	
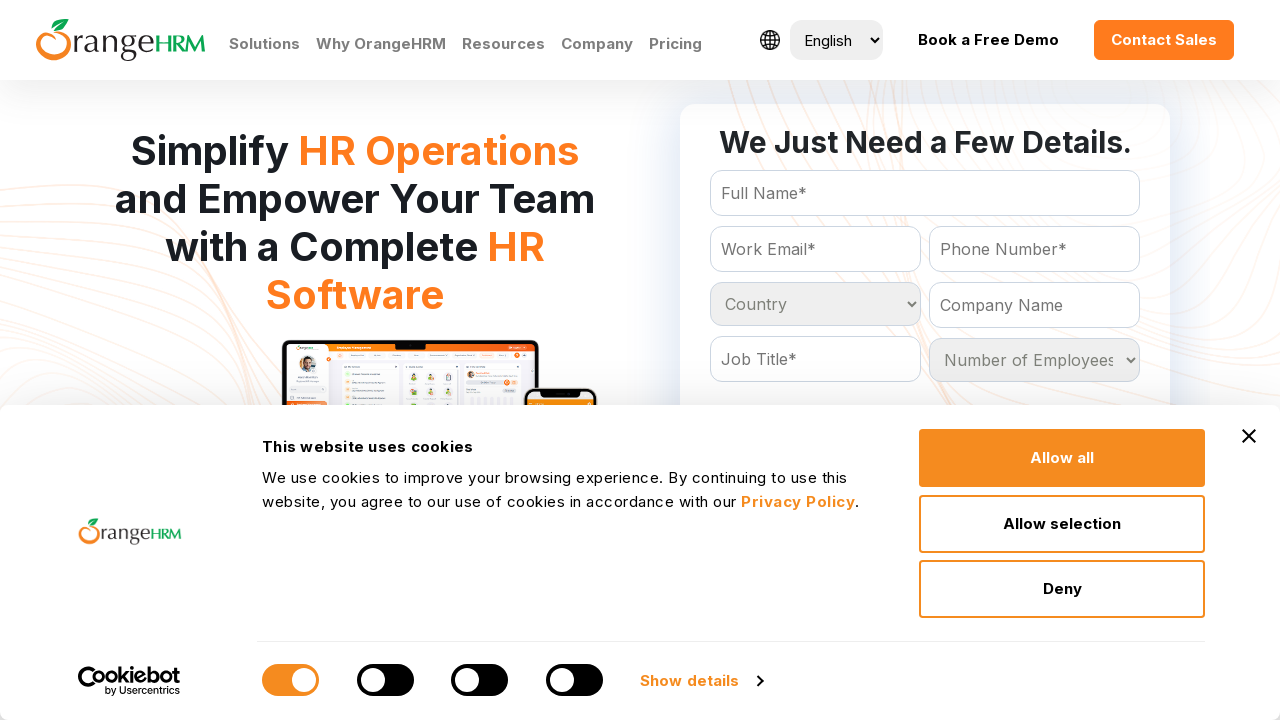

Iterating through dropdown option: Bermuda
	
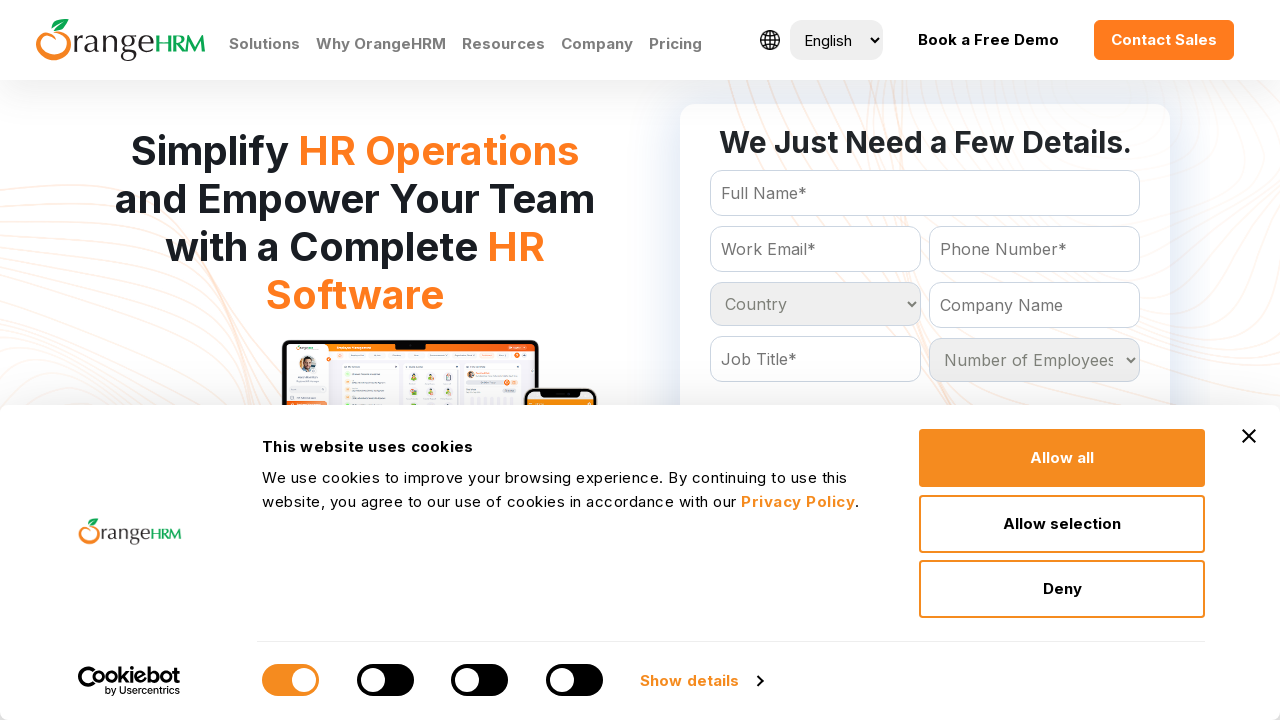

Iterating through dropdown option: Bhutan
	
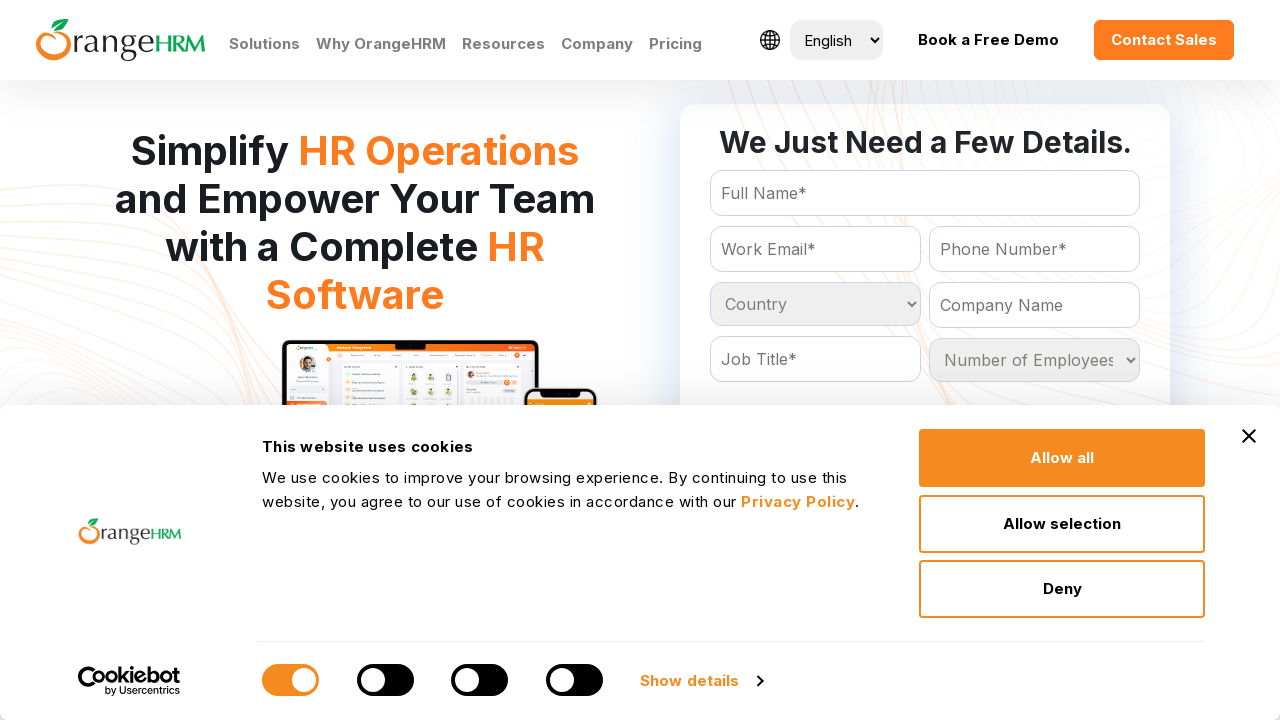

Iterating through dropdown option: Bolivia
	
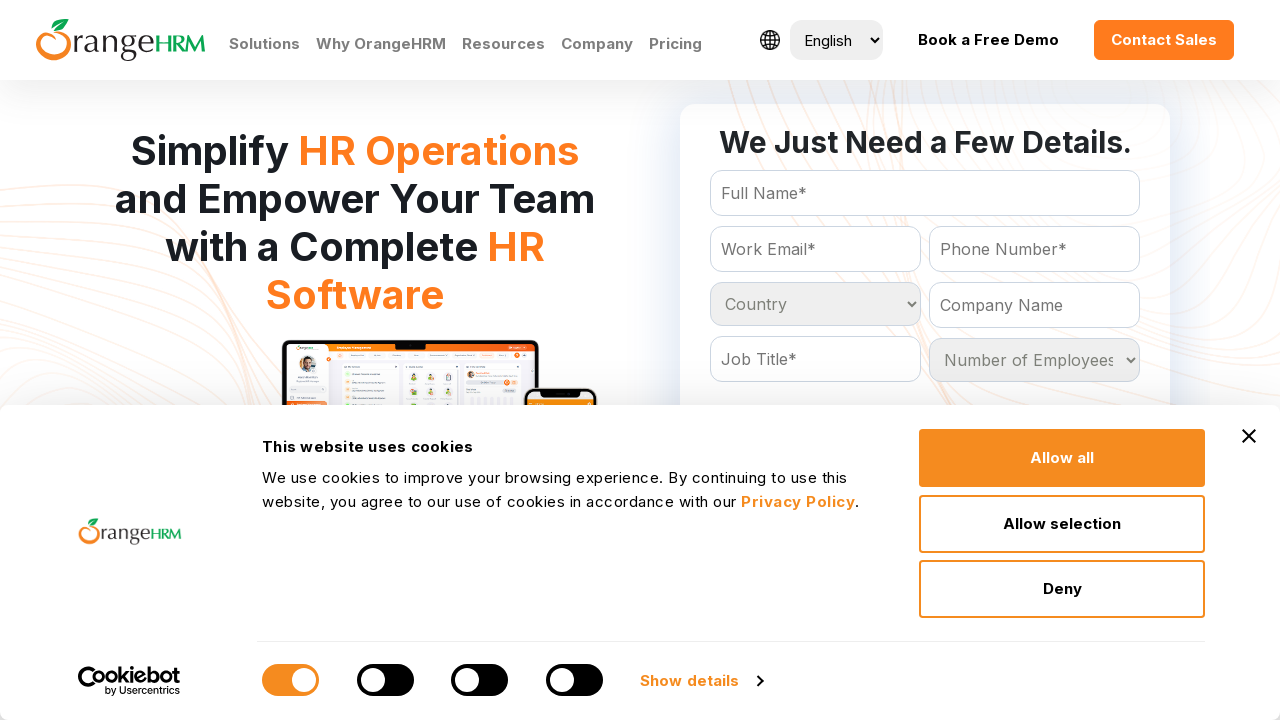

Iterating through dropdown option: Bosnia and Herzegowina
	
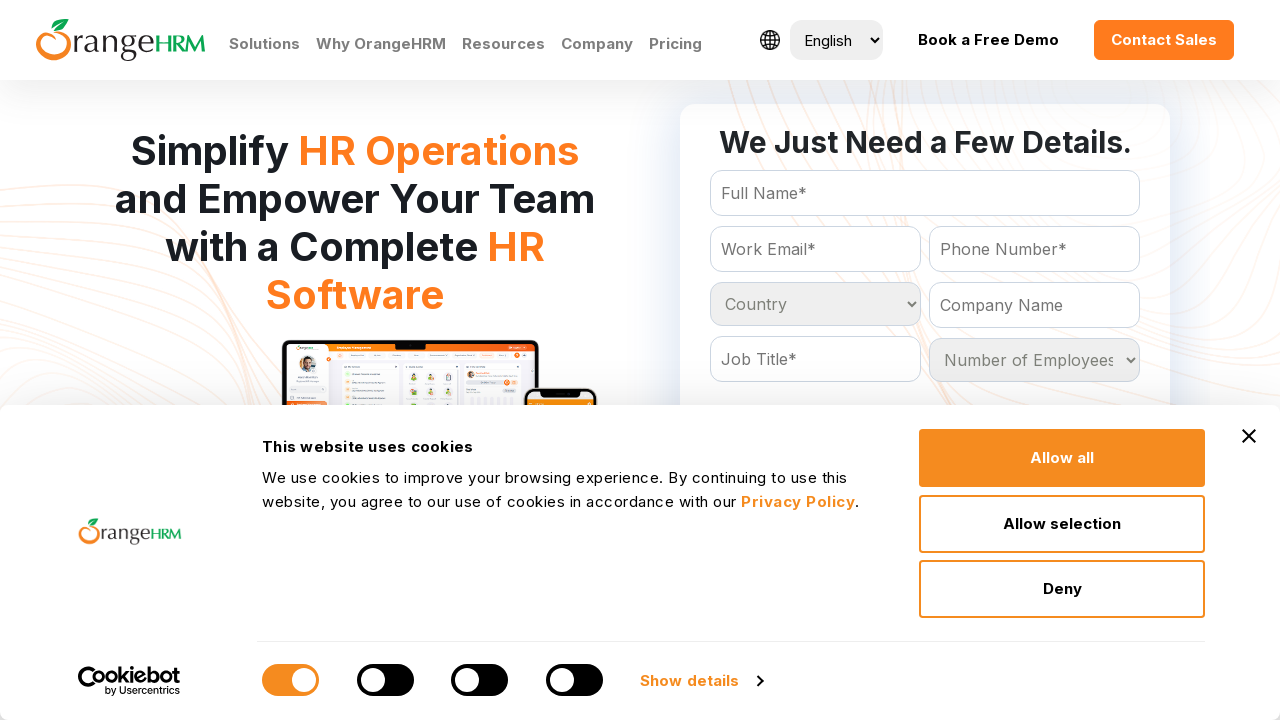

Iterating through dropdown option: Botswana
	
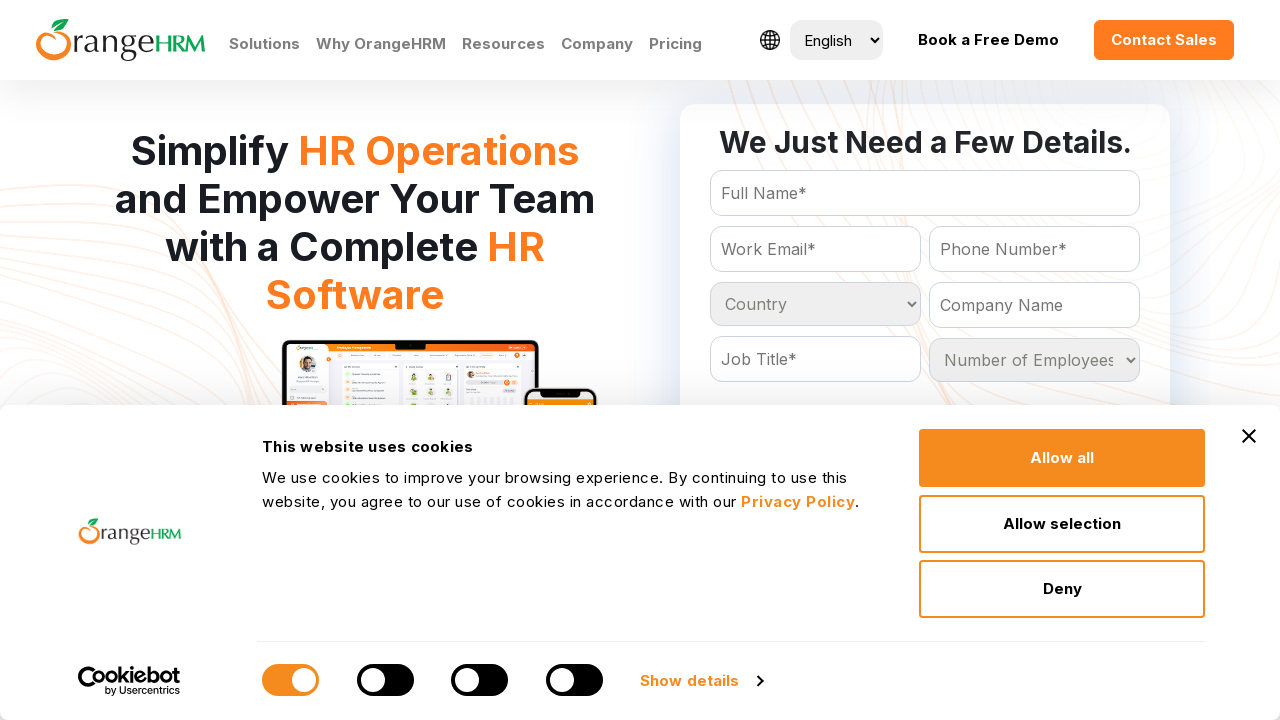

Iterating through dropdown option: Bouvet Island
	
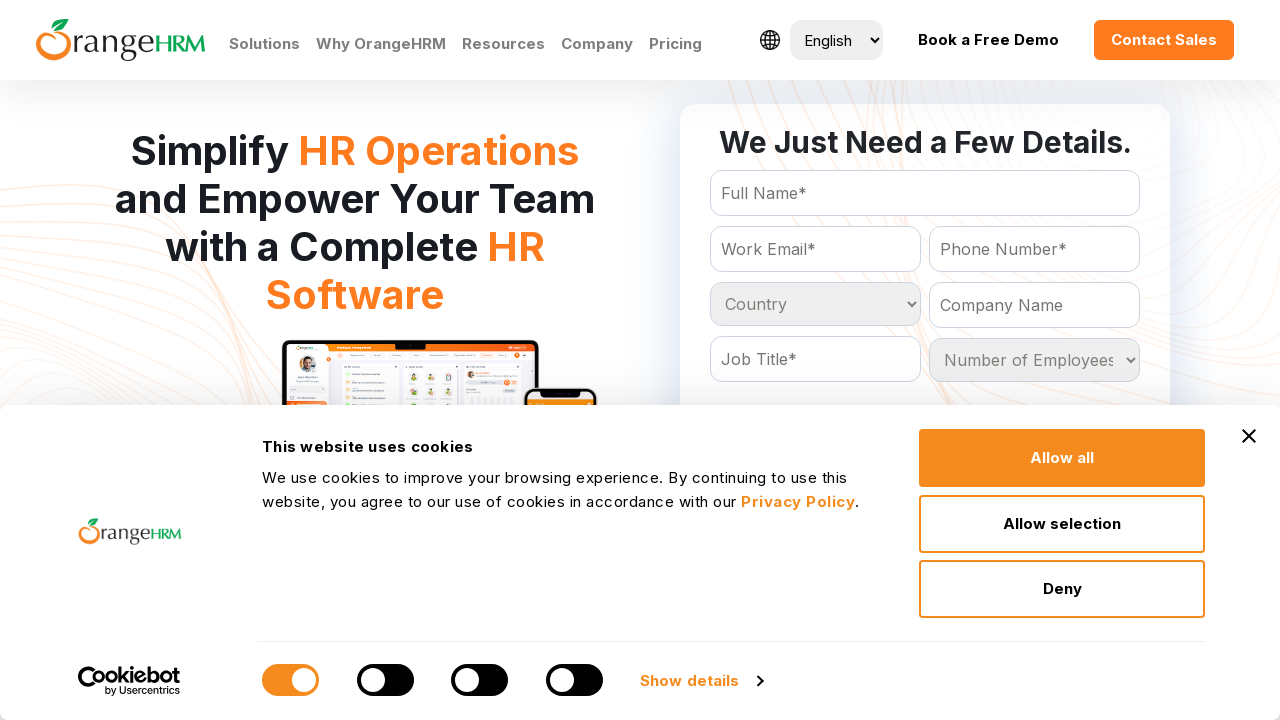

Iterating through dropdown option: Brazil
	
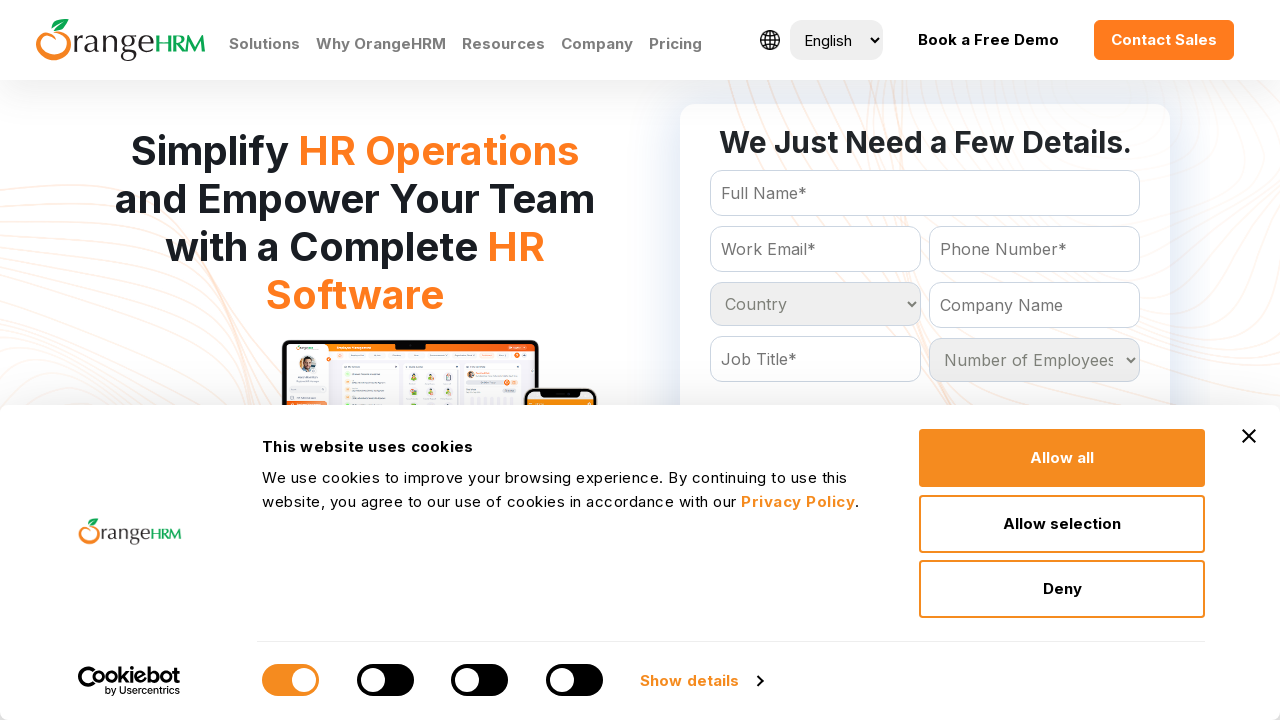

Iterating through dropdown option: Brunei Darussalam
	
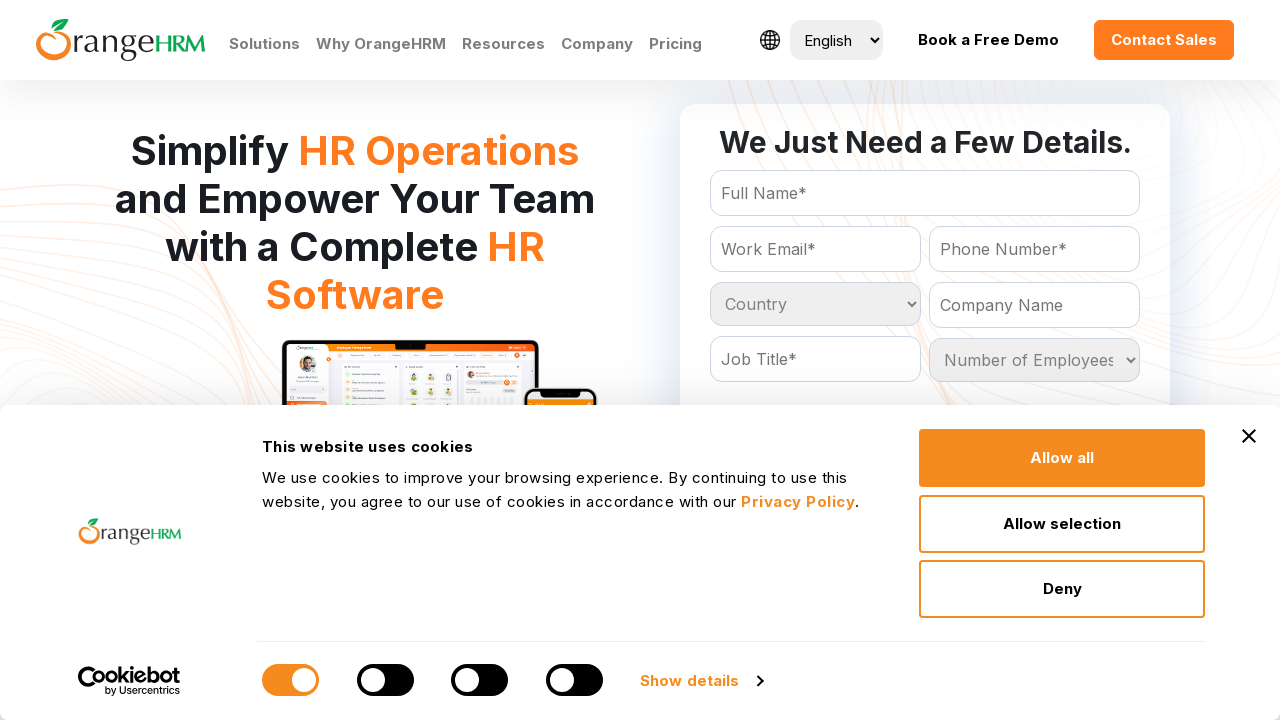

Iterating through dropdown option: Bulgaria
	
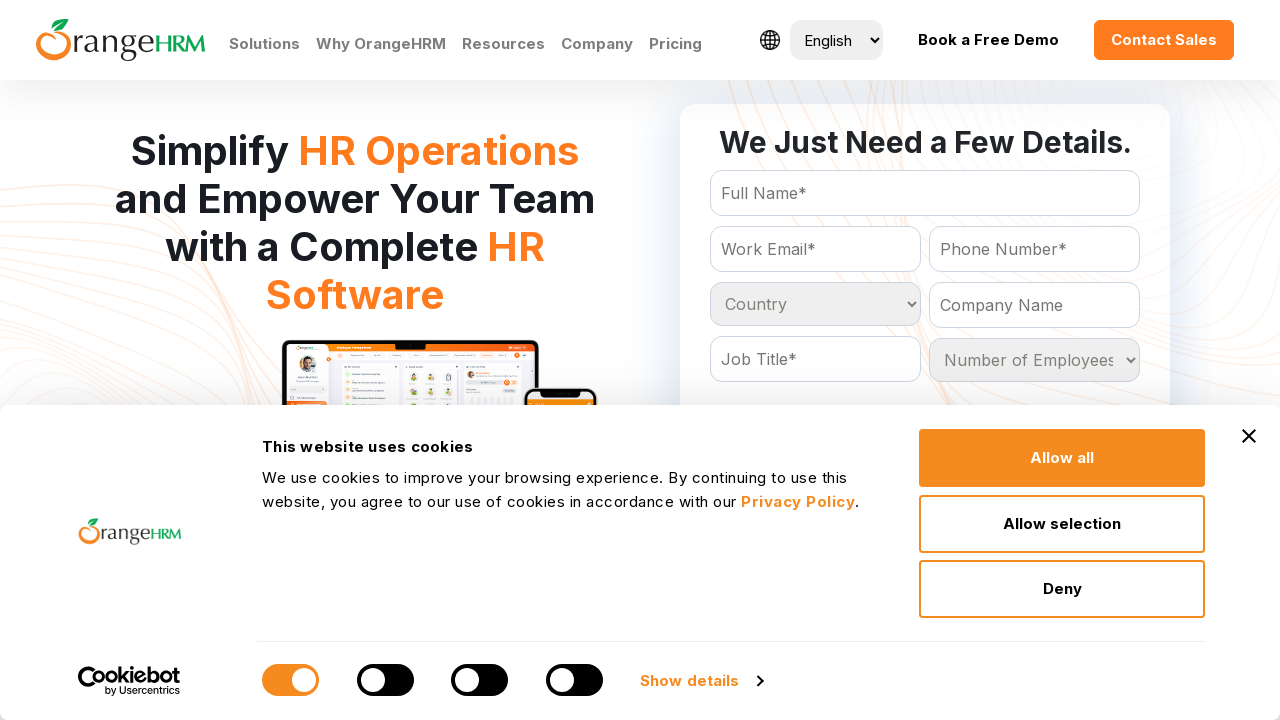

Iterating through dropdown option: Burkina Faso
	
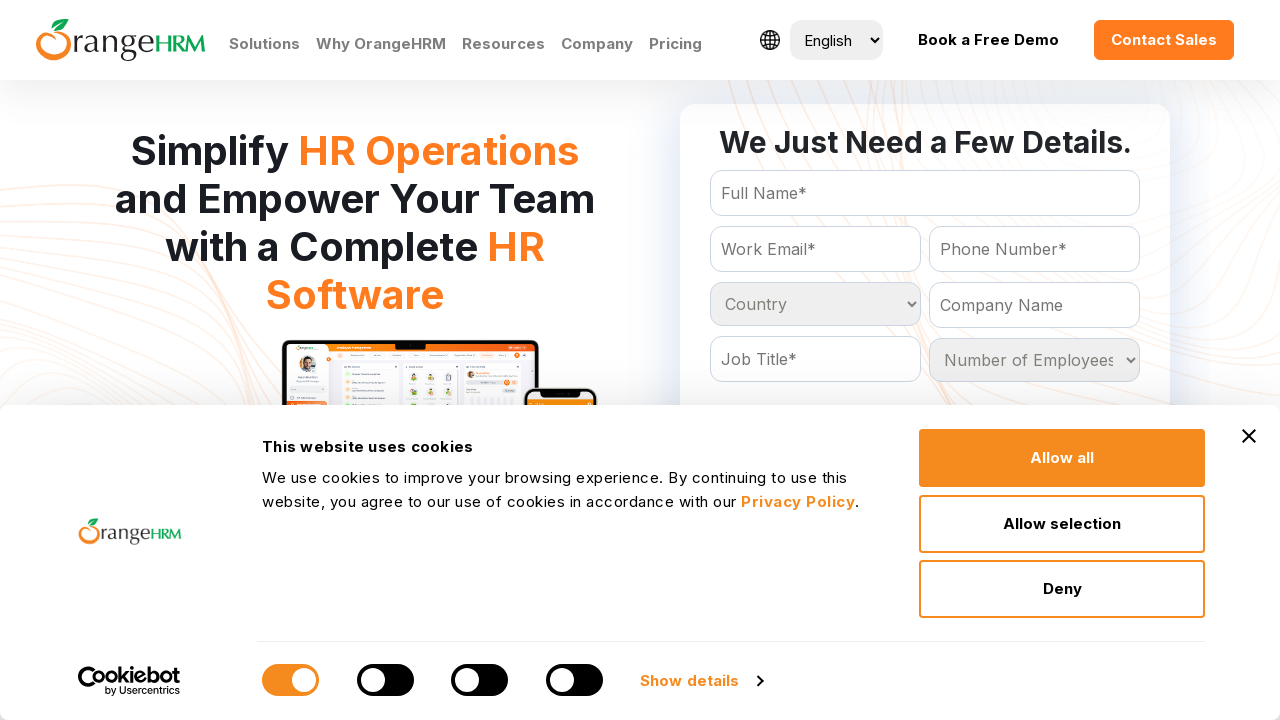

Iterating through dropdown option: Burundi
	
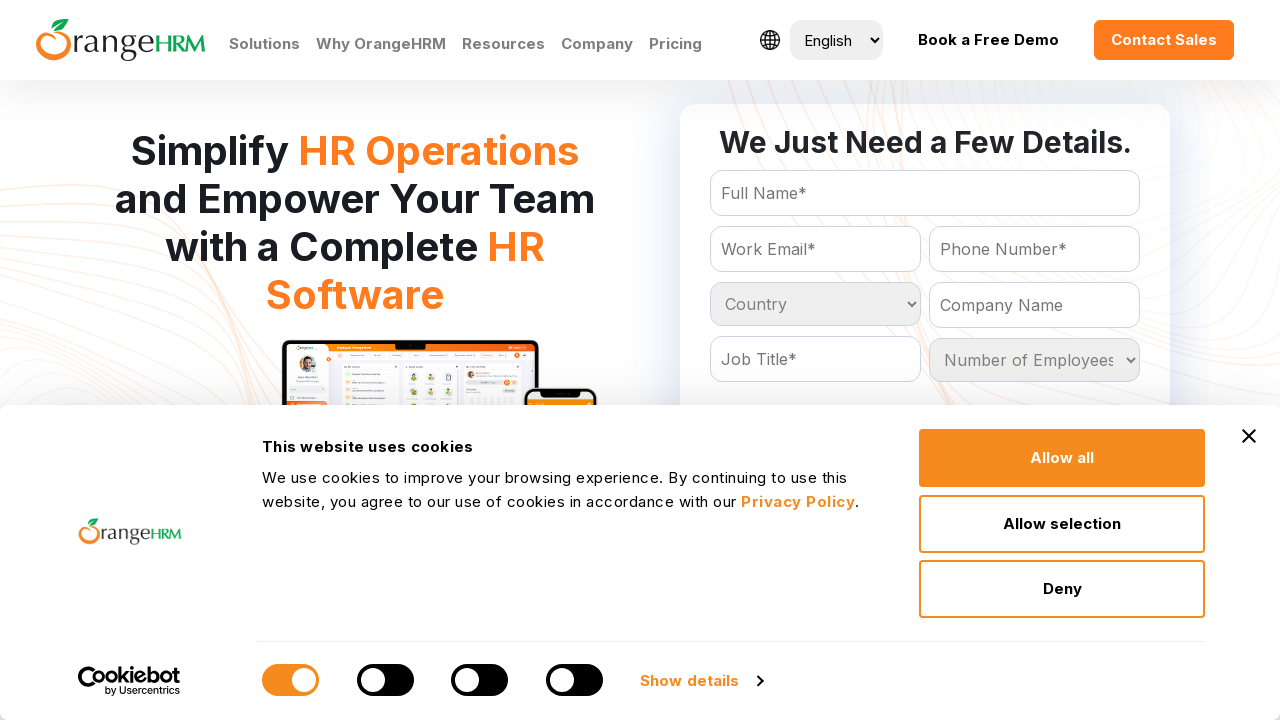

Iterating through dropdown option: Cambodia
	
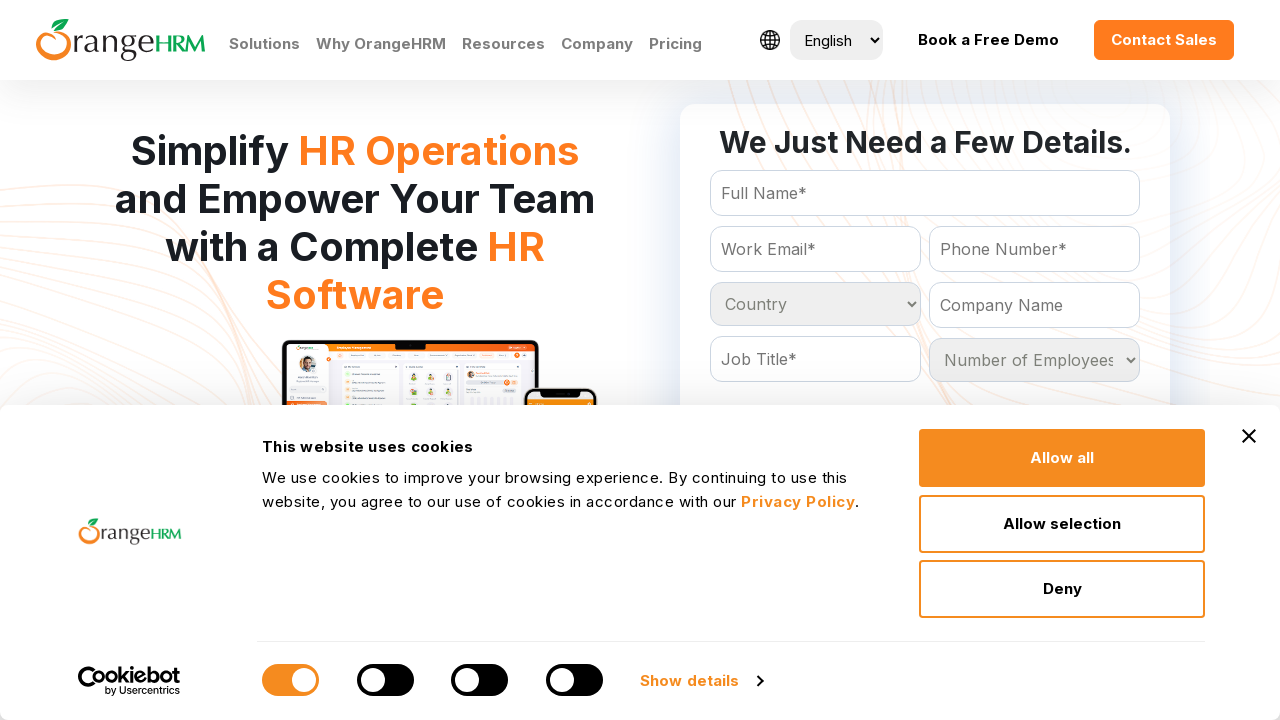

Iterating through dropdown option: Cameroon
	
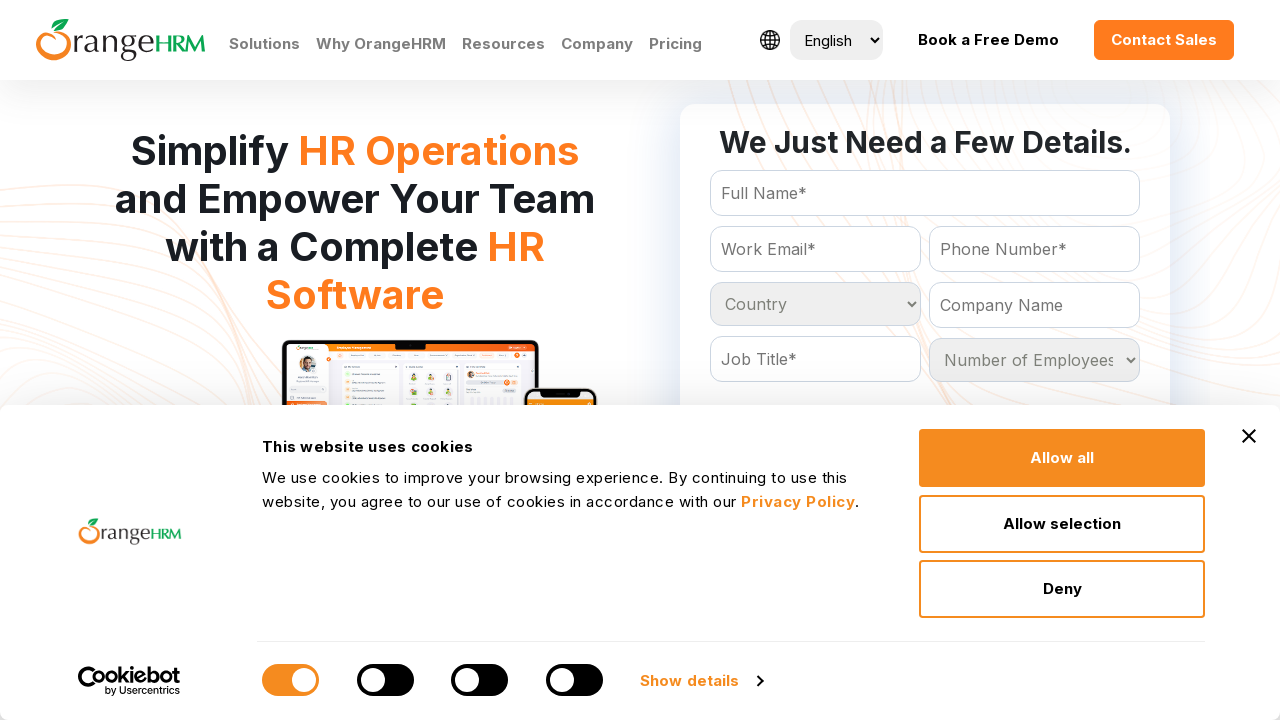

Iterating through dropdown option: Canada
	
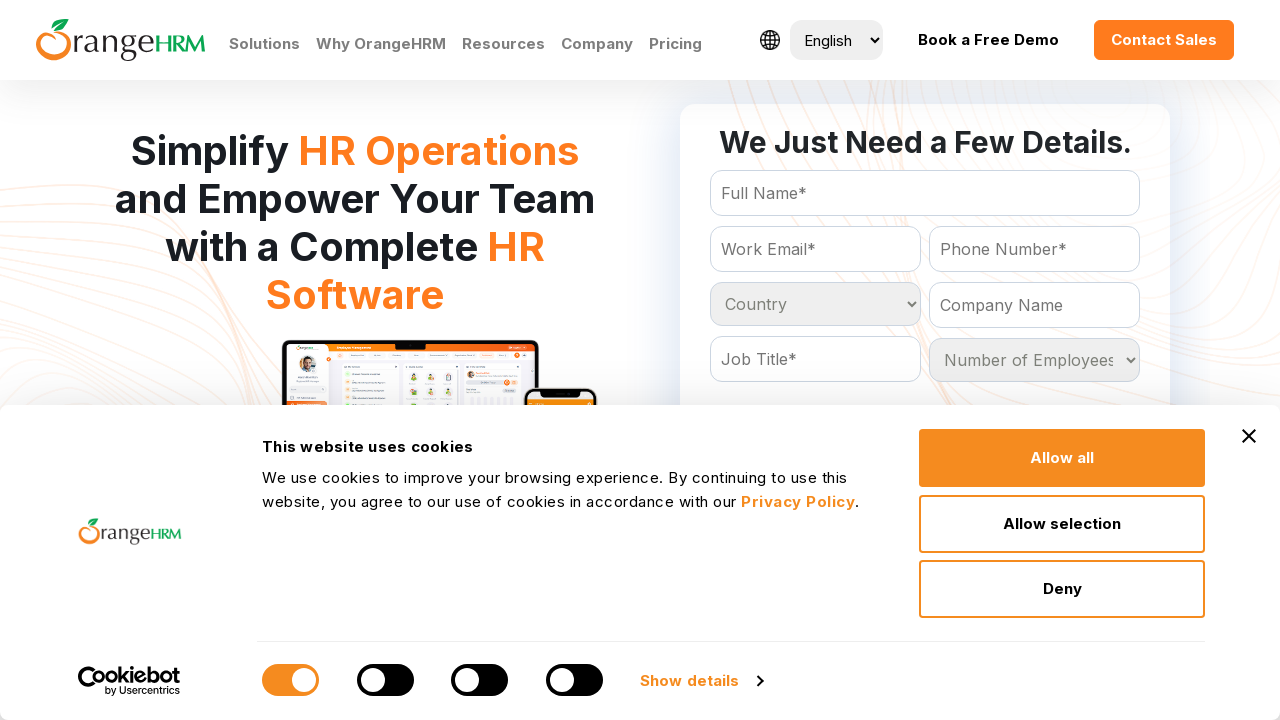

Iterating through dropdown option: Cape Verde
	
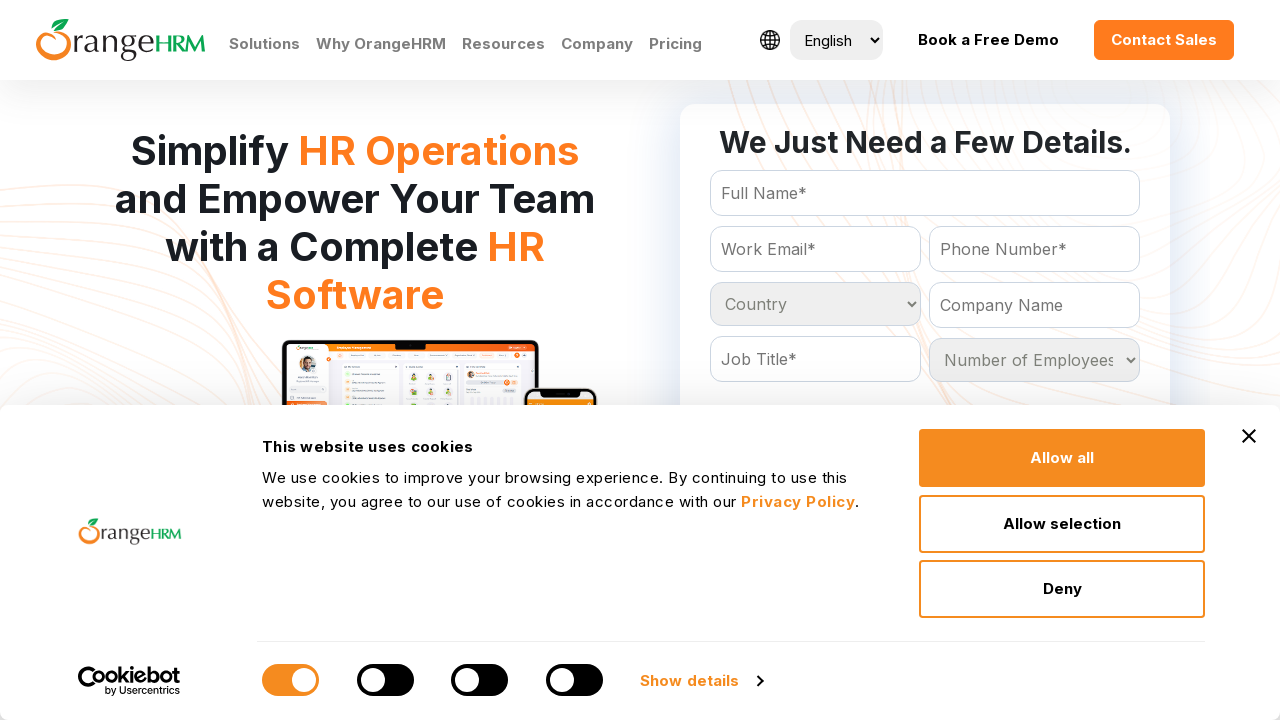

Iterating through dropdown option: Cayman Islands
	
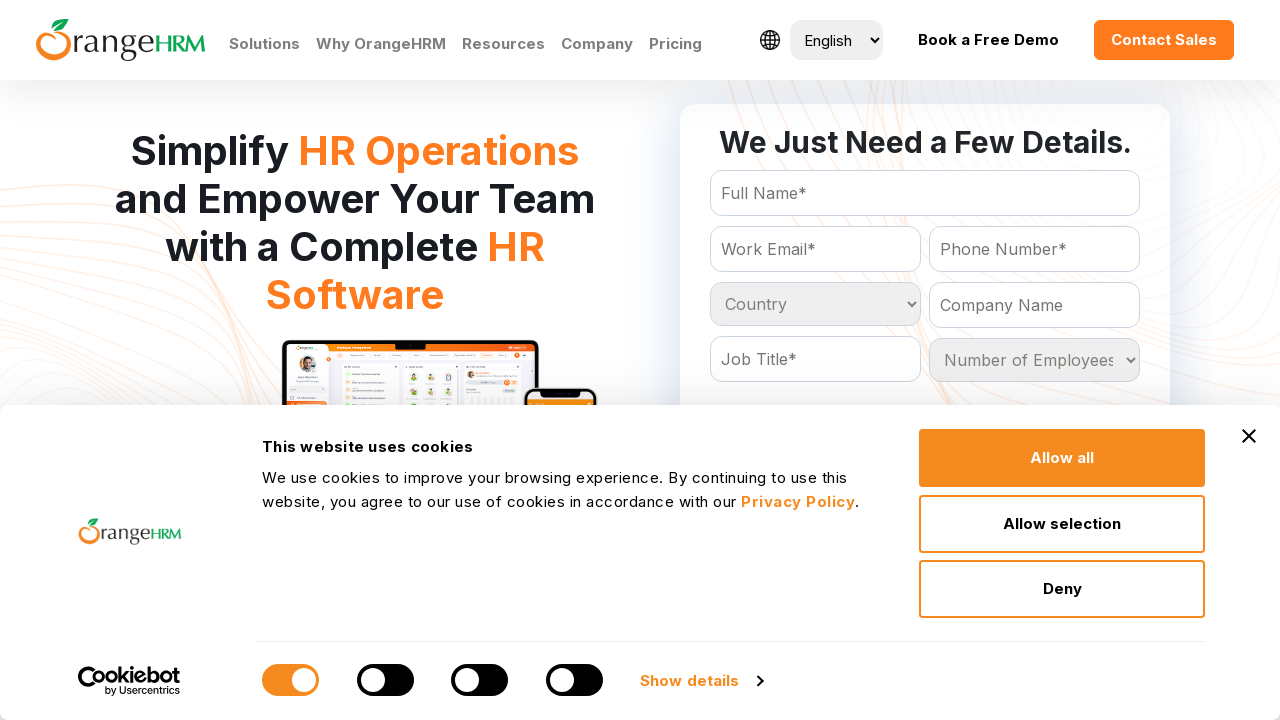

Iterating through dropdown option: Central African Republic
	
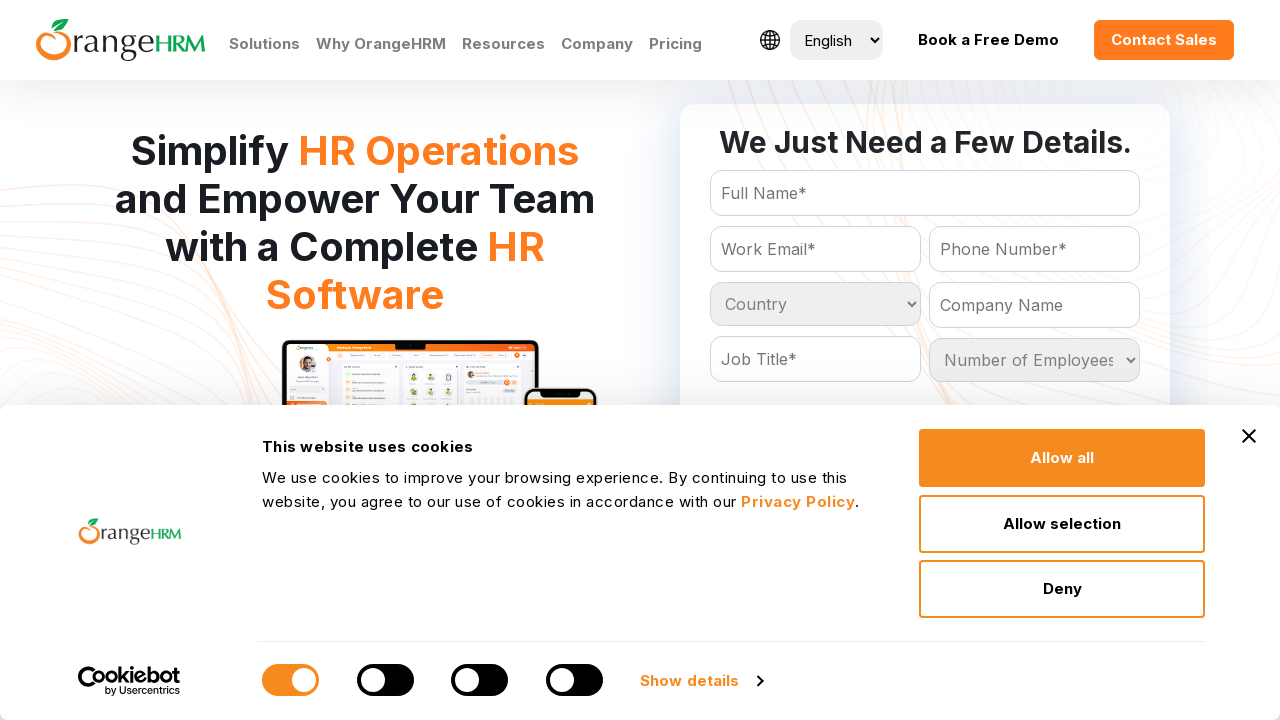

Iterating through dropdown option: Chad
	
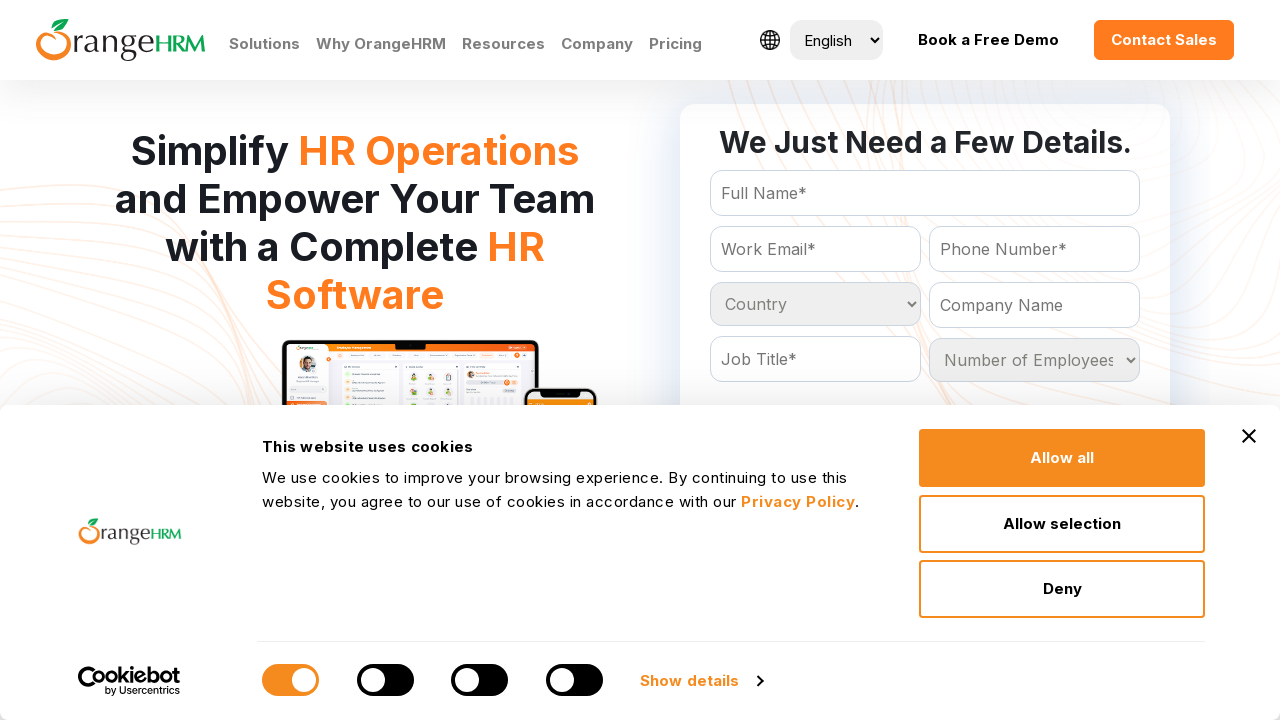

Iterating through dropdown option: Chile
	
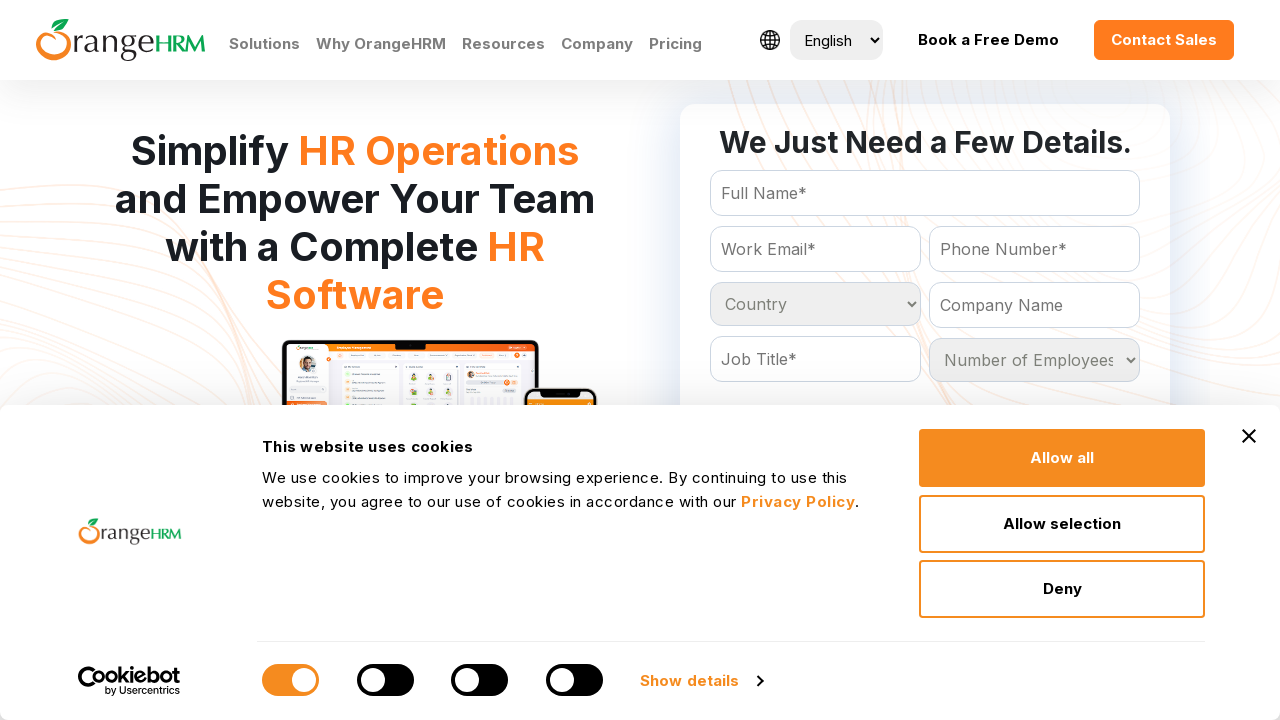

Iterating through dropdown option: China
	
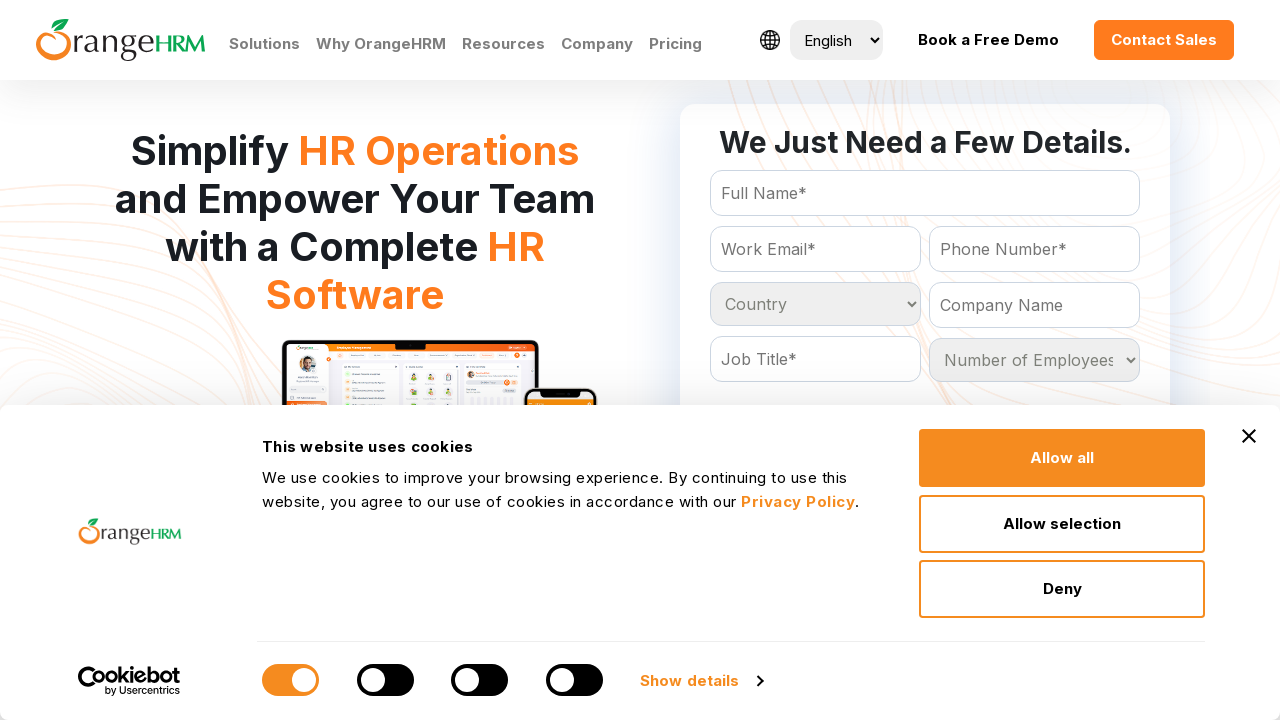

Iterating through dropdown option: Christmas Island
	
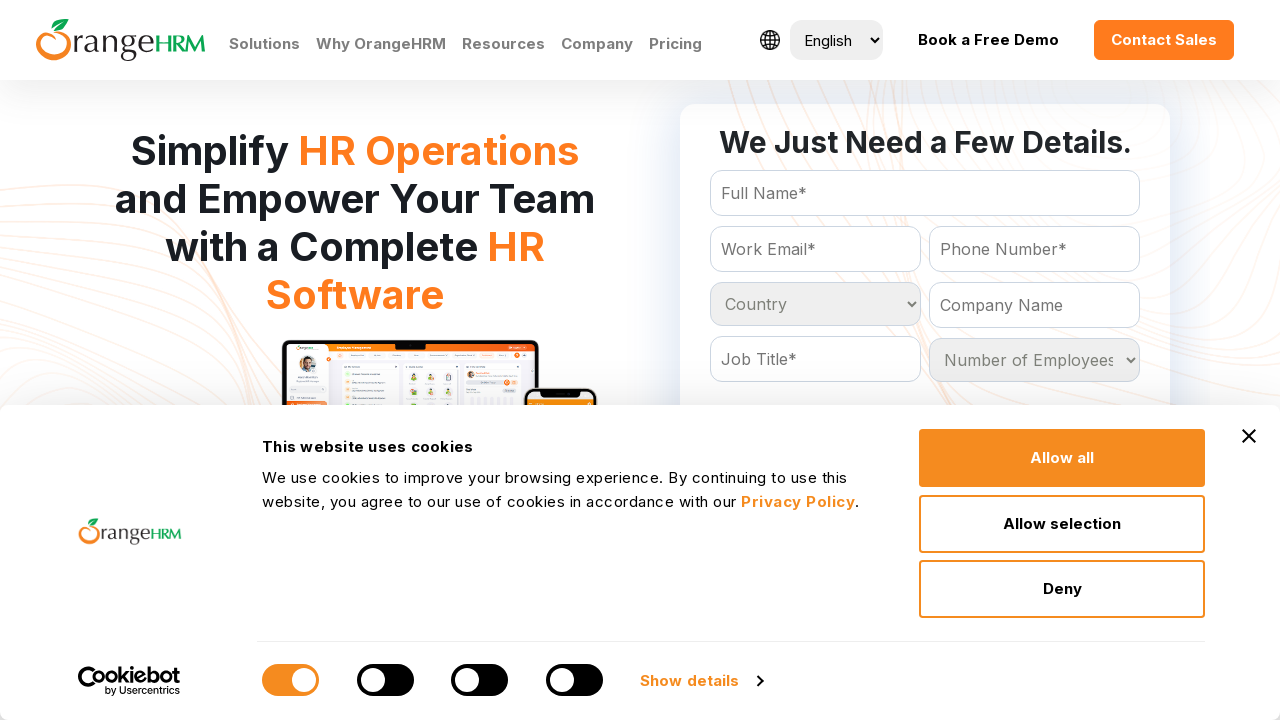

Iterating through dropdown option: Cocos (Keeling) Islands
	
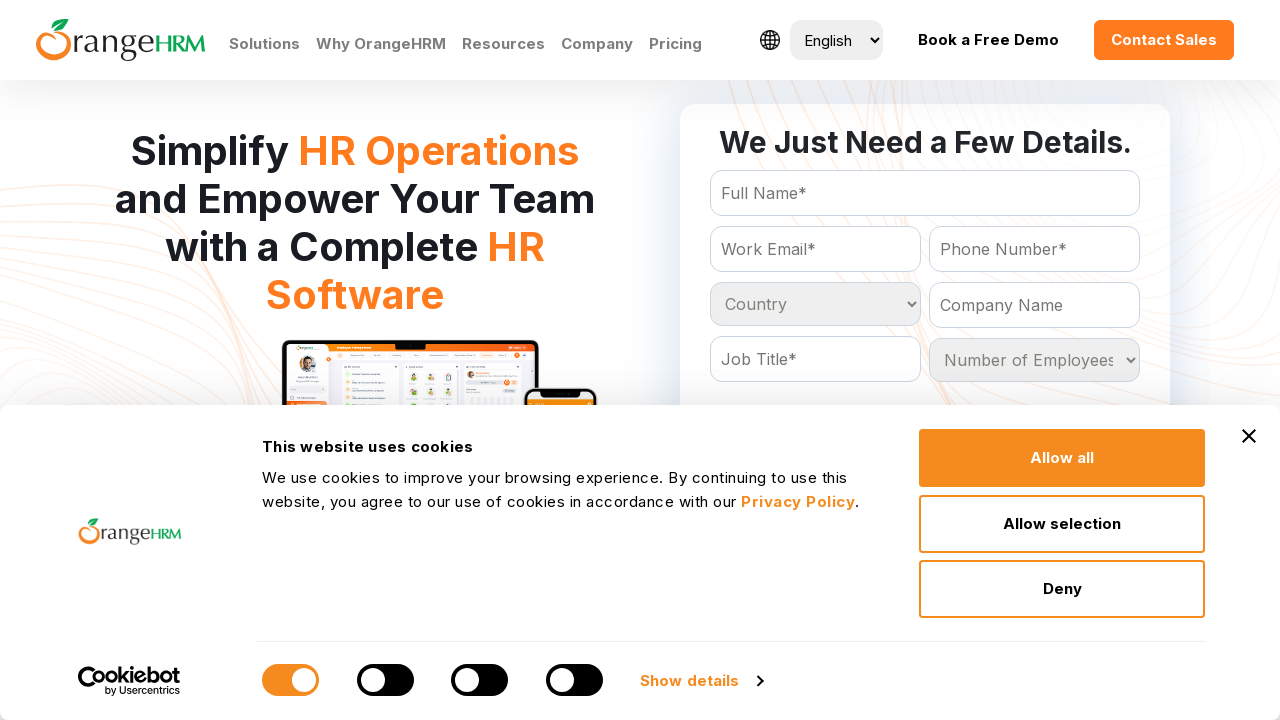

Iterating through dropdown option: Colombia
	
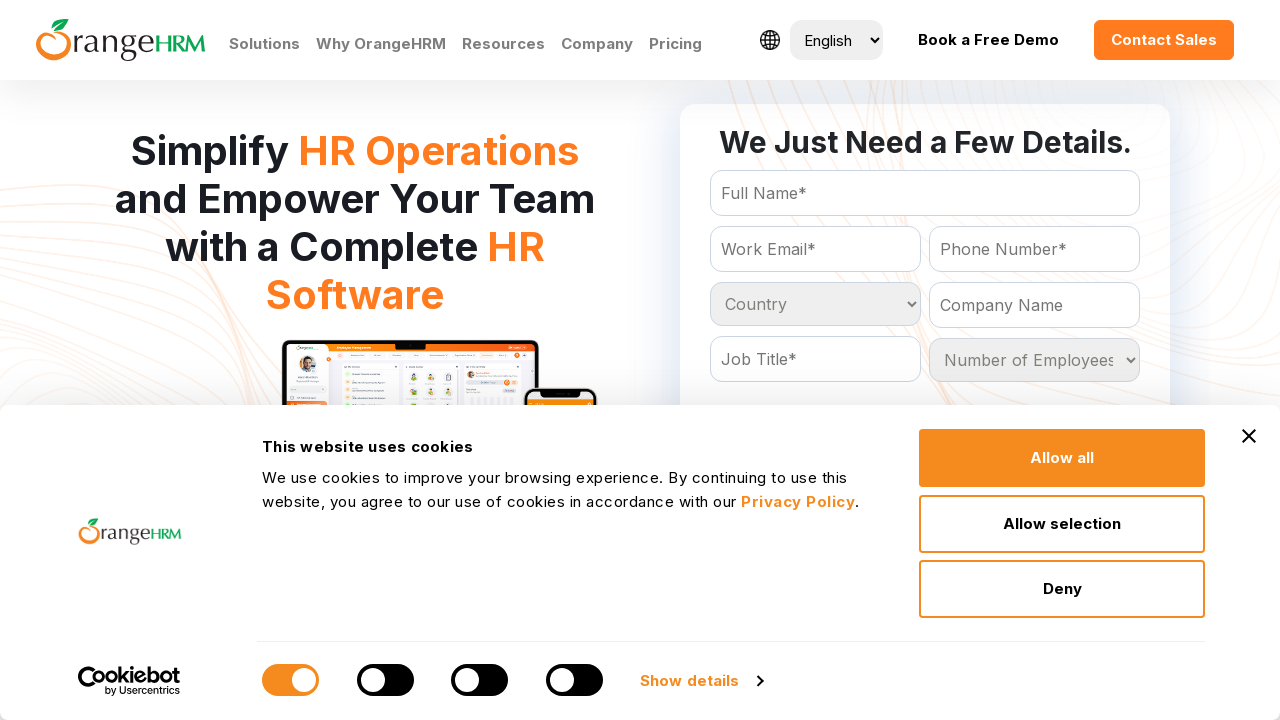

Iterating through dropdown option: Comoros
	
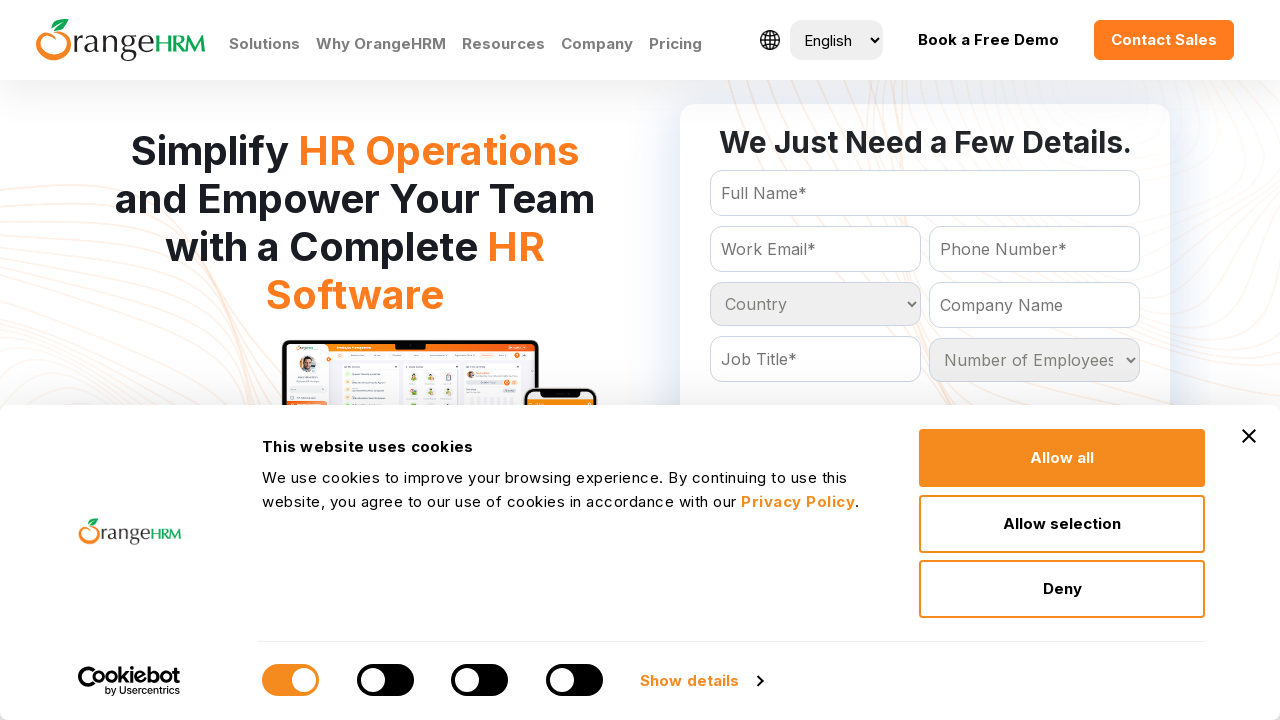

Iterating through dropdown option: Congo
	
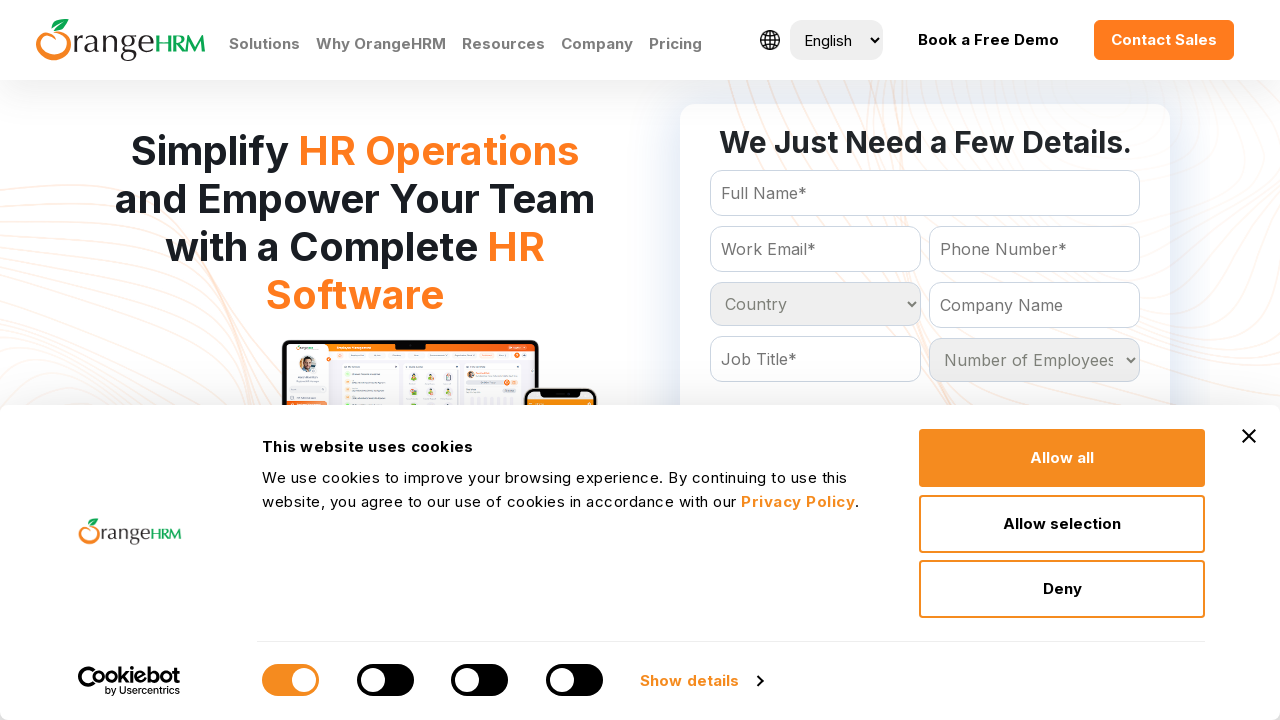

Iterating through dropdown option: Cook Islands
	
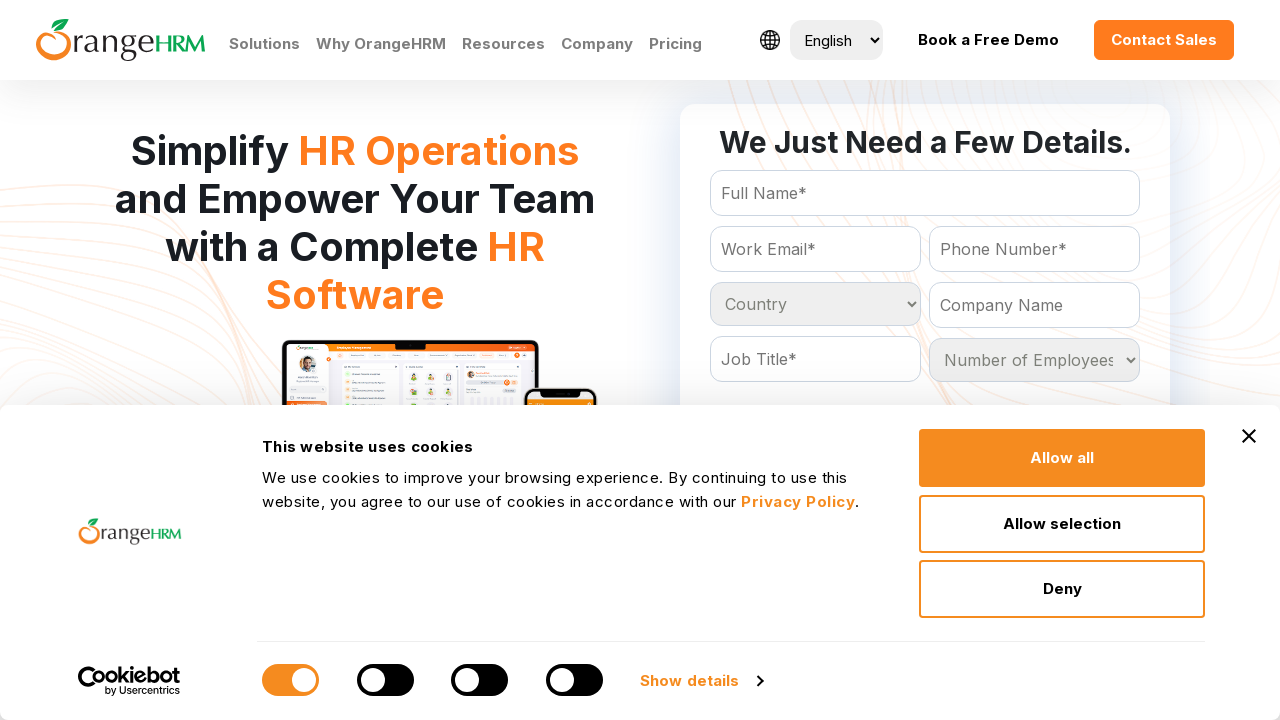

Iterating through dropdown option: Costa Rica
	
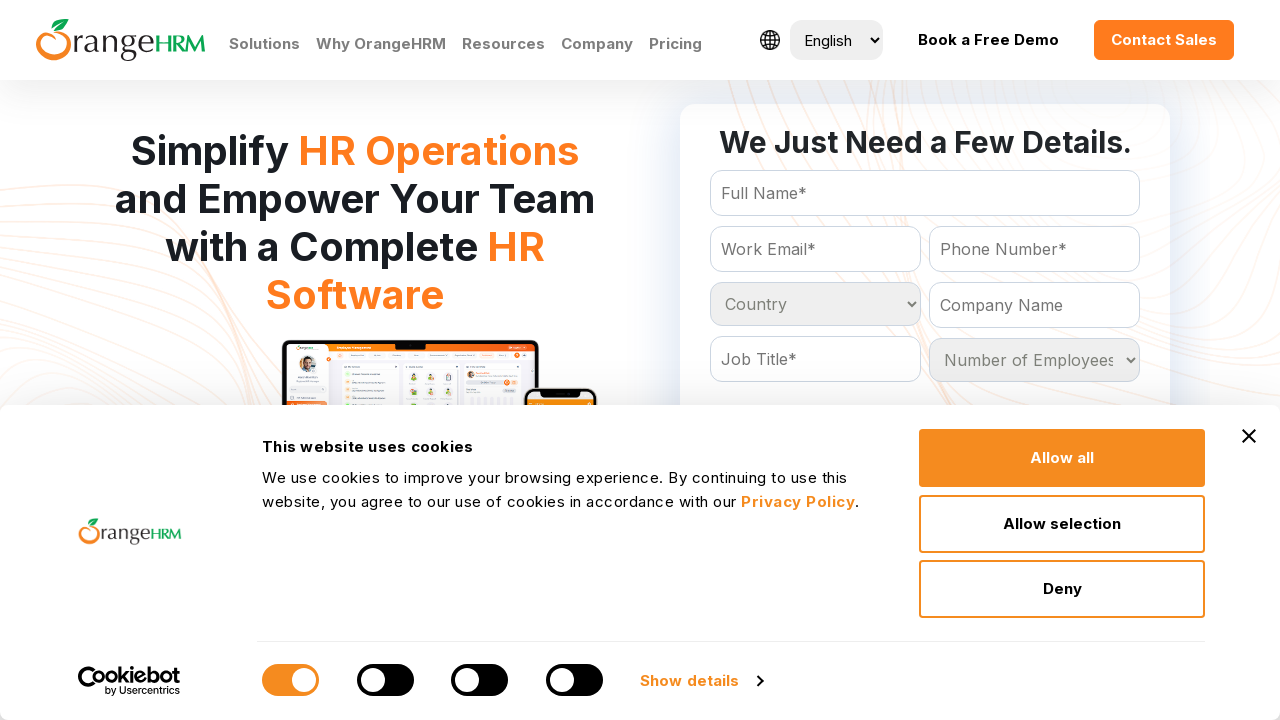

Iterating through dropdown option: Cote D'Ivoire
	
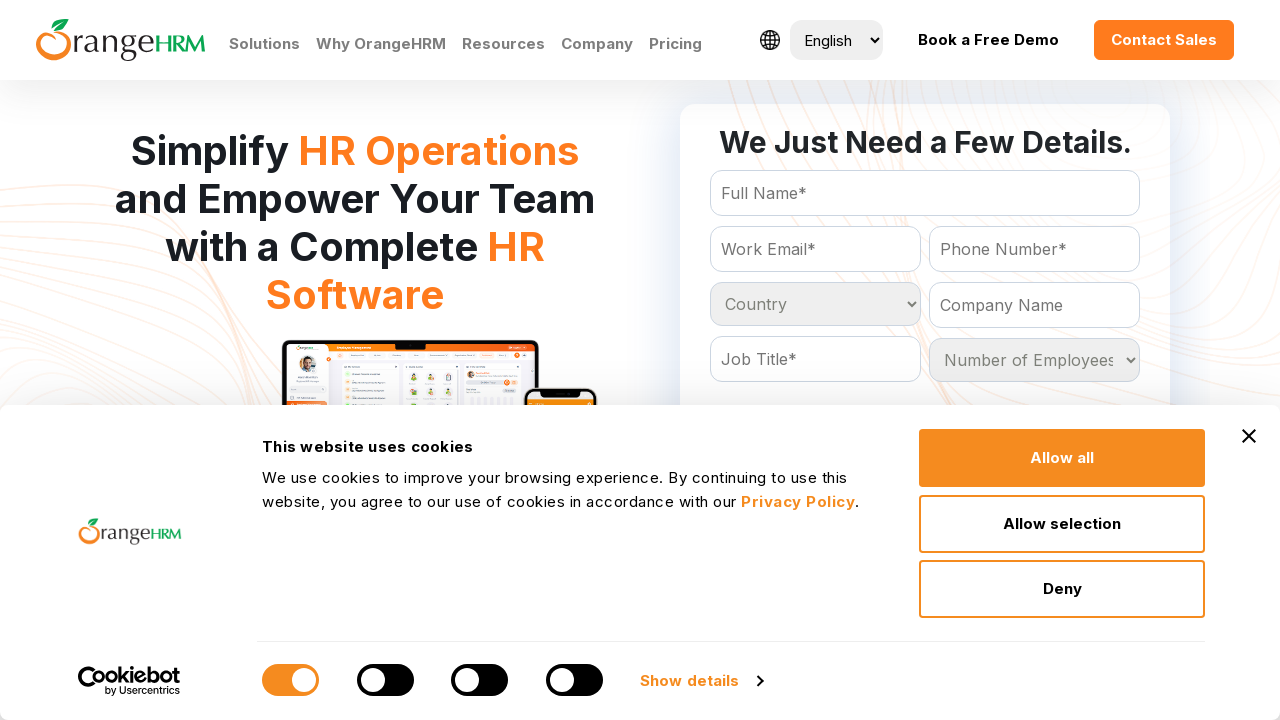

Iterating through dropdown option: Croatia
	
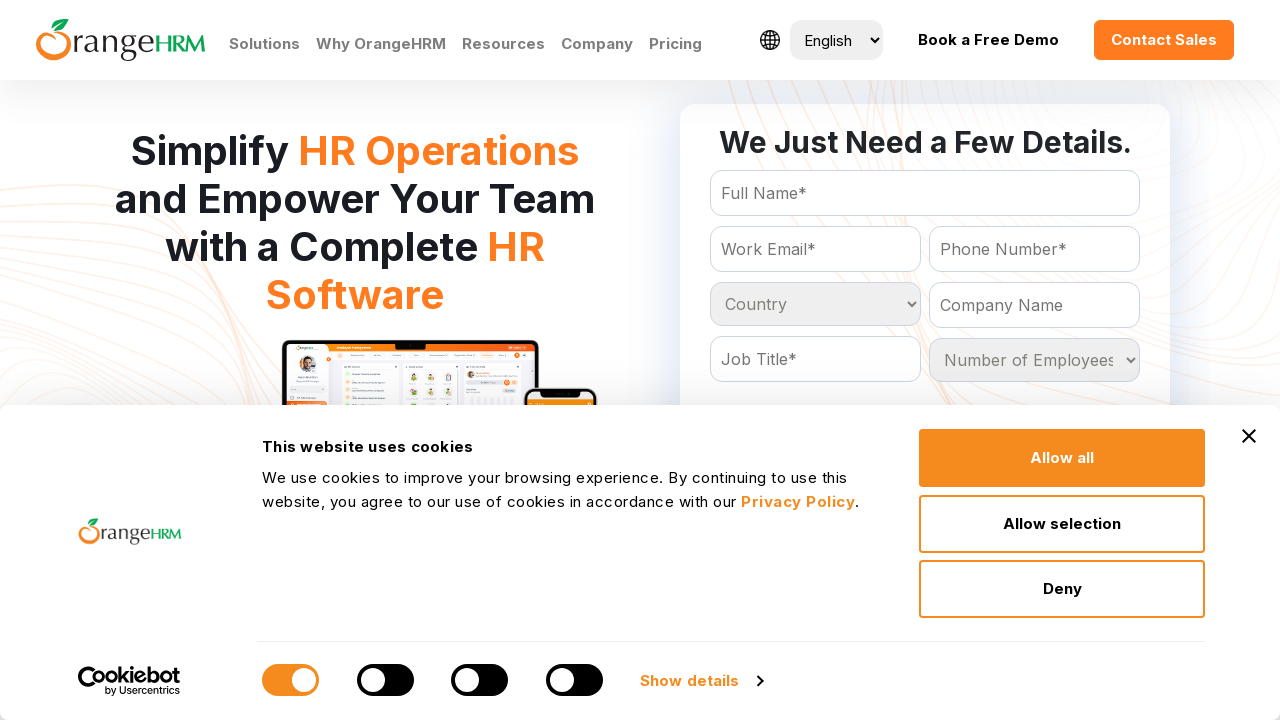

Iterating through dropdown option: Cuba
	
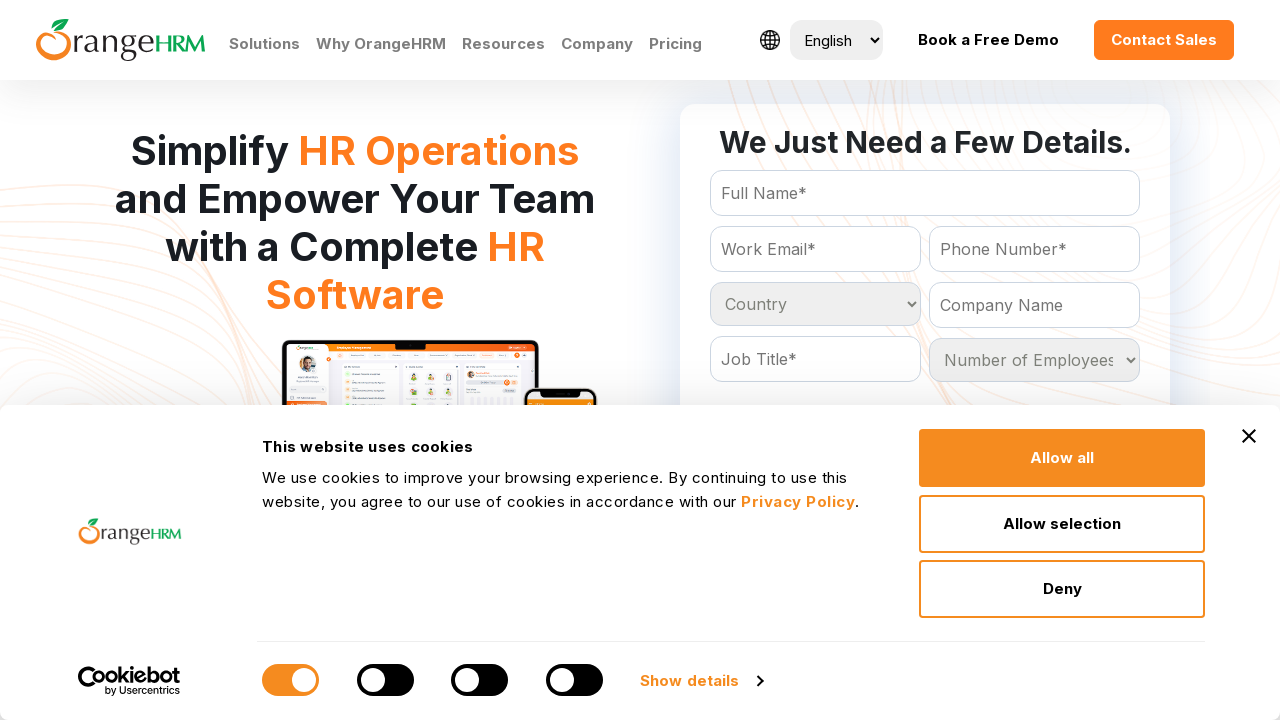

Iterating through dropdown option: Cyprus
	
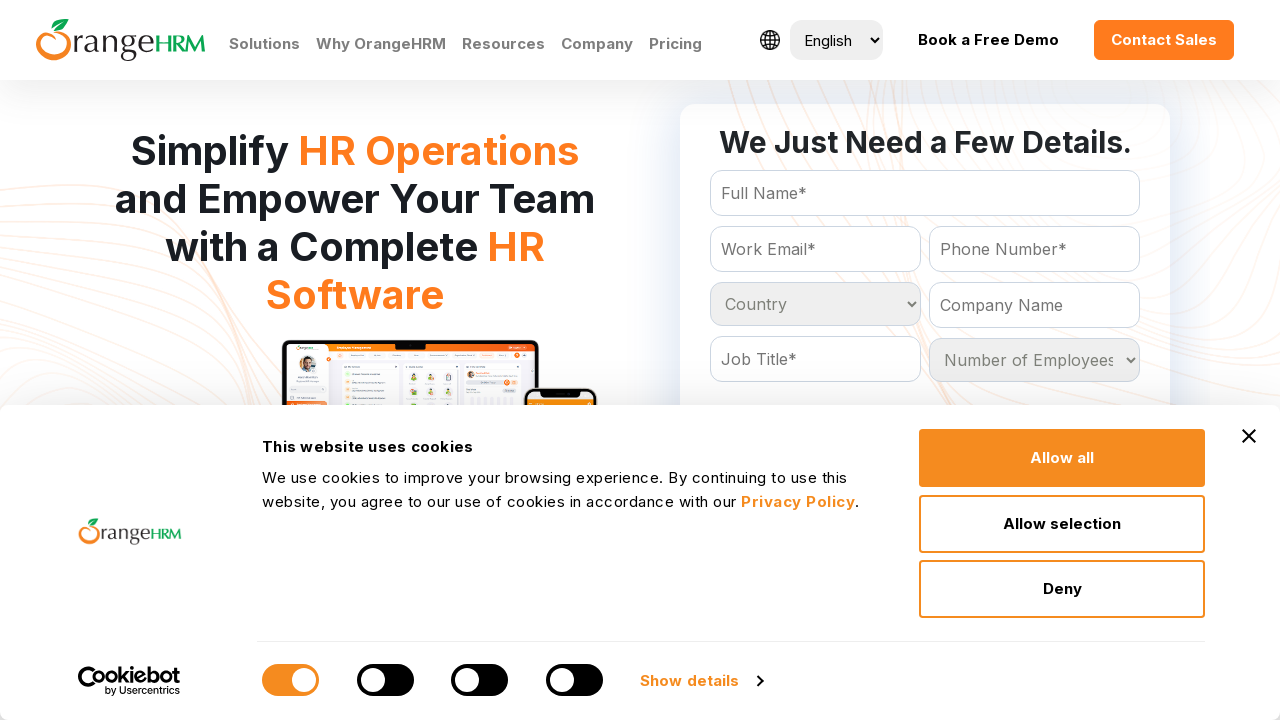

Iterating through dropdown option: Czech Republic
	
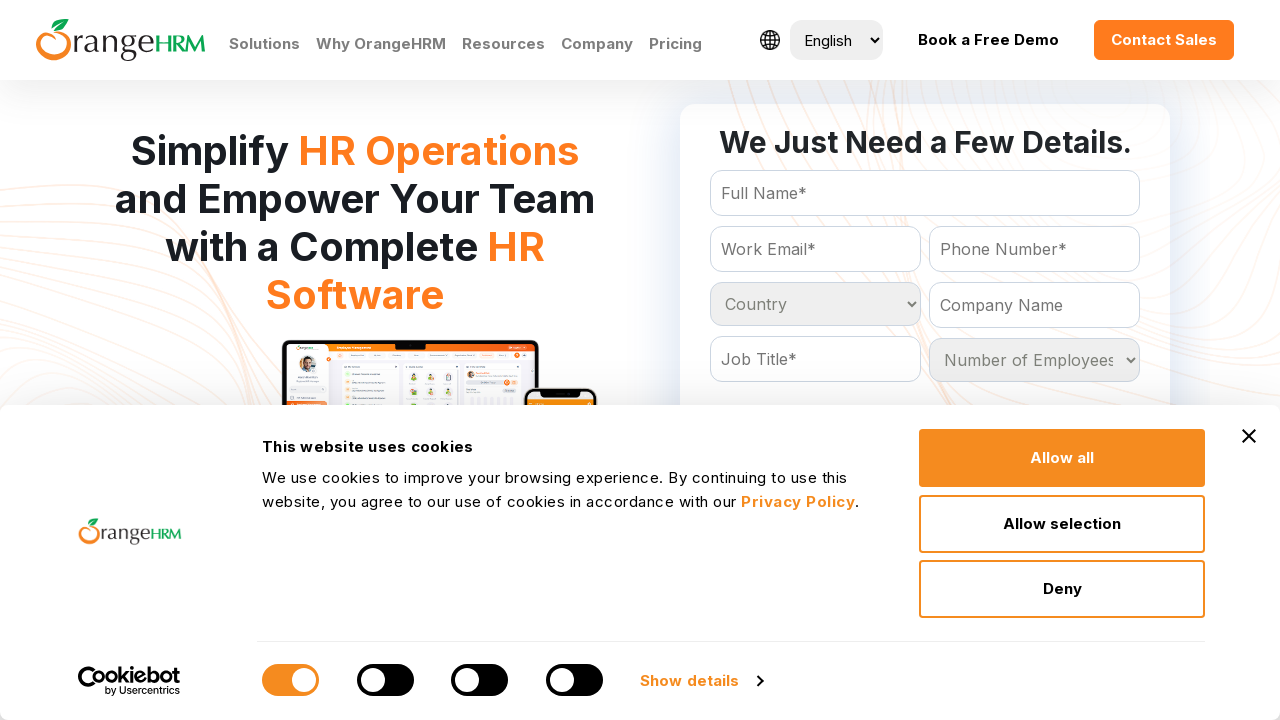

Iterating through dropdown option: Denmark
	
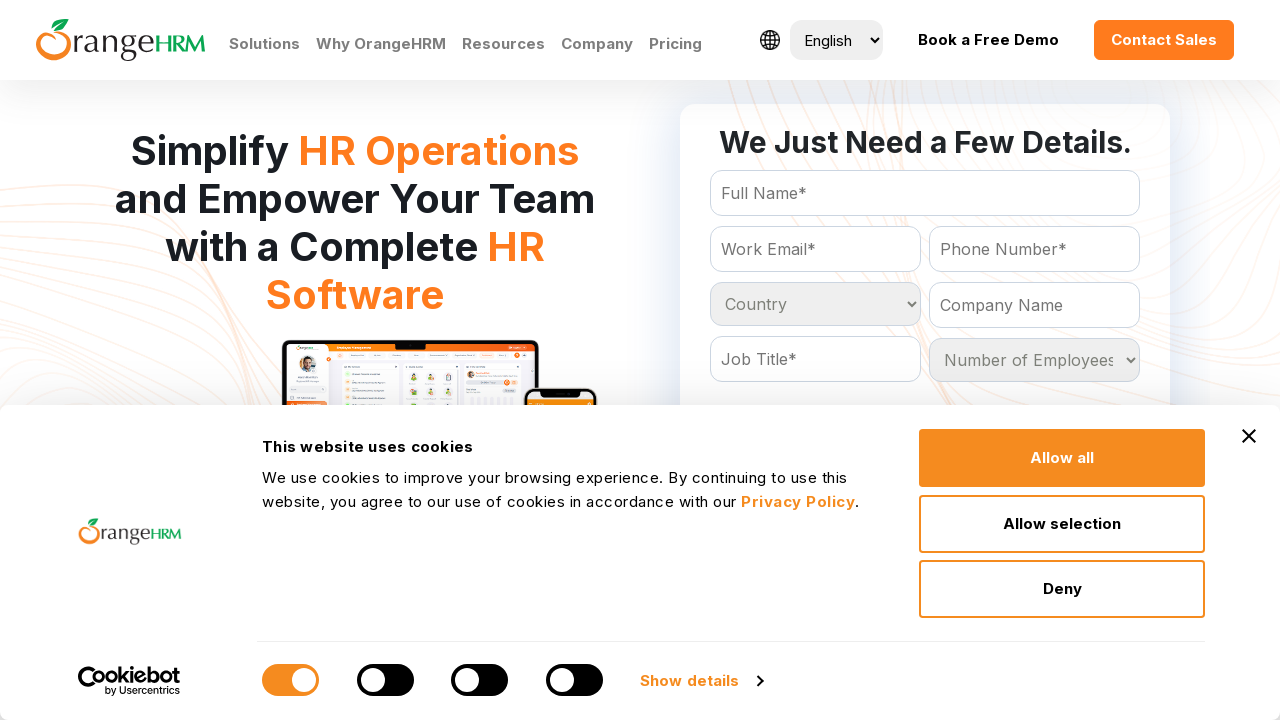

Iterating through dropdown option: Djibouti
	
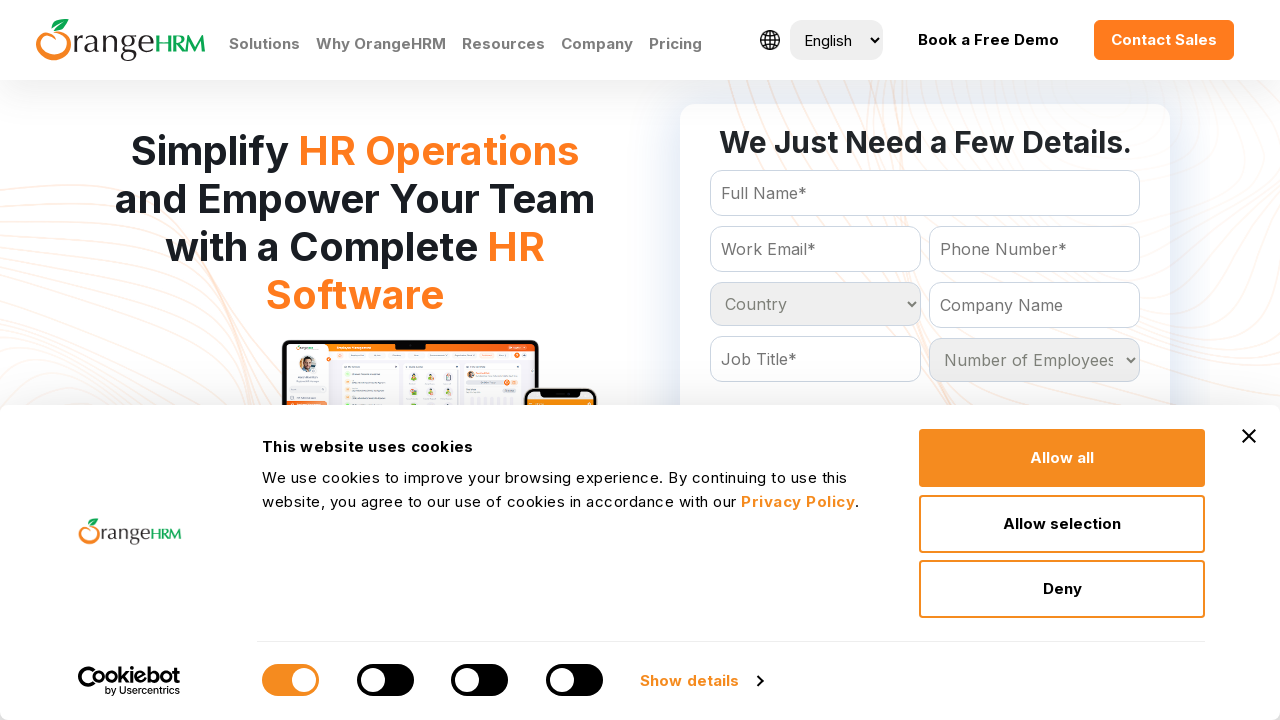

Iterating through dropdown option: Dominica
	
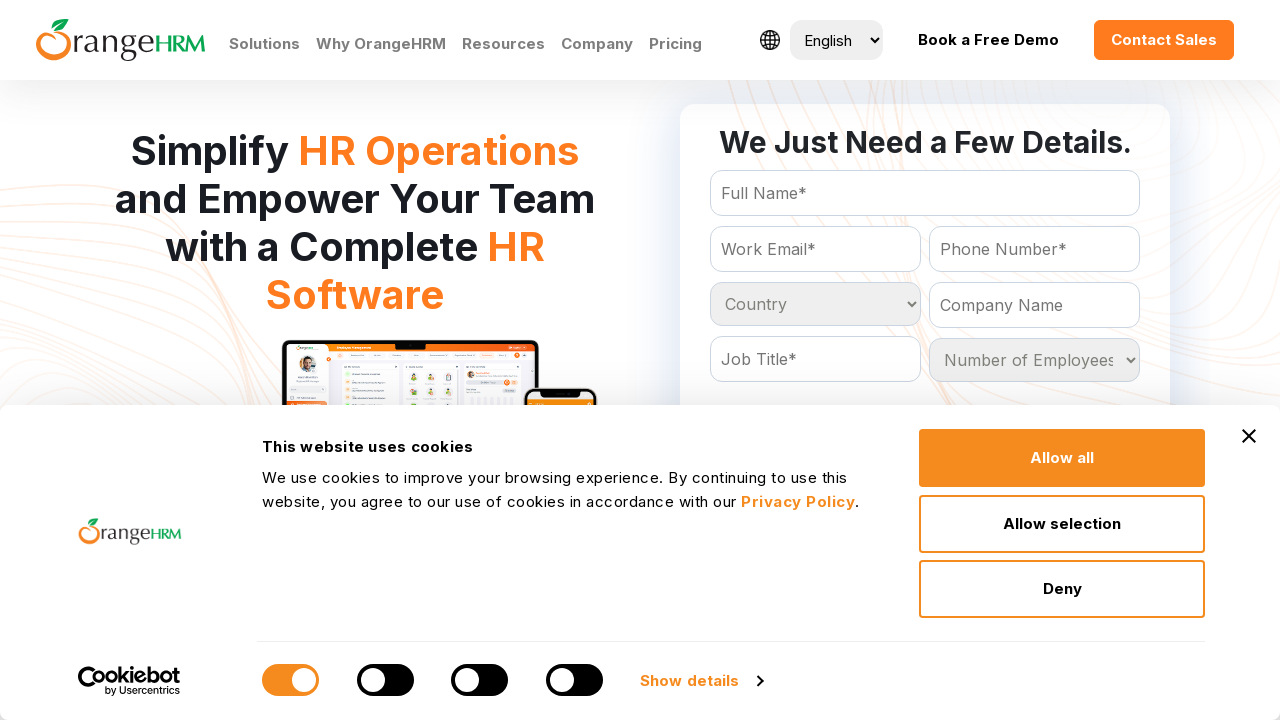

Iterating through dropdown option: Dominican Republic
	
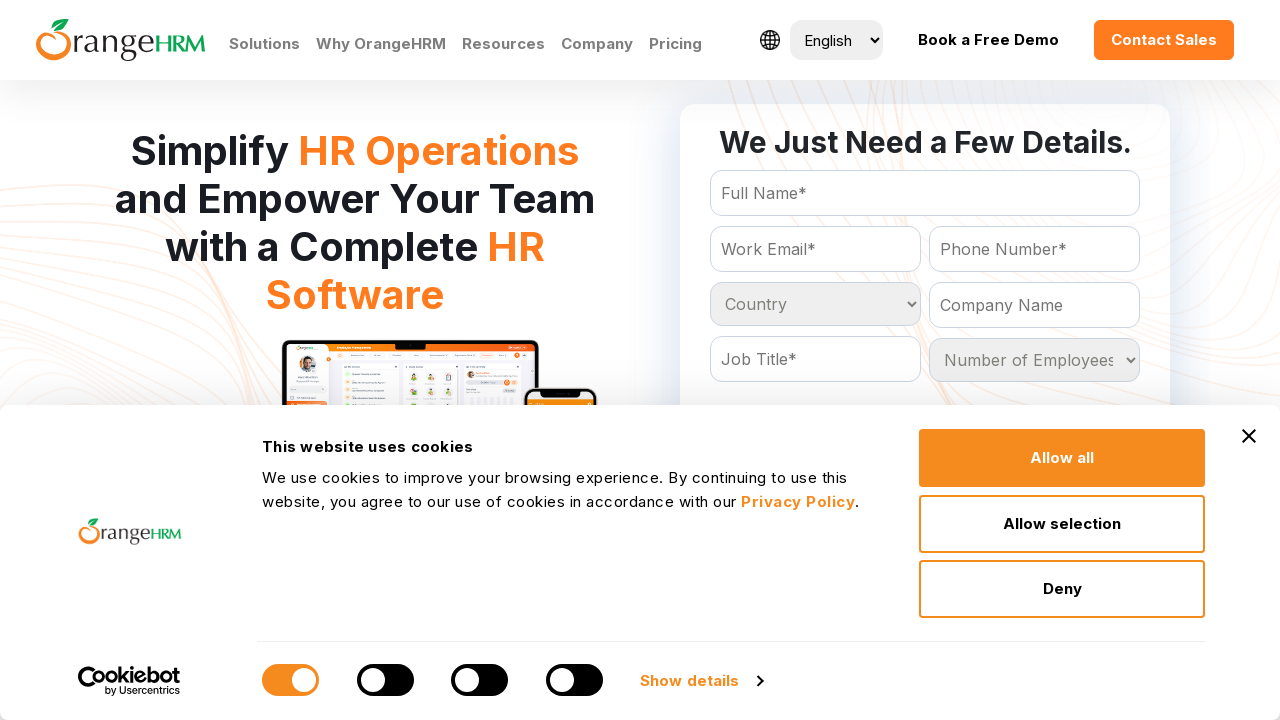

Iterating through dropdown option: East Timor
	
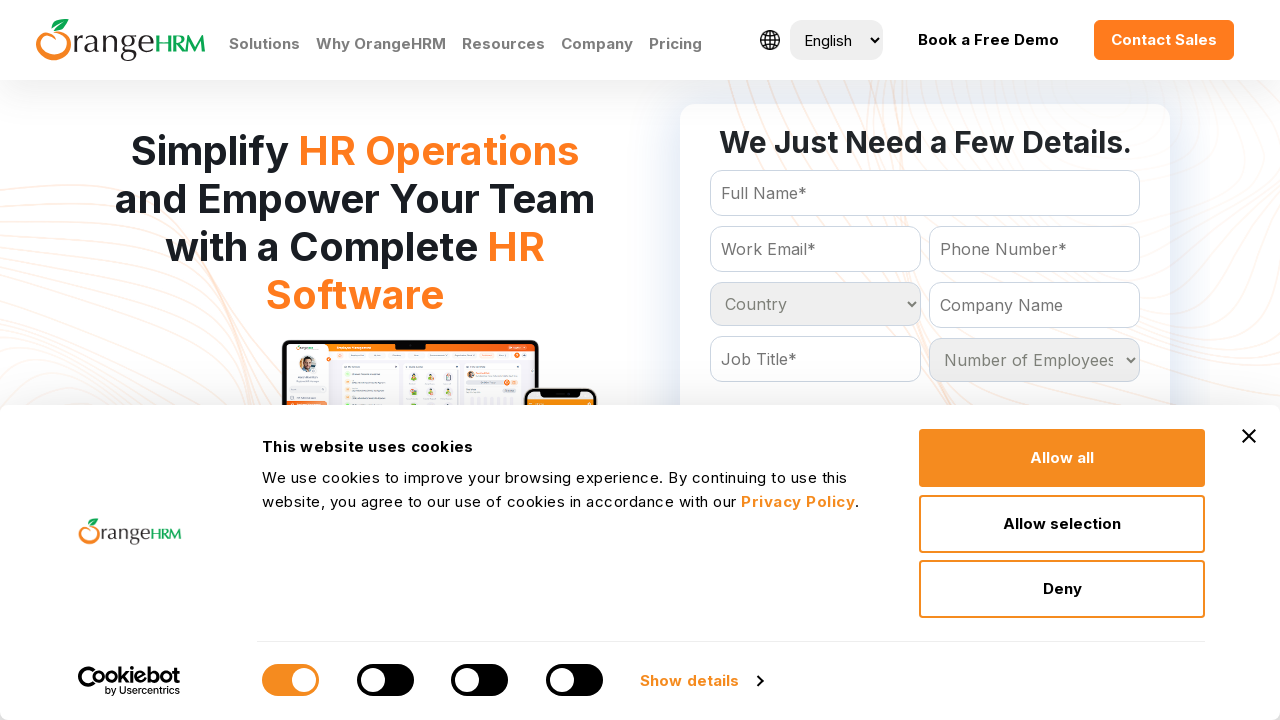

Iterating through dropdown option: Ecuador
	
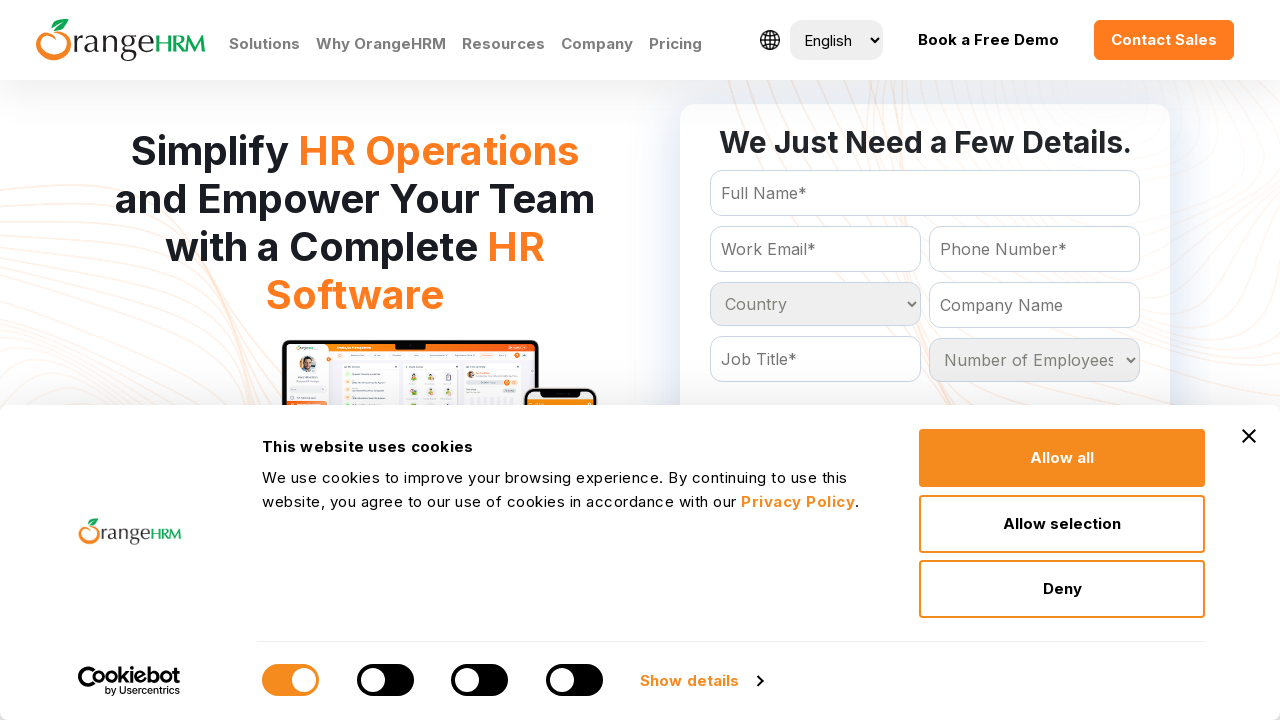

Iterating through dropdown option: Egypt
	
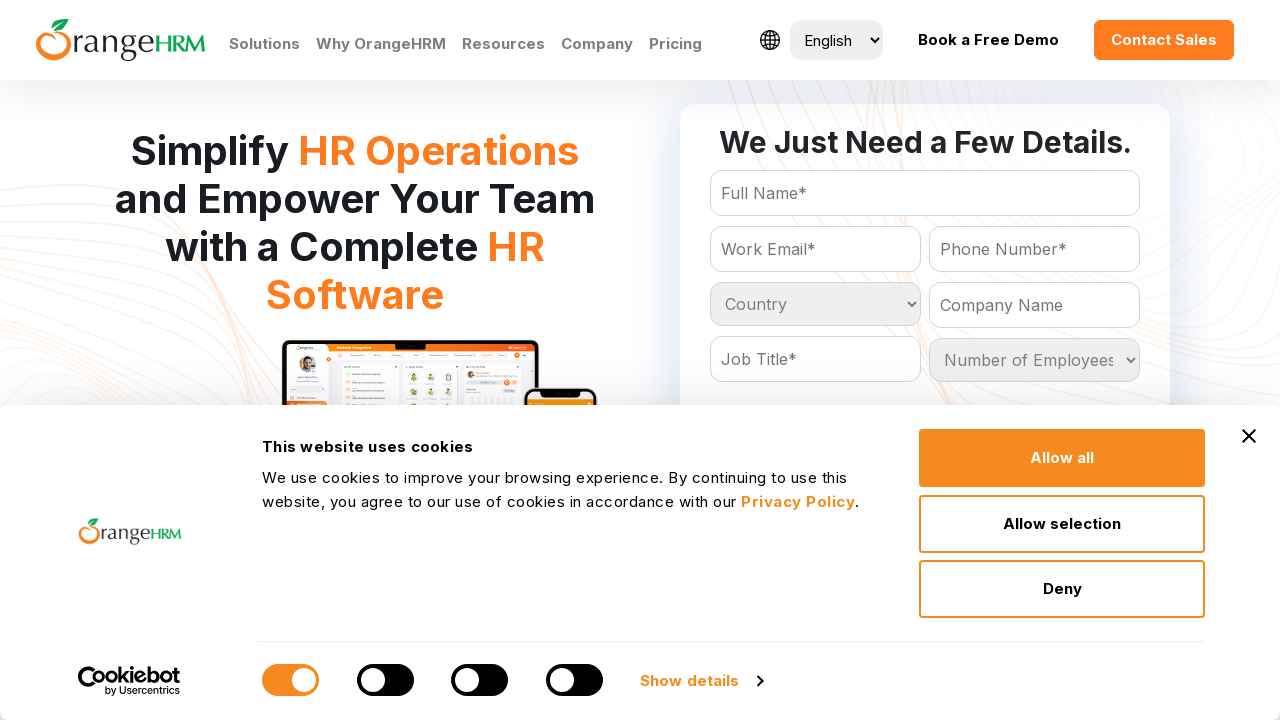

Iterating through dropdown option: El Salvador
	
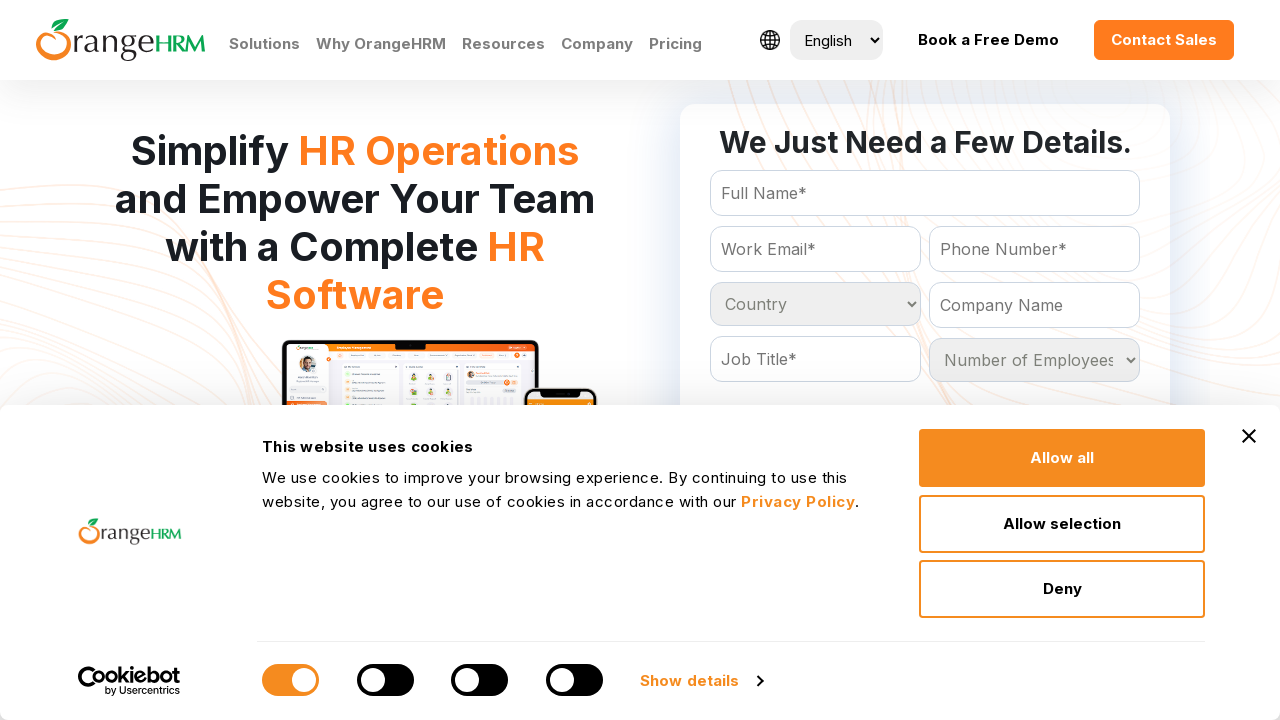

Iterating through dropdown option: Equatorial Guinea
	
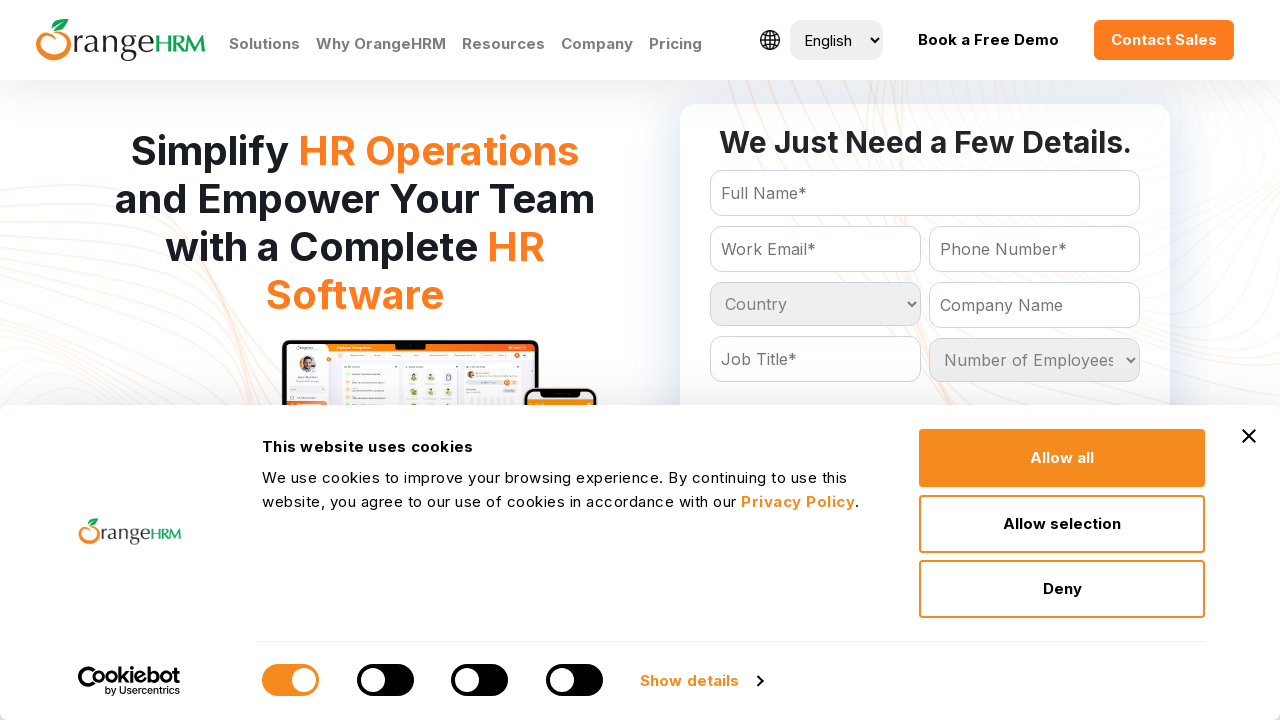

Iterating through dropdown option: Eritrea
	
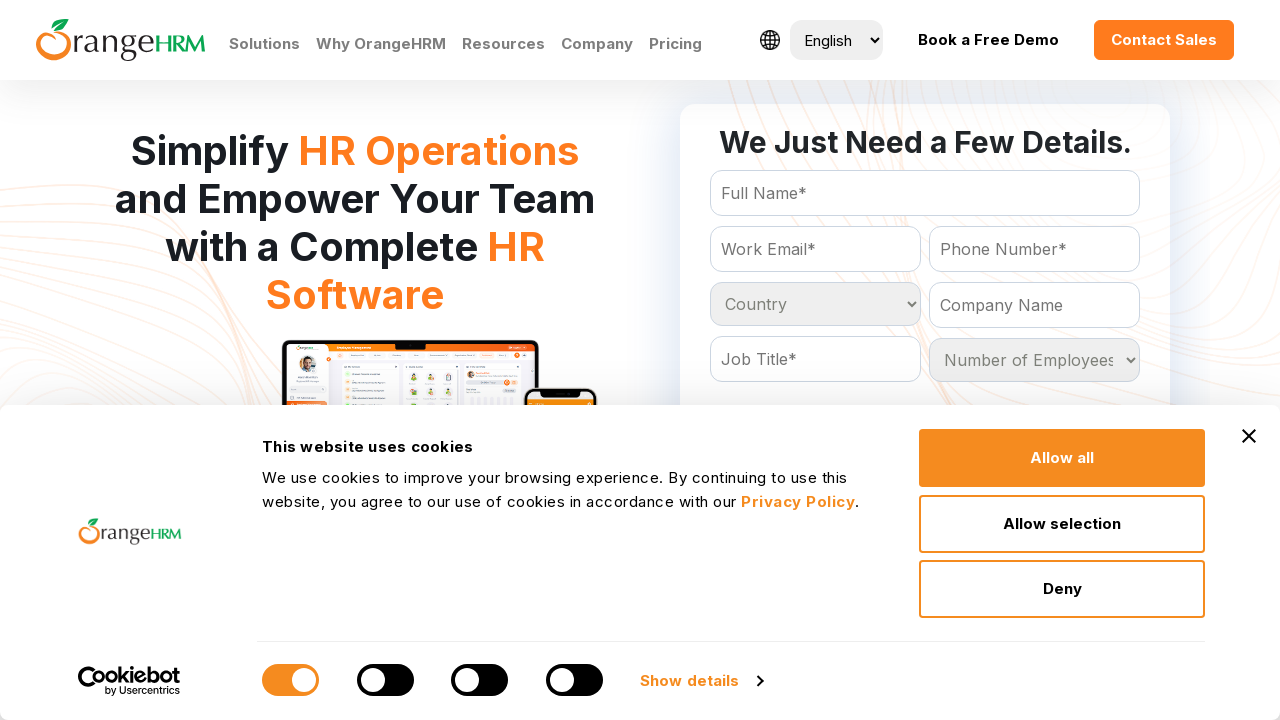

Iterating through dropdown option: Estonia
	
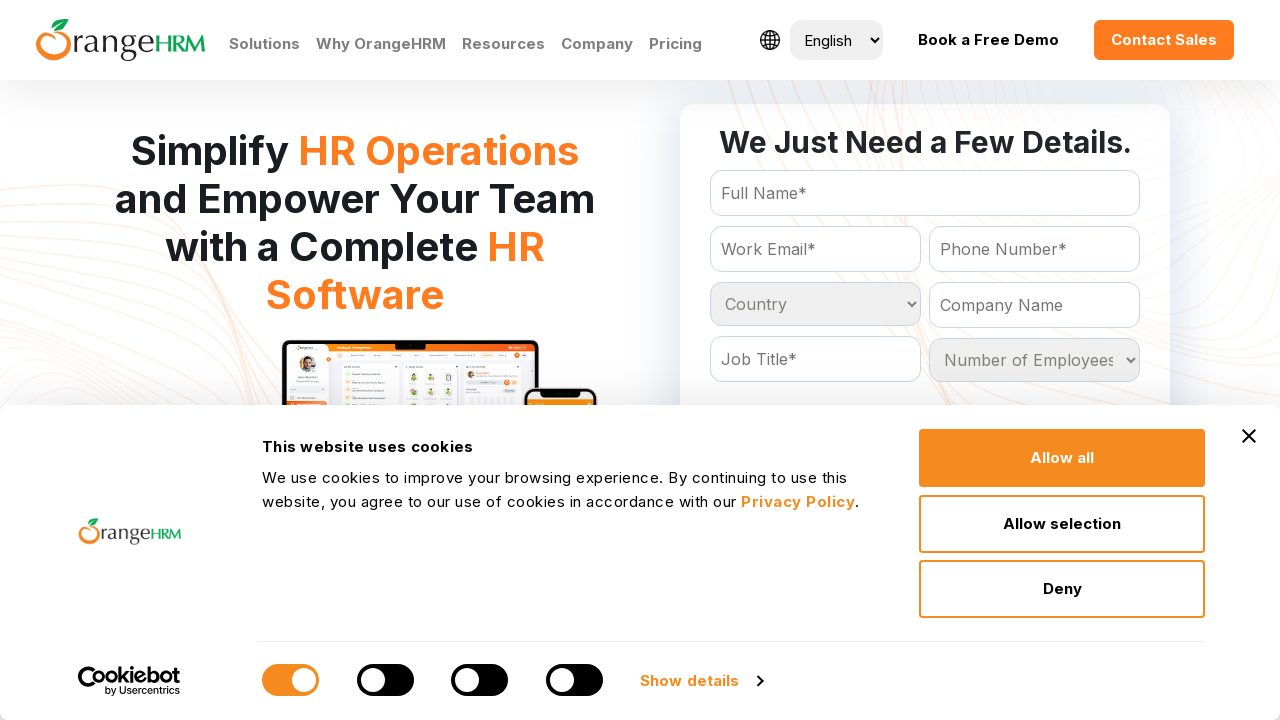

Iterating through dropdown option: Ethiopia
	
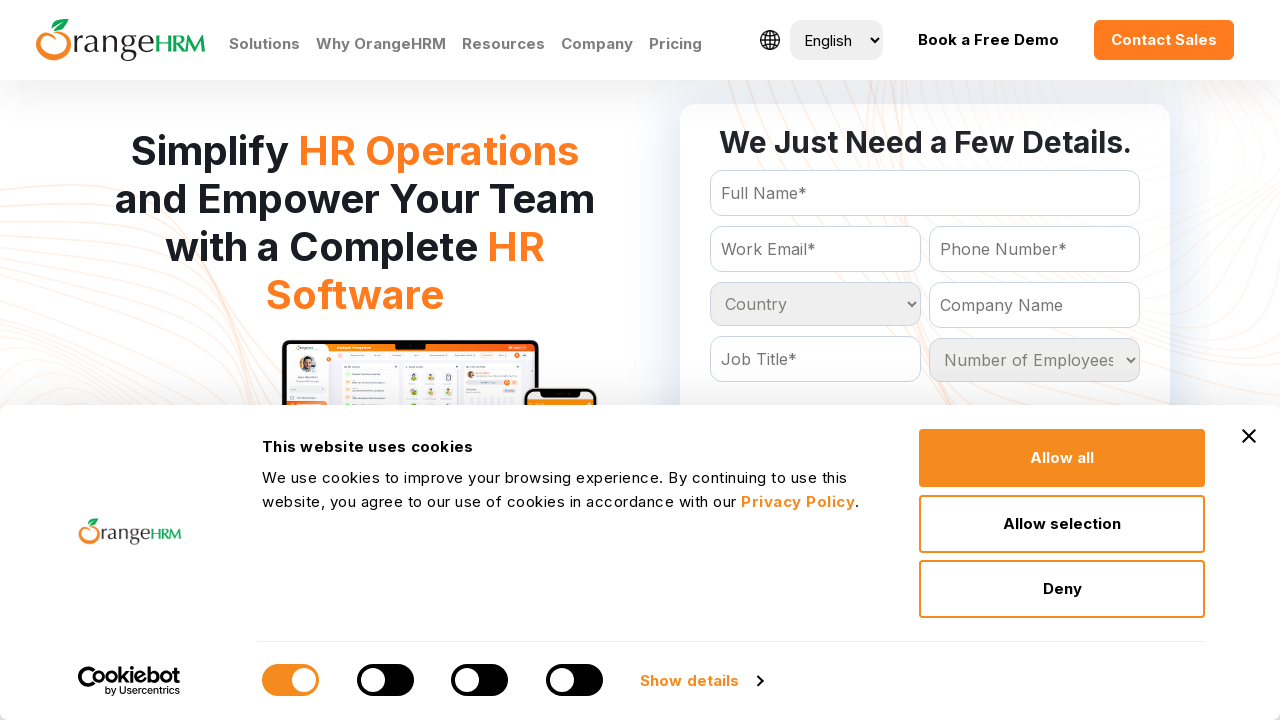

Iterating through dropdown option: Falkland Islands (Malvinas)
	
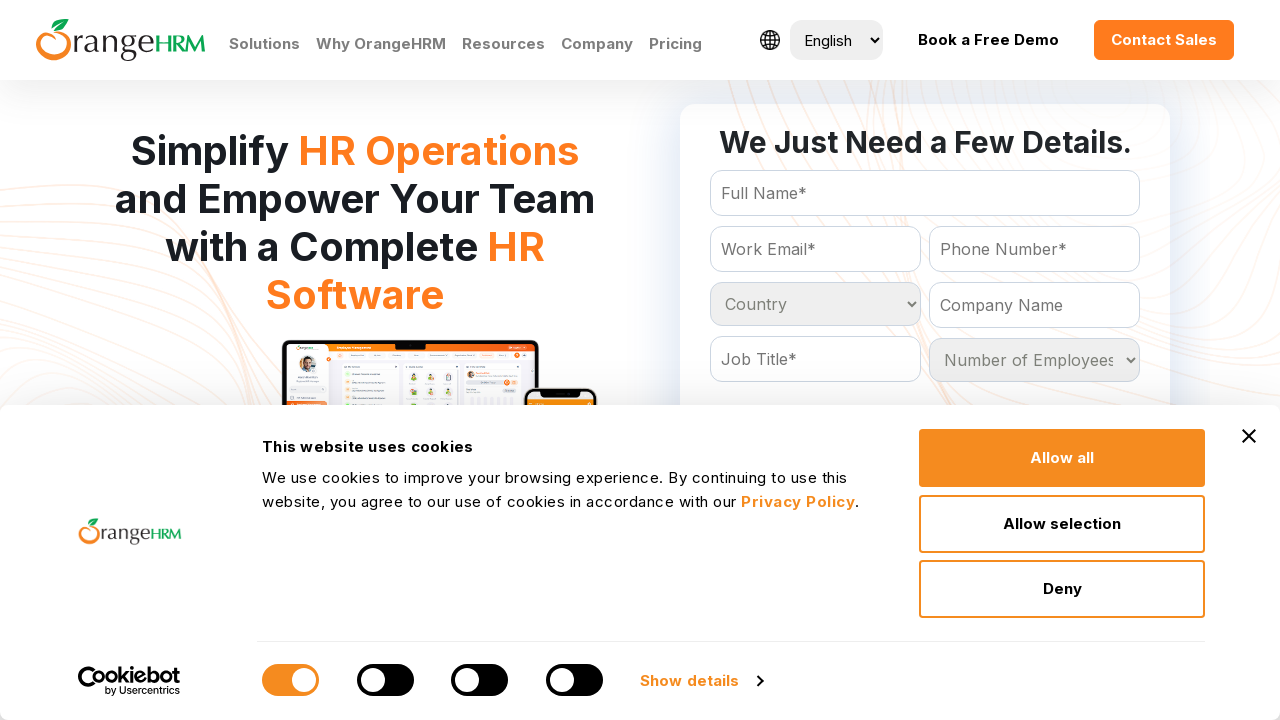

Iterating through dropdown option: Faroe Islands
	
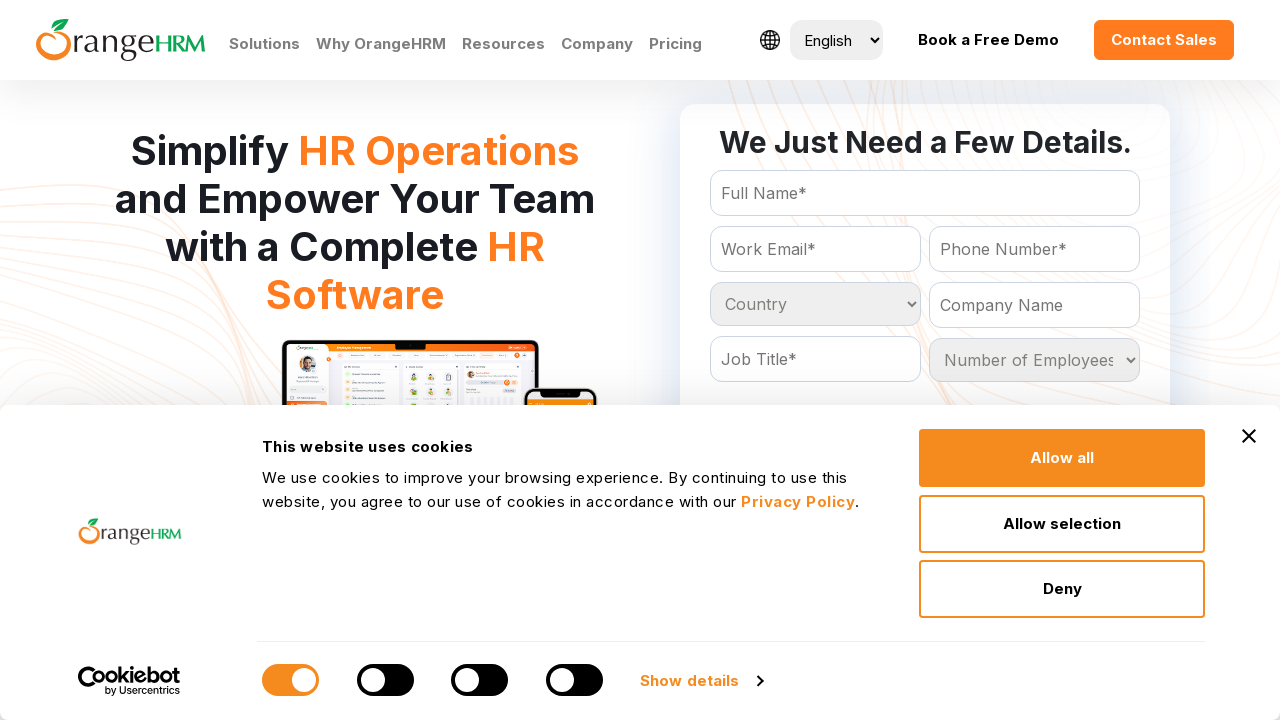

Iterating through dropdown option: Fiji
	
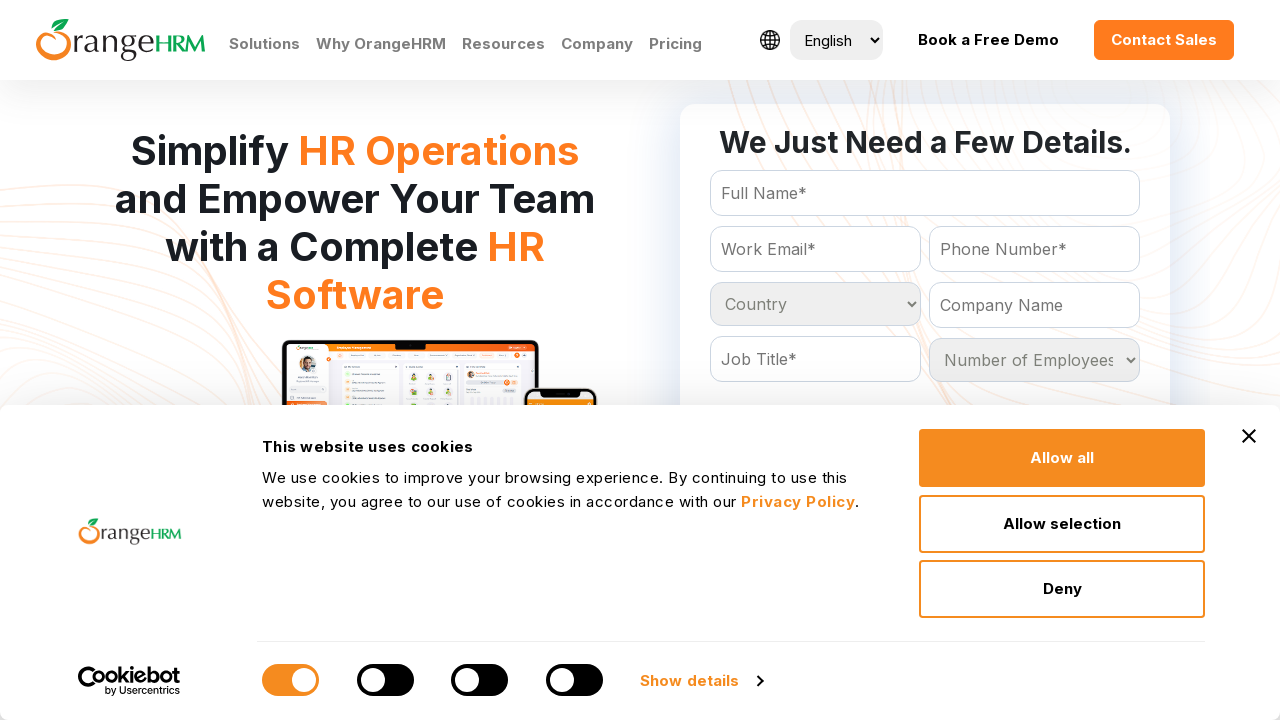

Iterating through dropdown option: Finland
	
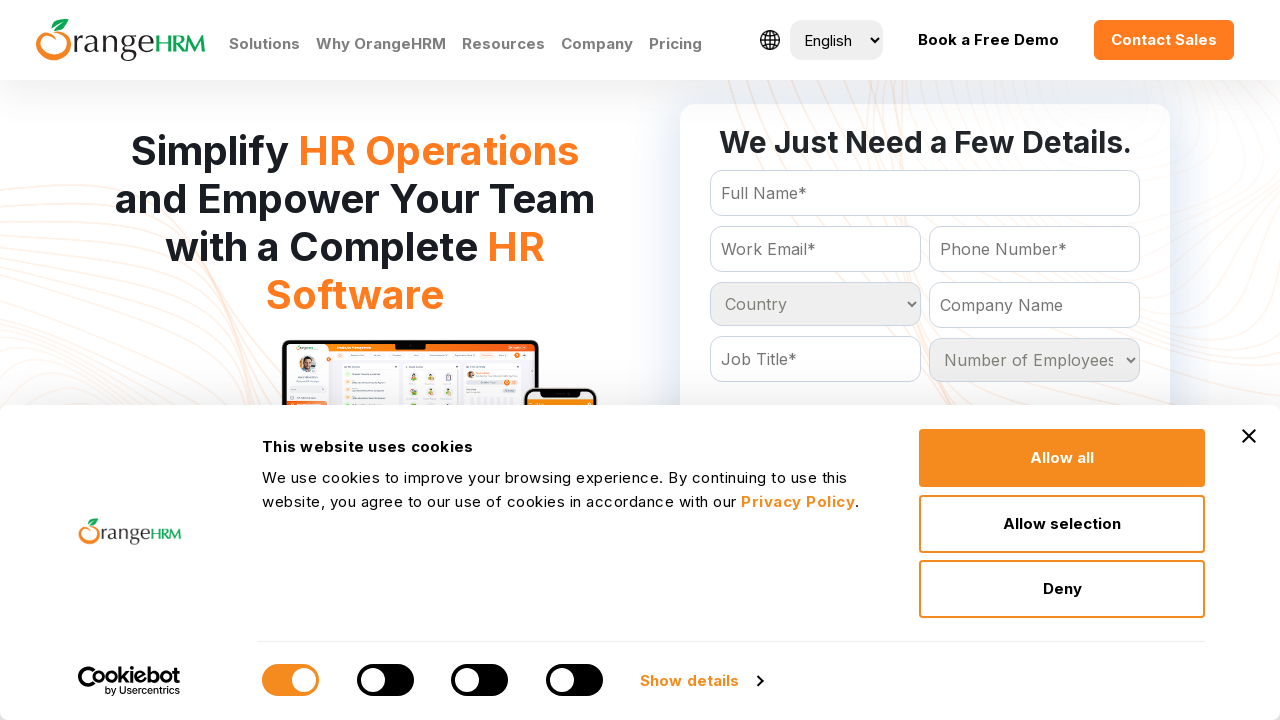

Iterating through dropdown option: France
	
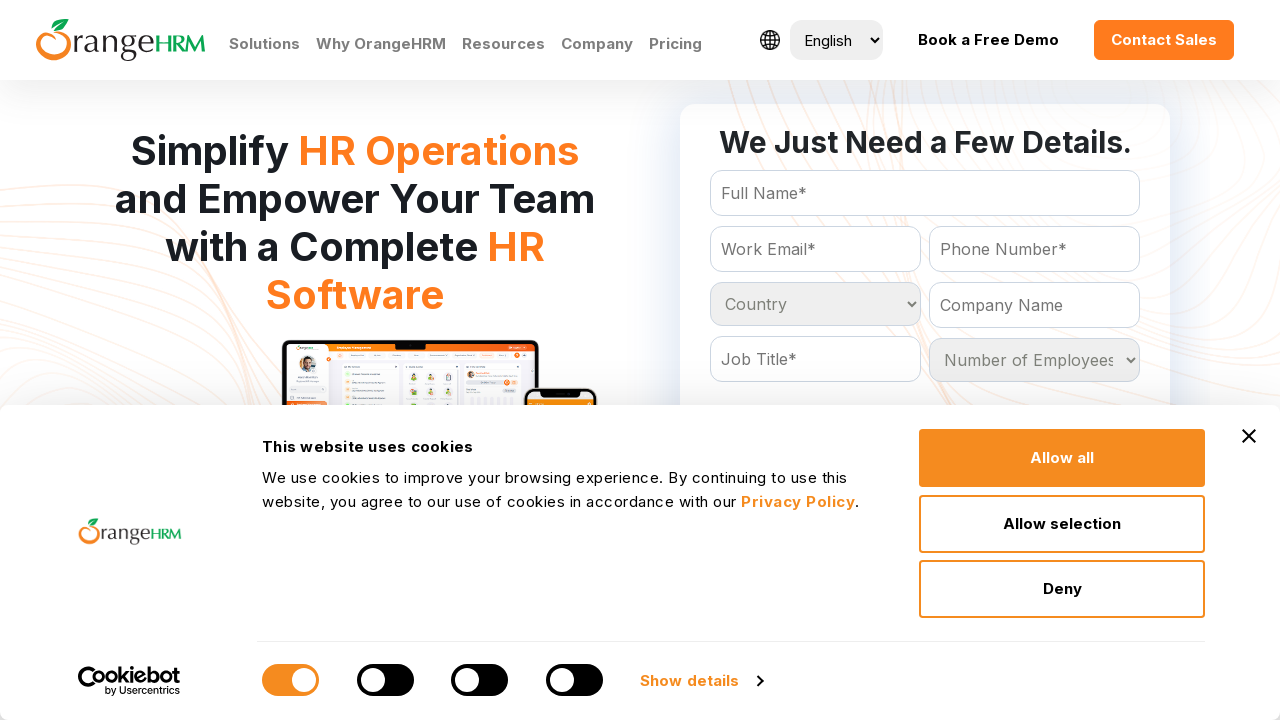

Iterating through dropdown option: French Guiana
	
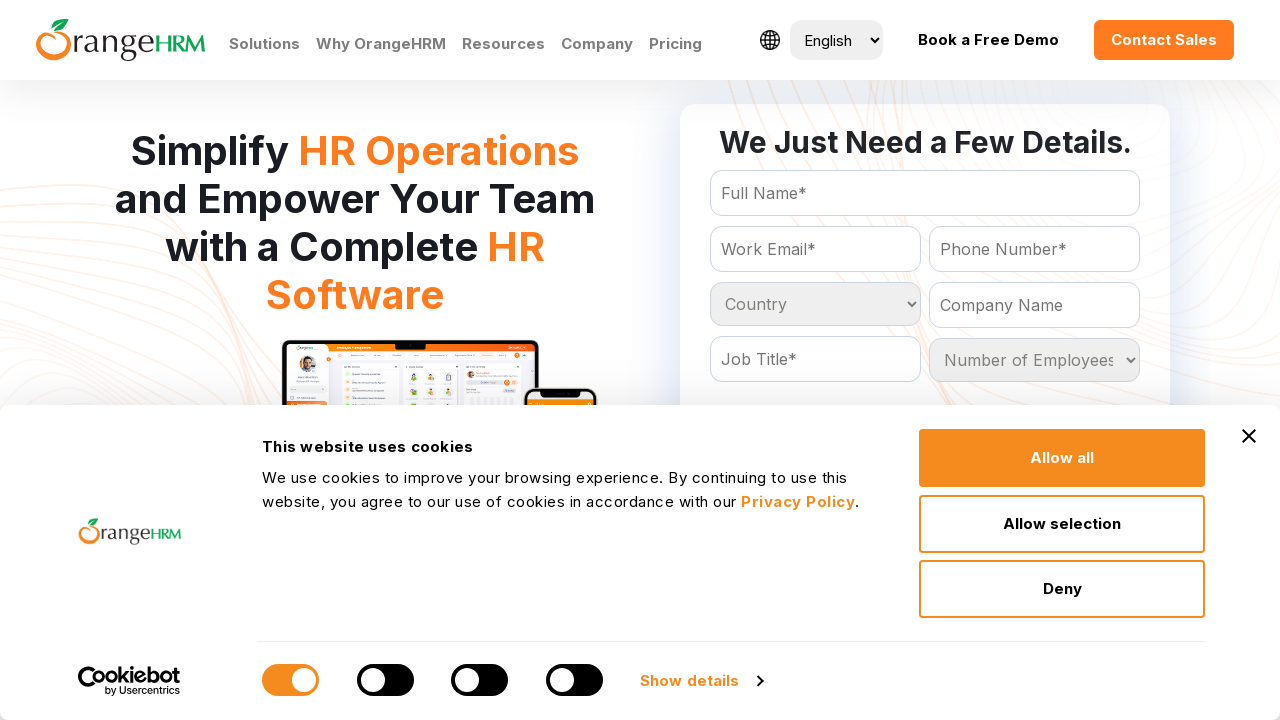

Iterating through dropdown option: French Polynesia
	
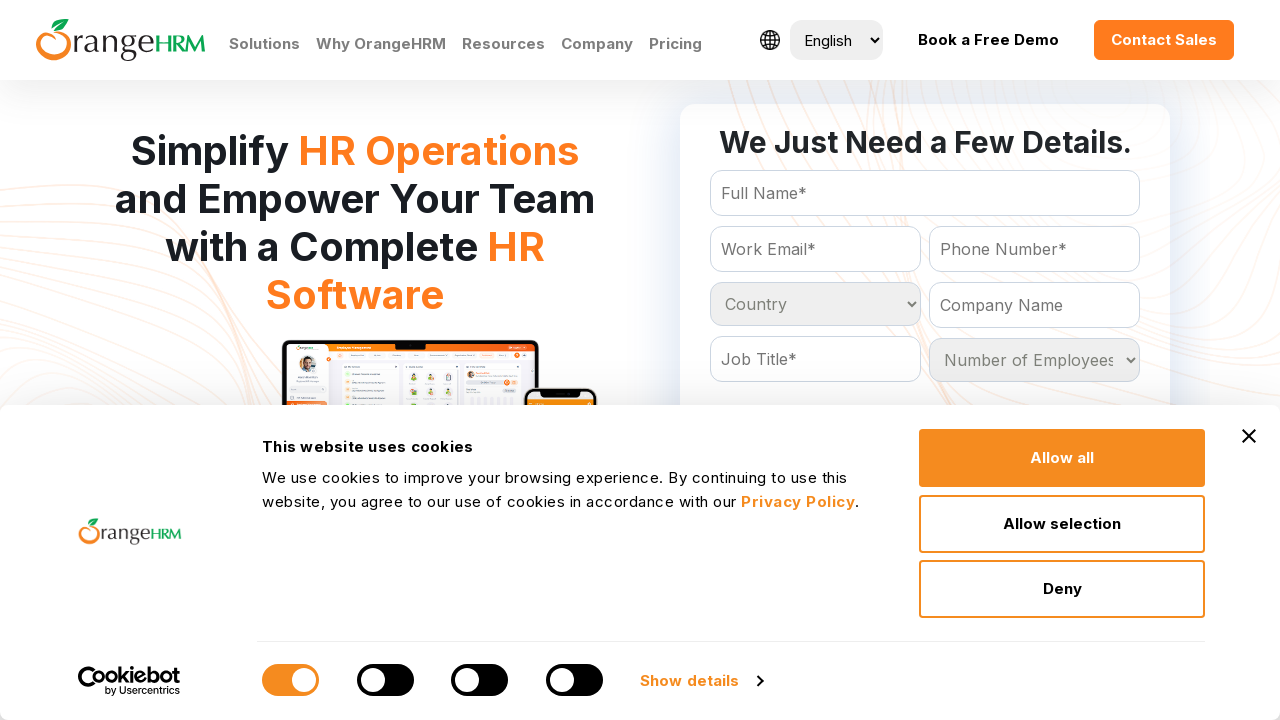

Iterating through dropdown option: French Southern Territories
	
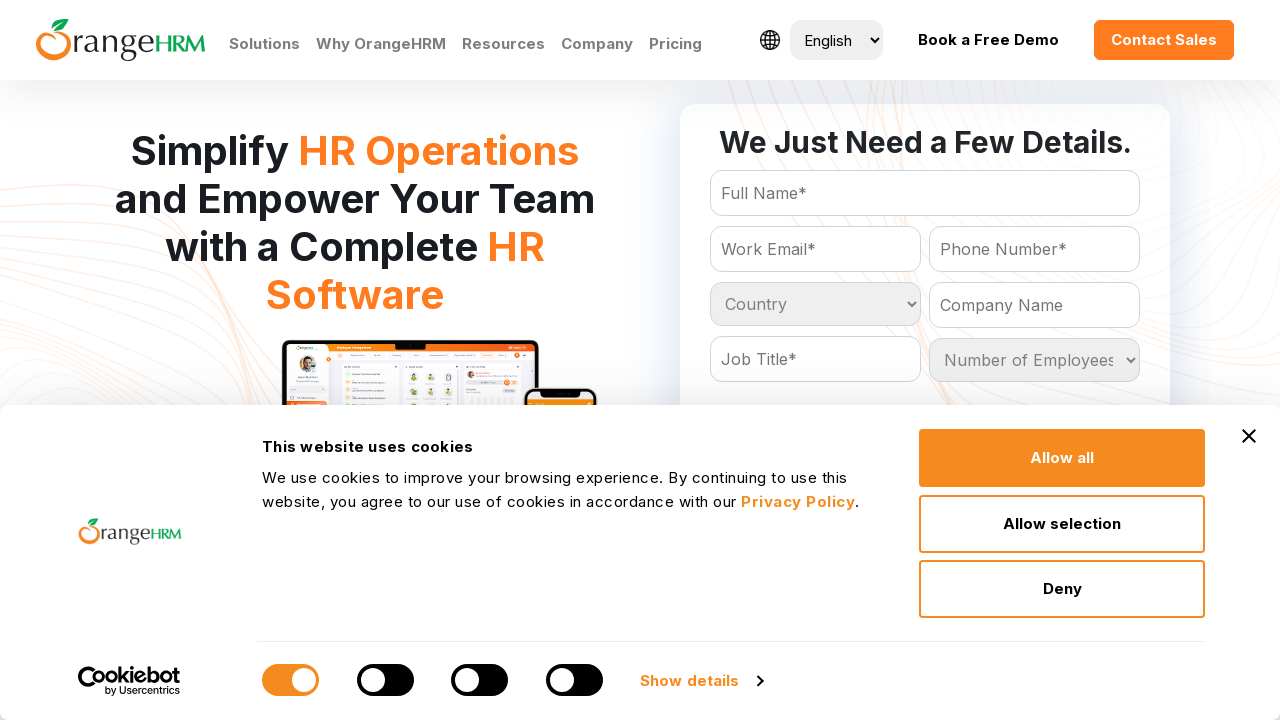

Iterating through dropdown option: Gabon
	
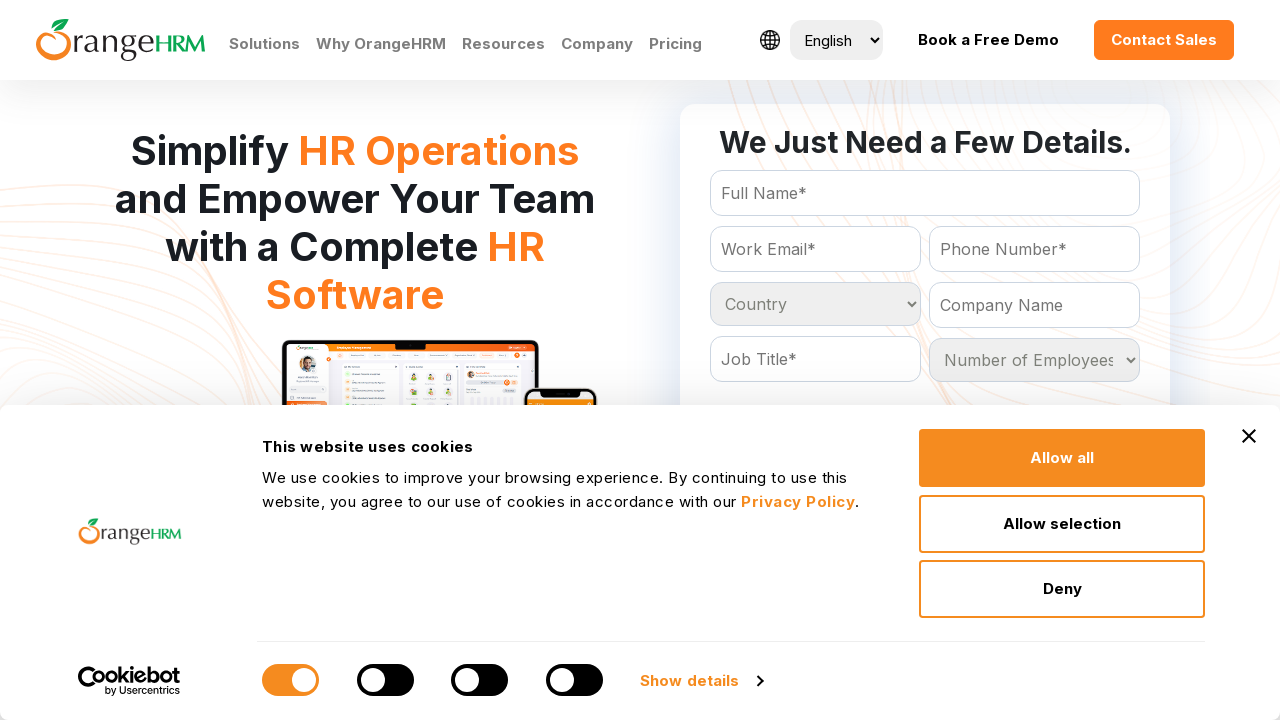

Iterating through dropdown option: Gambia
	
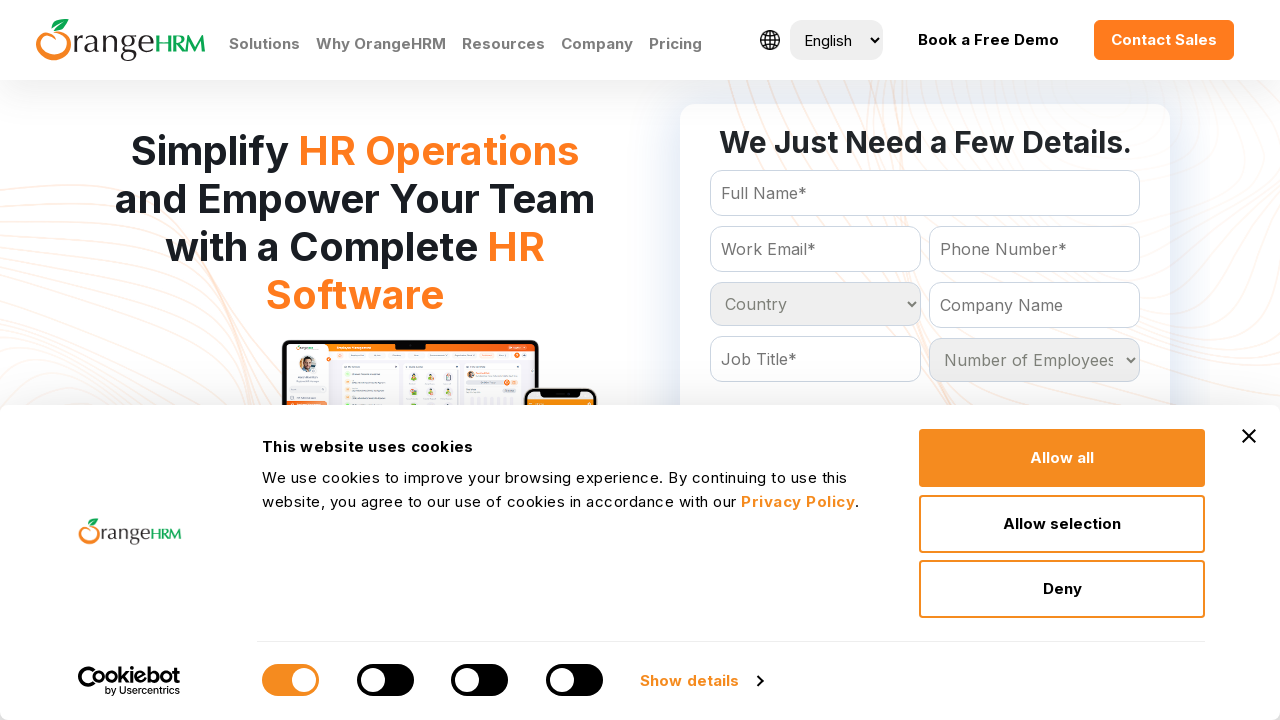

Iterating through dropdown option: Georgia
	
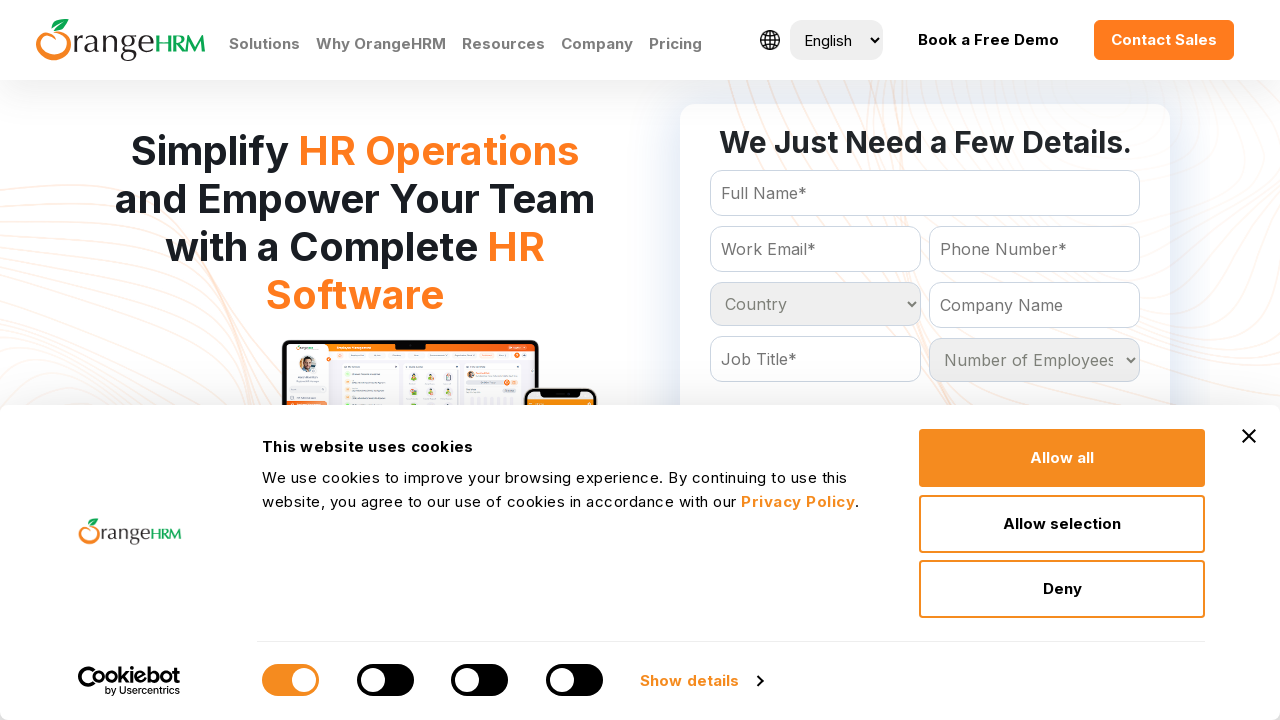

Iterating through dropdown option: Germany
	
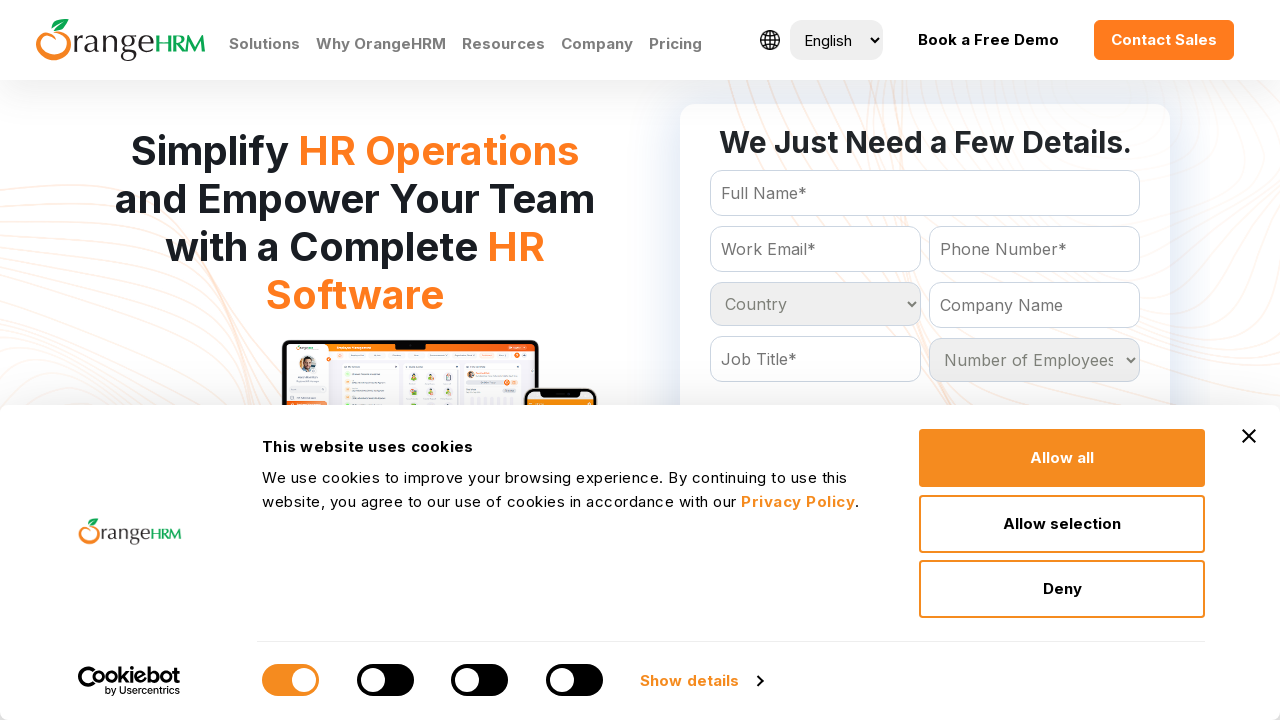

Iterating through dropdown option: Ghana
	
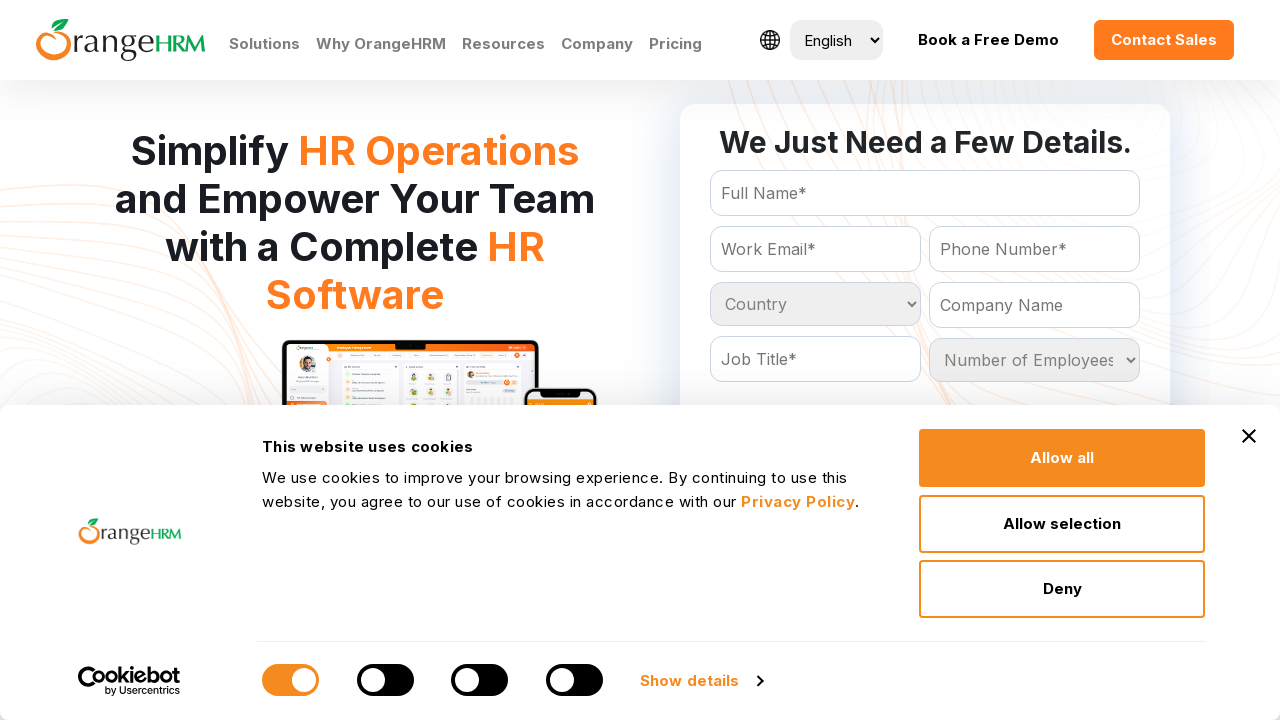

Iterating through dropdown option: Gibraltar
	
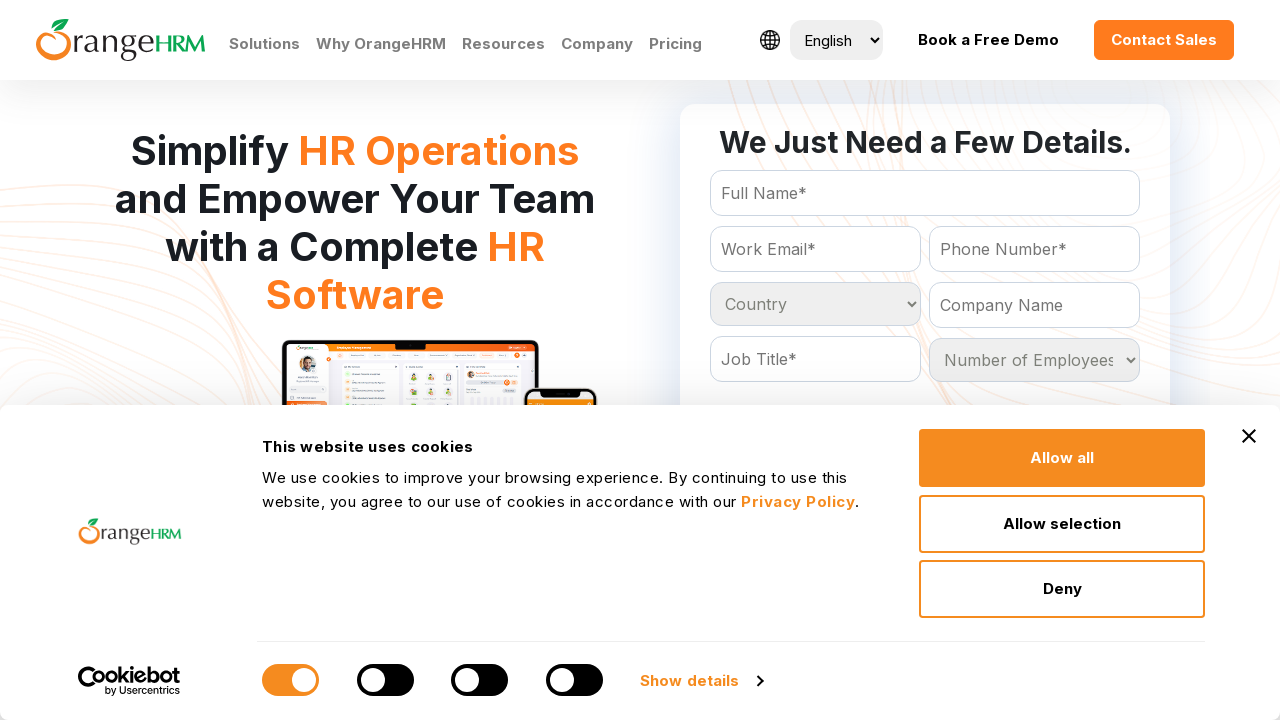

Iterating through dropdown option: Greece
	
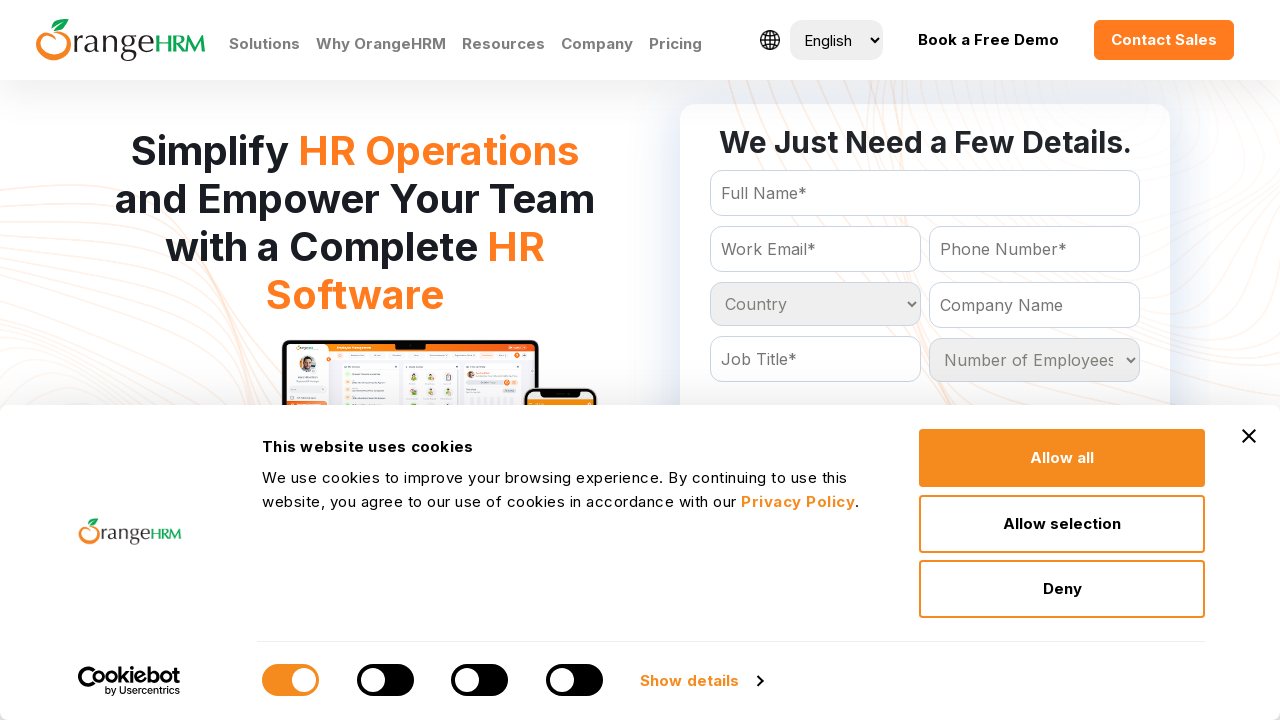

Iterating through dropdown option: Greenland
	
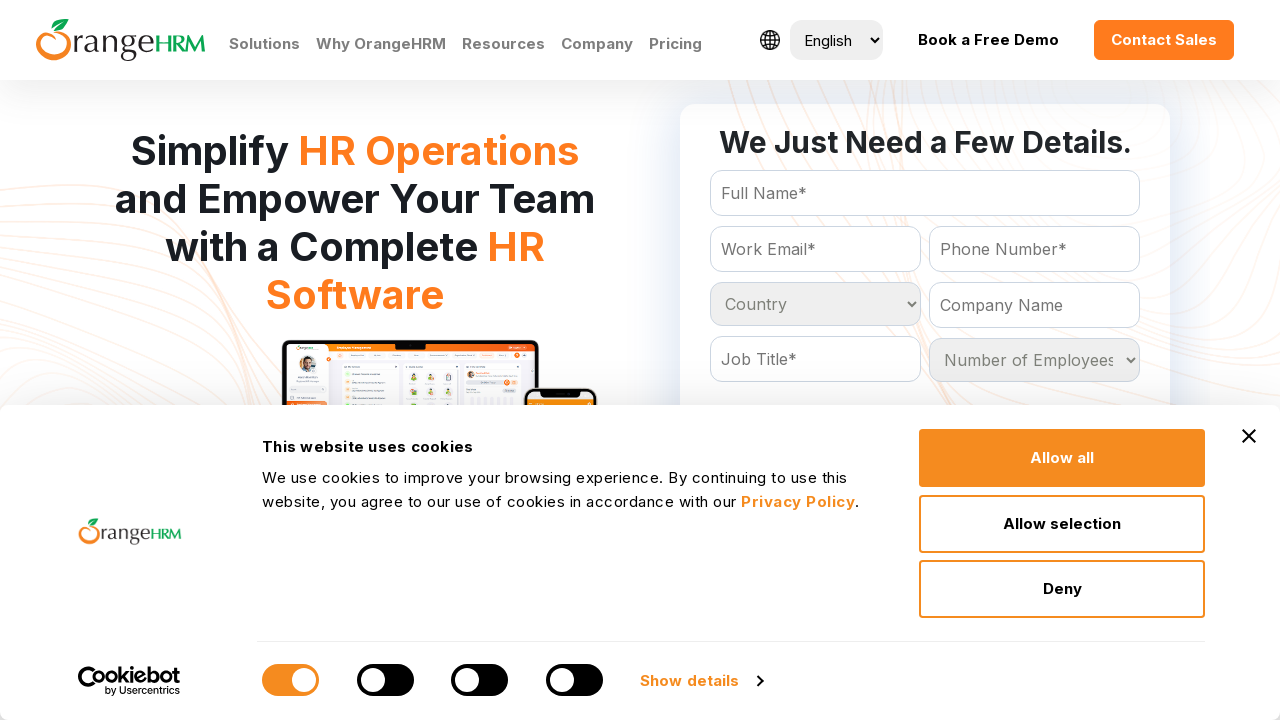

Iterating through dropdown option: Grenada
	
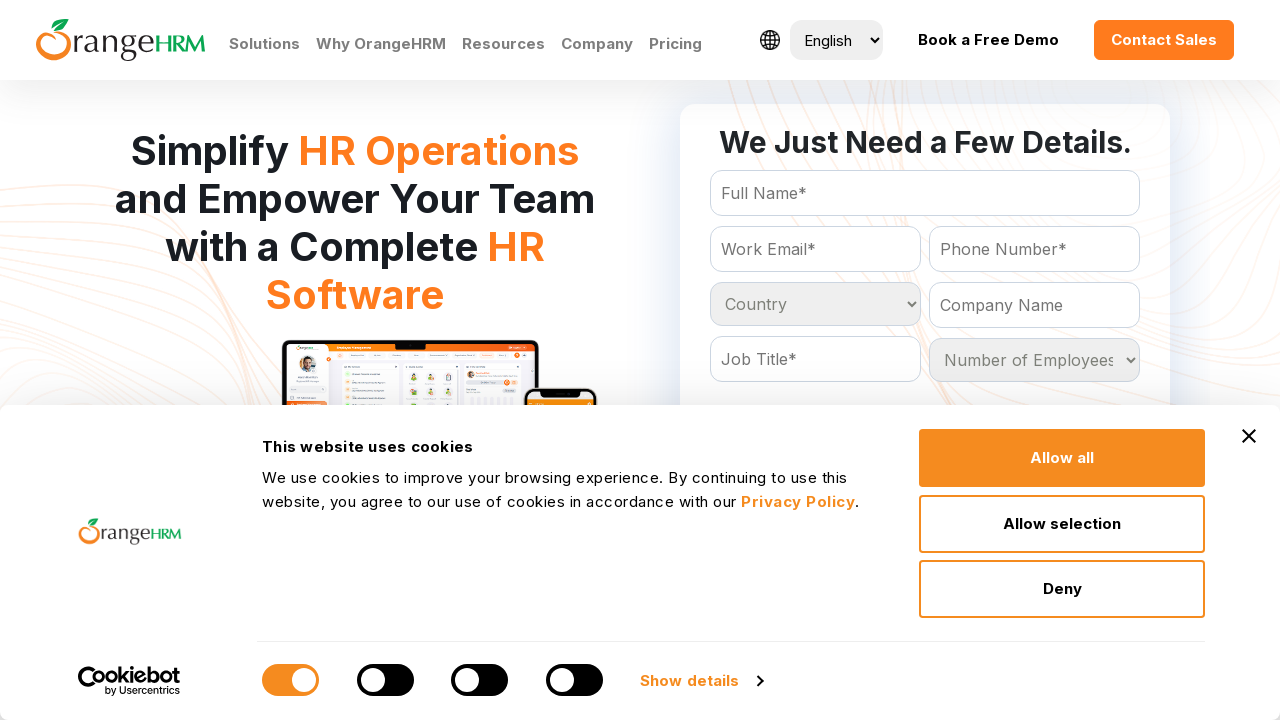

Iterating through dropdown option: Guadeloupe
	
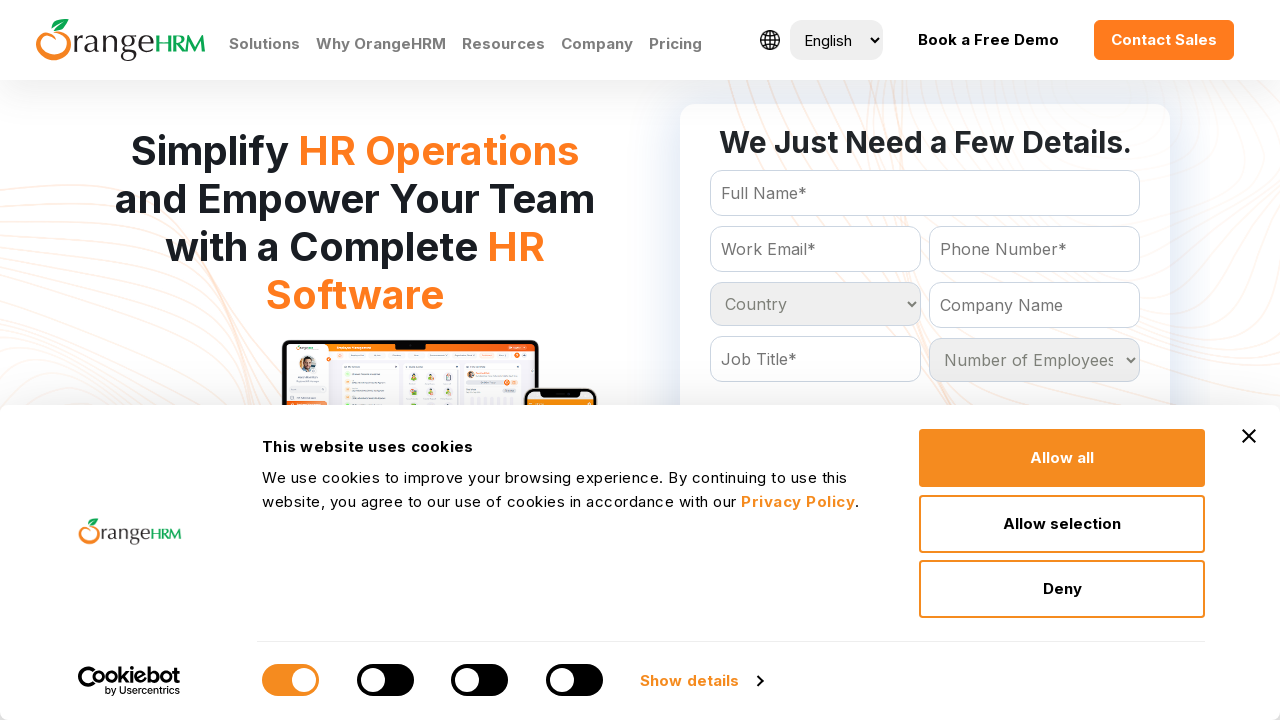

Iterating through dropdown option: Guam
	
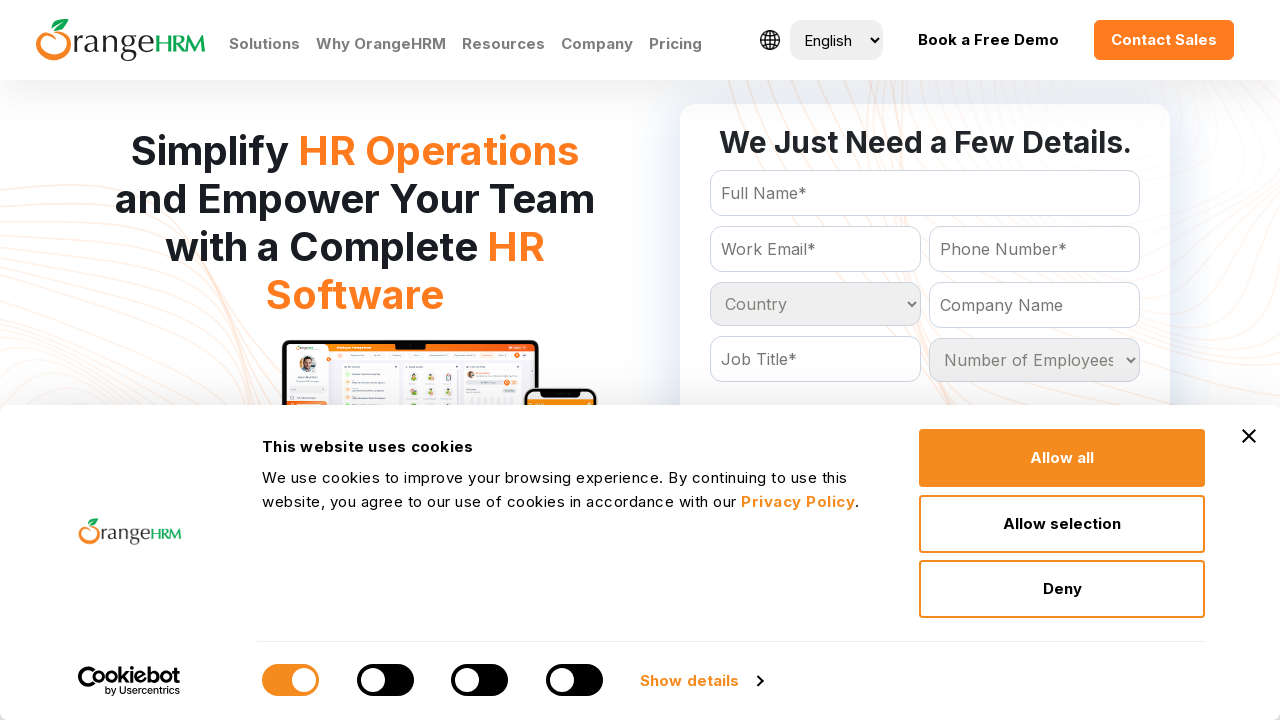

Iterating through dropdown option: Guatemala
	
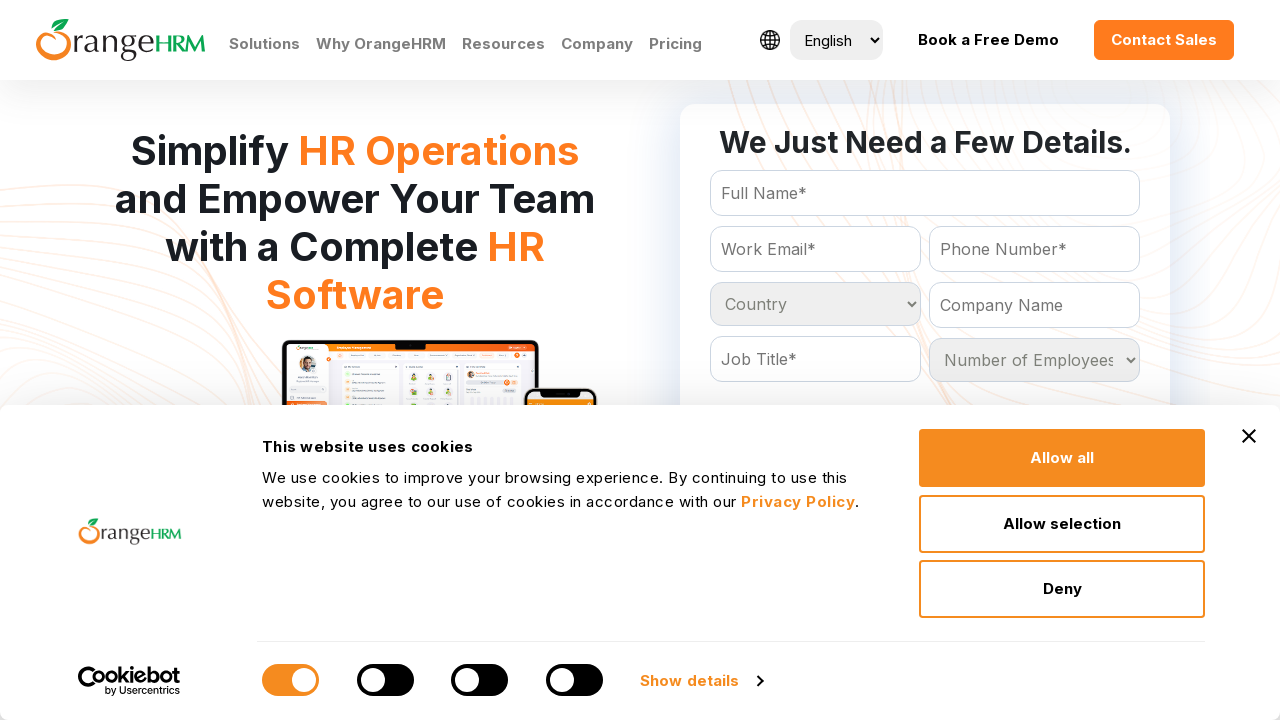

Iterating through dropdown option: Guinea
	
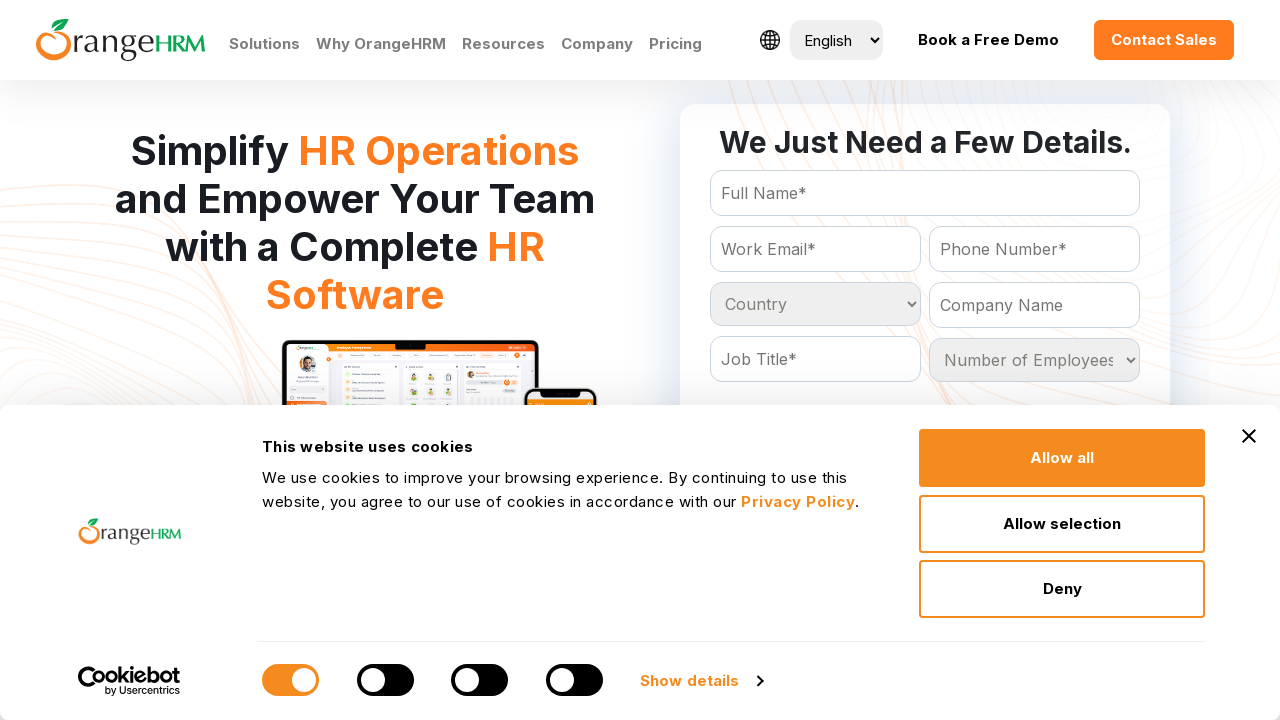

Iterating through dropdown option: Guinea-bissau
	
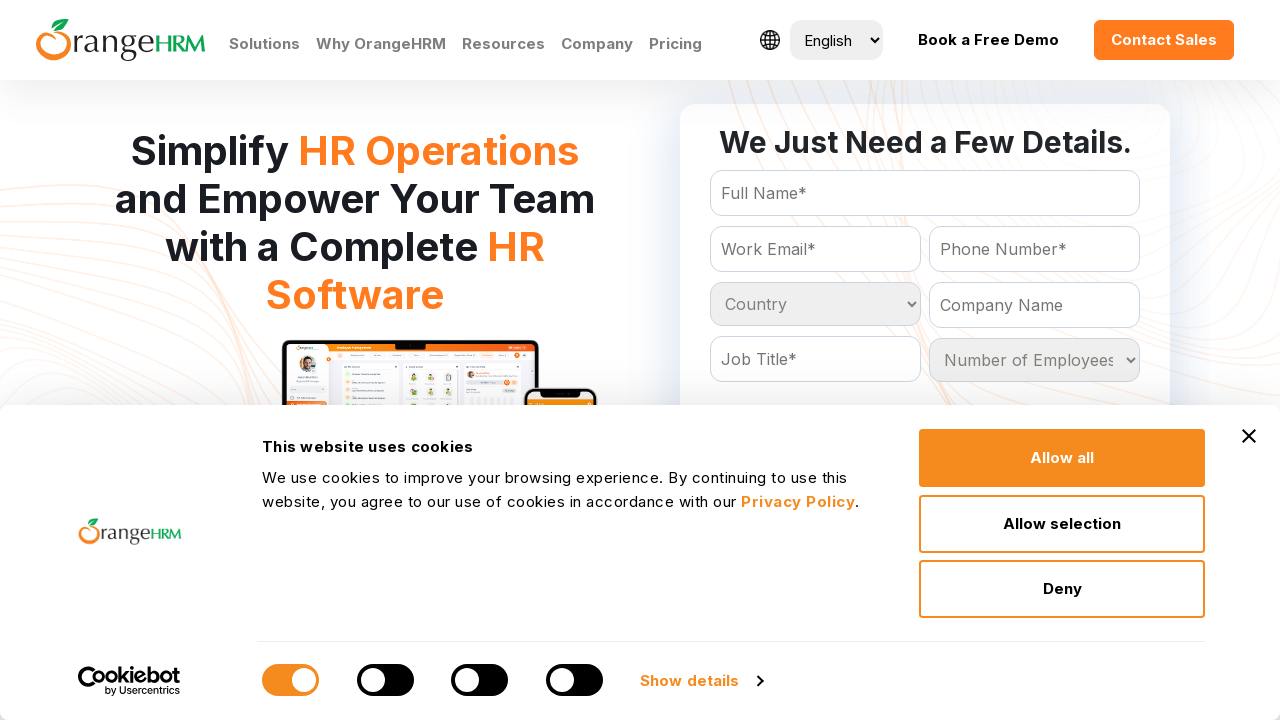

Iterating through dropdown option: Guyana
	
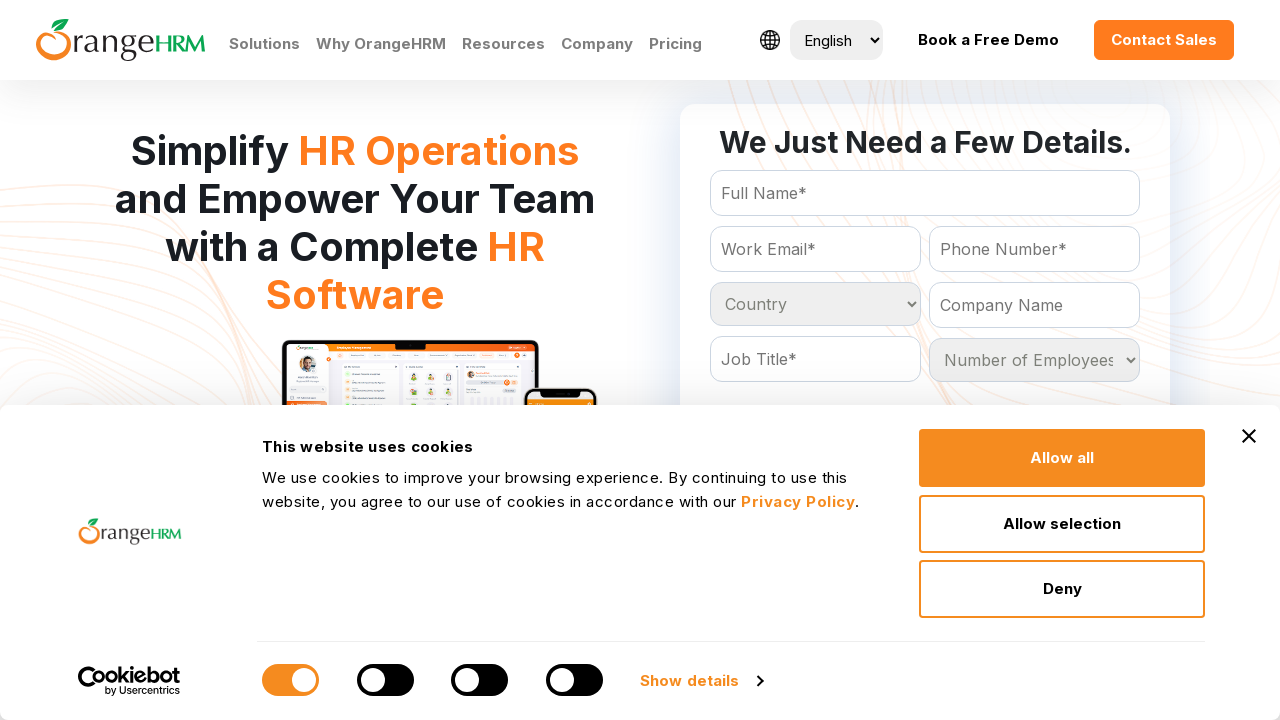

Iterating through dropdown option: Haiti
	
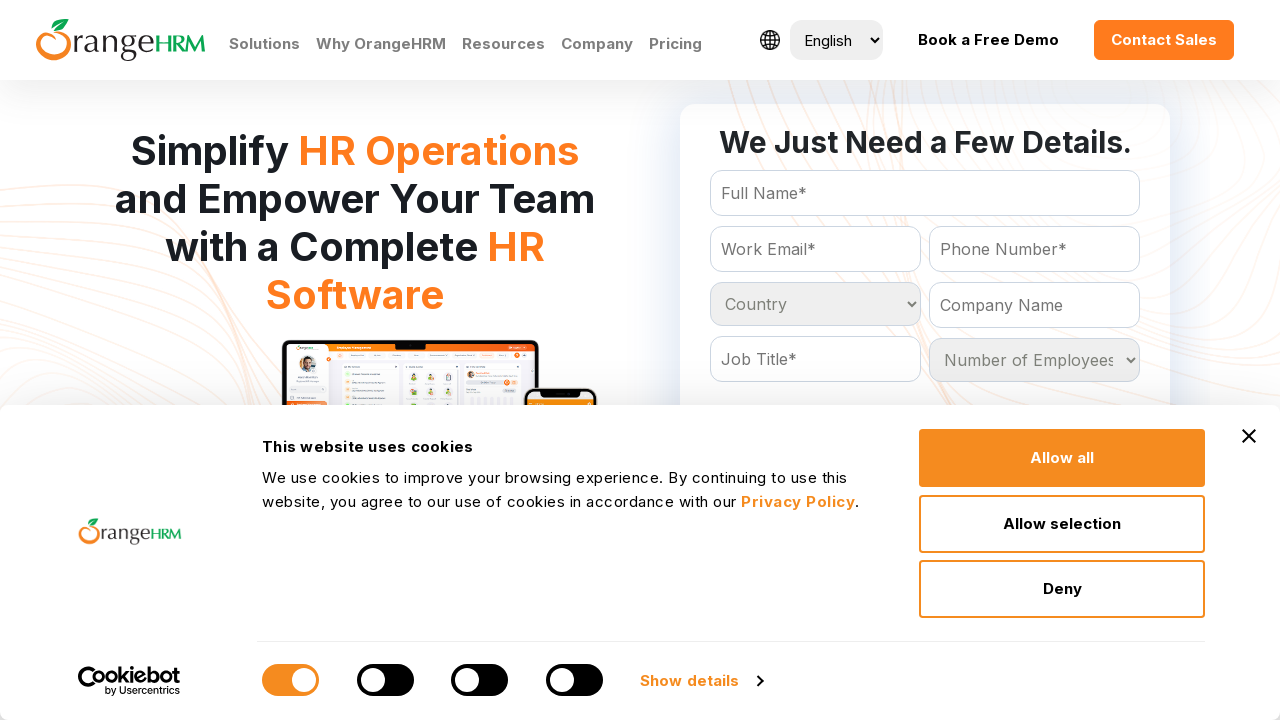

Iterating through dropdown option: Heard and Mc Donald Islands
	
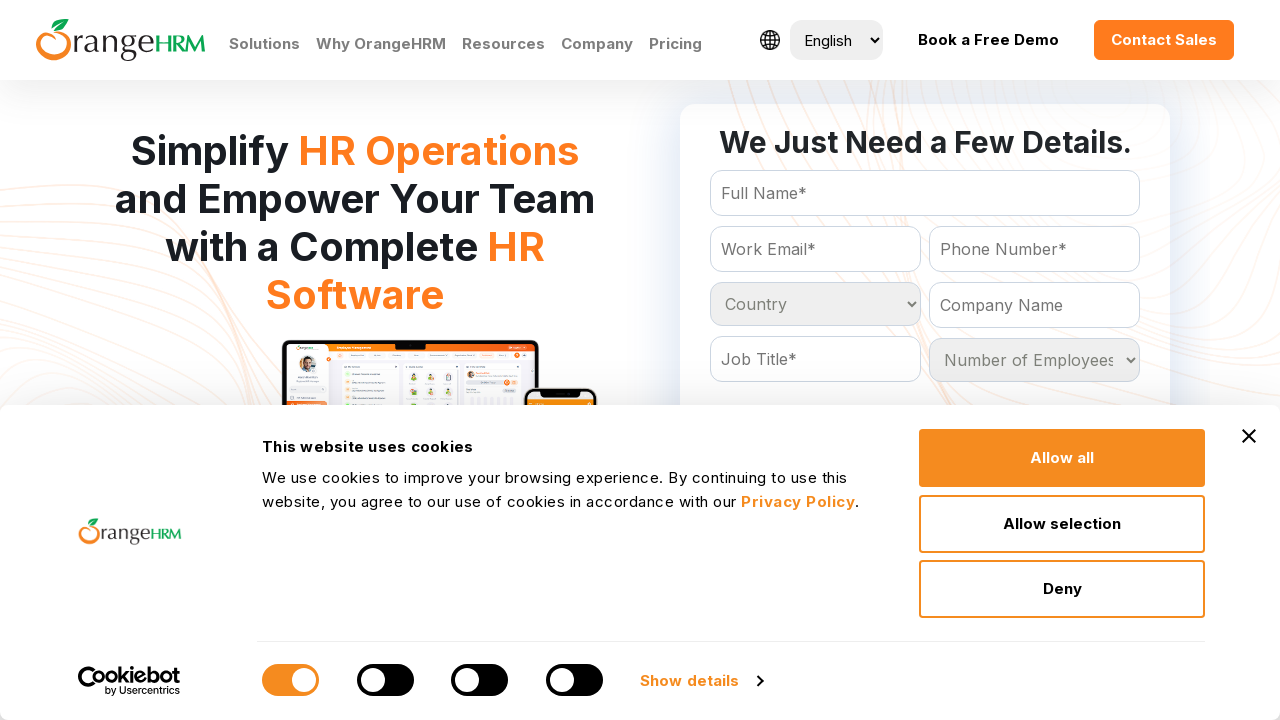

Iterating through dropdown option: Honduras
	
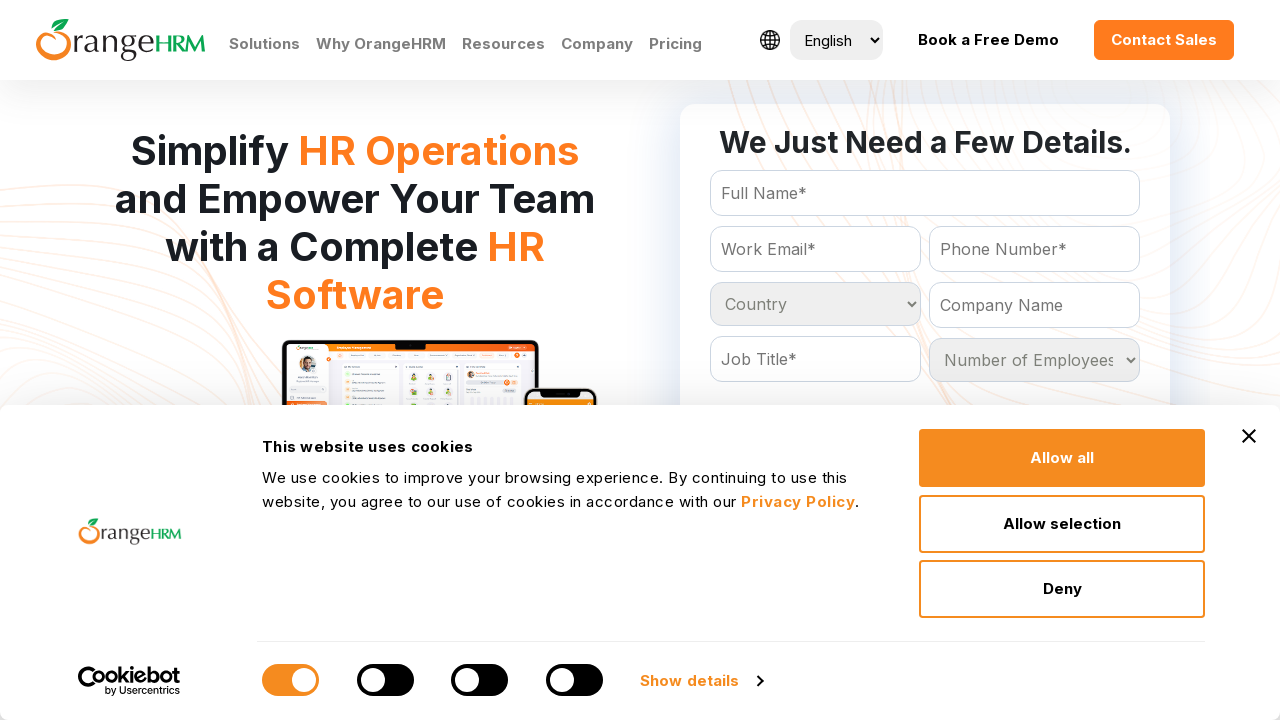

Iterating through dropdown option: Hong Kong
	
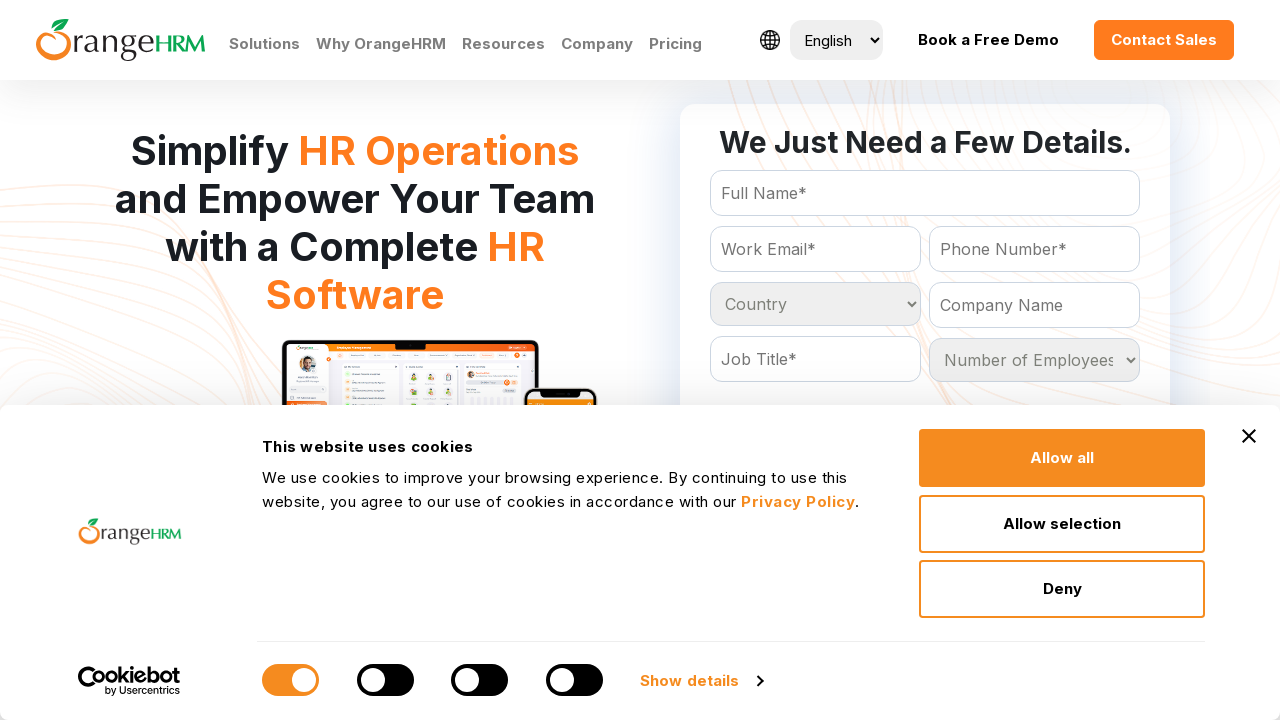

Iterating through dropdown option: Hungary
	
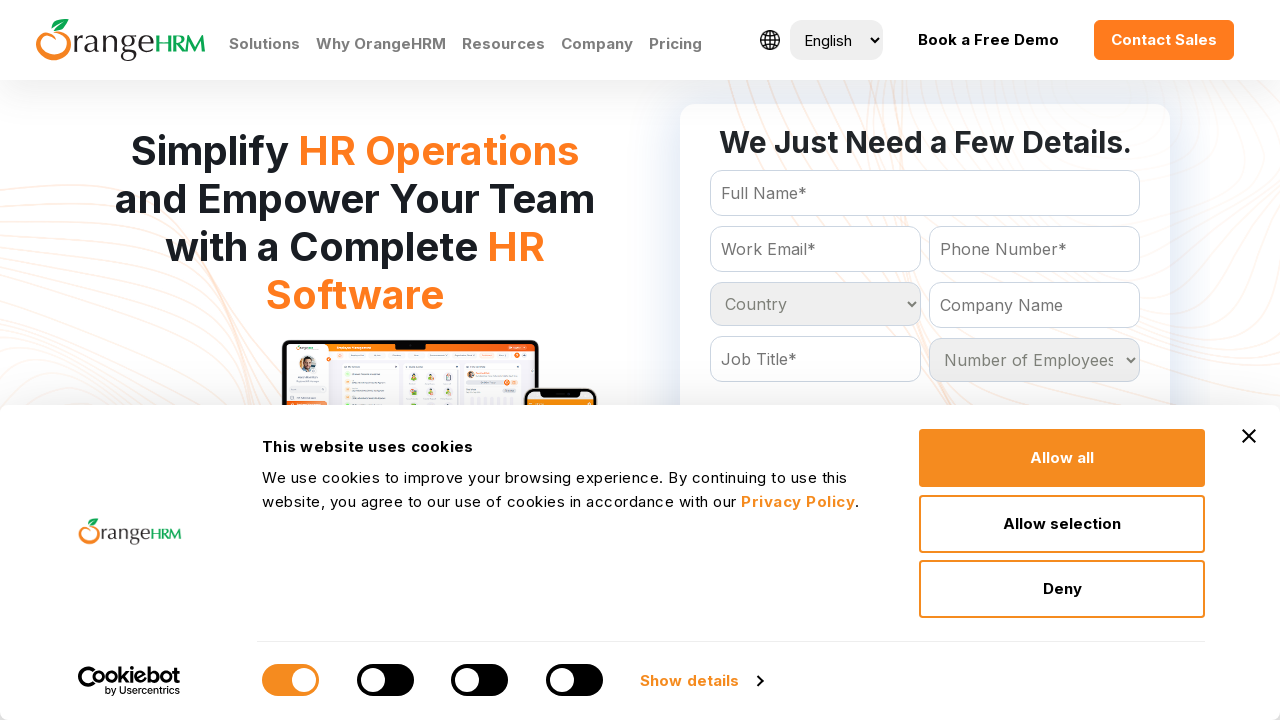

Iterating through dropdown option: Iceland
	
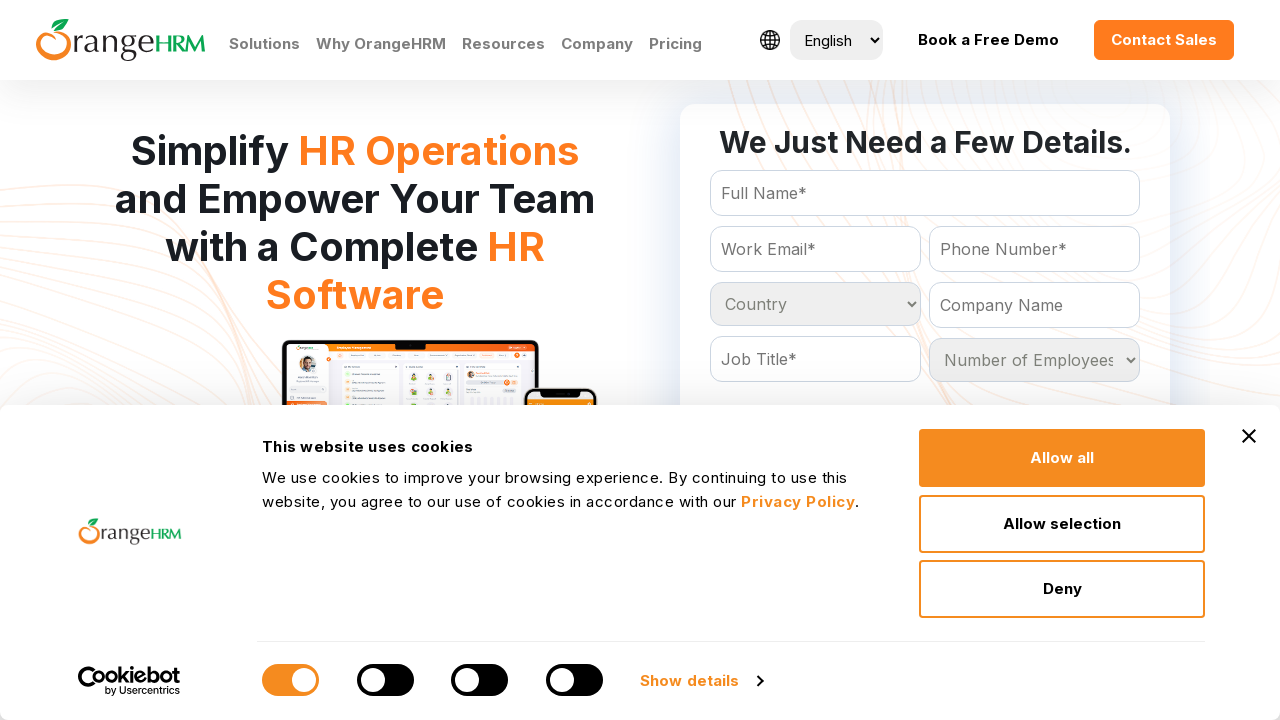

Iterating through dropdown option: India
	
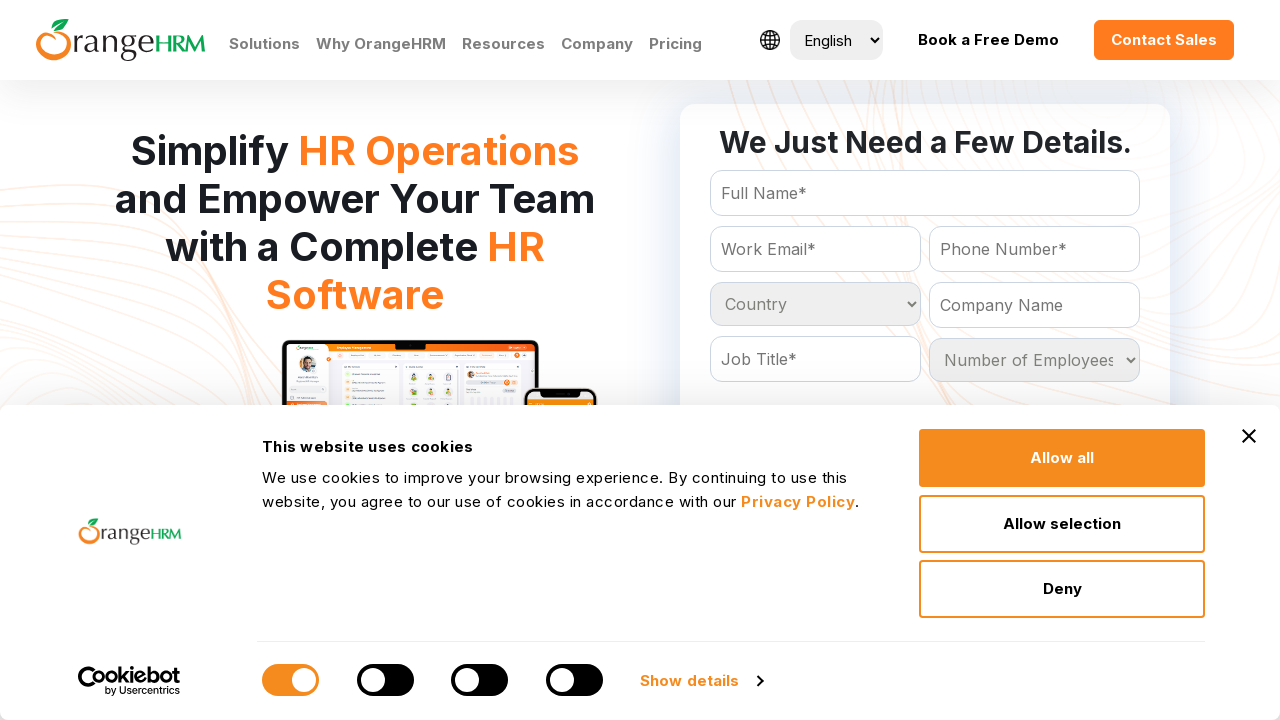

Iterating through dropdown option: Indonesia
	
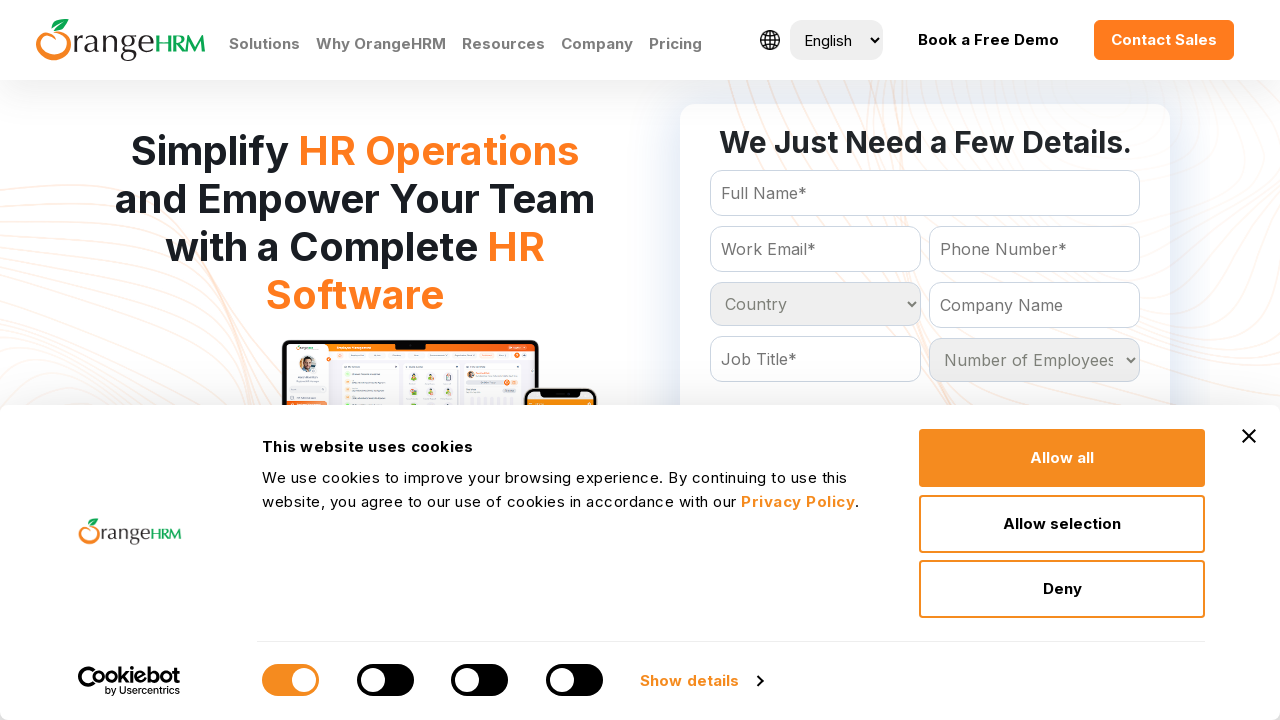

Iterating through dropdown option: Iran
	
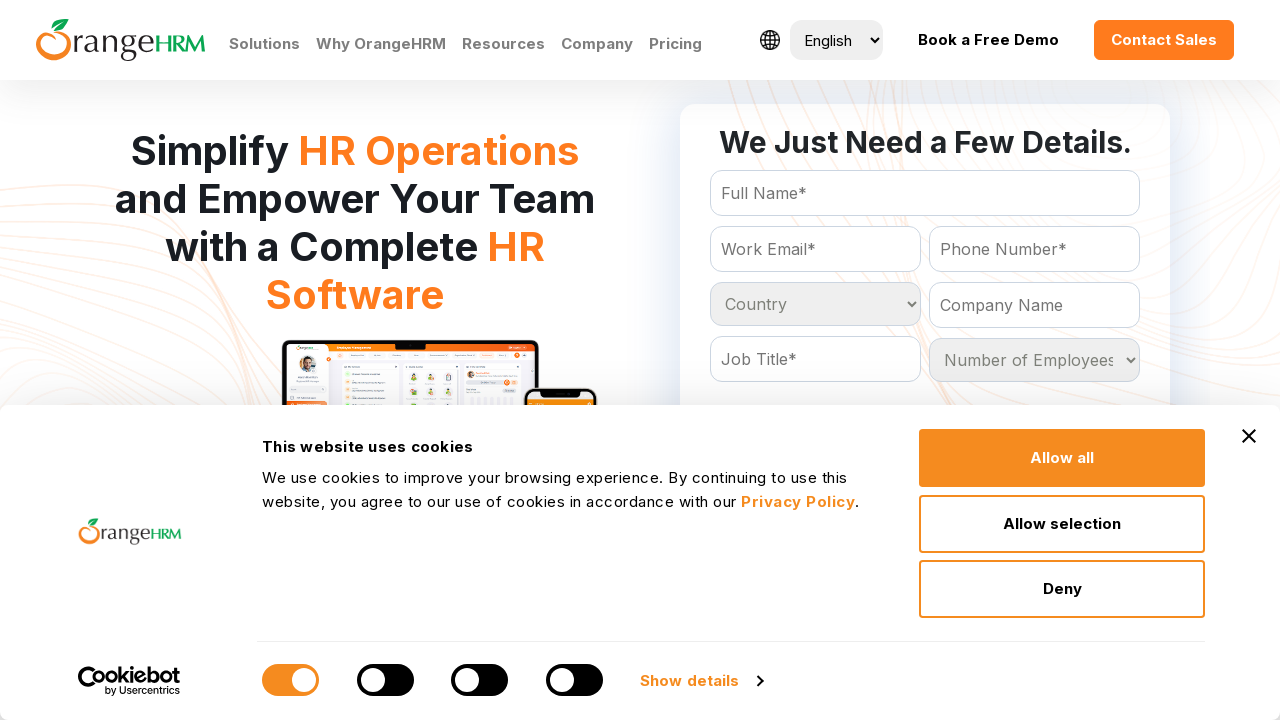

Iterating through dropdown option: Iraq
	
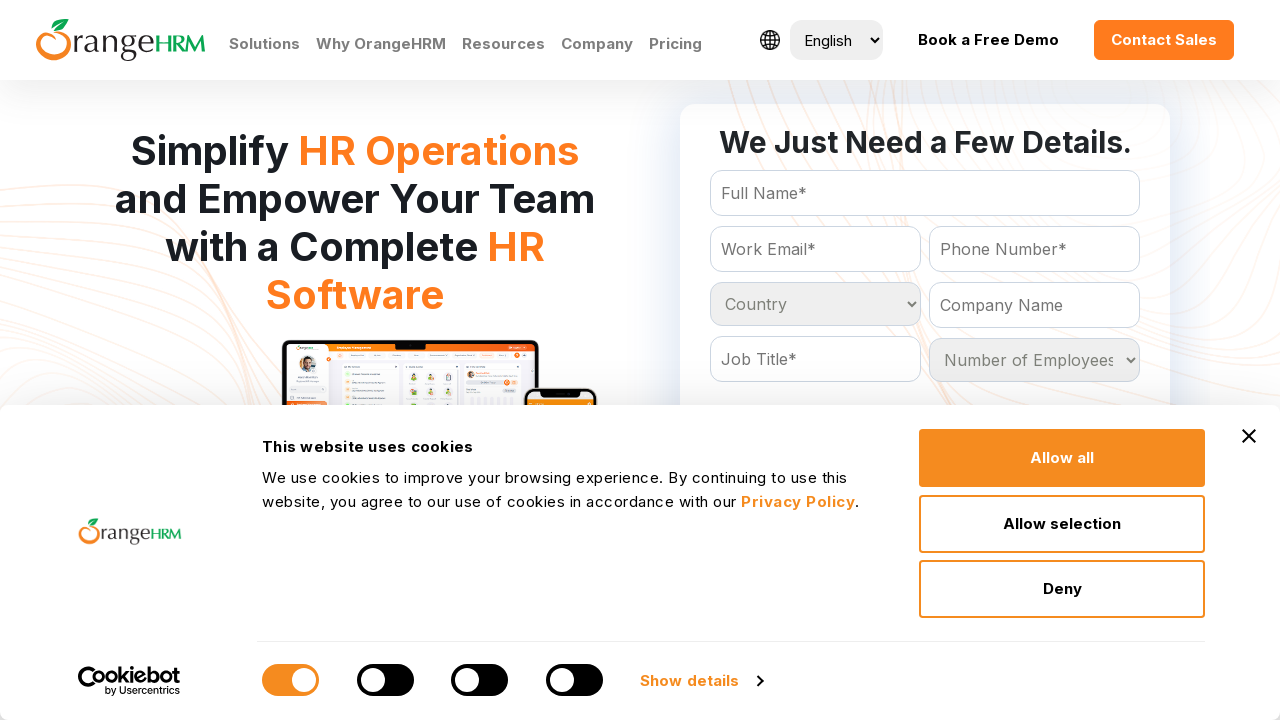

Iterating through dropdown option: Ireland
	
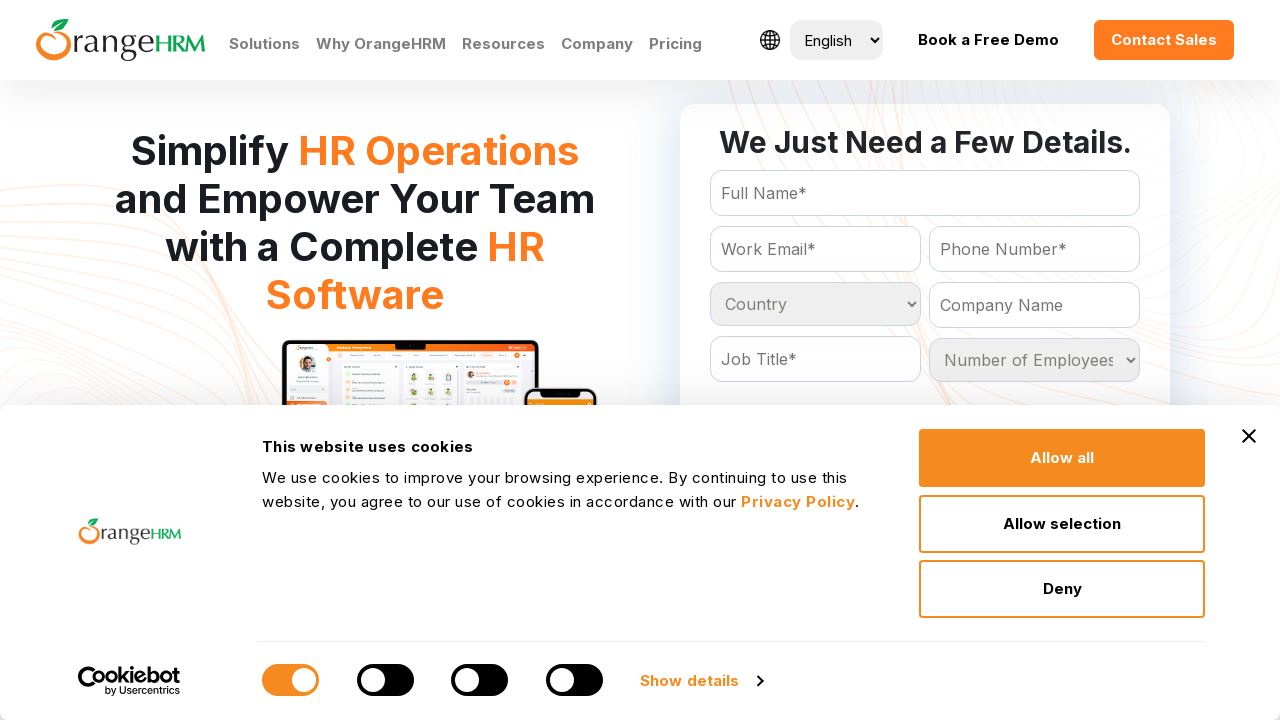

Iterating through dropdown option: Israel
	
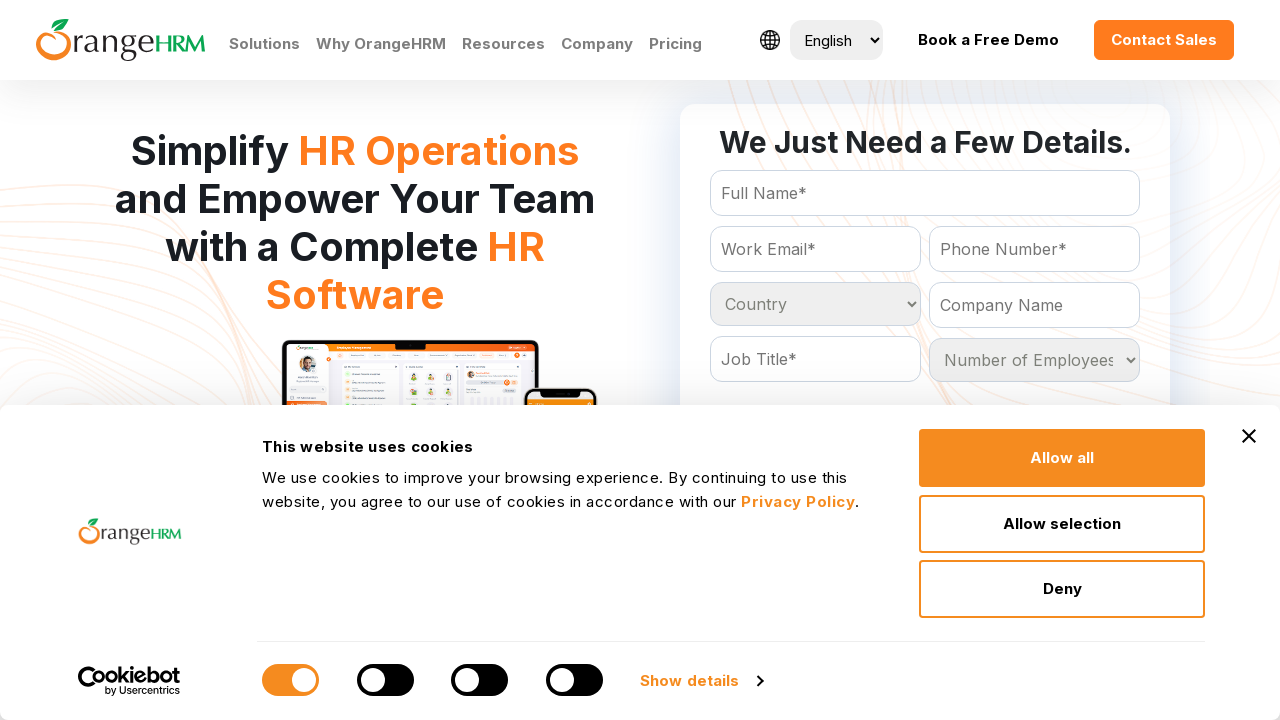

Iterating through dropdown option: Italy
	
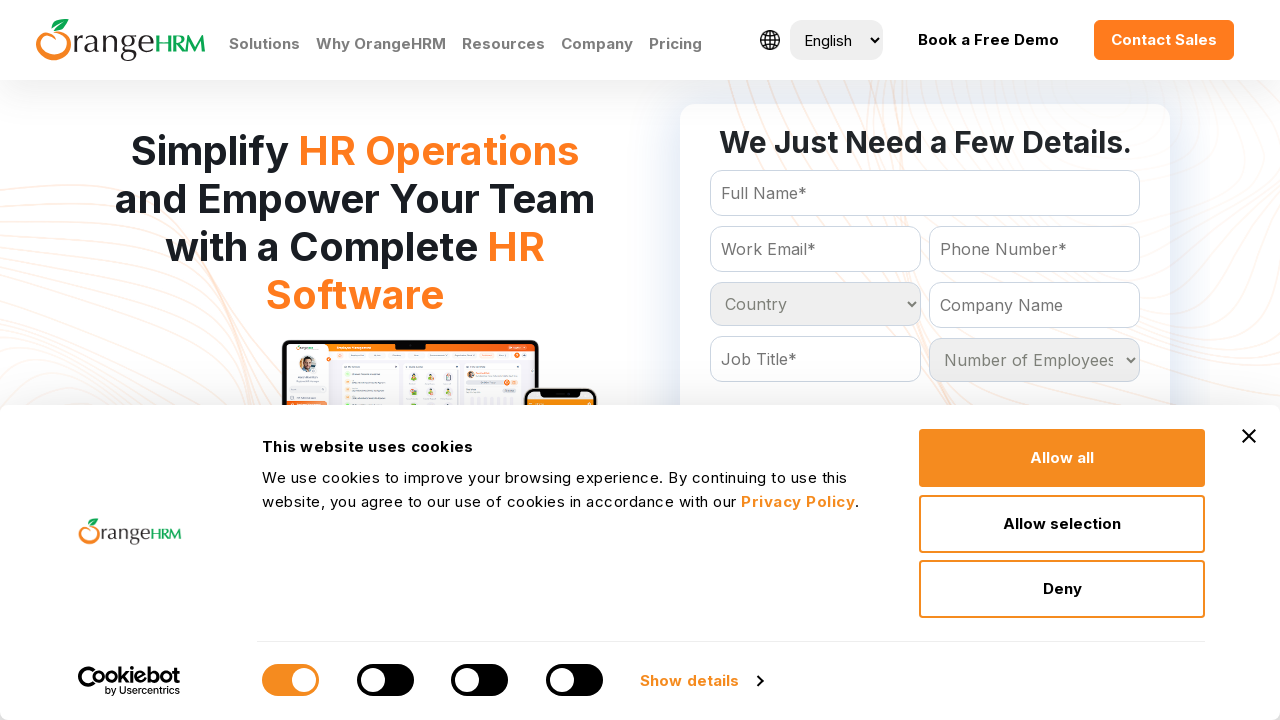

Iterating through dropdown option: Jamaica
	
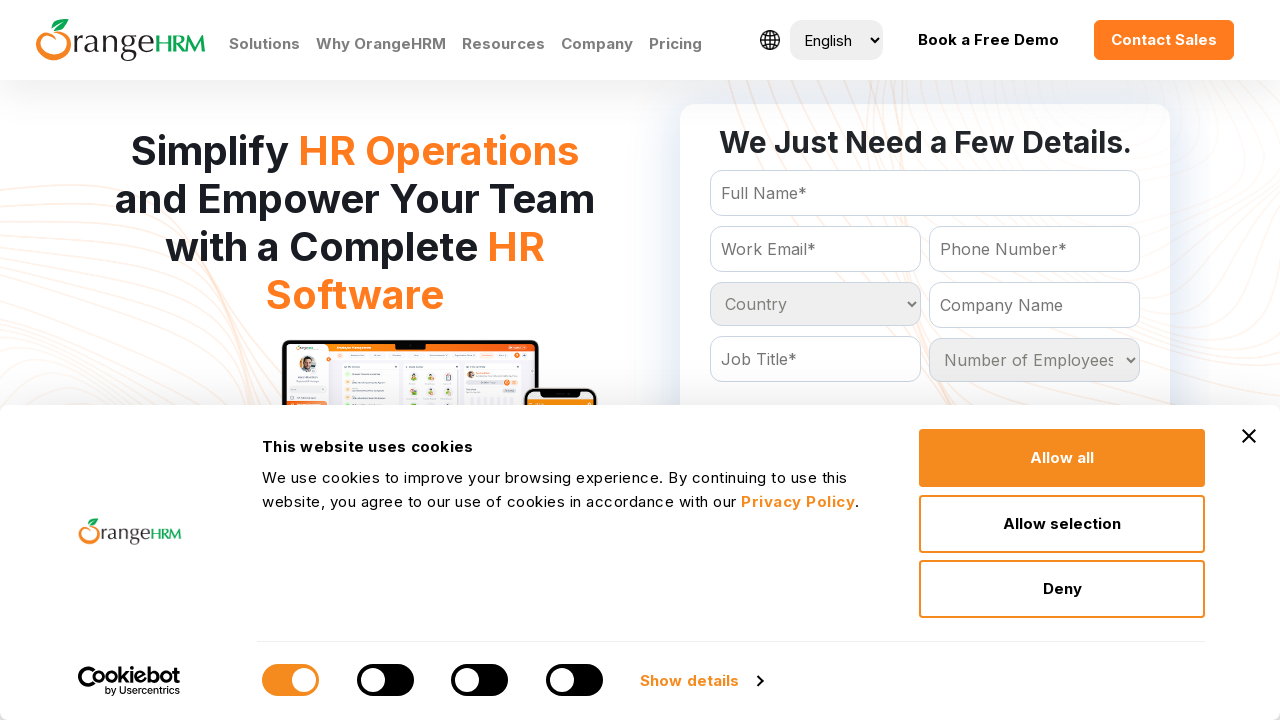

Iterating through dropdown option: Japan
	
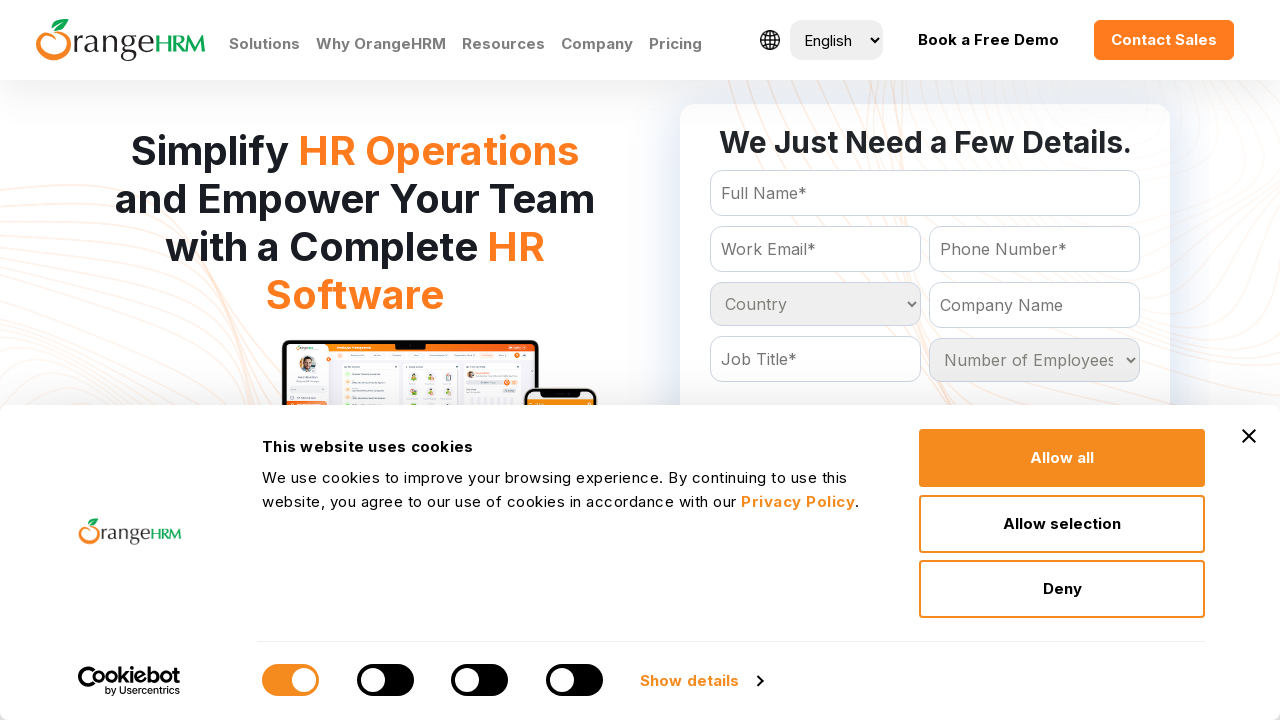

Iterating through dropdown option: Jordan
	
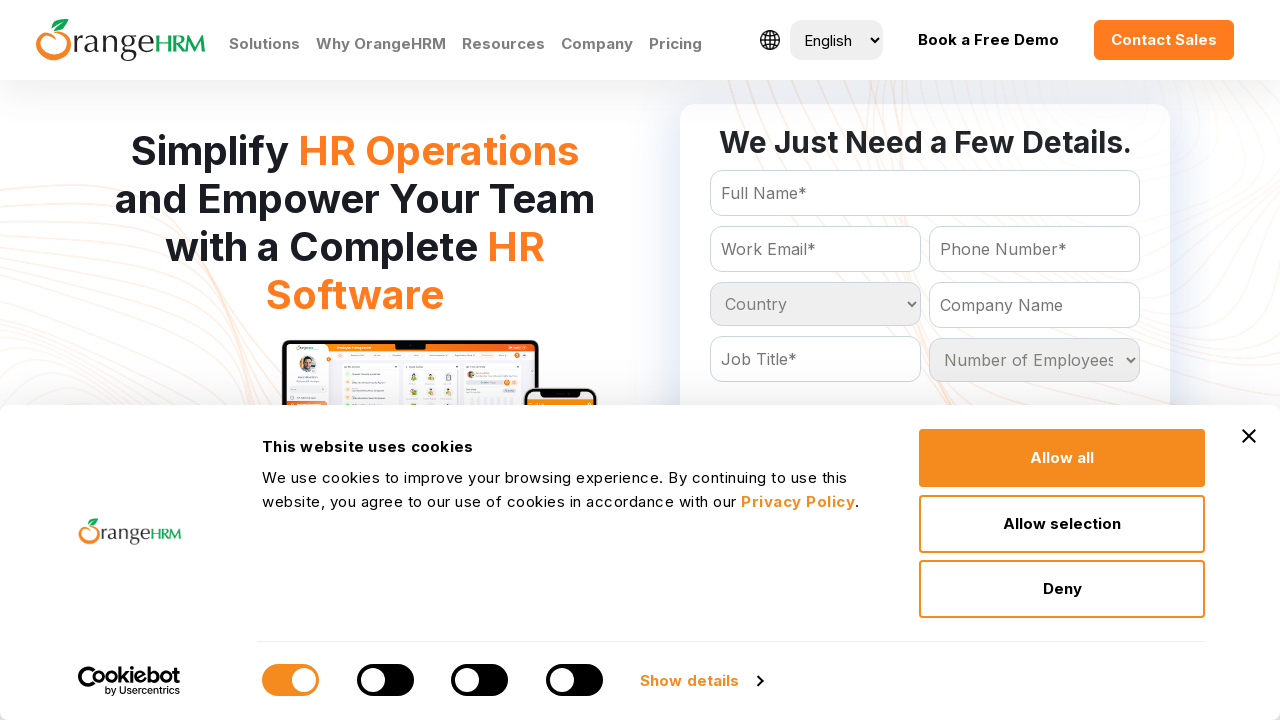

Iterating through dropdown option: Kazakhstan
	
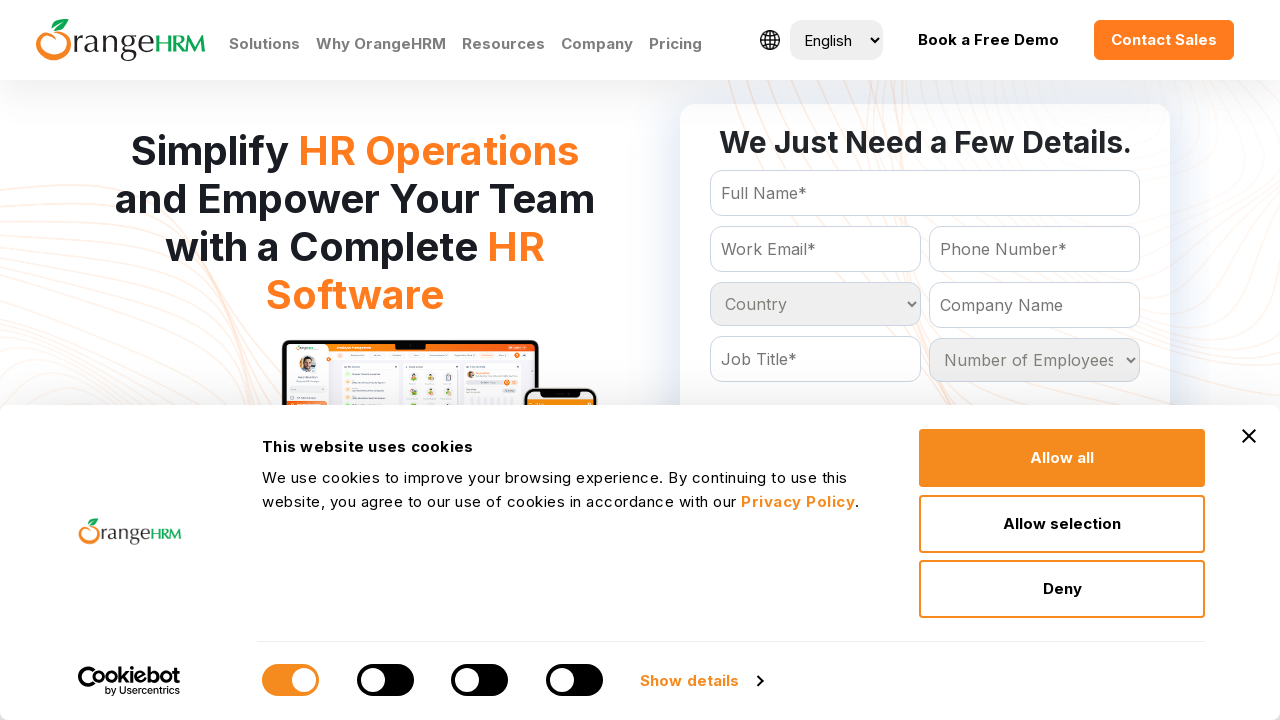

Iterating through dropdown option: Kenya
	
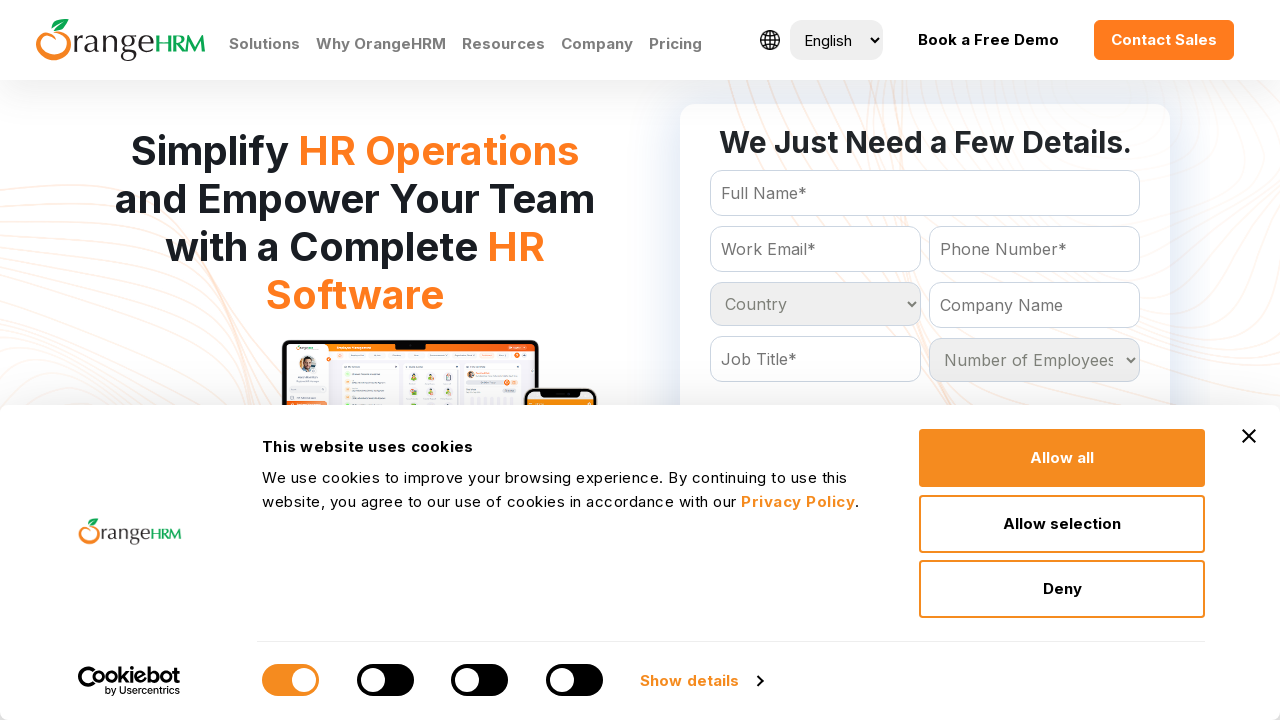

Iterating through dropdown option: Kiribati
	
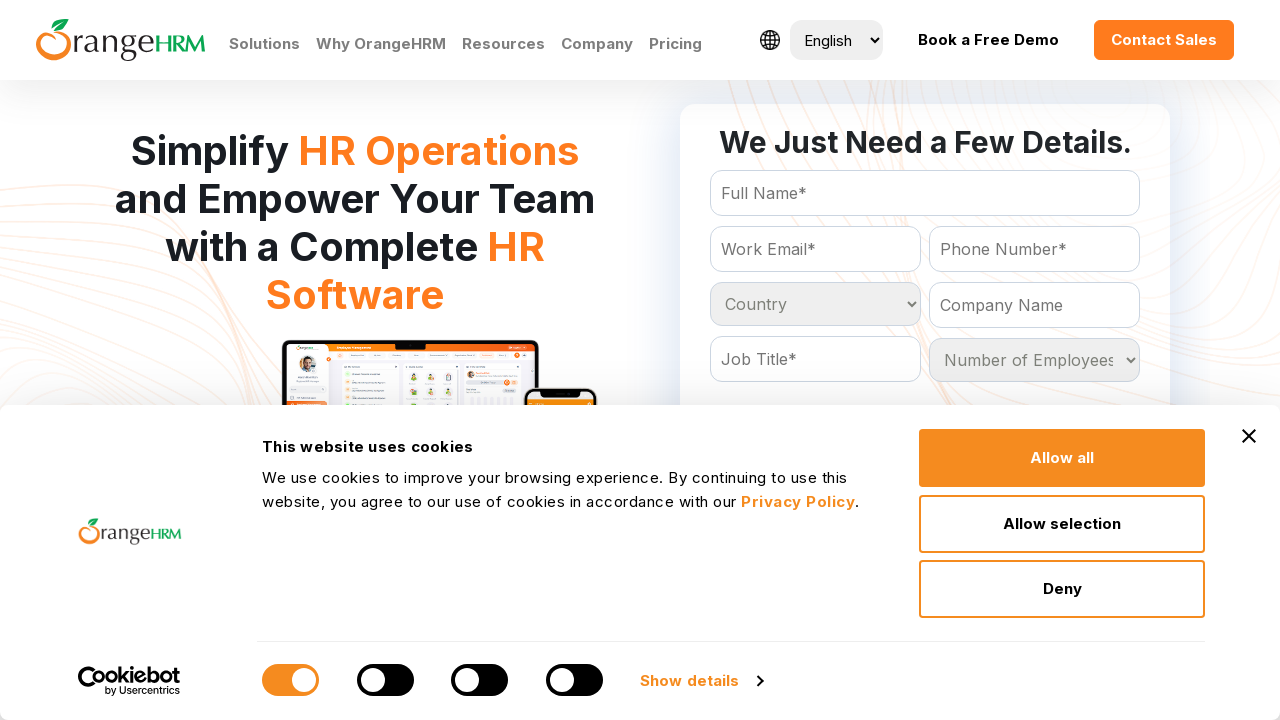

Iterating through dropdown option: North Korea
	
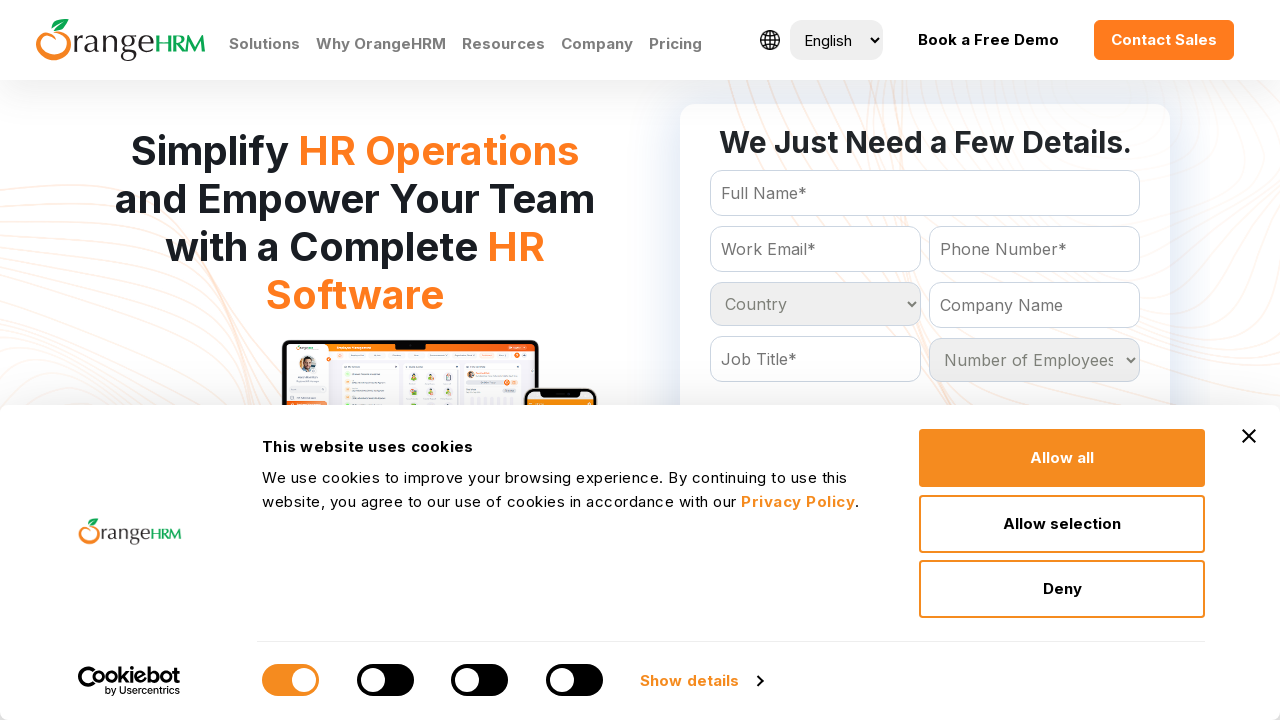

Iterating through dropdown option: South Korea
	
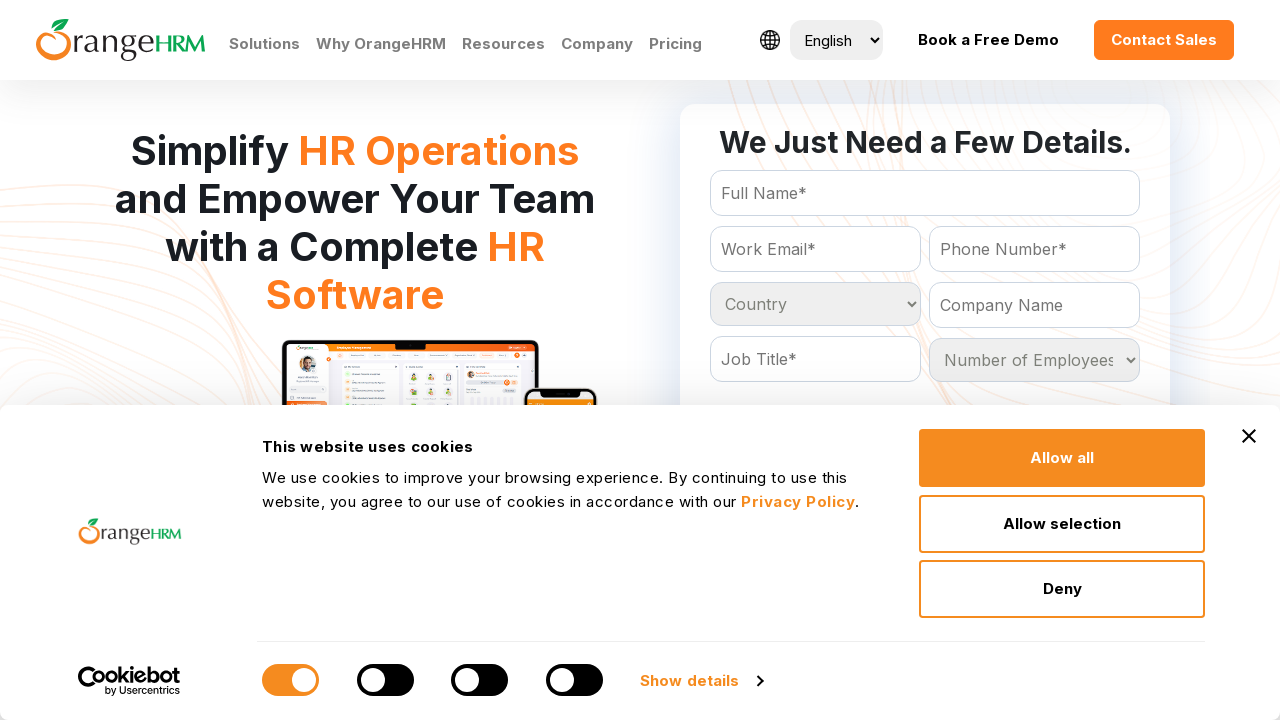

Iterating through dropdown option: Kuwait
	
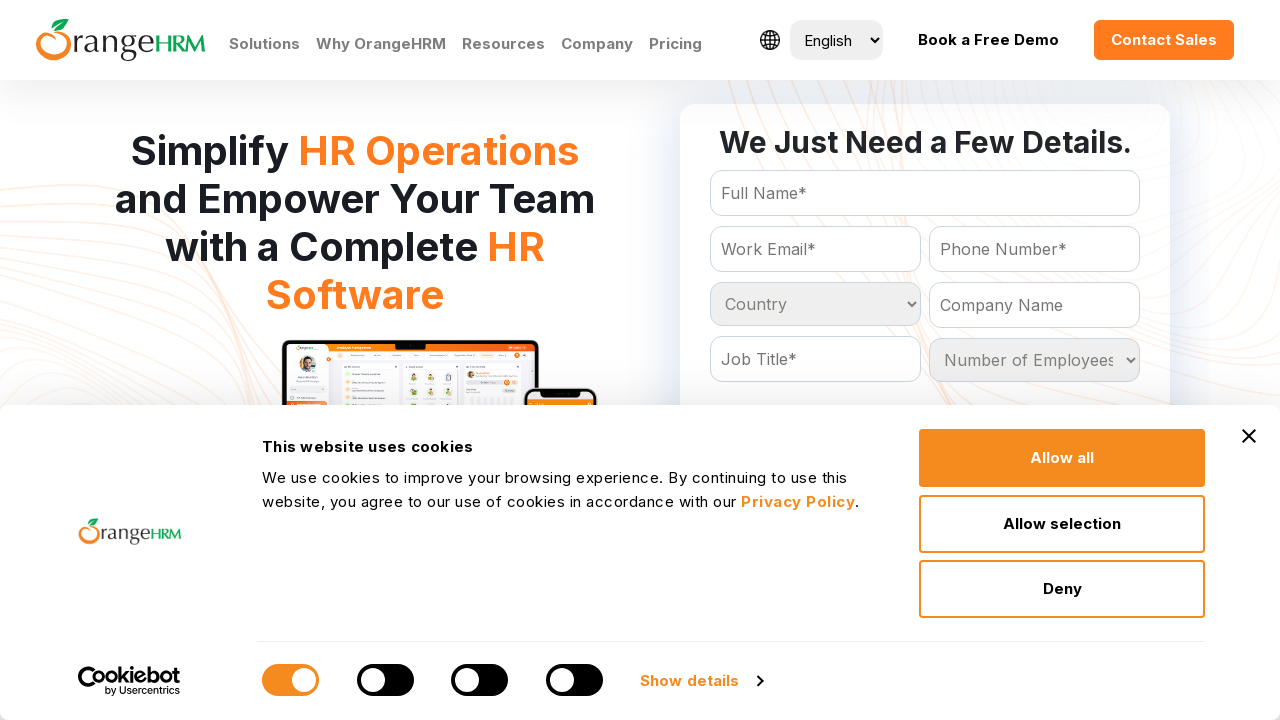

Iterating through dropdown option: Kyrgyzstan
	
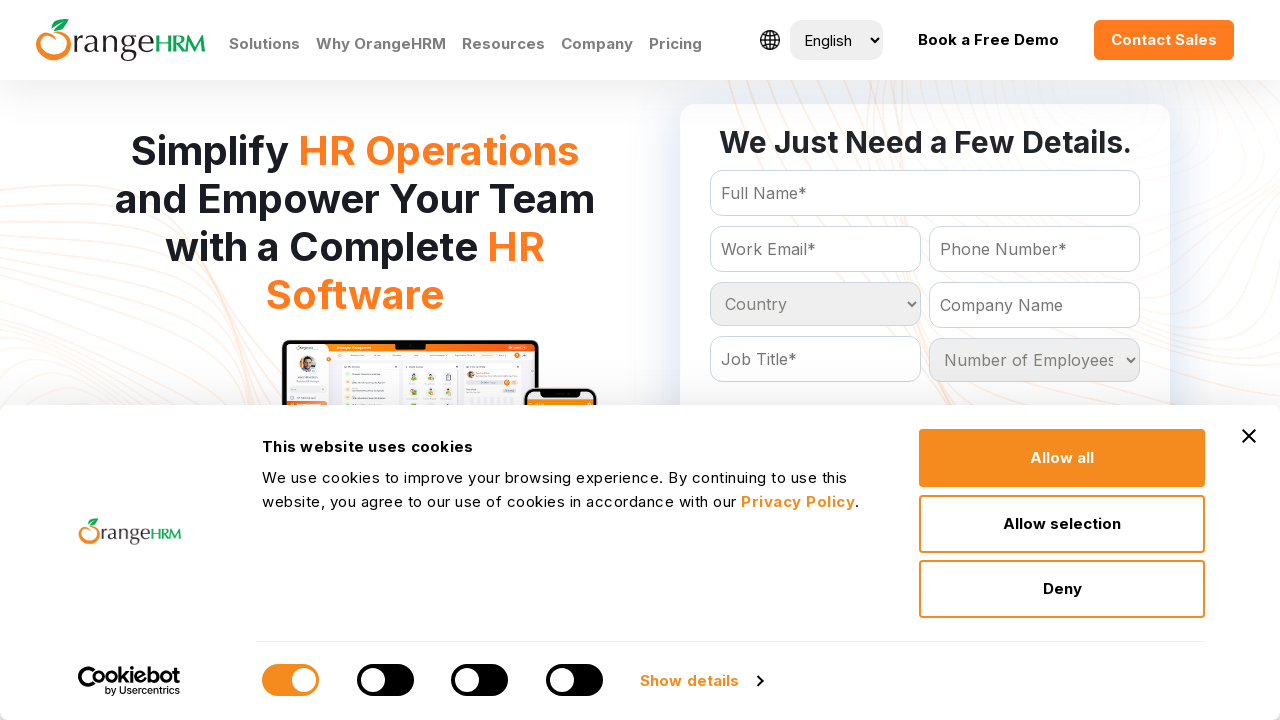

Iterating through dropdown option: Laos
	
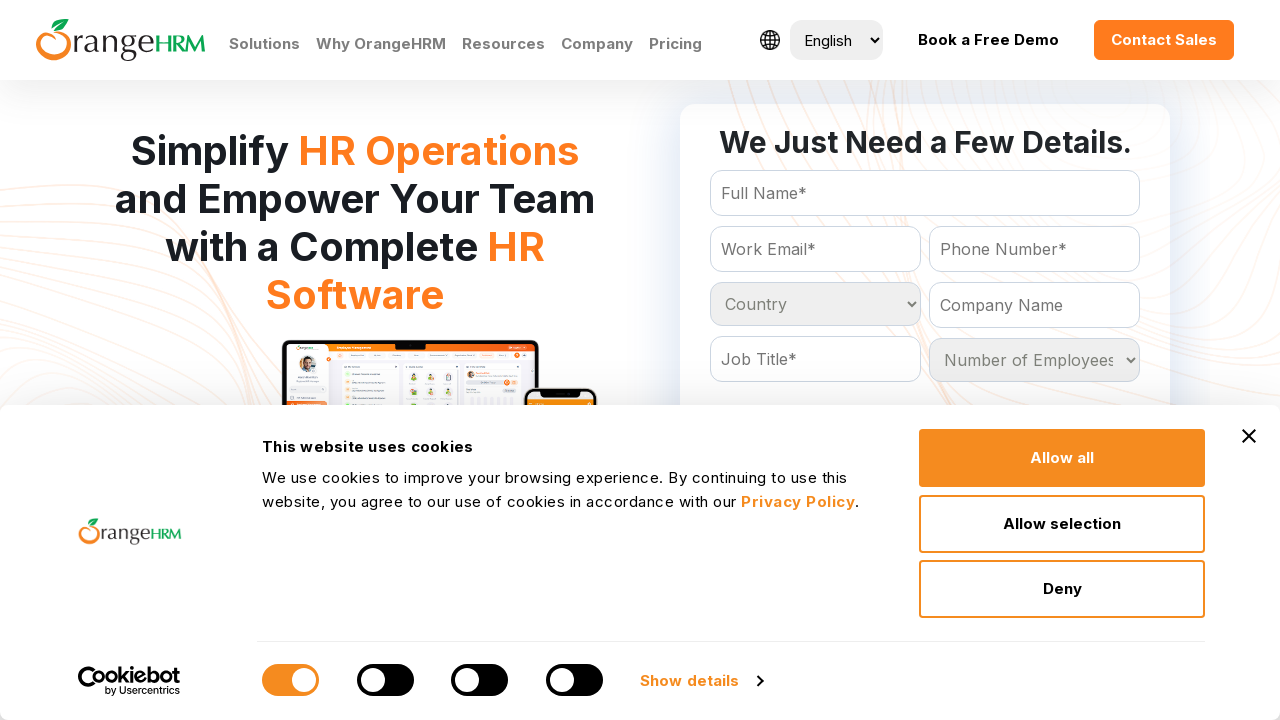

Iterating through dropdown option: Latvia
	
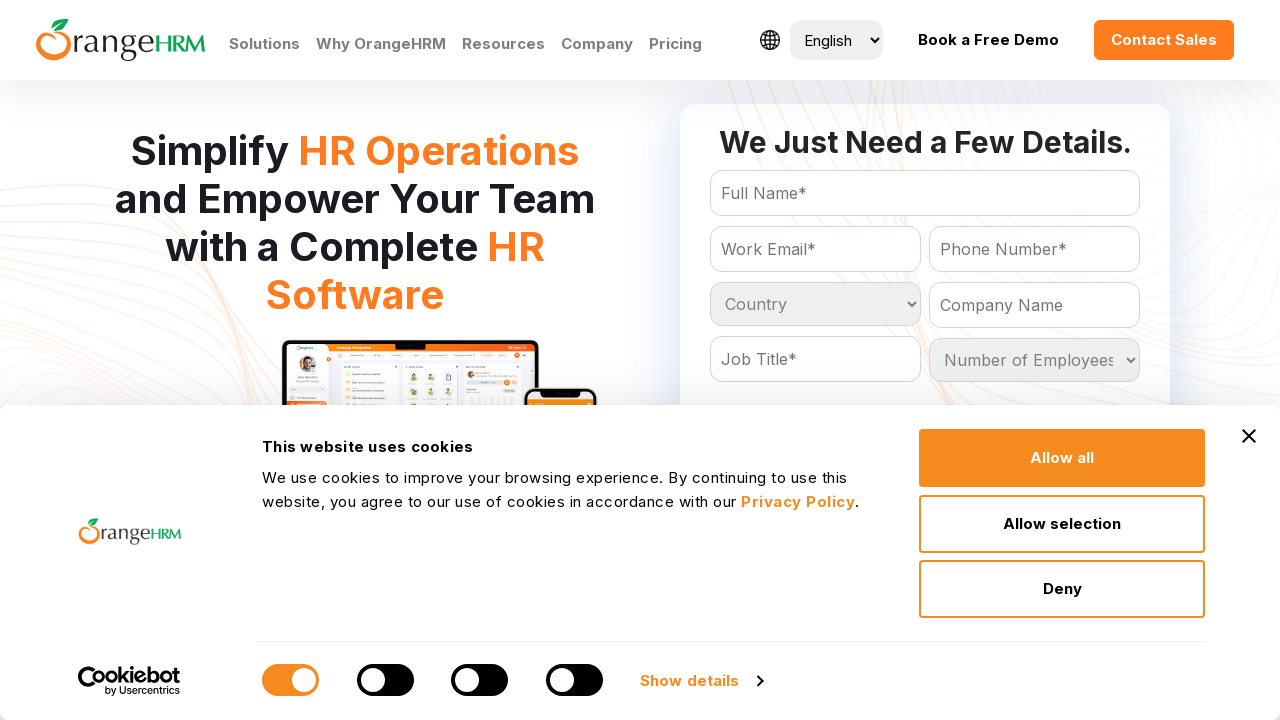

Iterating through dropdown option: Lebanon
	
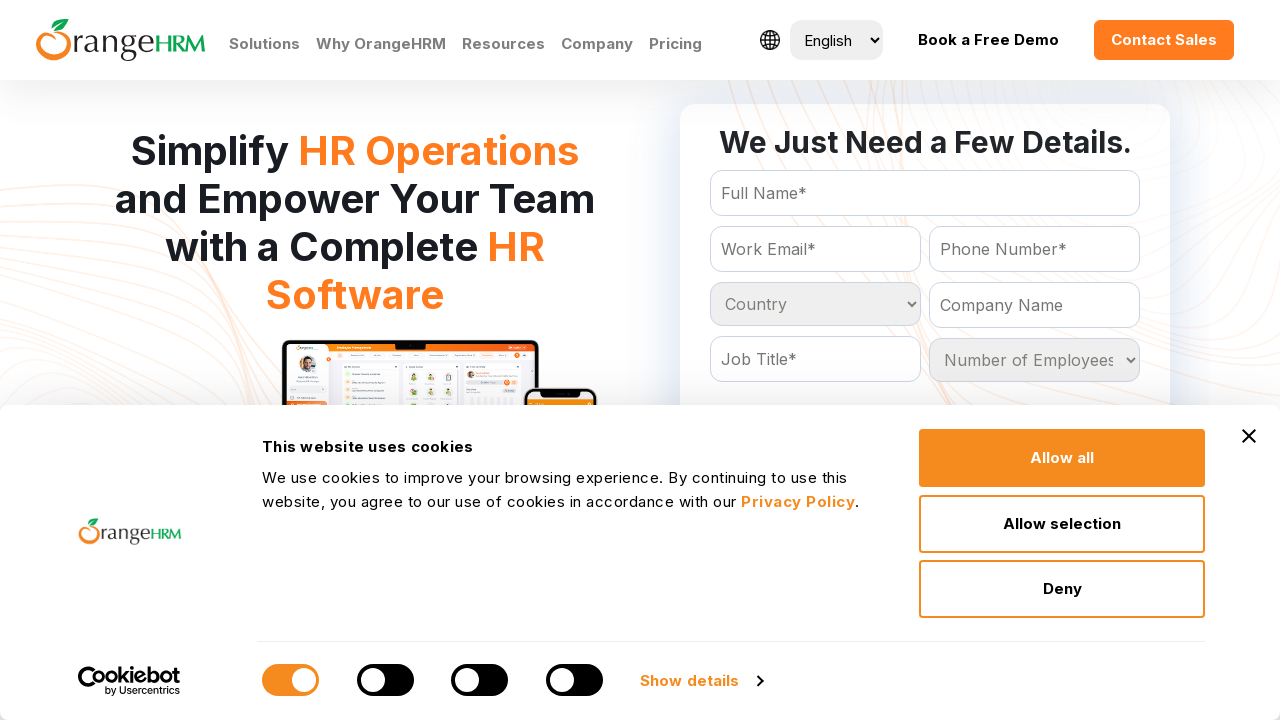

Iterating through dropdown option: Lesotho
	
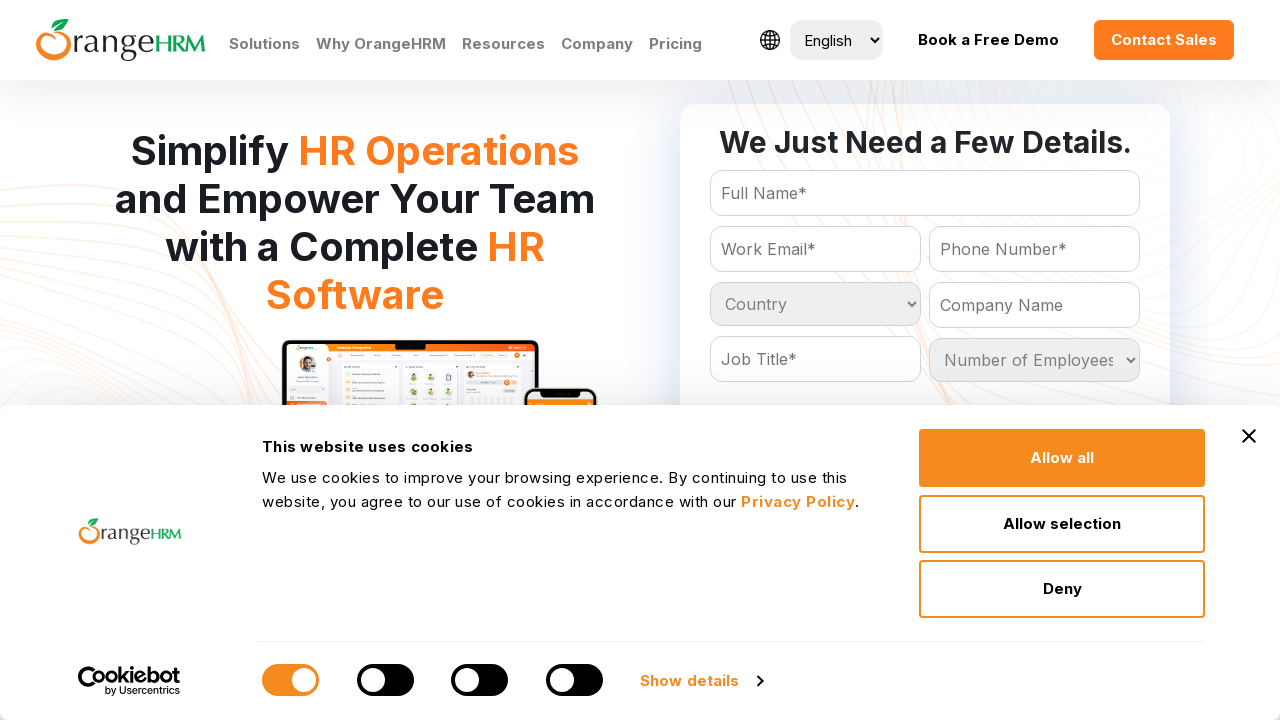

Iterating through dropdown option: Liberia
	
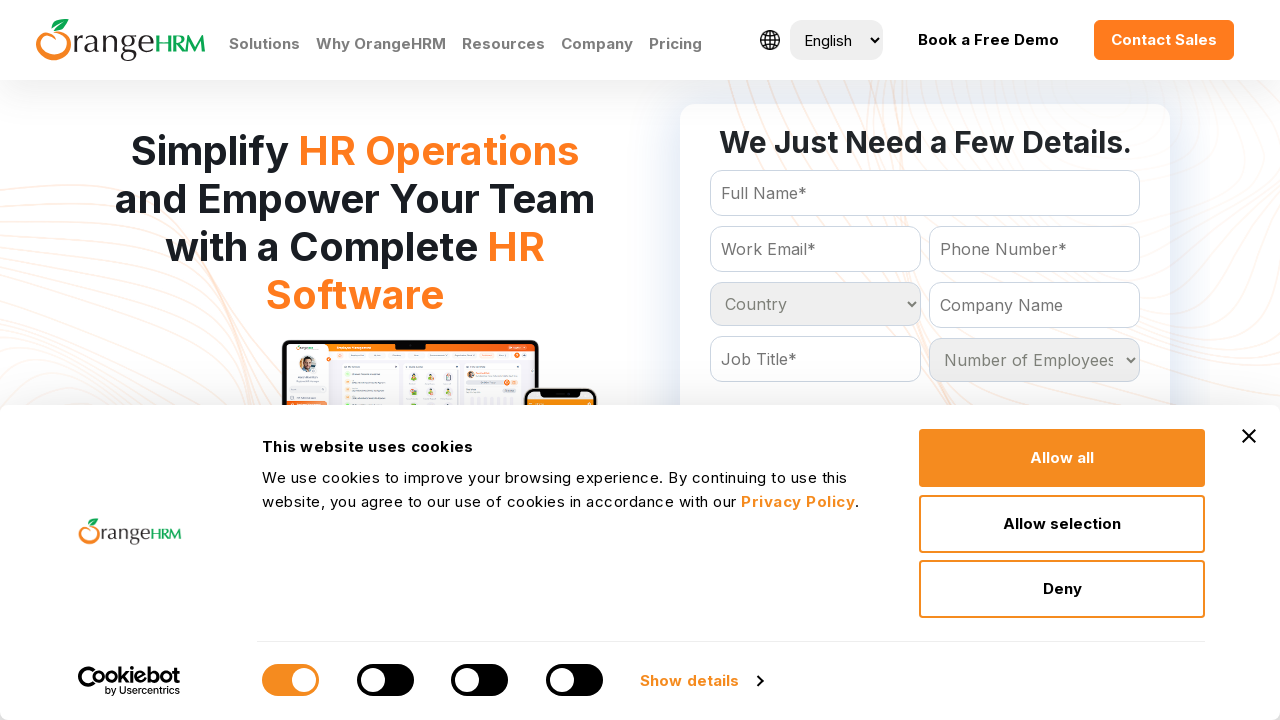

Iterating through dropdown option: Libya
	
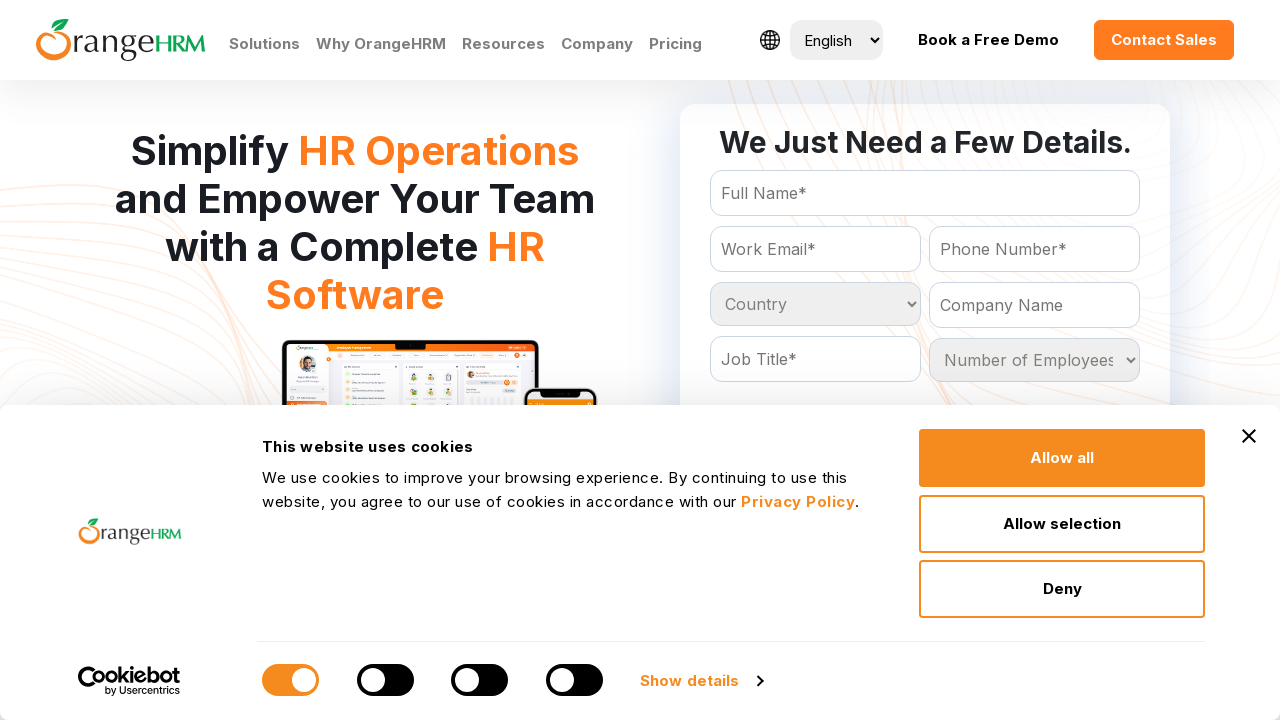

Iterating through dropdown option: Liechtenstein
	
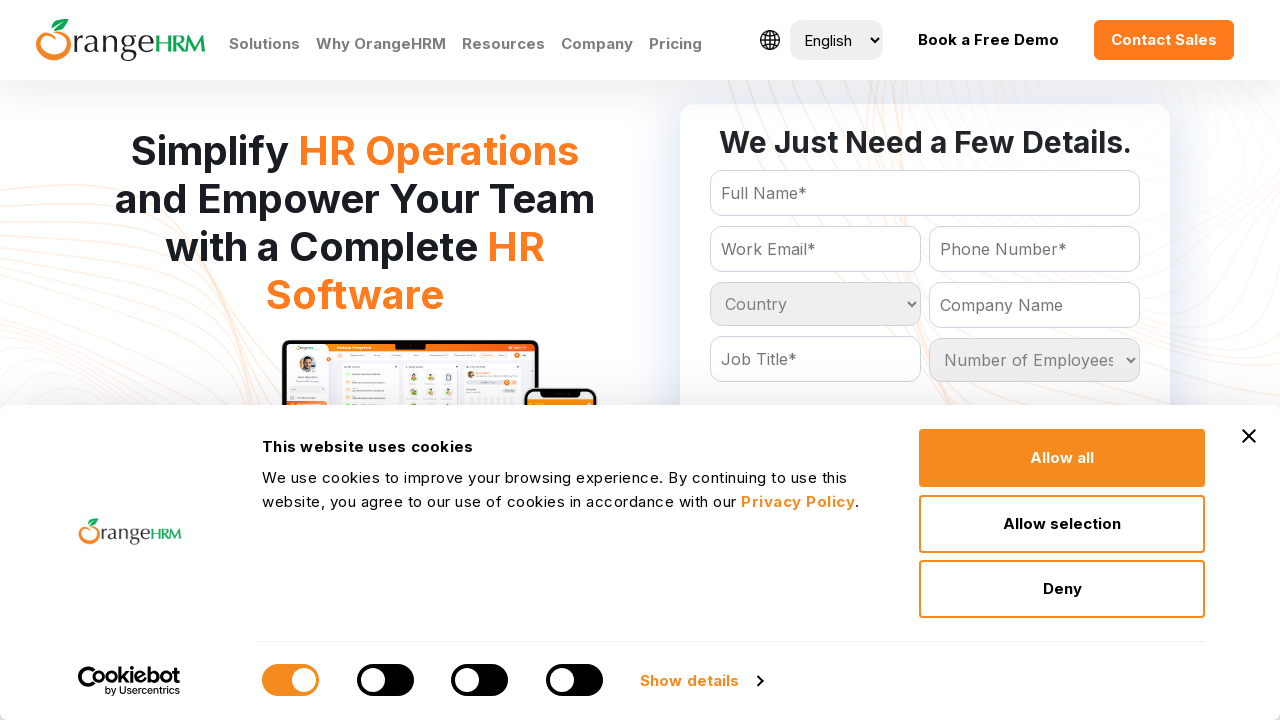

Iterating through dropdown option: Lithuania
	
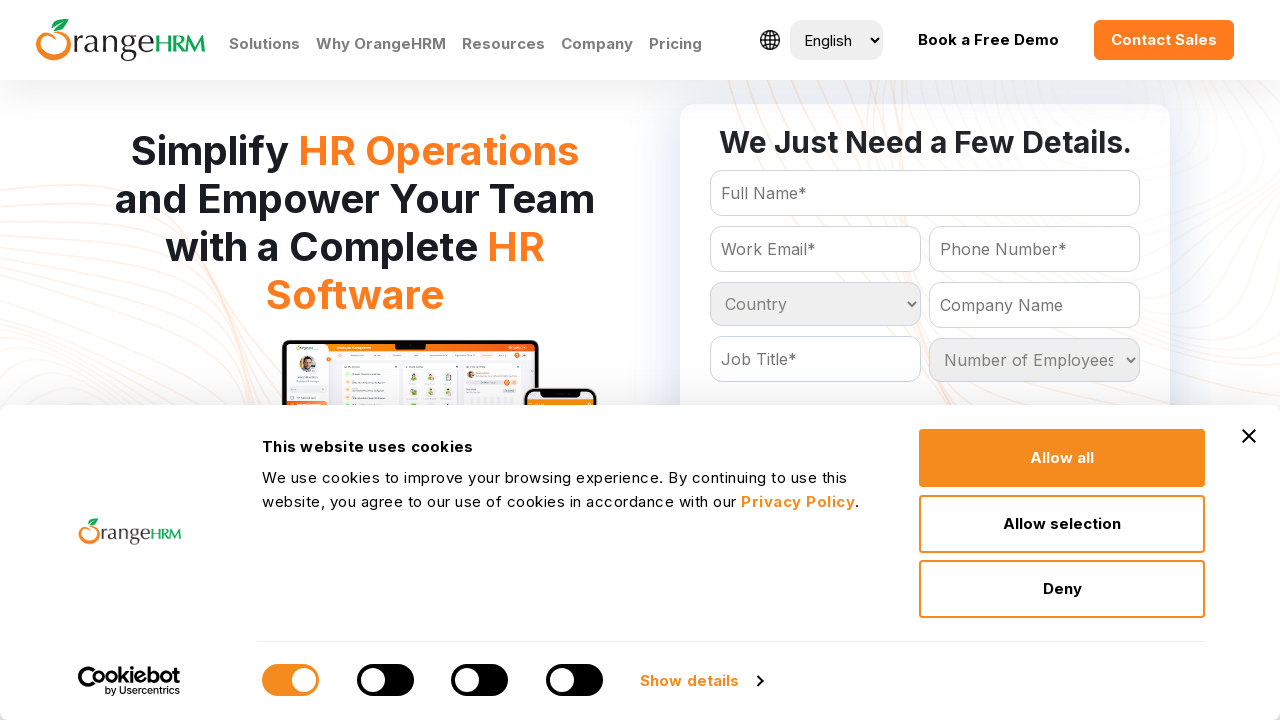

Iterating through dropdown option: Luxembourg
	
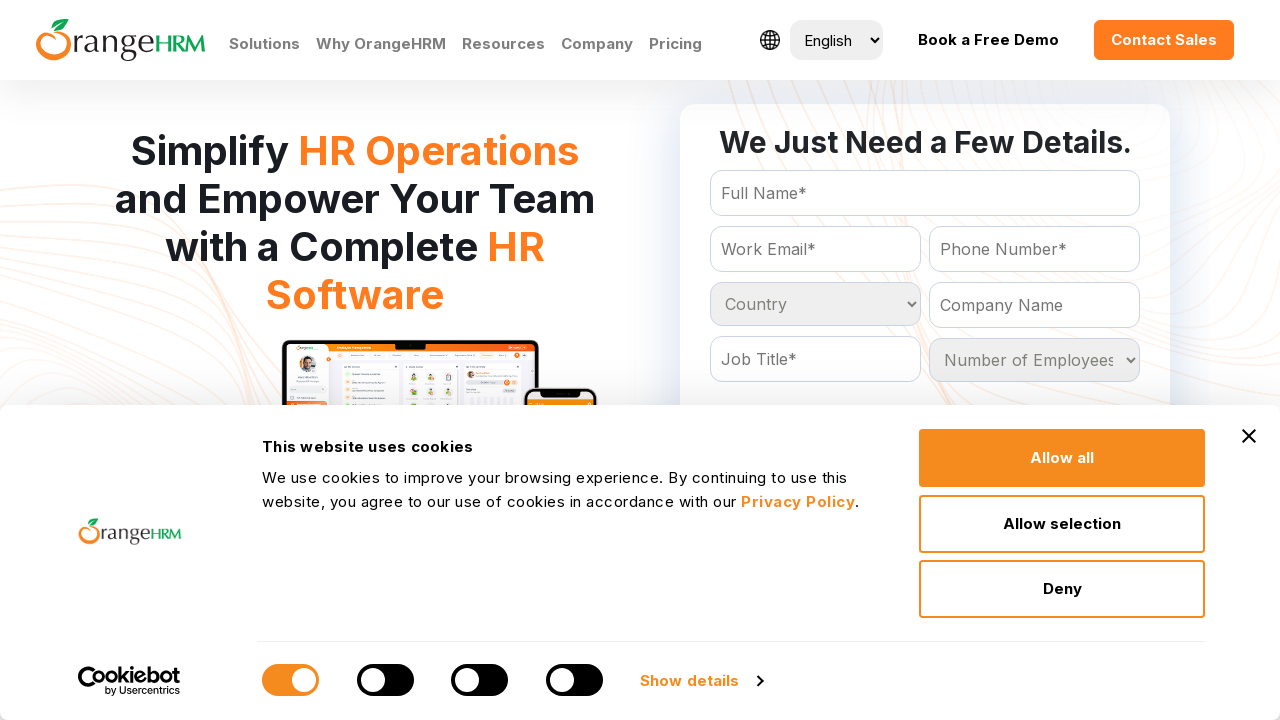

Iterating through dropdown option: Macau
	
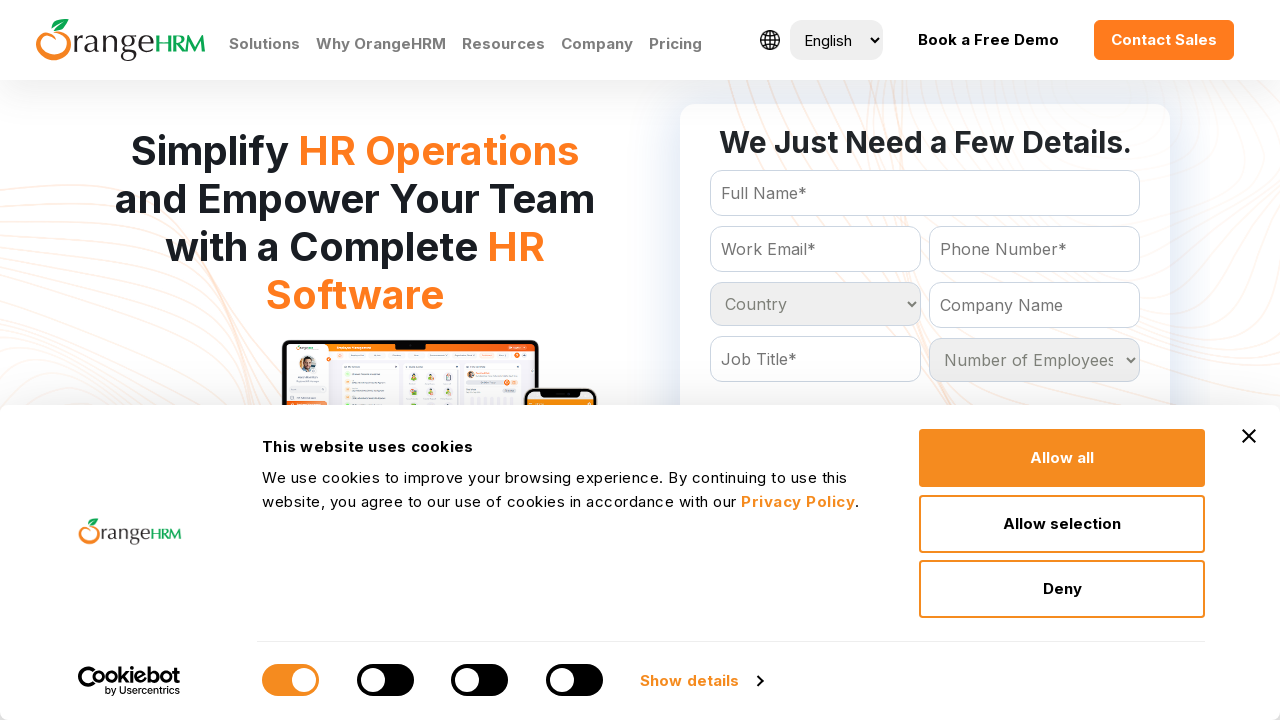

Iterating through dropdown option: Macedonia
	
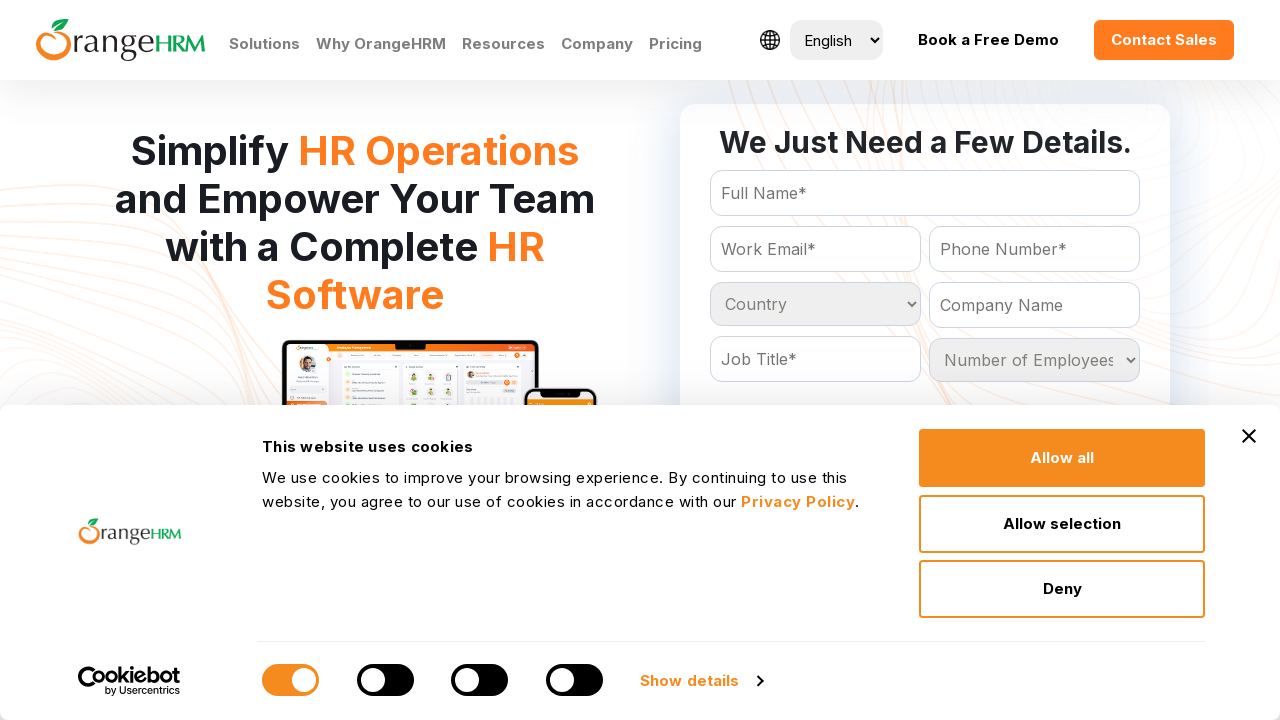

Iterating through dropdown option: Madagascar
	
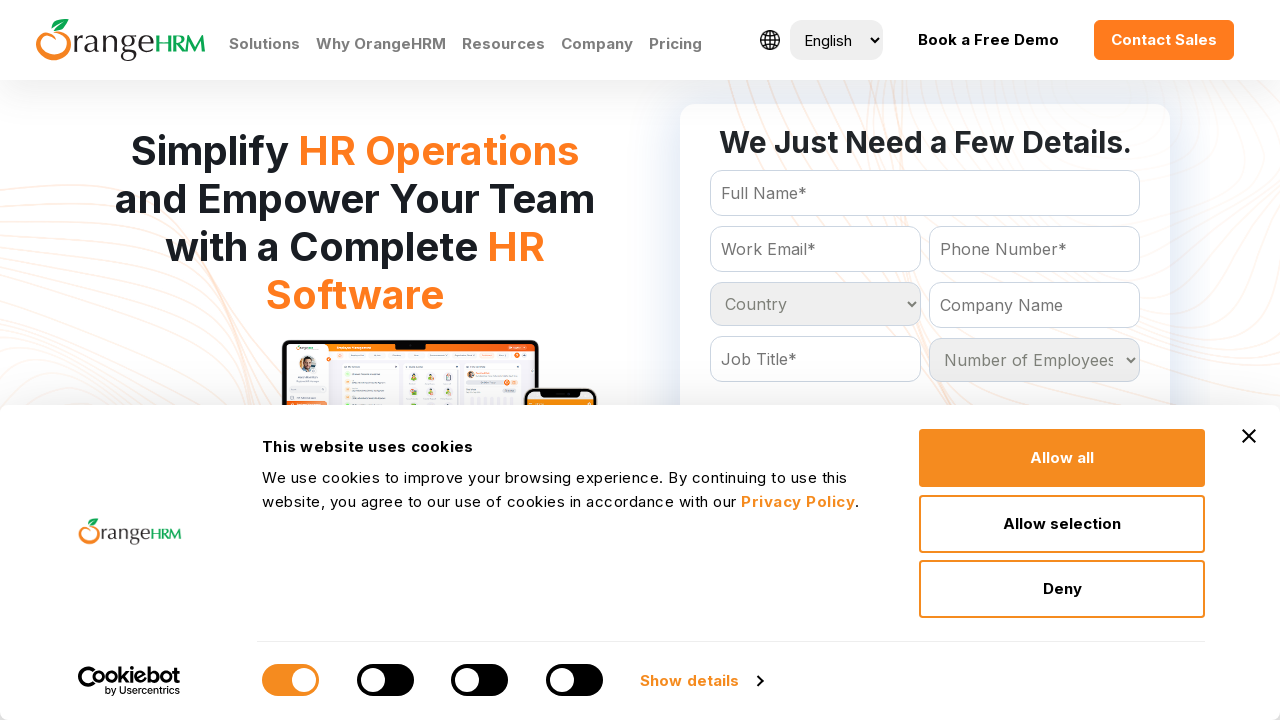

Iterating through dropdown option: Malawi
	
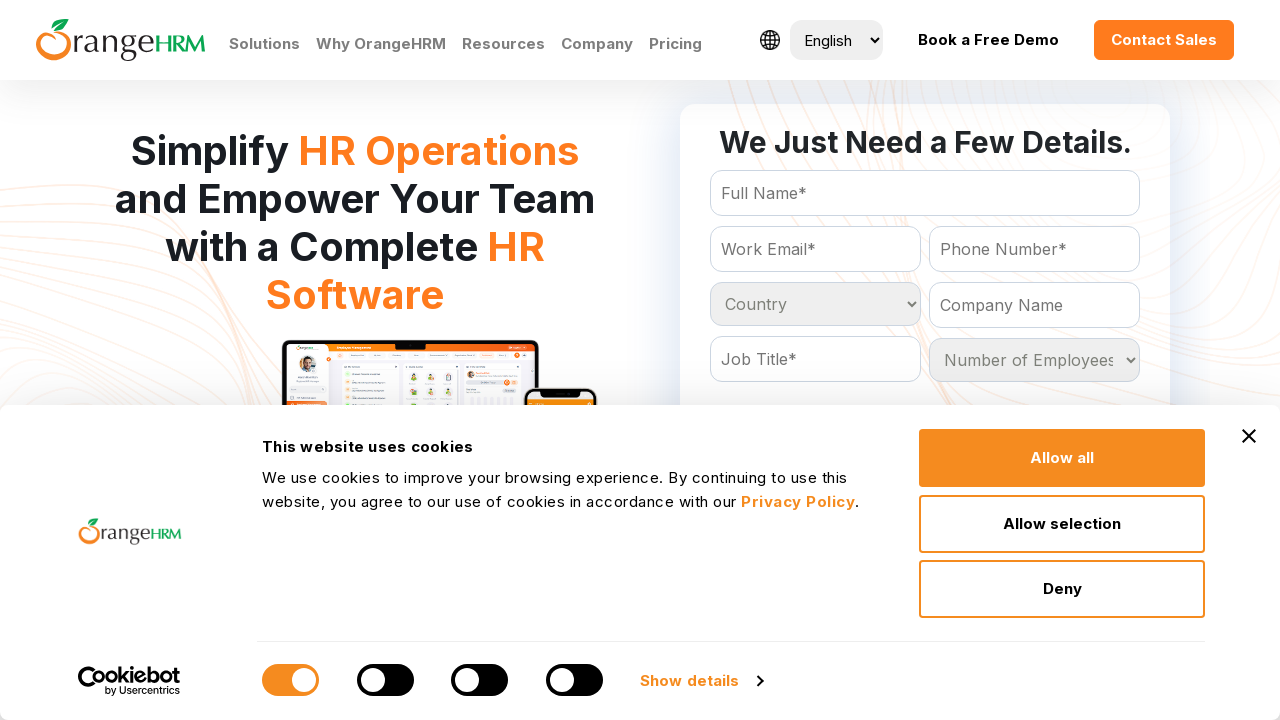

Iterating through dropdown option: Malaysia
	
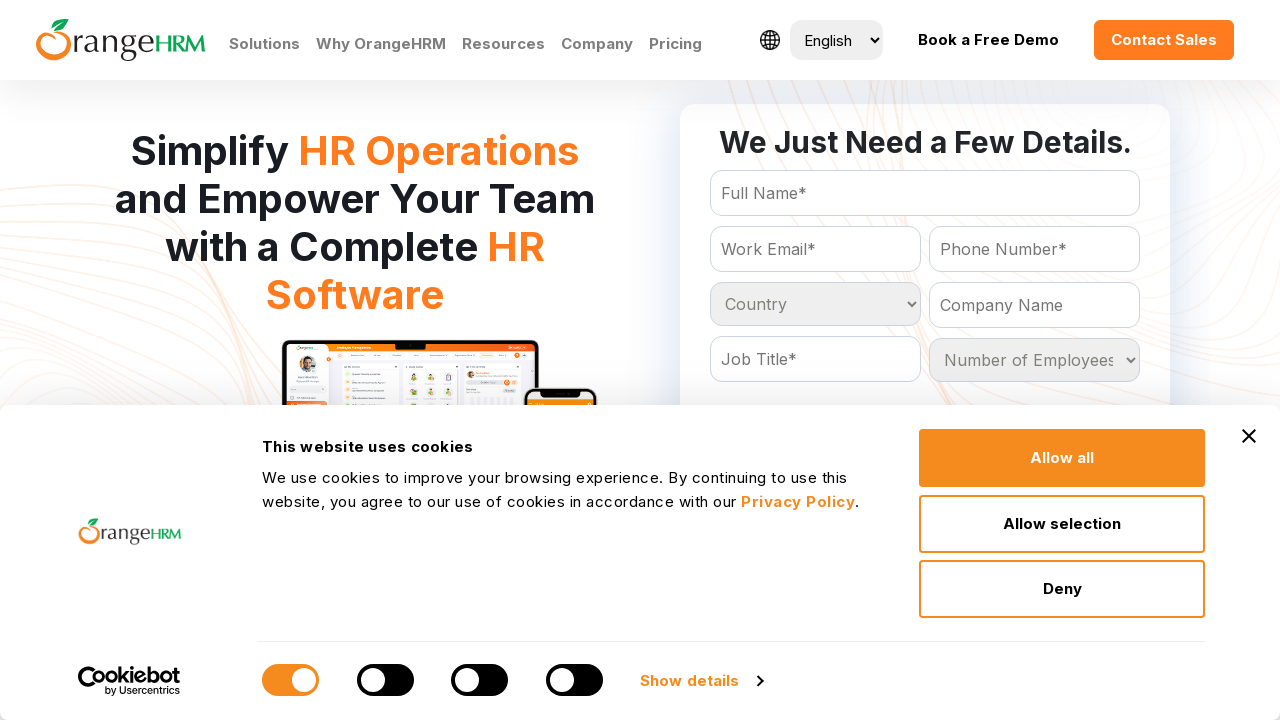

Iterating through dropdown option: Maldives
	
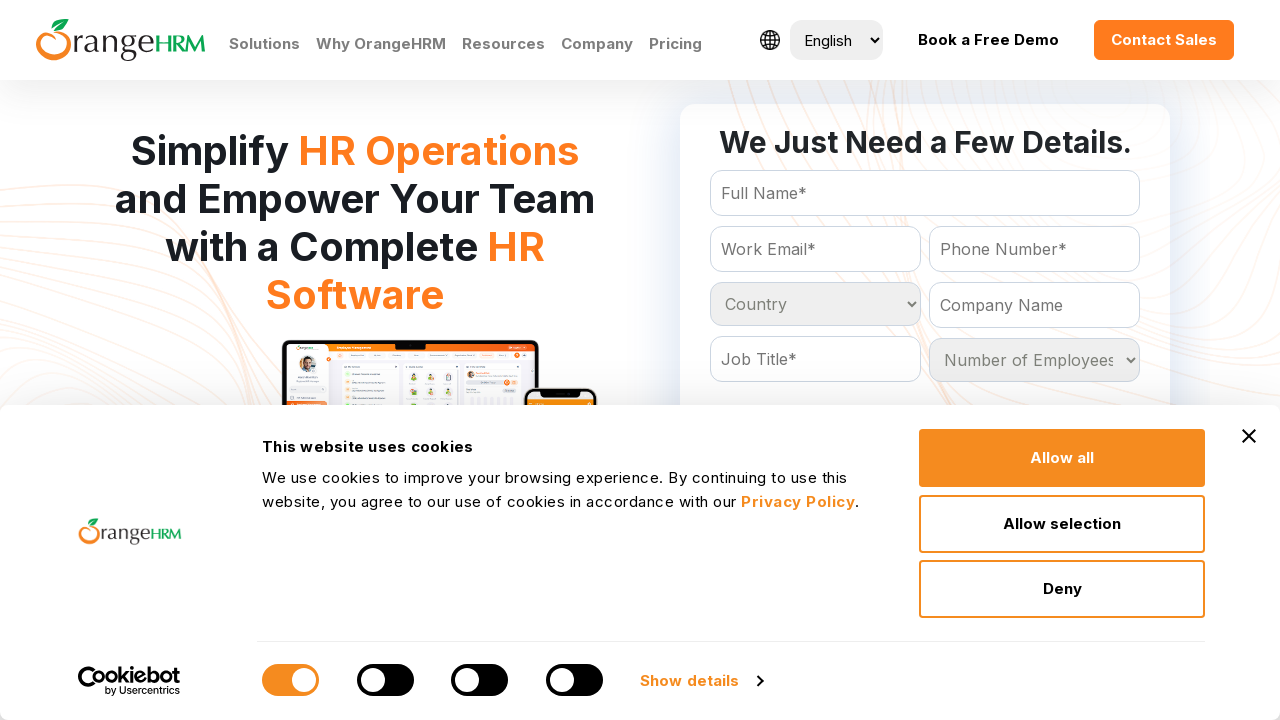

Iterating through dropdown option: Mali
	
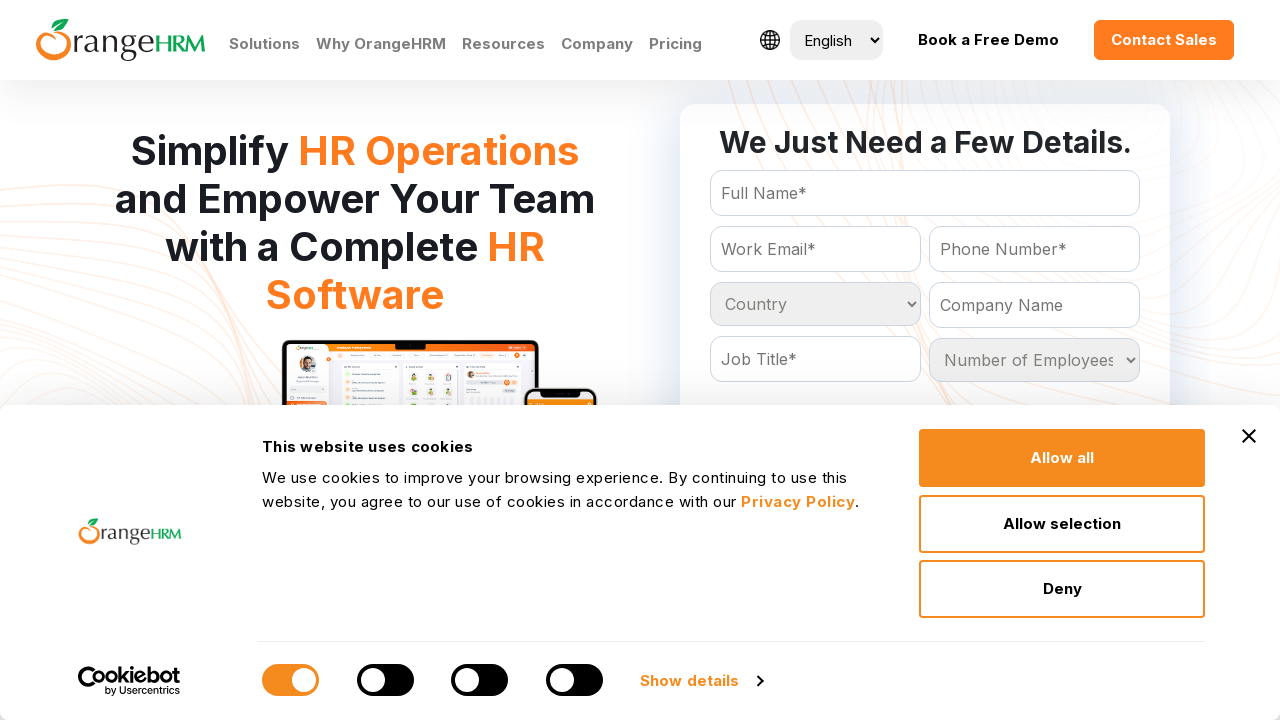

Iterating through dropdown option: Malta
	
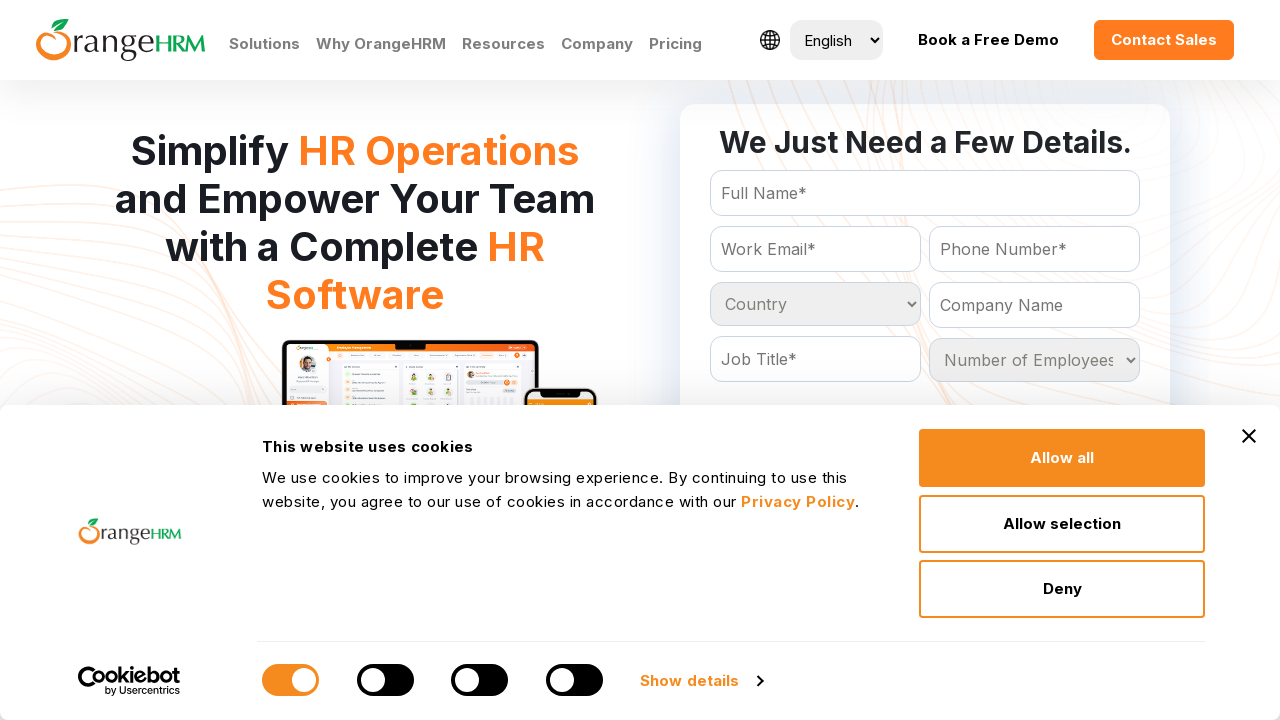

Iterating through dropdown option: Marshall Islands
	
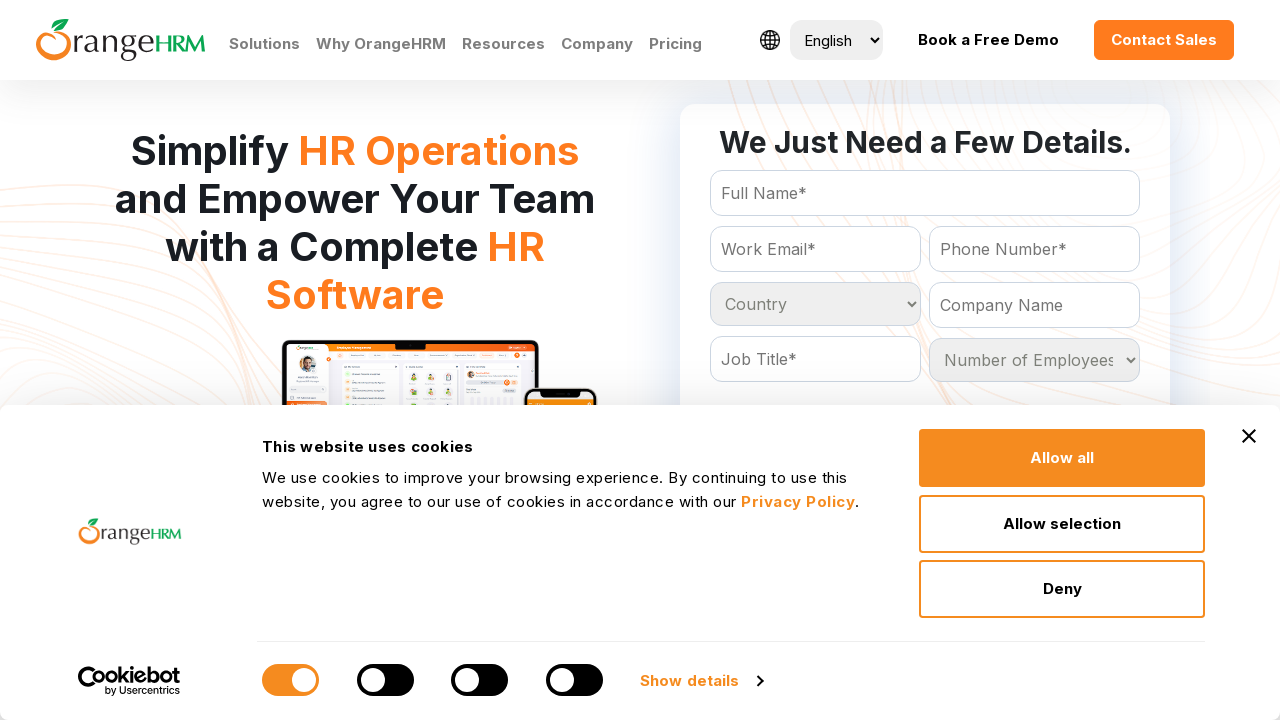

Iterating through dropdown option: Martinique
	
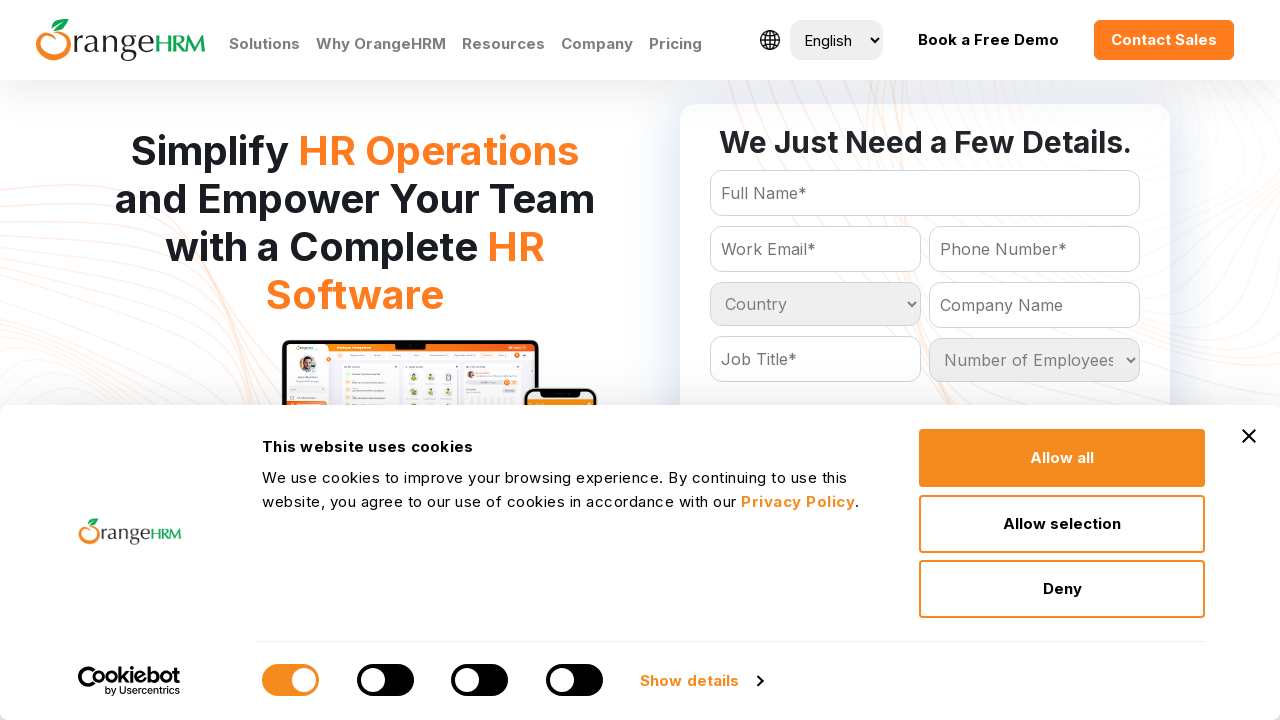

Iterating through dropdown option: Mauritania
	
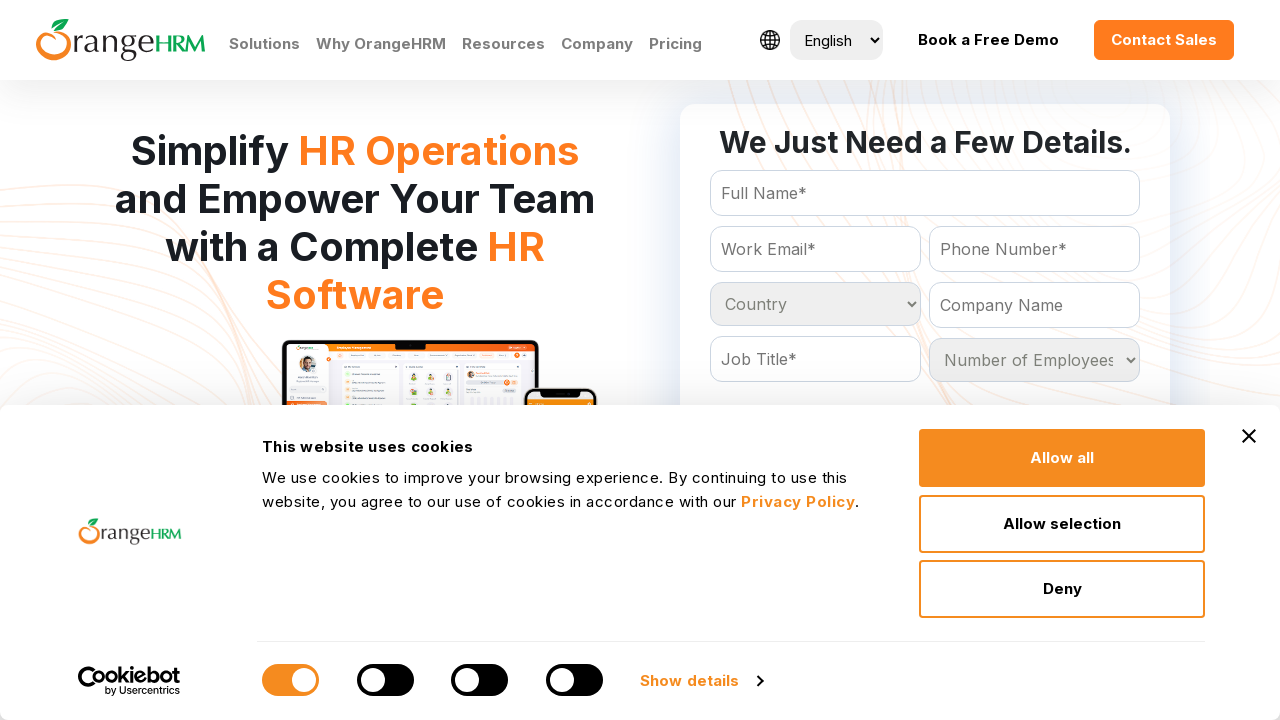

Iterating through dropdown option: Mauritius
	
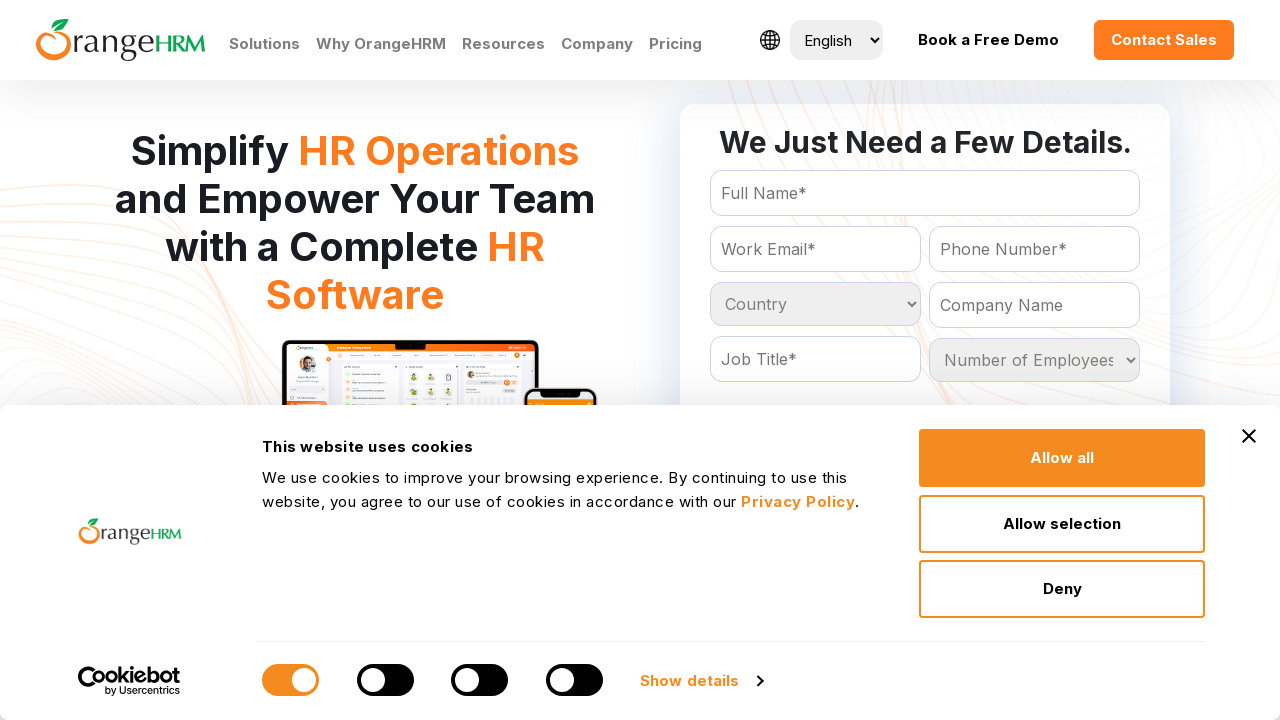

Iterating through dropdown option: Mayotte
	
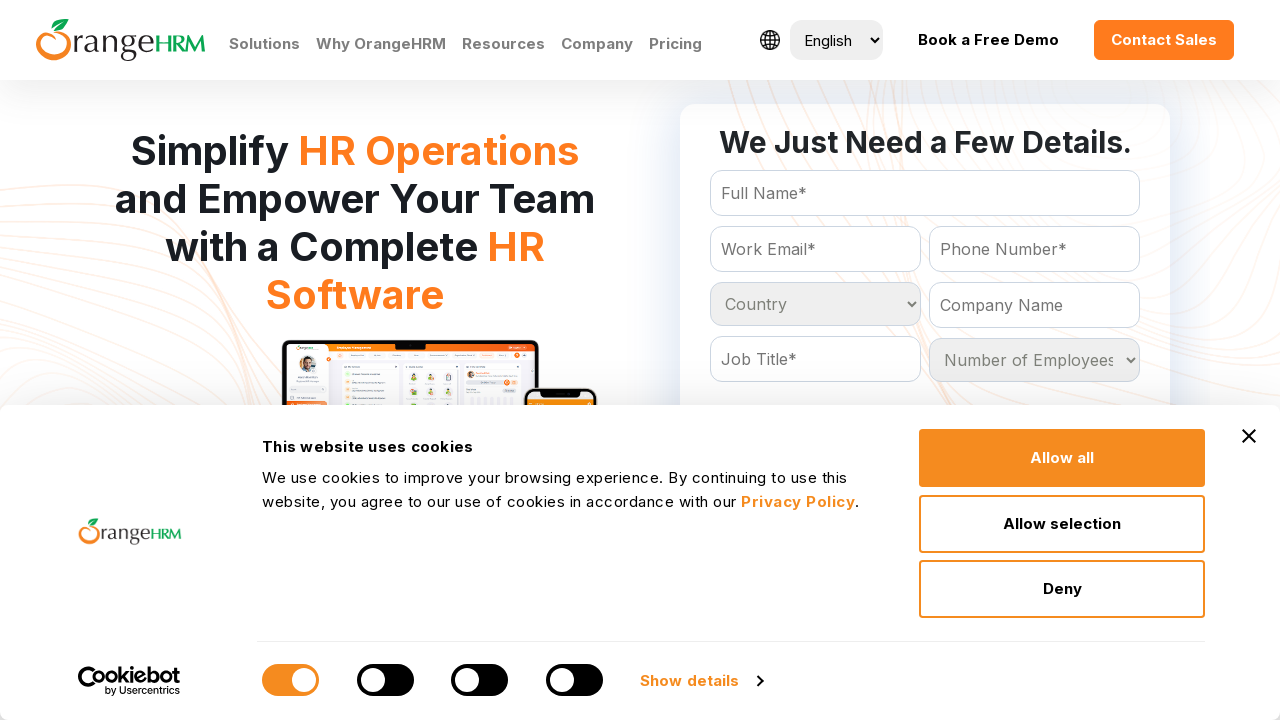

Iterating through dropdown option: Mexico
	
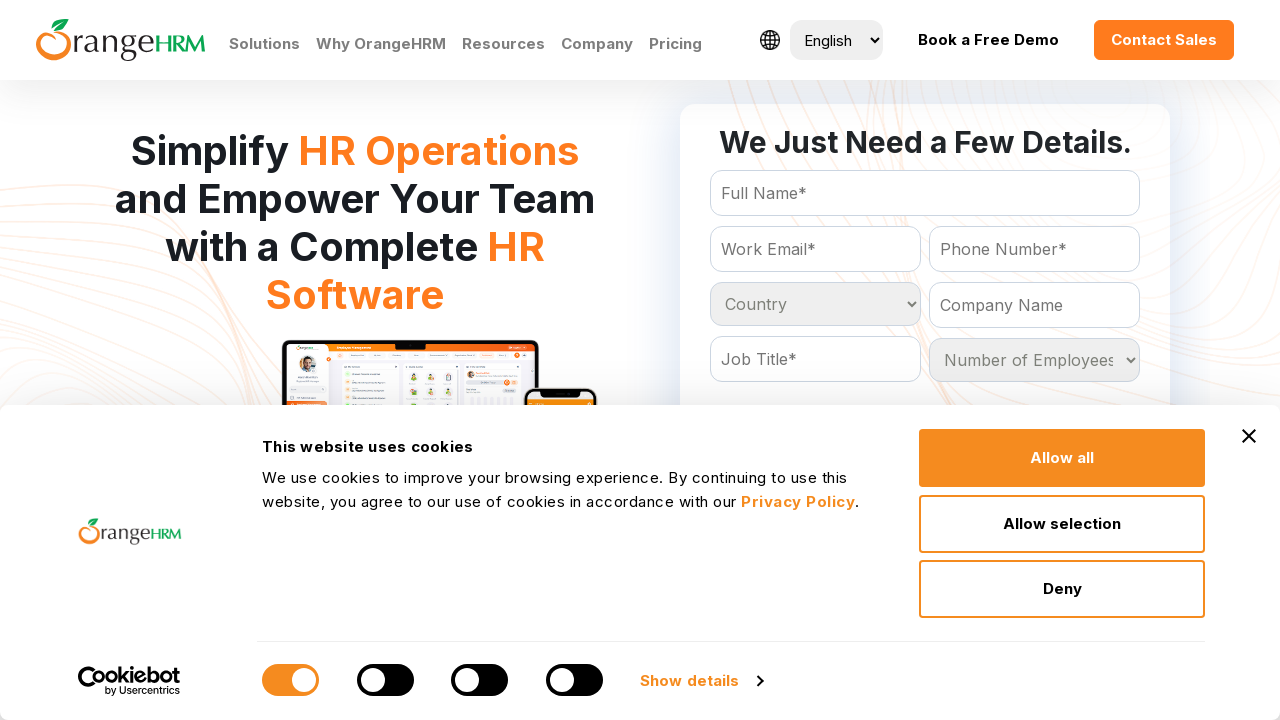

Iterating through dropdown option: Moldova
	
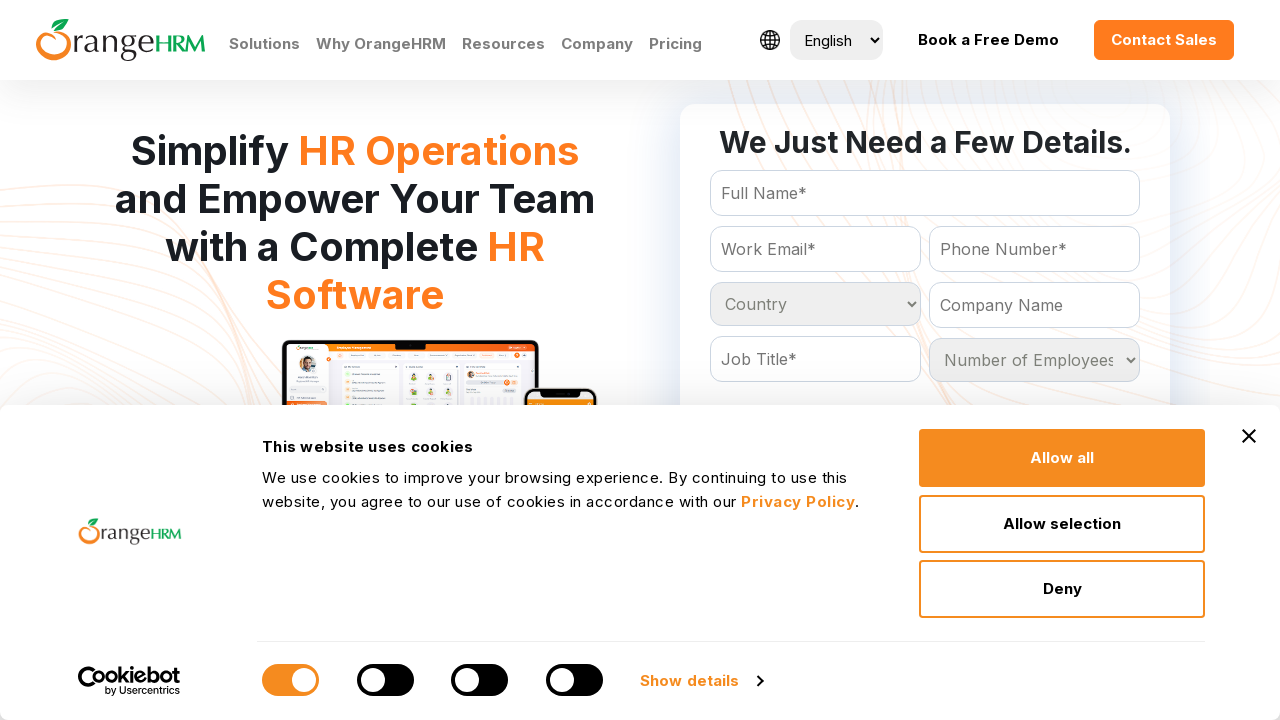

Iterating through dropdown option: Monaco
	
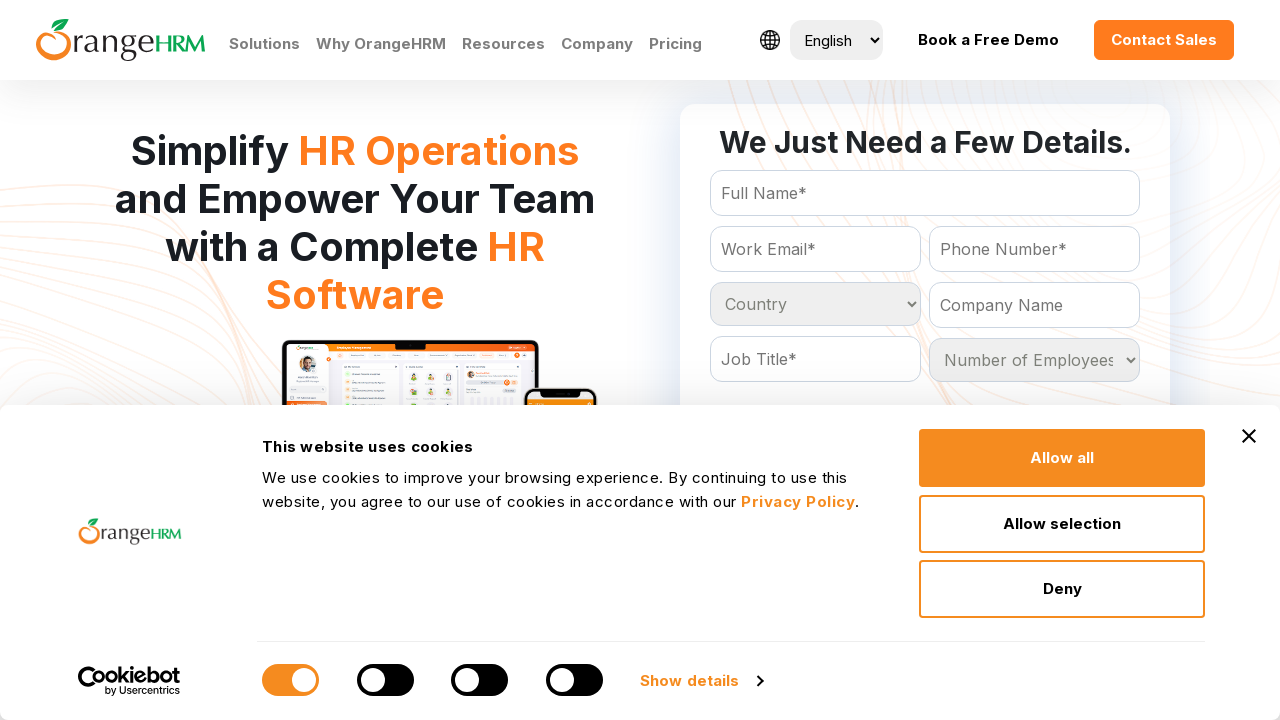

Iterating through dropdown option: Montenegro
	
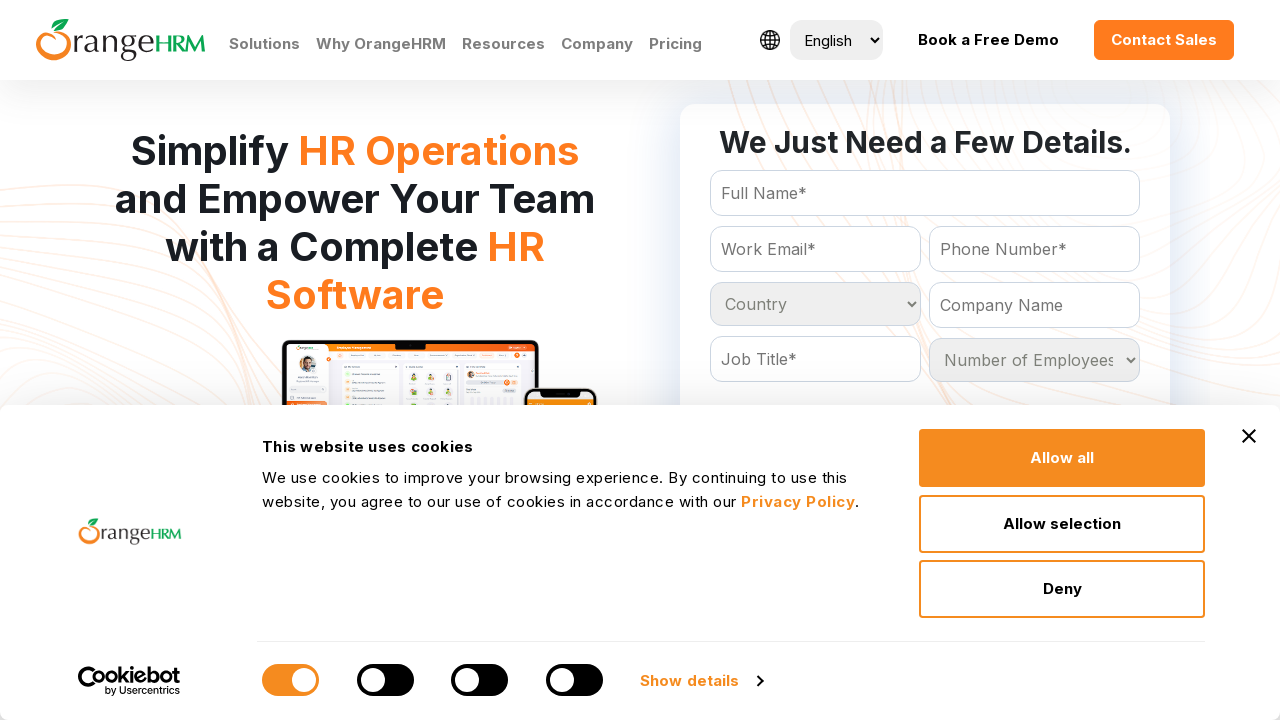

Iterating through dropdown option: Mongolia
	
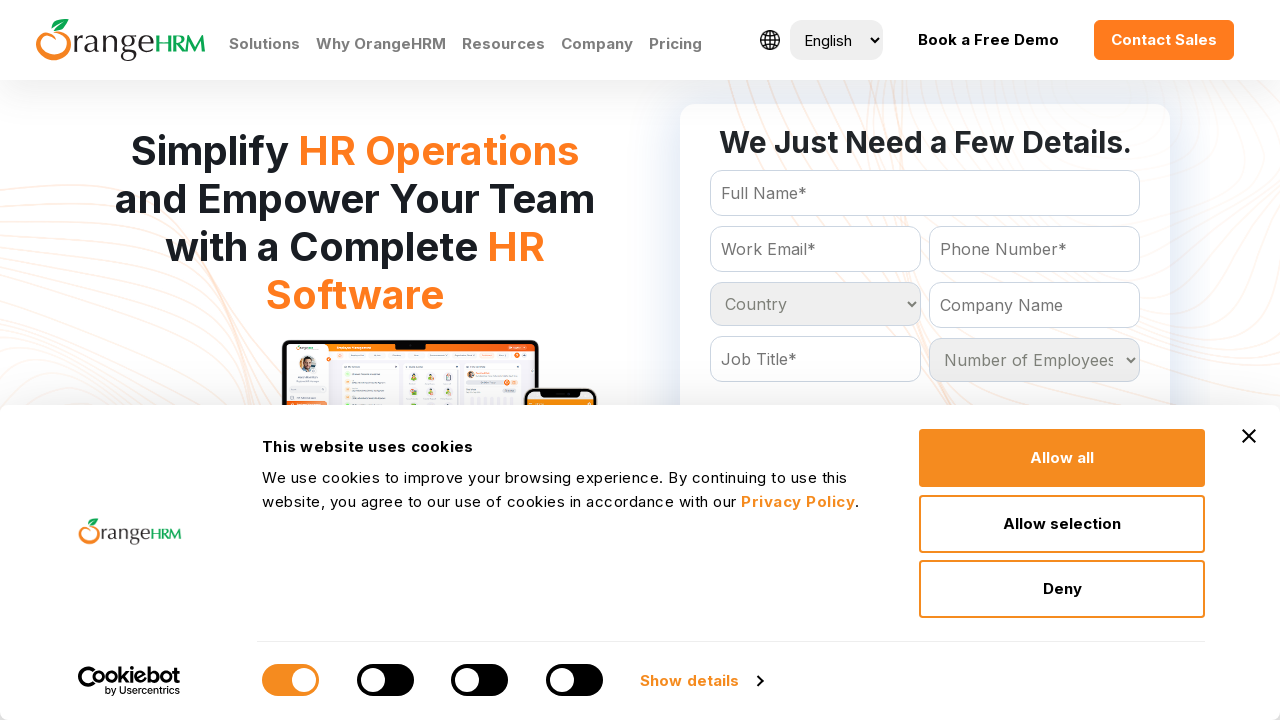

Iterating through dropdown option: Morocco
	
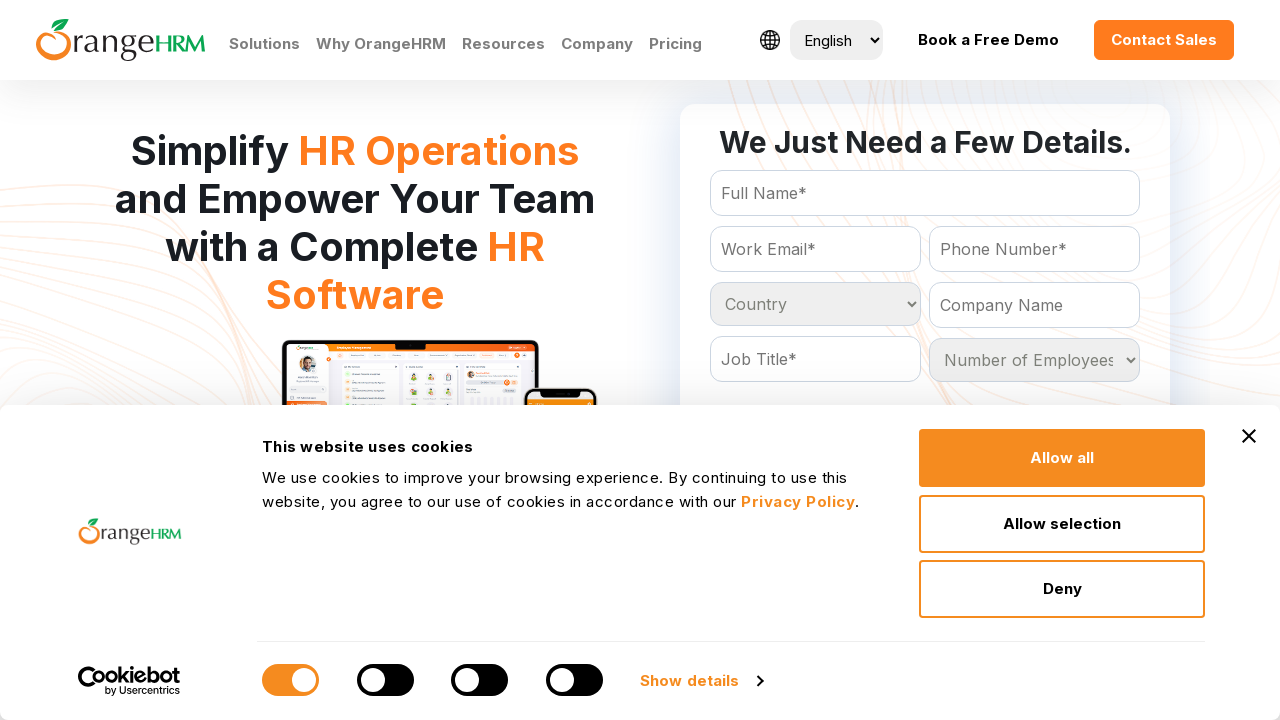

Iterating through dropdown option: Mozambique
	
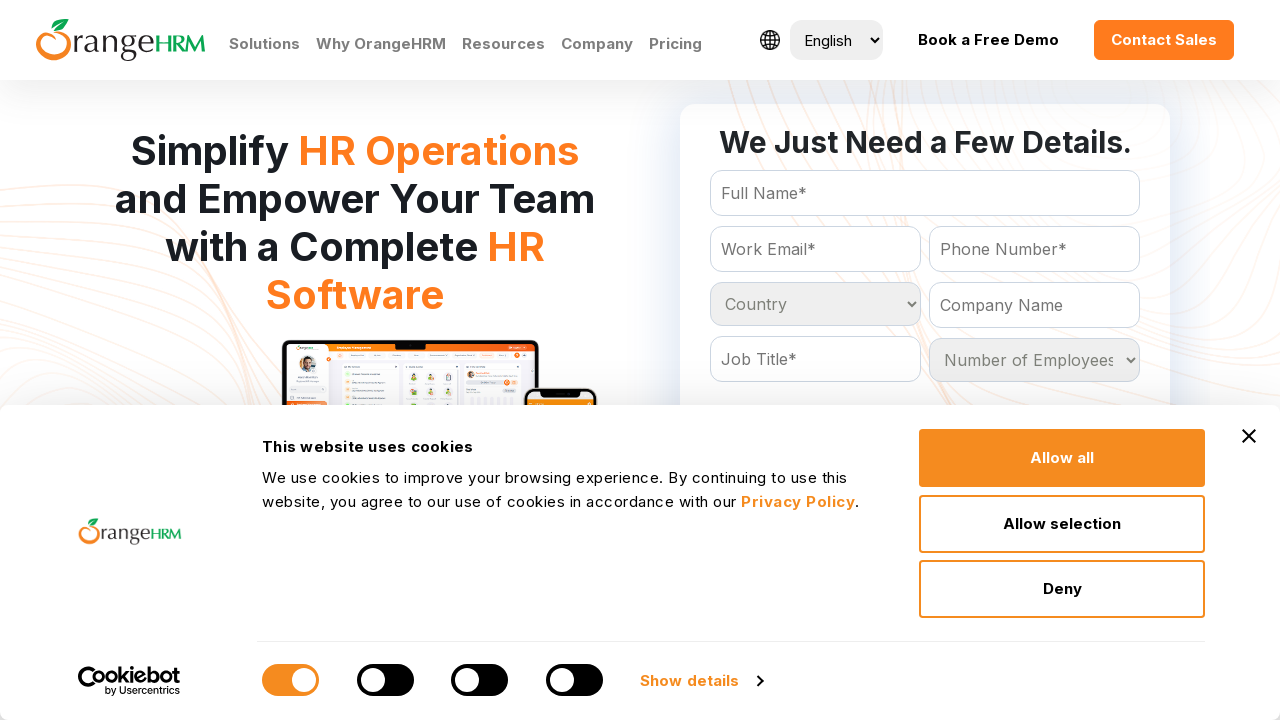

Iterating through dropdown option: Myanmar
	
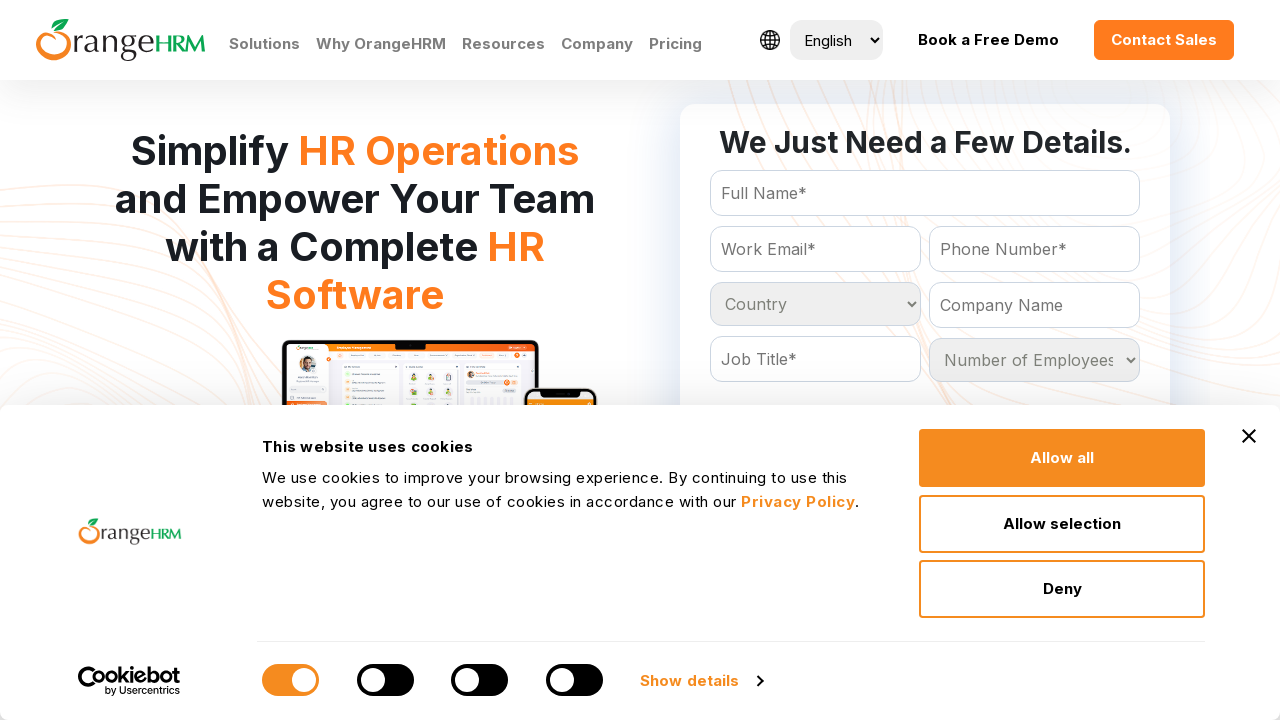

Iterating through dropdown option: Namibia
	
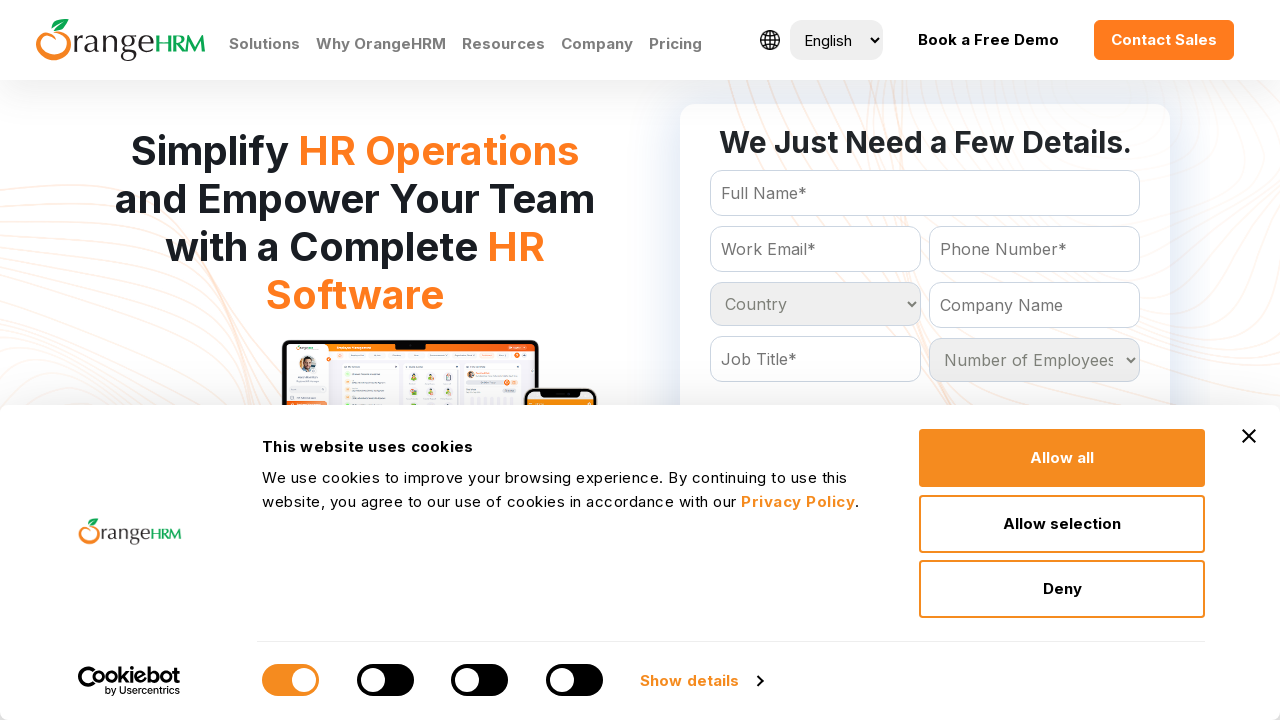

Iterating through dropdown option: Nauru
	
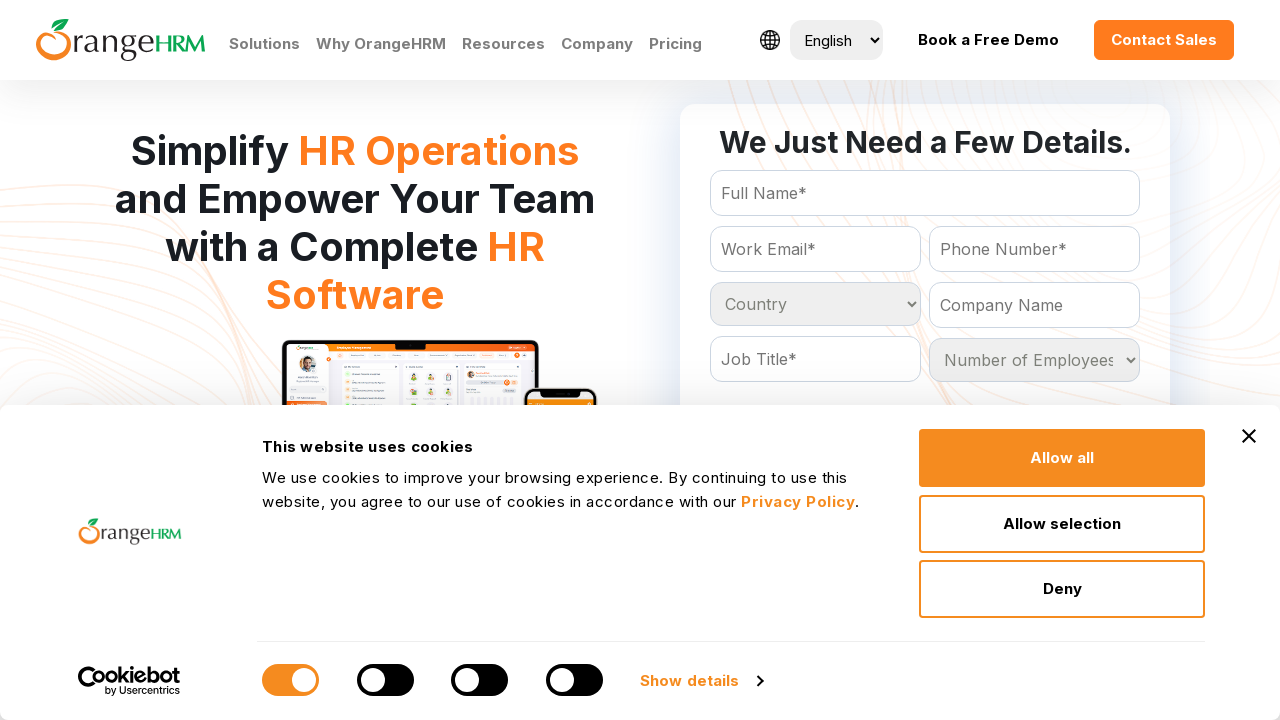

Iterating through dropdown option: Nepal
	
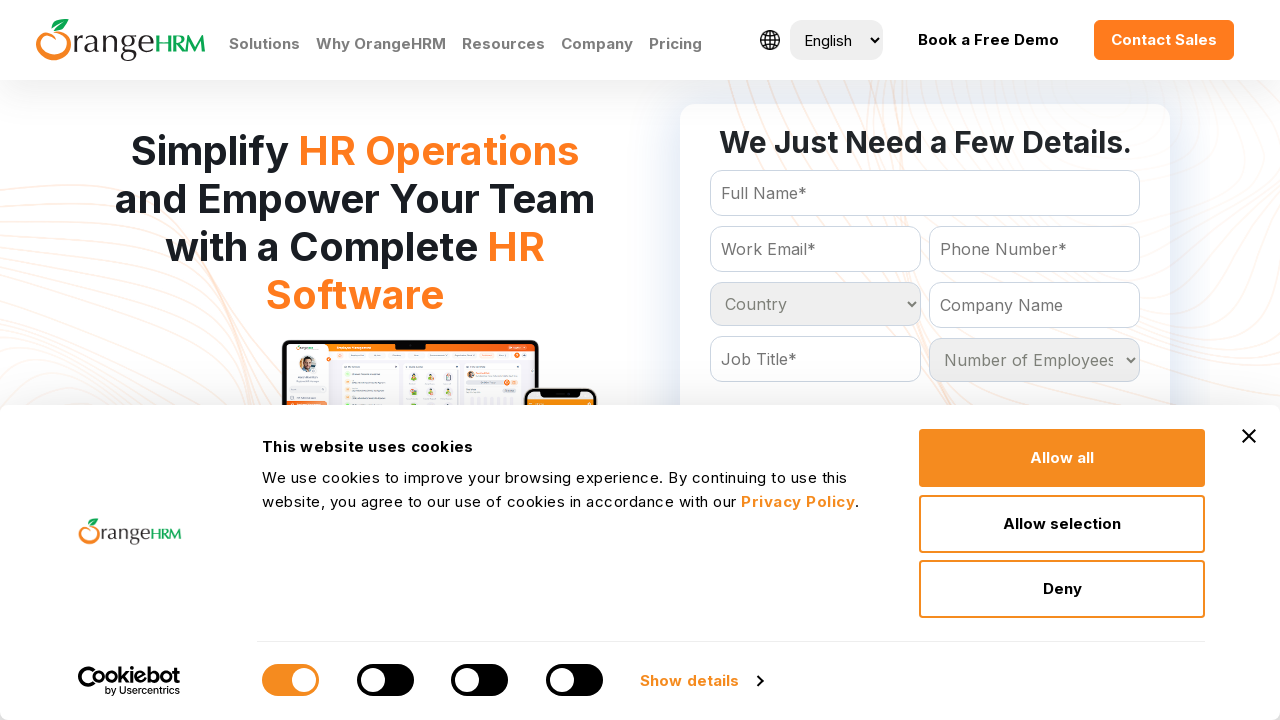

Iterating through dropdown option: Netherlands
	
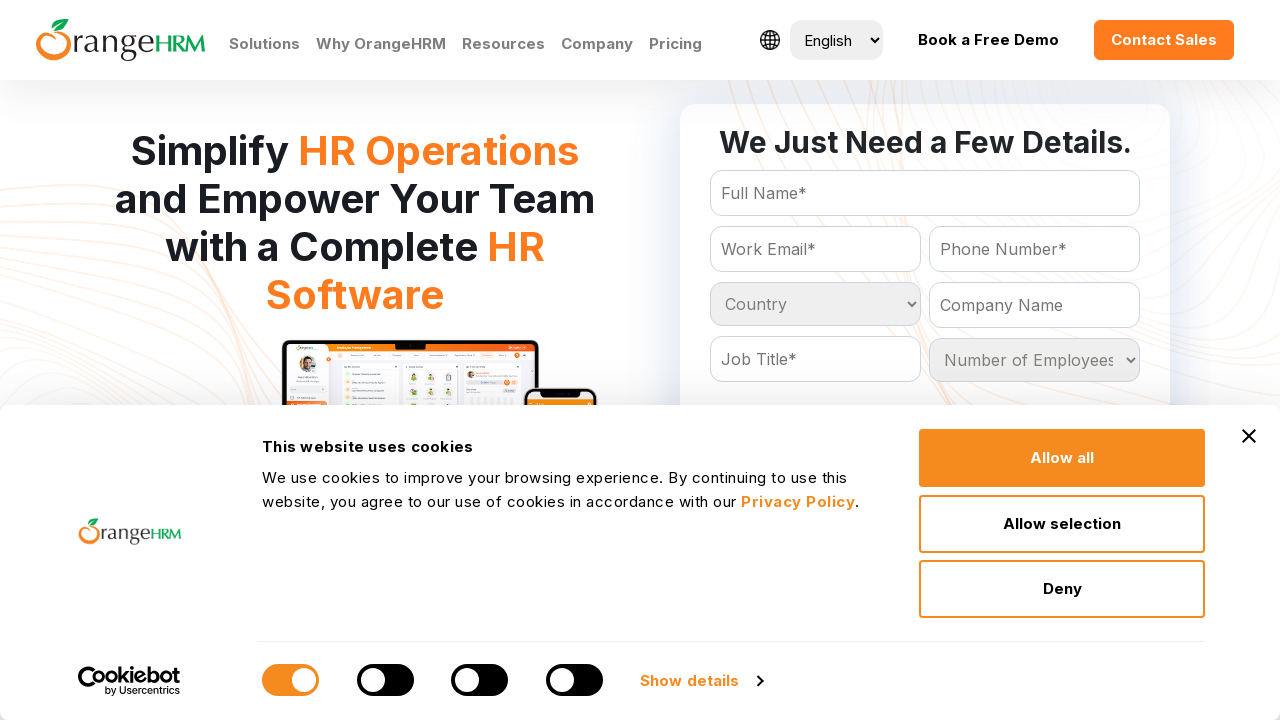

Iterating through dropdown option: Netherlands Antilles
	
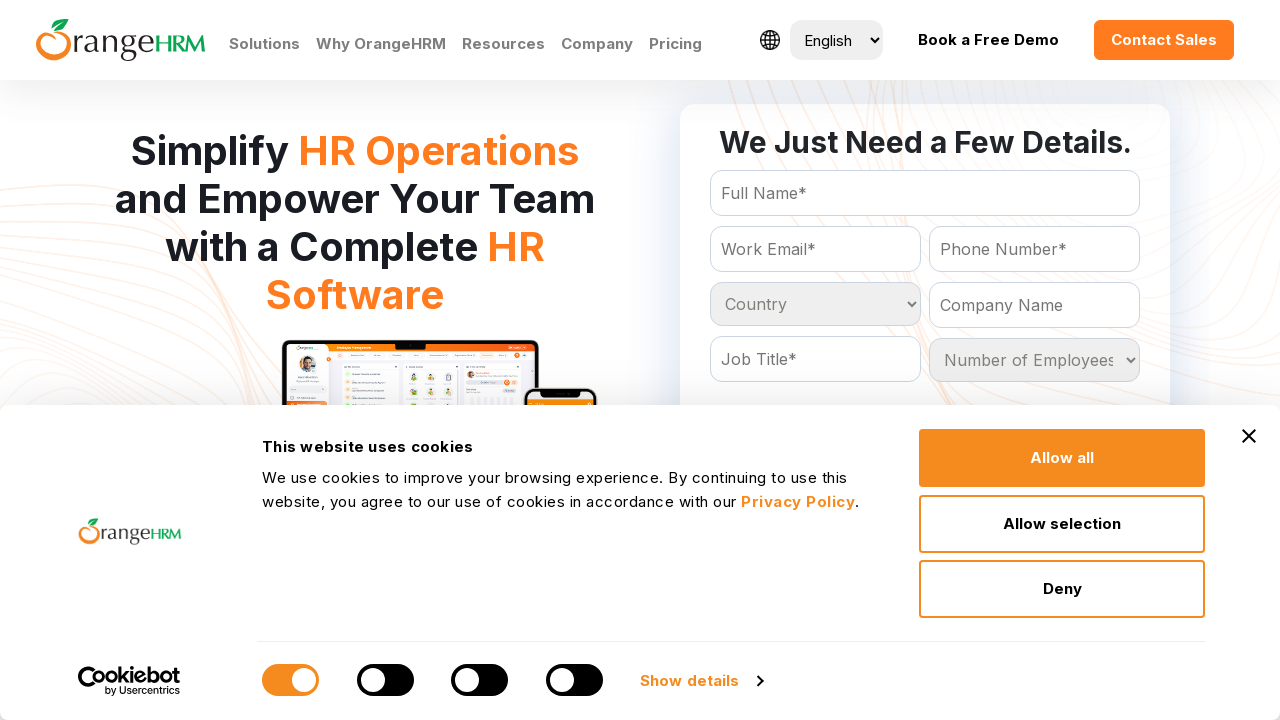

Iterating through dropdown option: New Caledonia
	
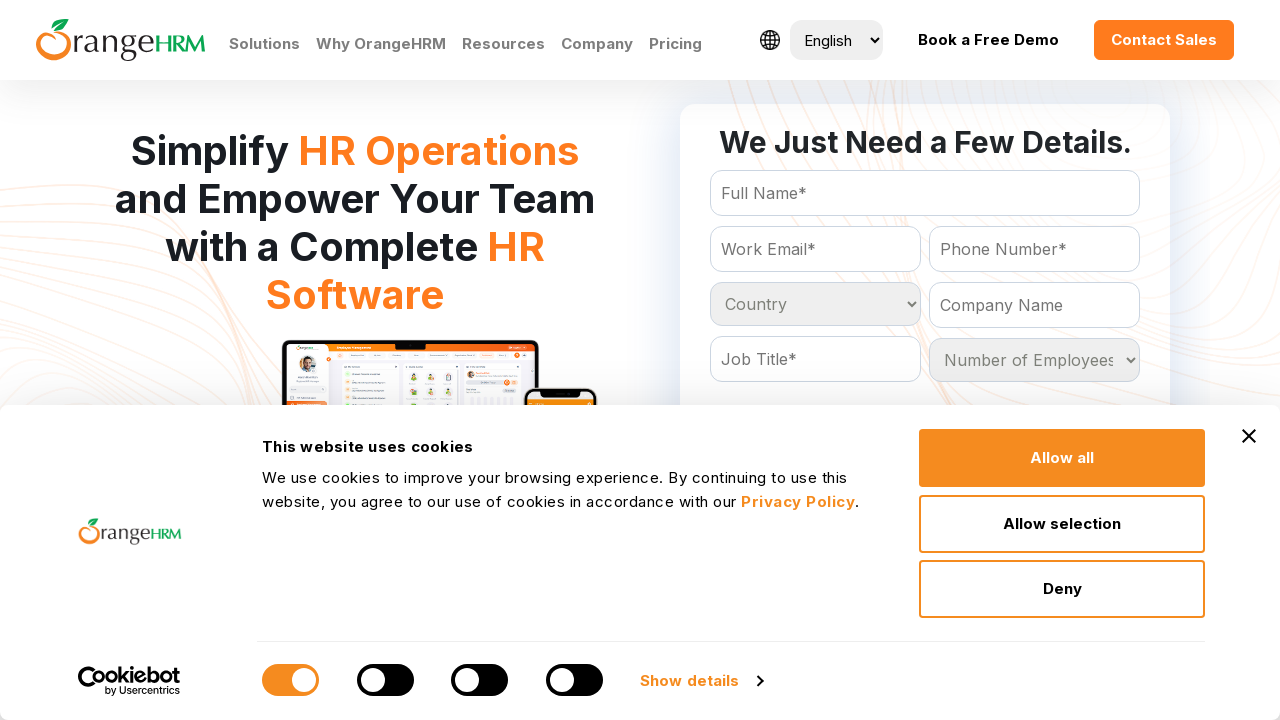

Iterating through dropdown option: New Zealand
	
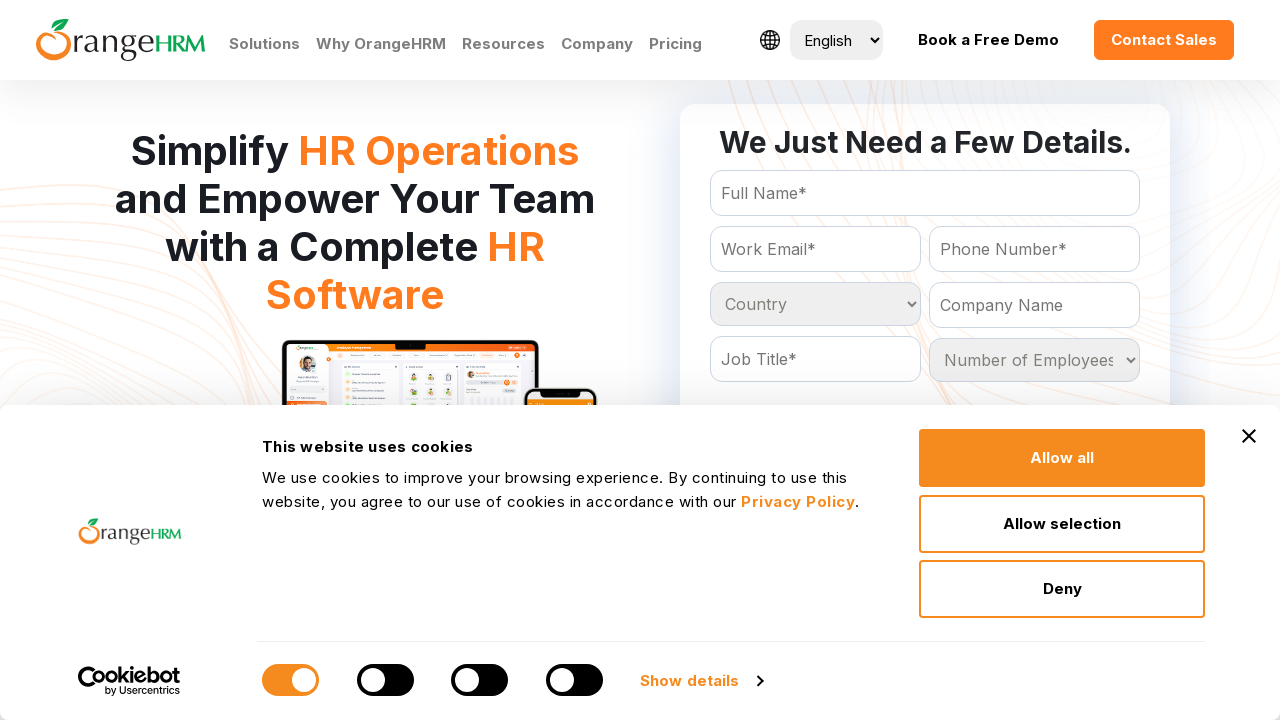

Iterating through dropdown option: Nicaragua
	
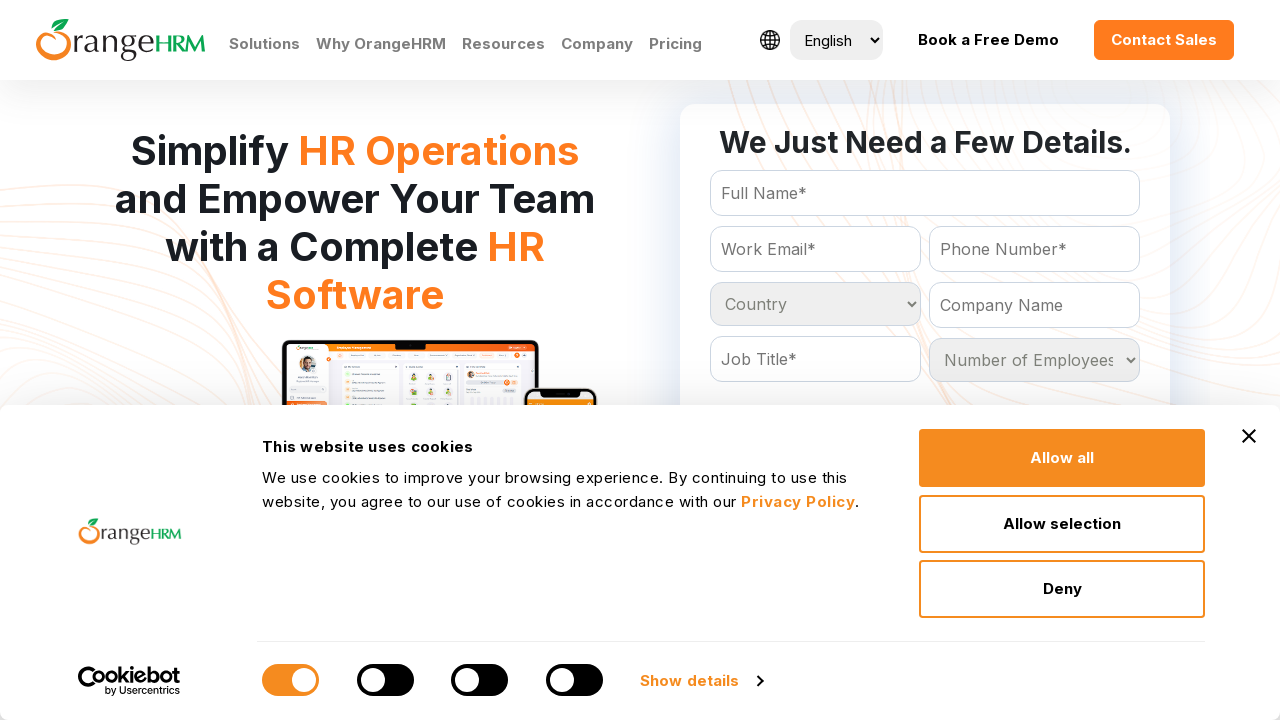

Iterating through dropdown option: Niger
	
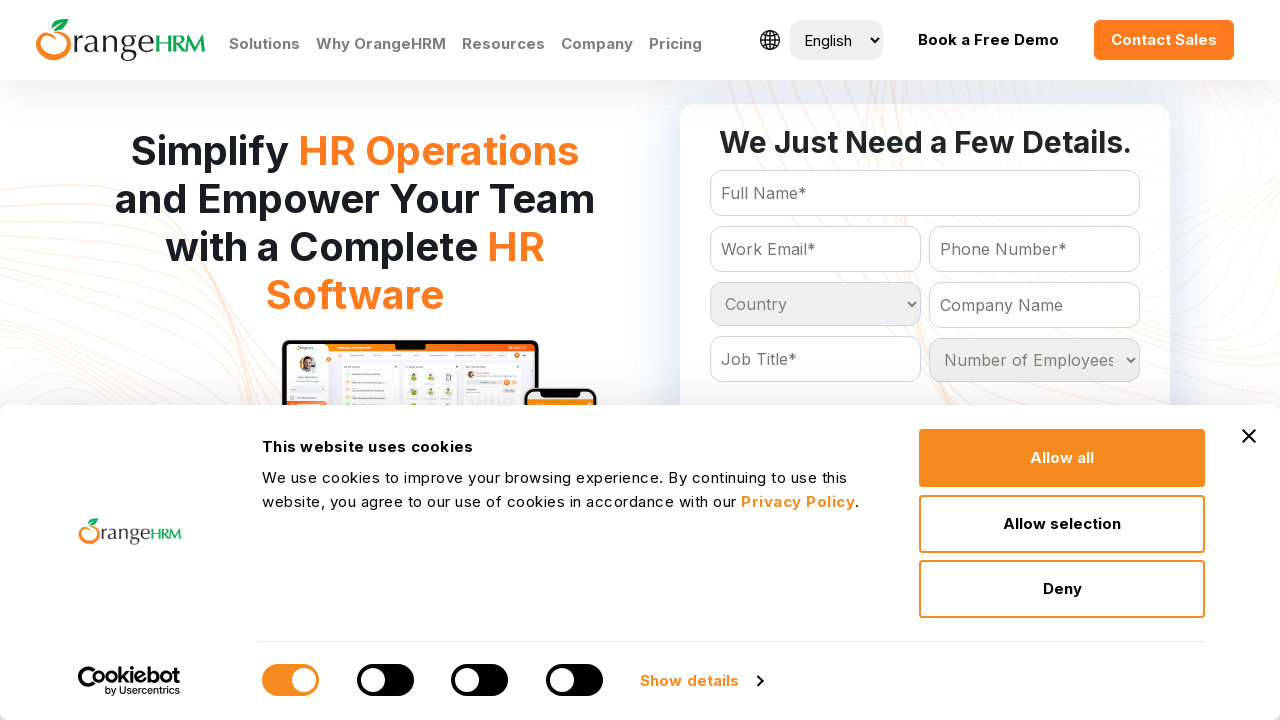

Iterating through dropdown option: Nigeria
	
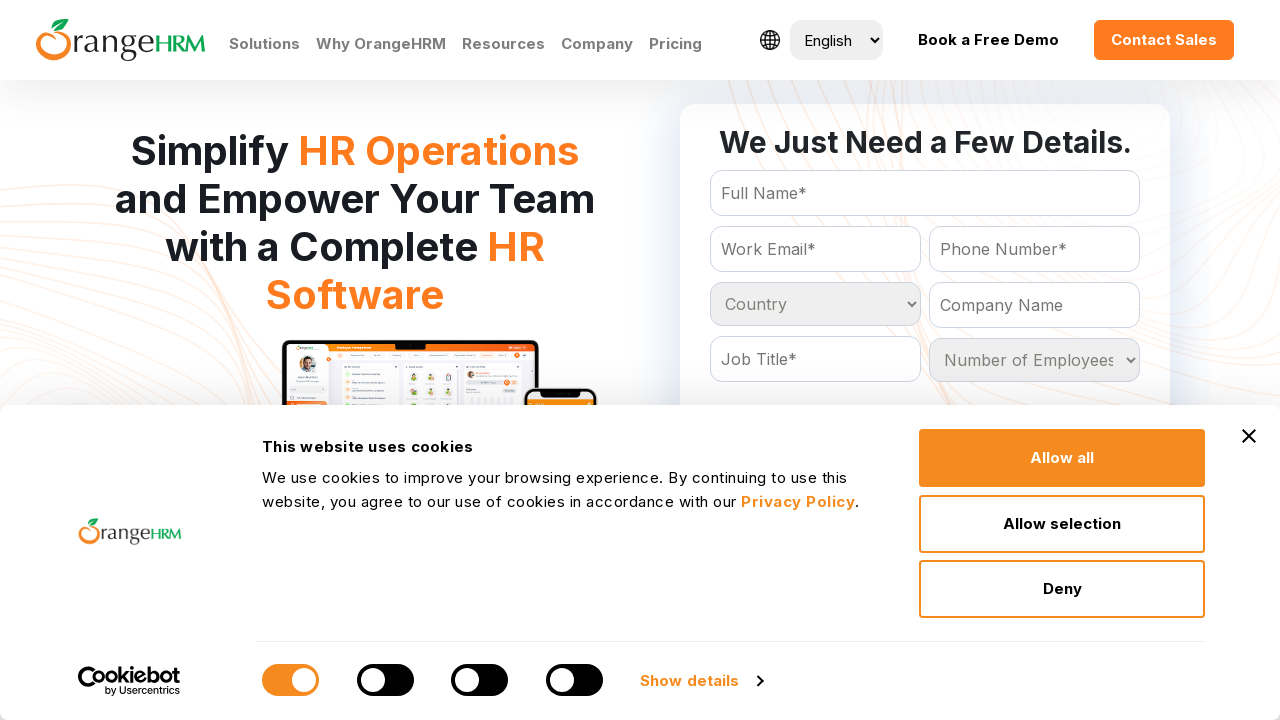

Iterating through dropdown option: Niue
	
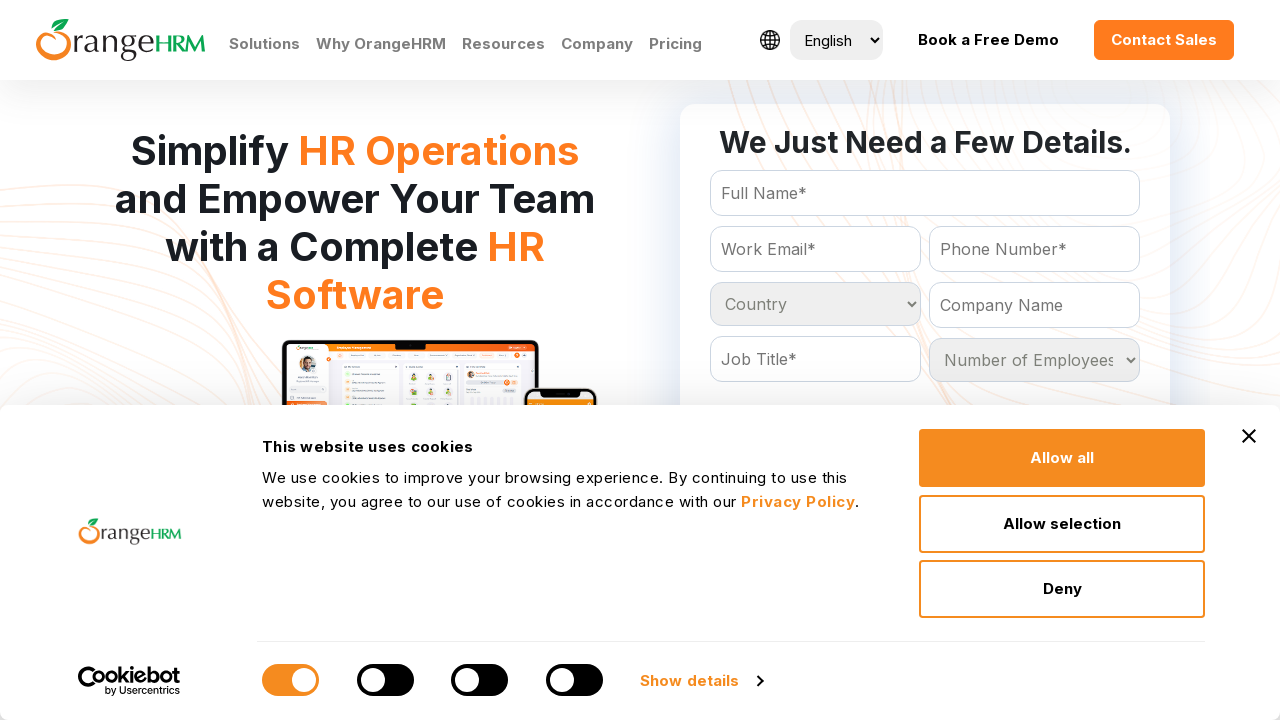

Iterating through dropdown option: Norfolk Island
	
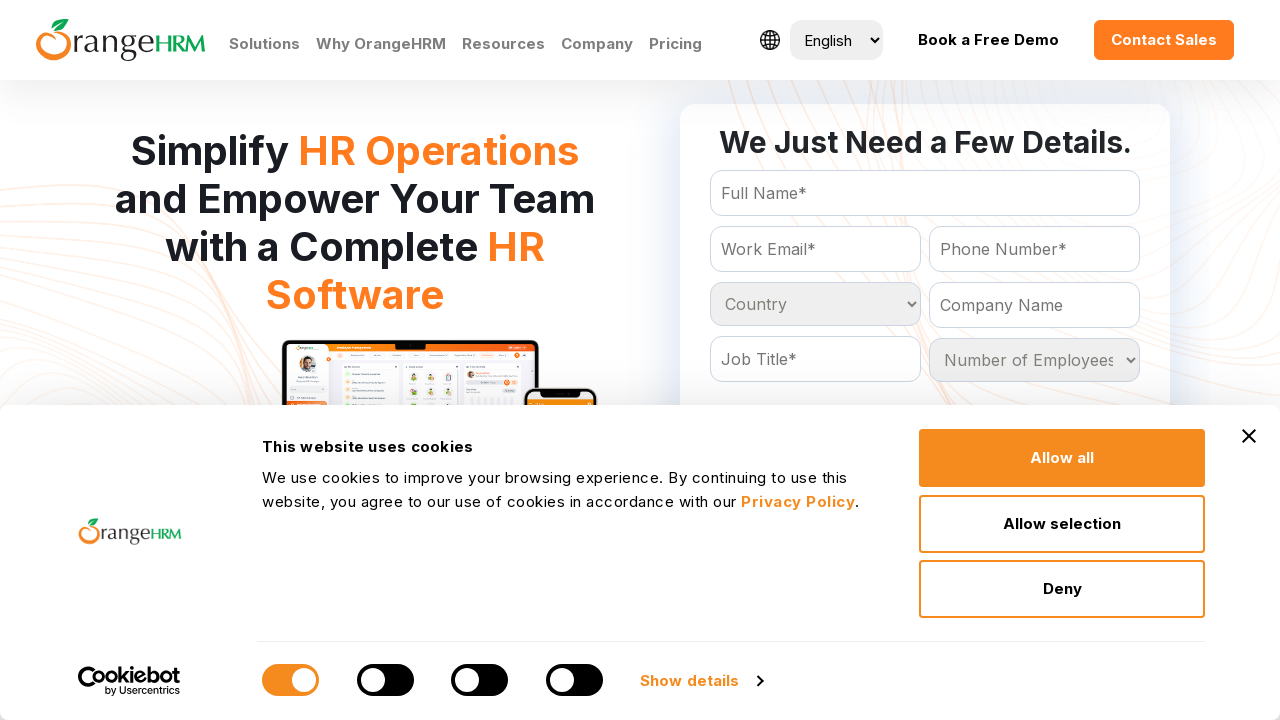

Iterating through dropdown option: Northern Mariana Islands
	
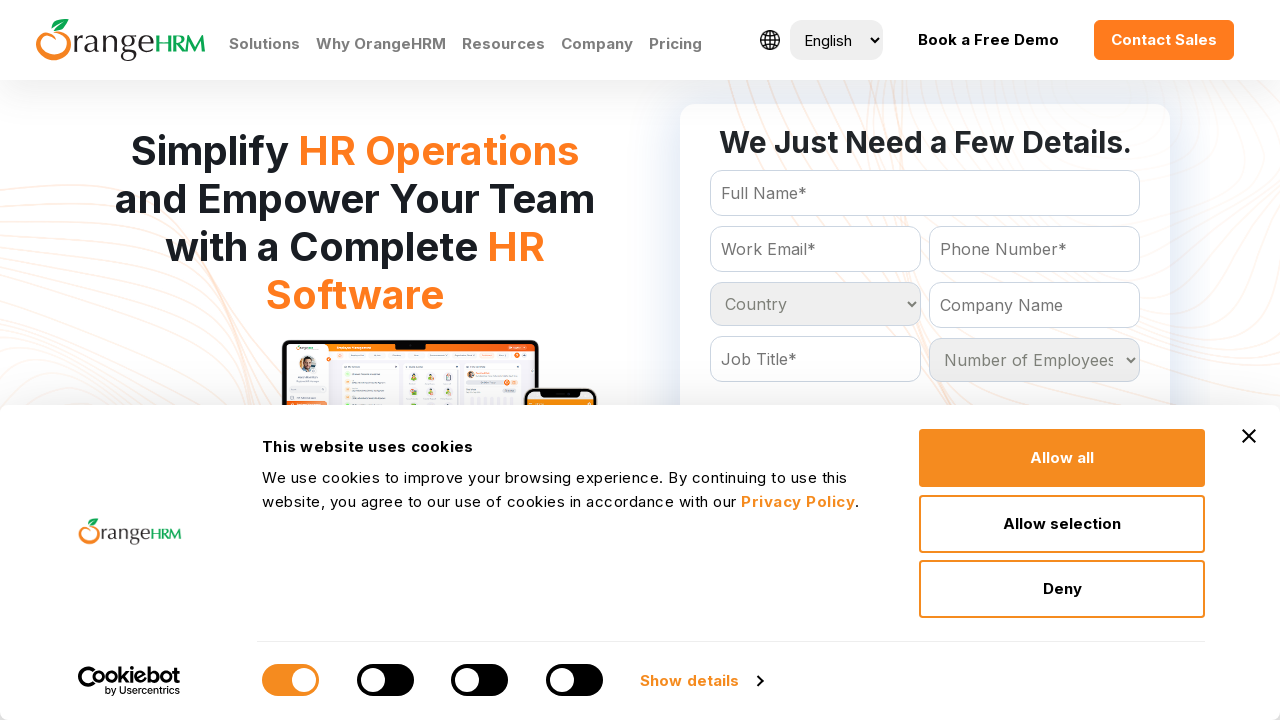

Iterating through dropdown option: Norway
	
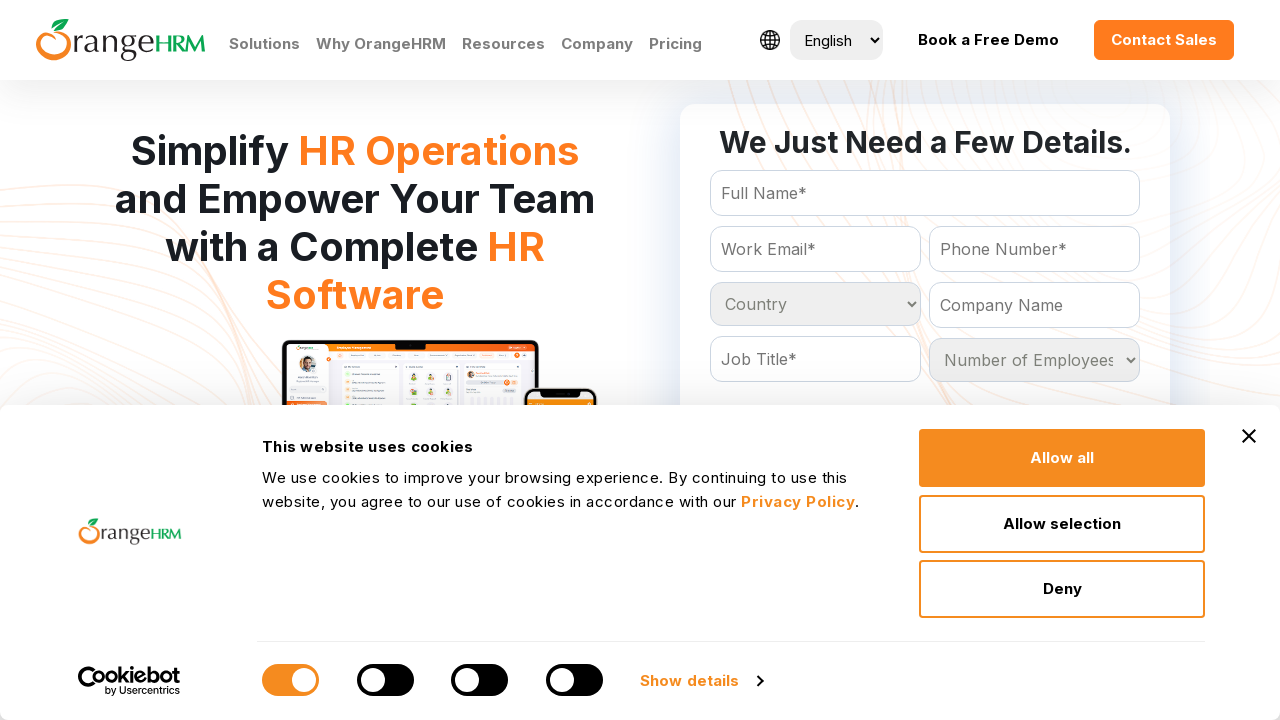

Iterating through dropdown option: Oman
	
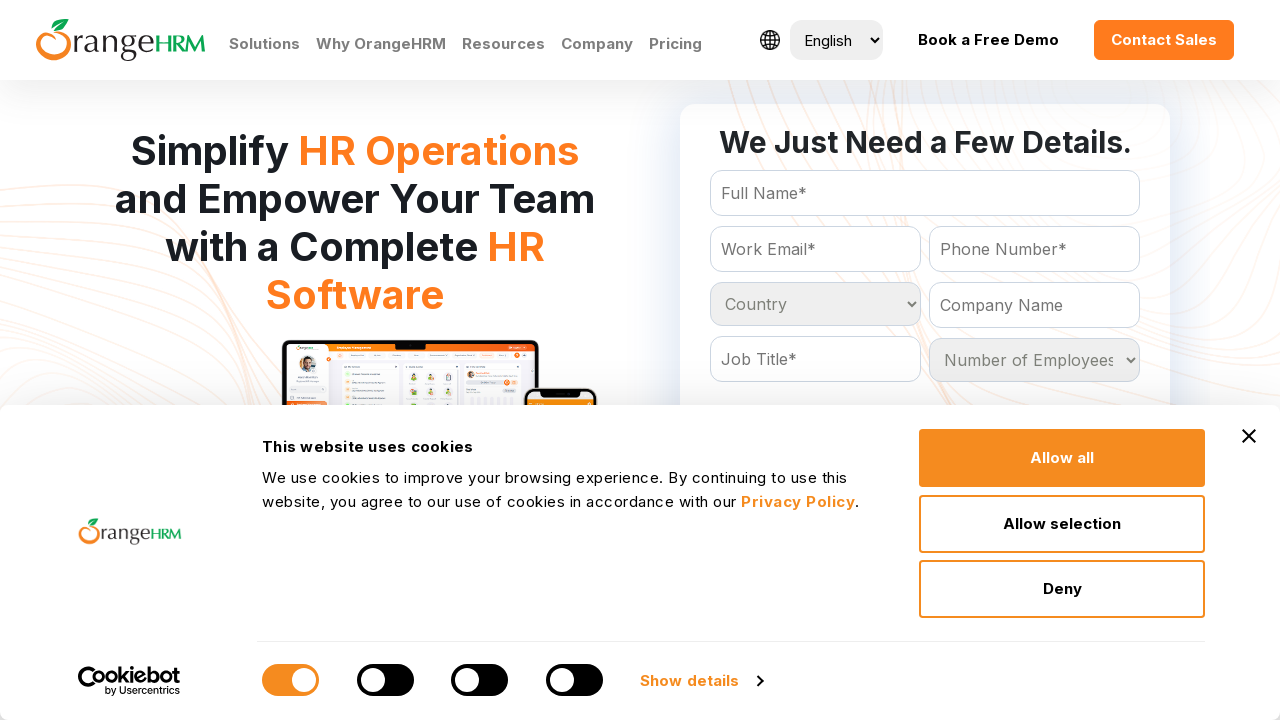

Iterating through dropdown option: Pakistan
	
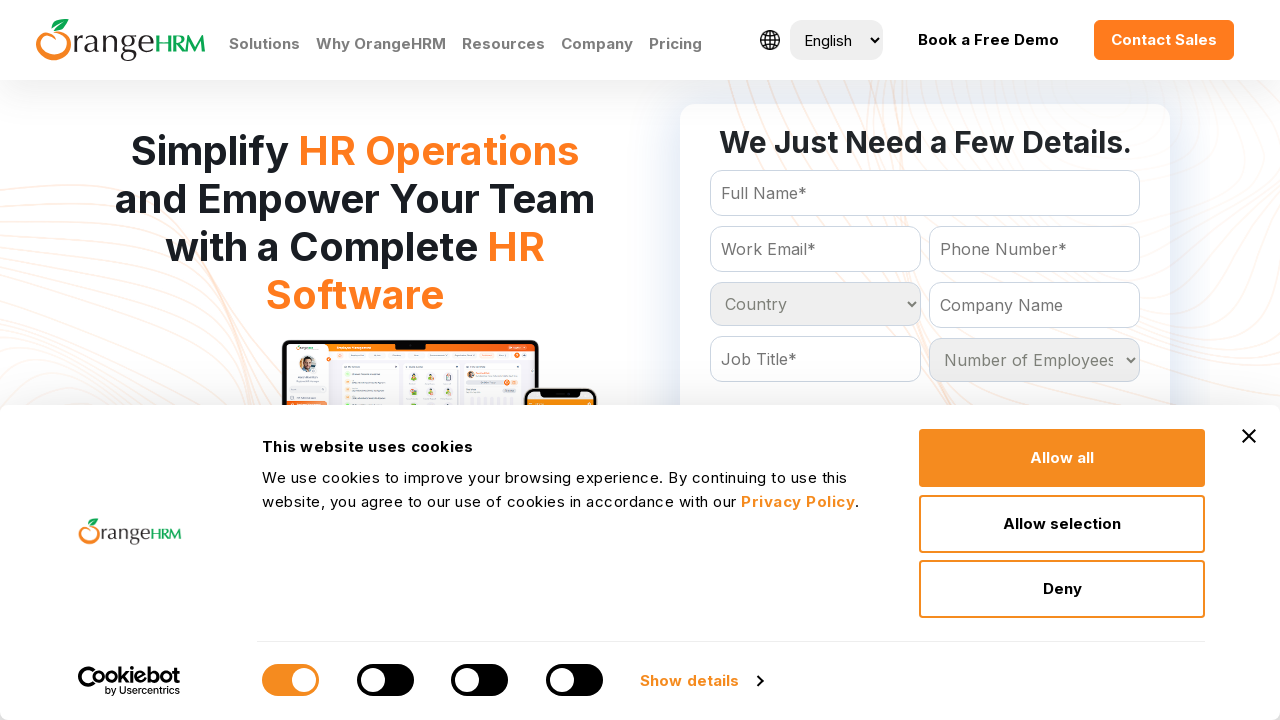

Iterating through dropdown option: Palau
	
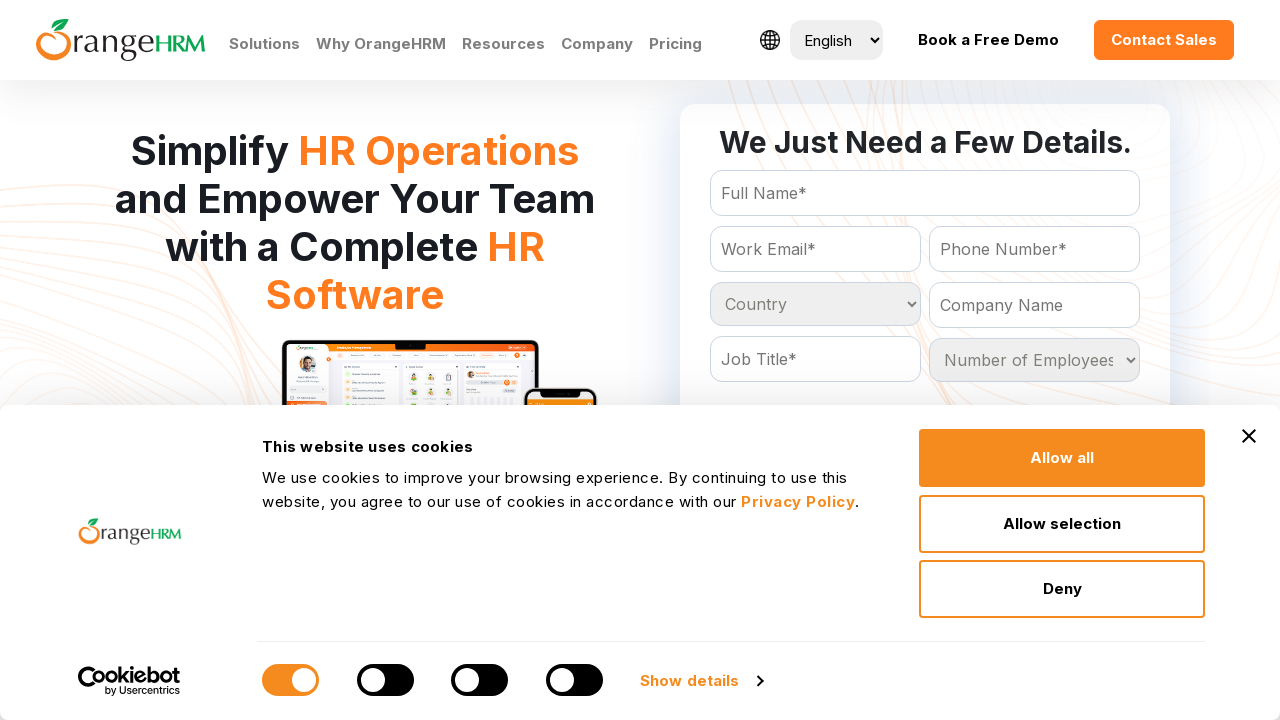

Iterating through dropdown option: Panama
	
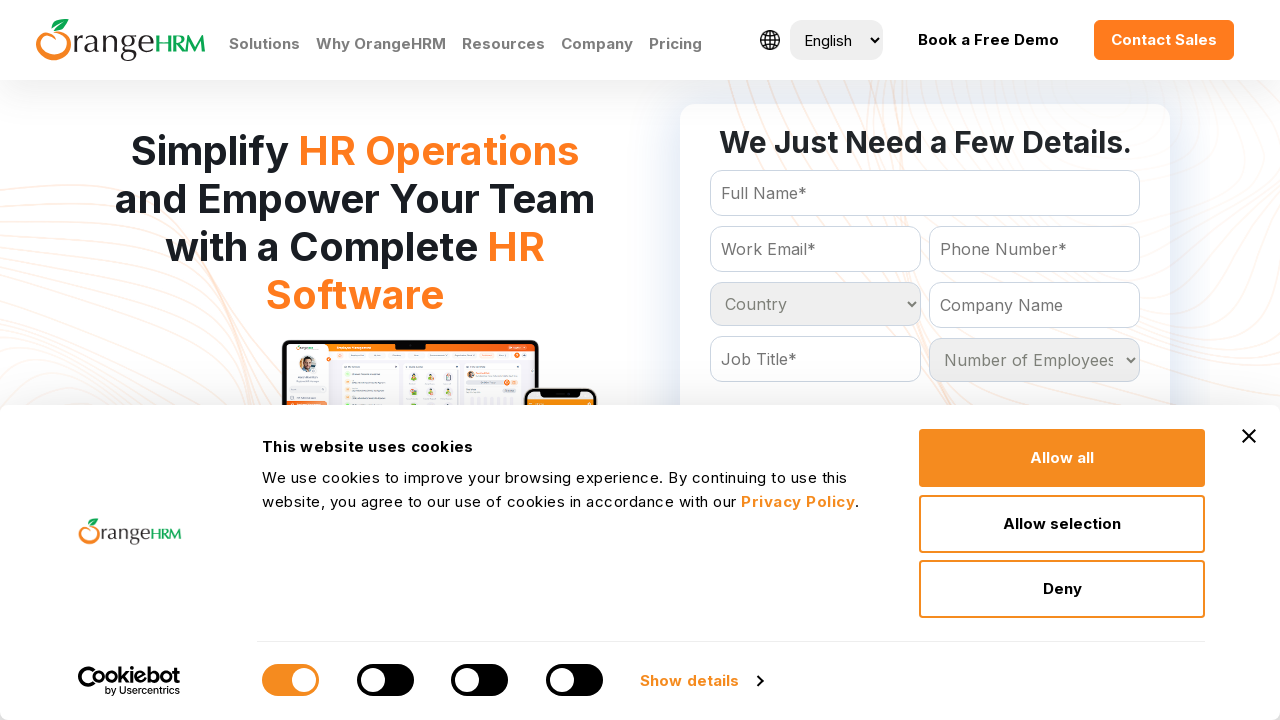

Iterating through dropdown option: Papua New Guinea
	
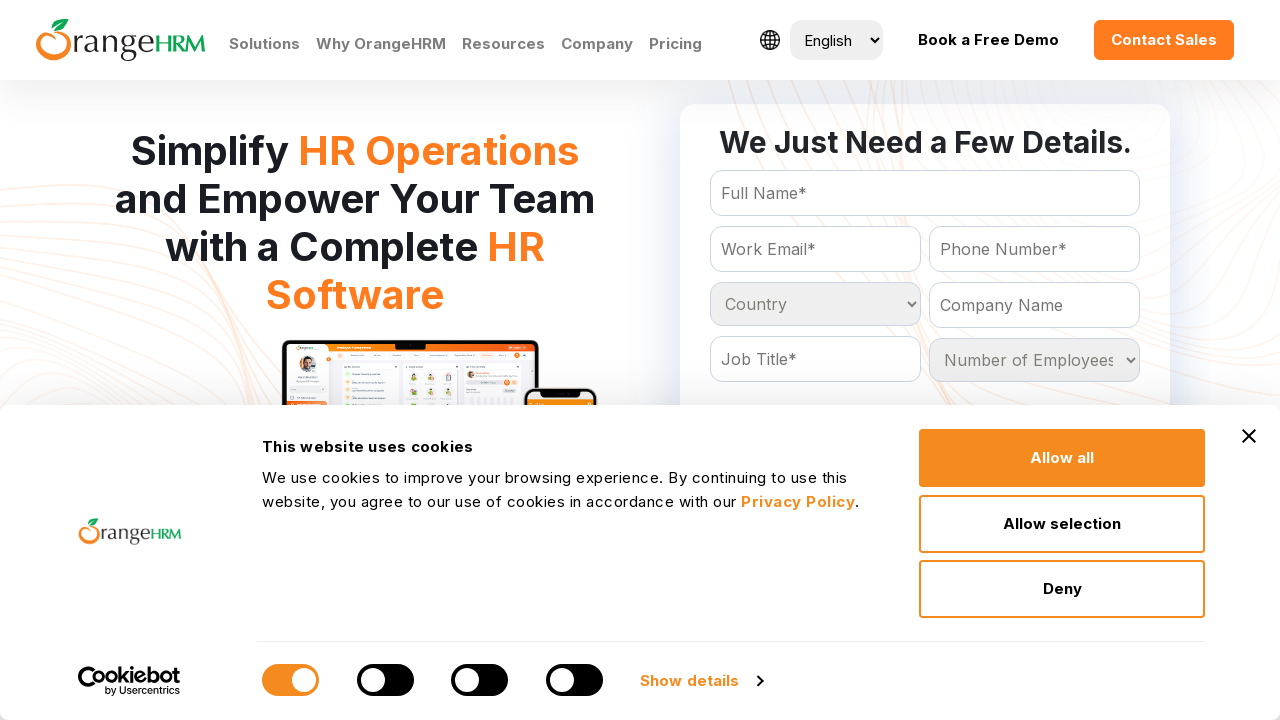

Iterating through dropdown option: Paraguay
	
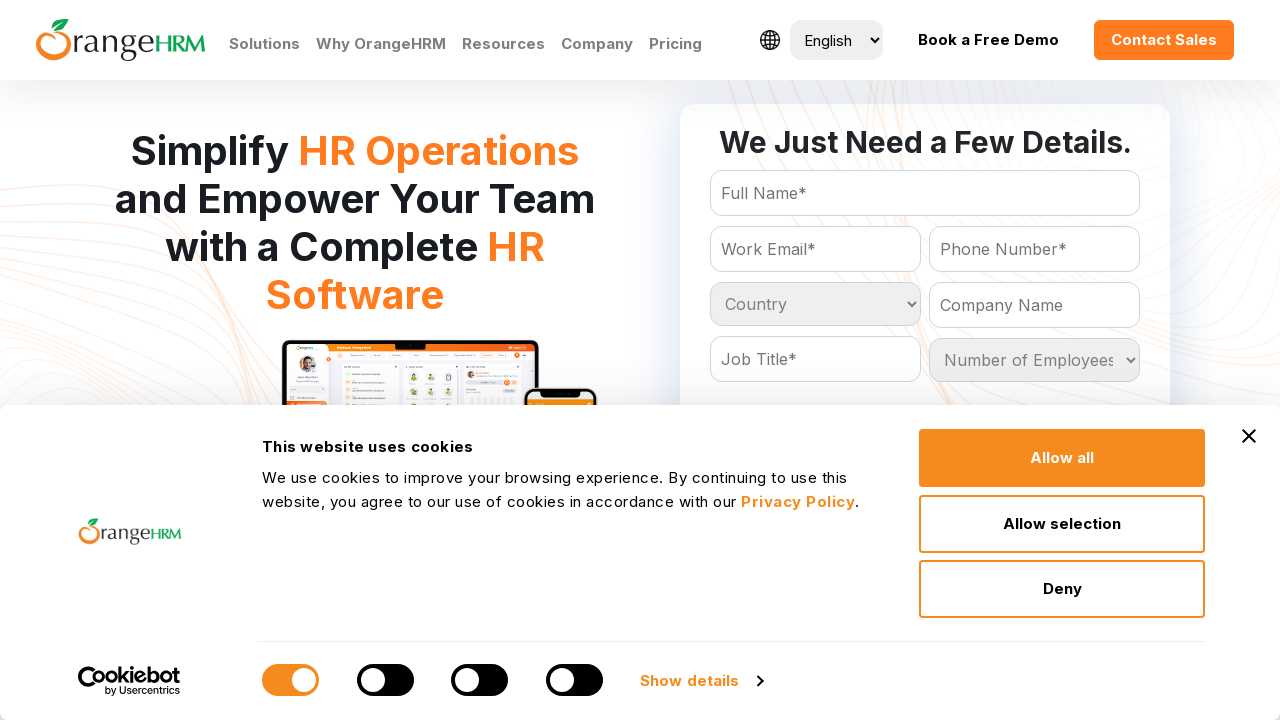

Iterating through dropdown option: Peru
	
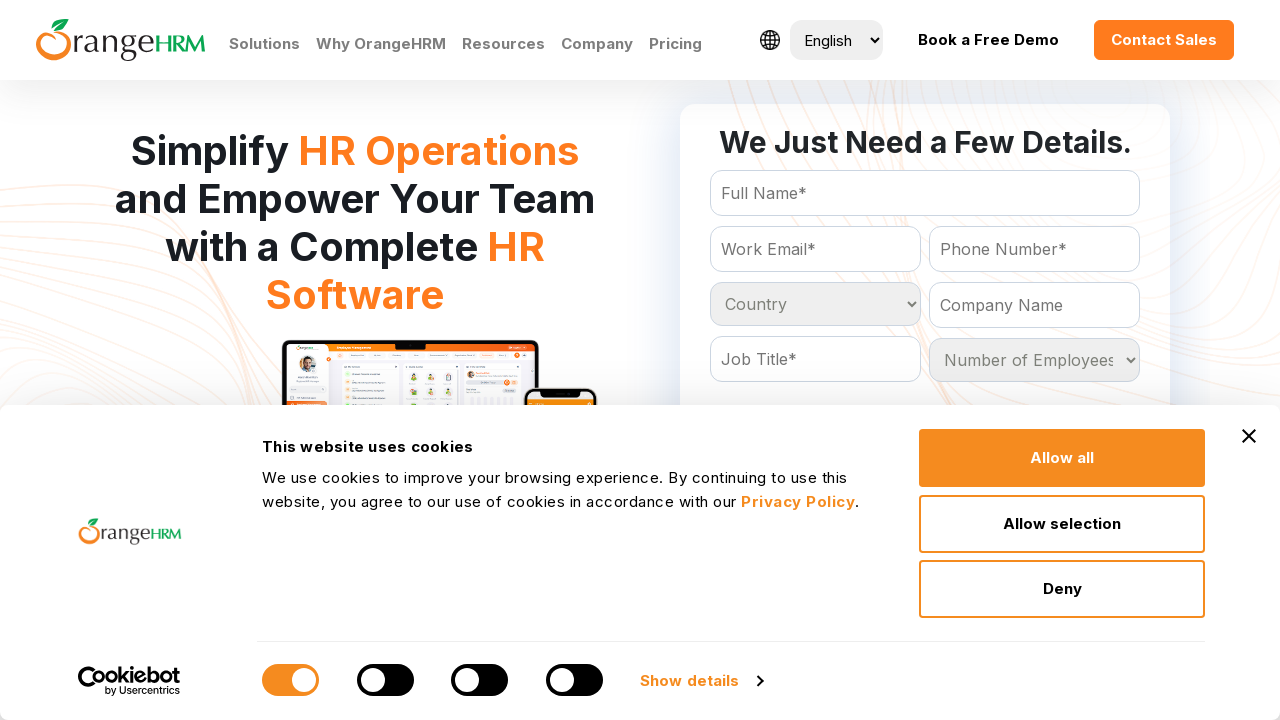

Iterating through dropdown option: Philippines
	
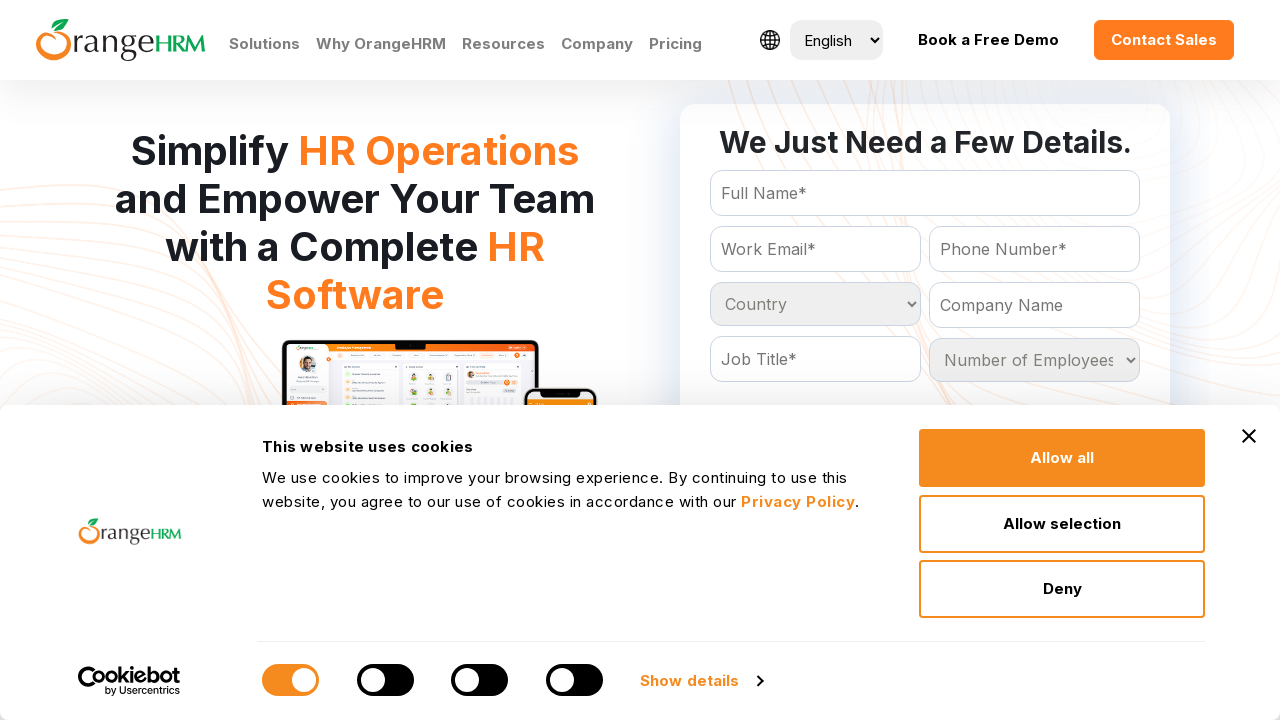

Iterating through dropdown option: Poland
	
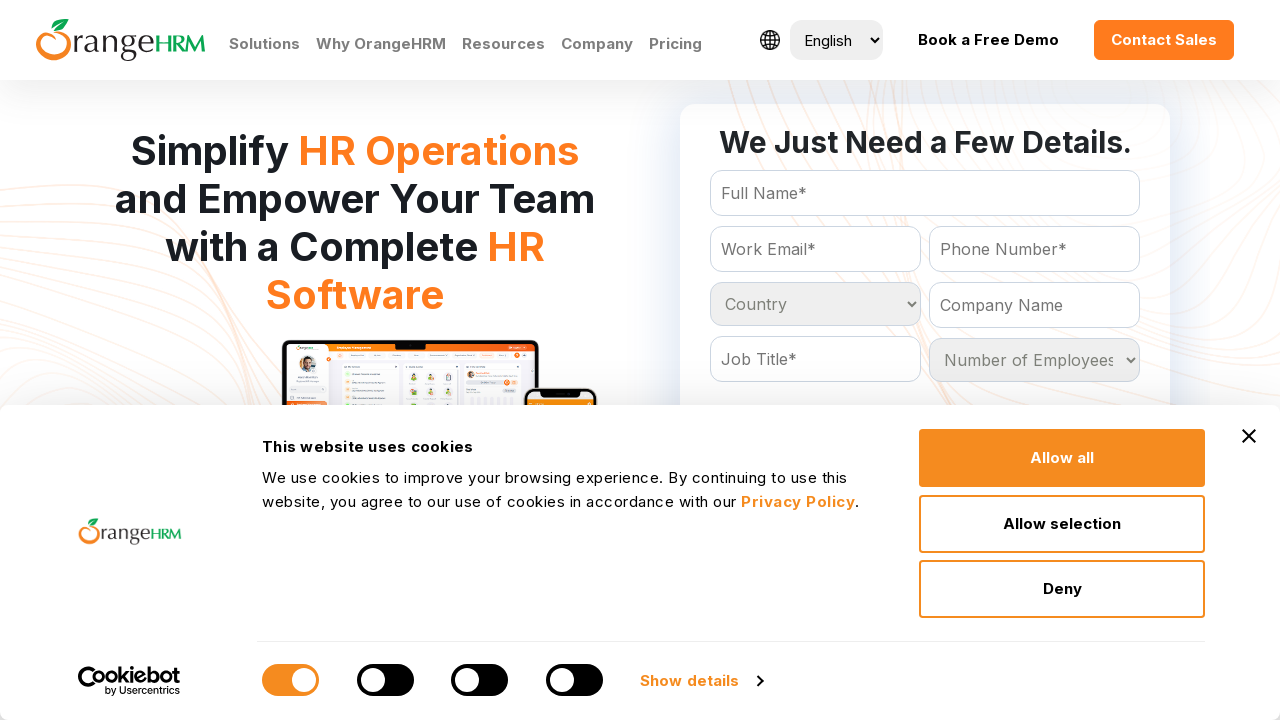

Iterating through dropdown option: Portugal
	
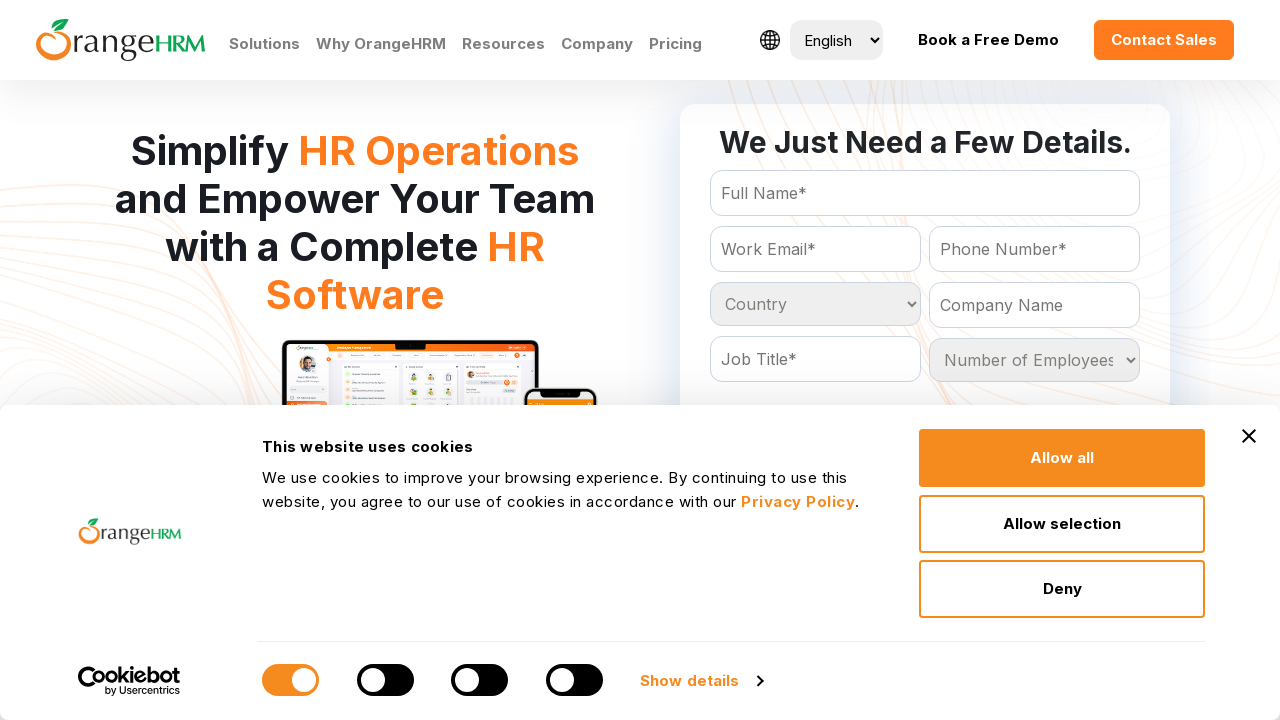

Iterating through dropdown option: Puerto Rico
	
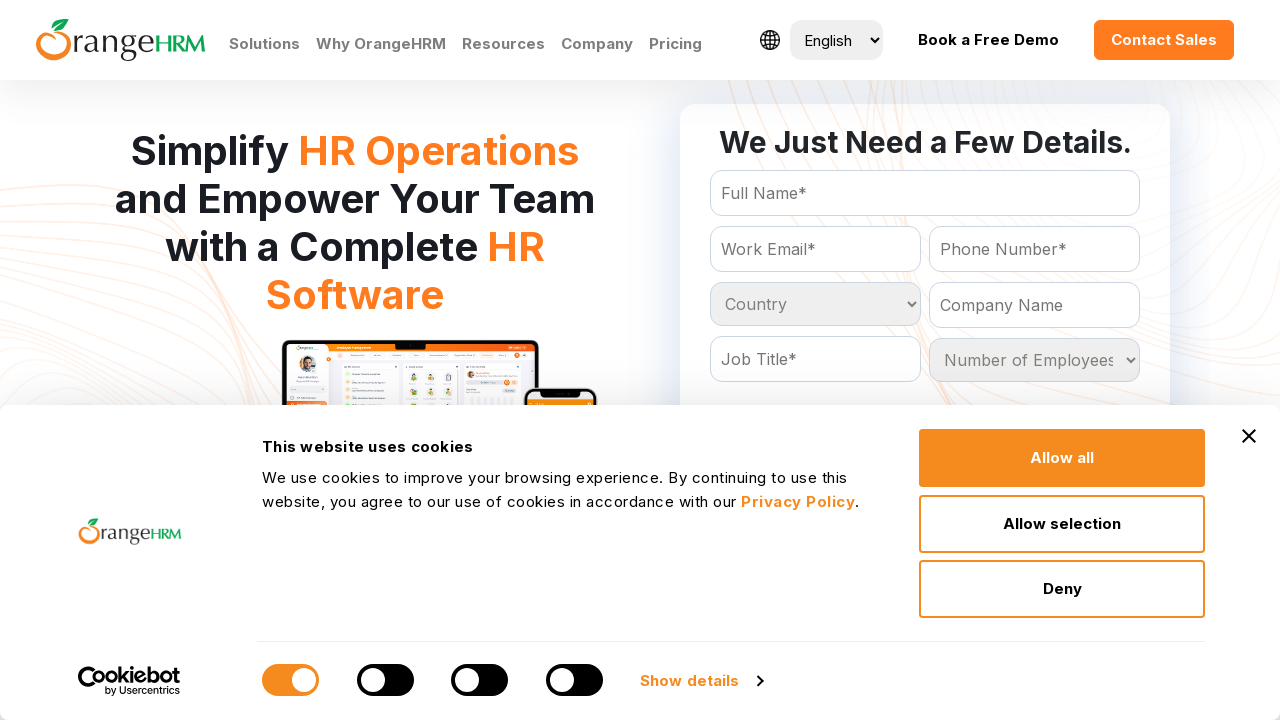

Iterating through dropdown option: Qatar
	
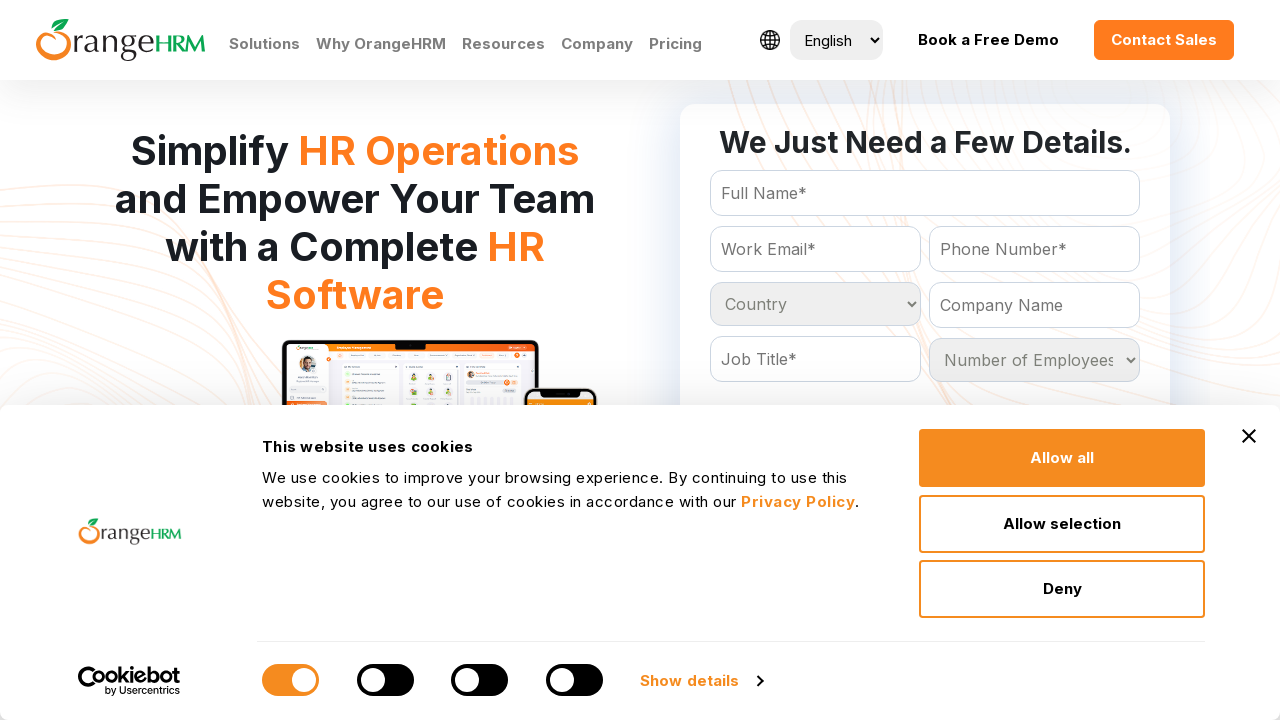

Iterating through dropdown option: Reunion
	
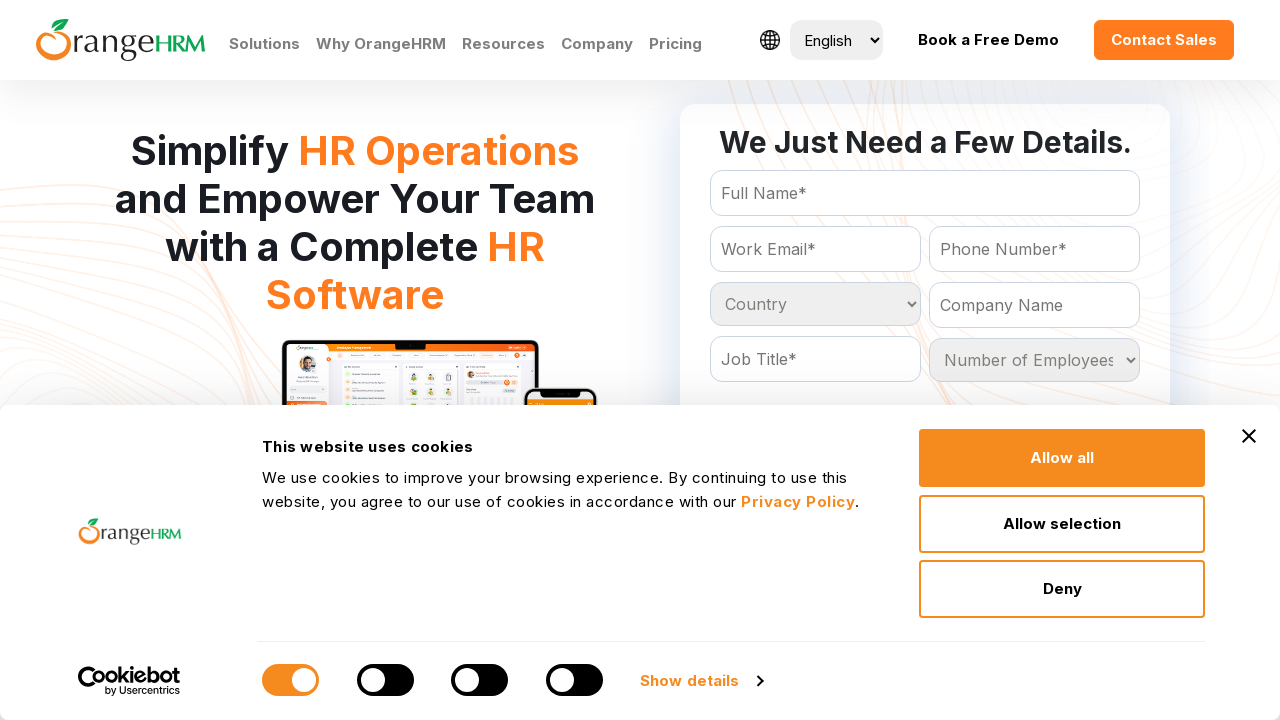

Iterating through dropdown option: Romania
	
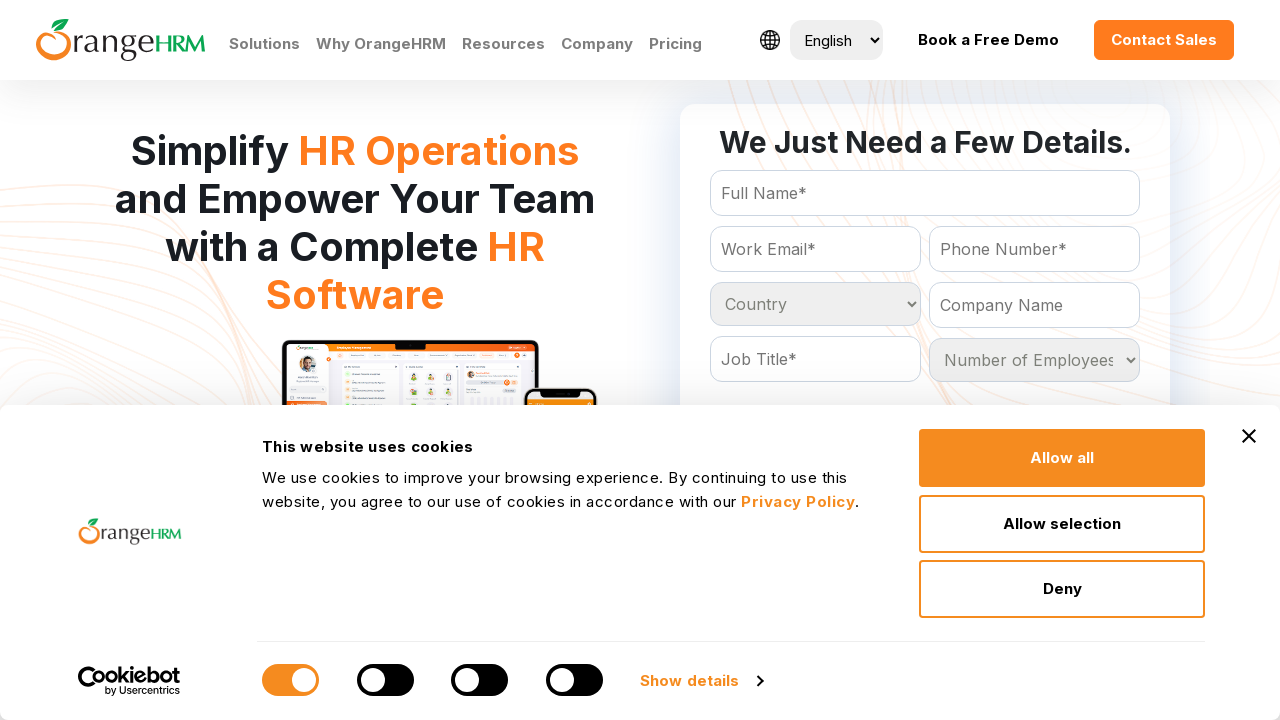

Iterating through dropdown option: Russian Federation
	
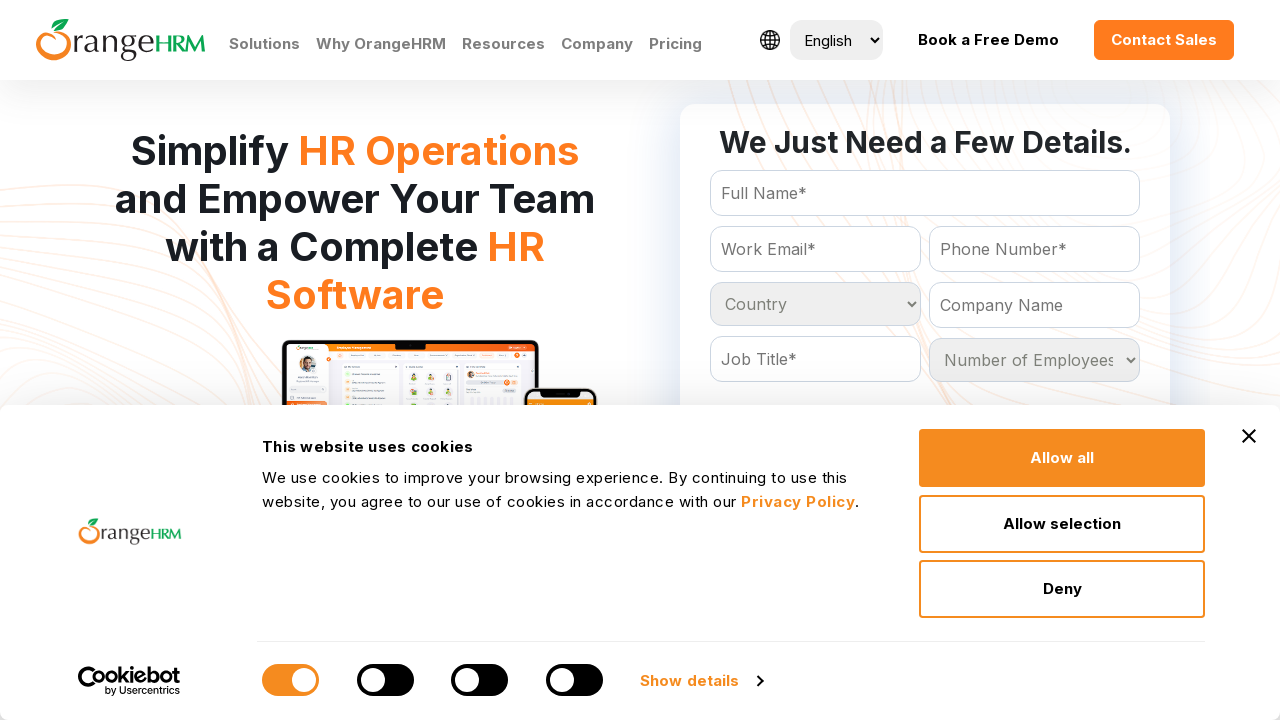

Iterating through dropdown option: Rwanda
	
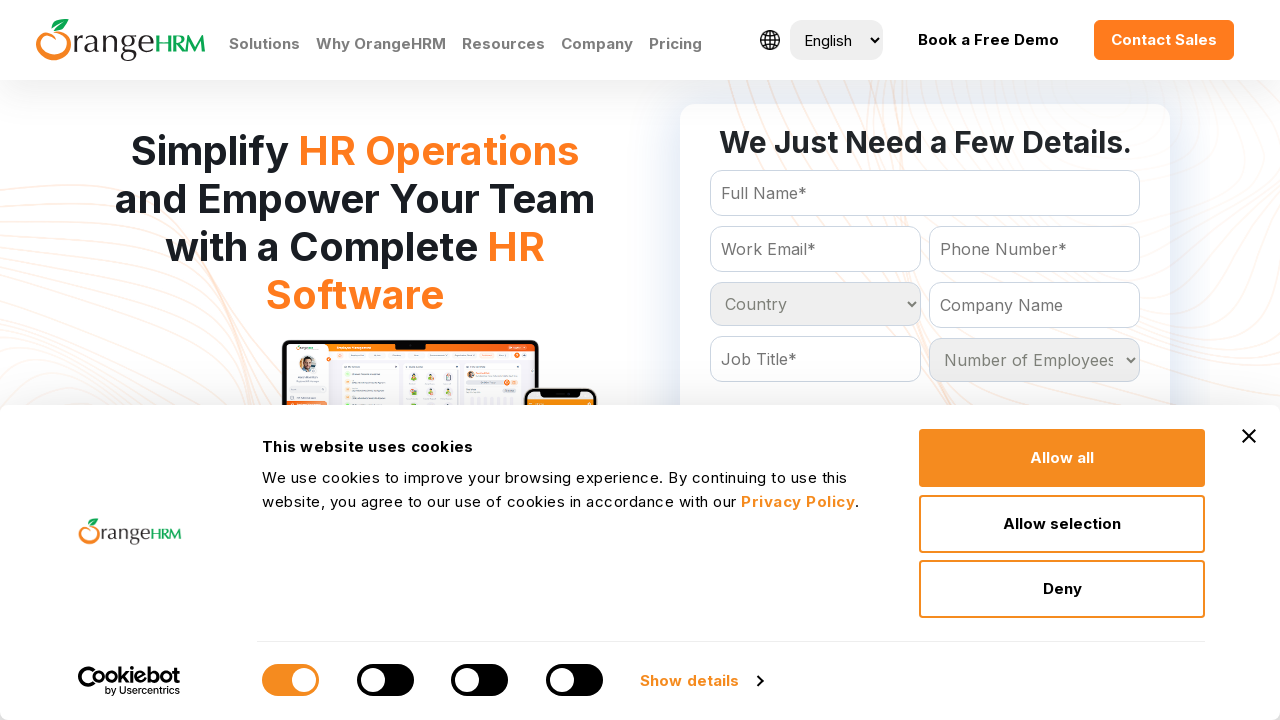

Iterating through dropdown option: St Kitts and Nevis
	
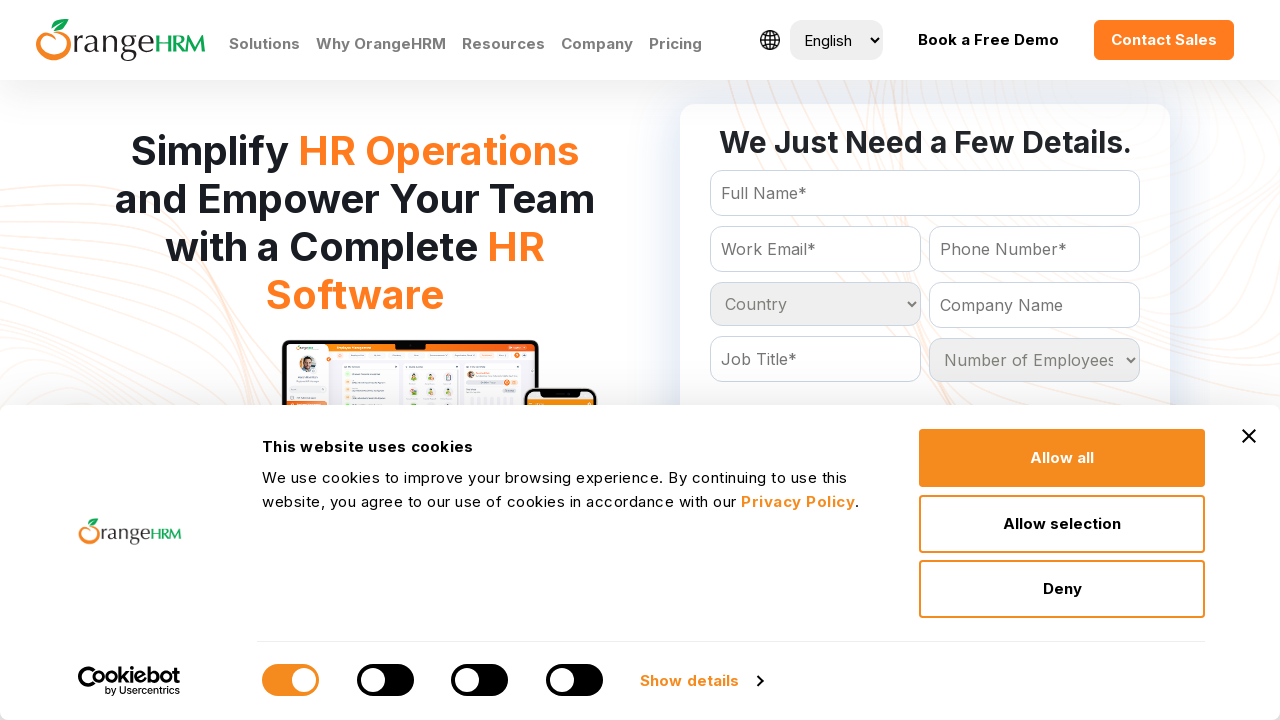

Iterating through dropdown option: St Lucia
	
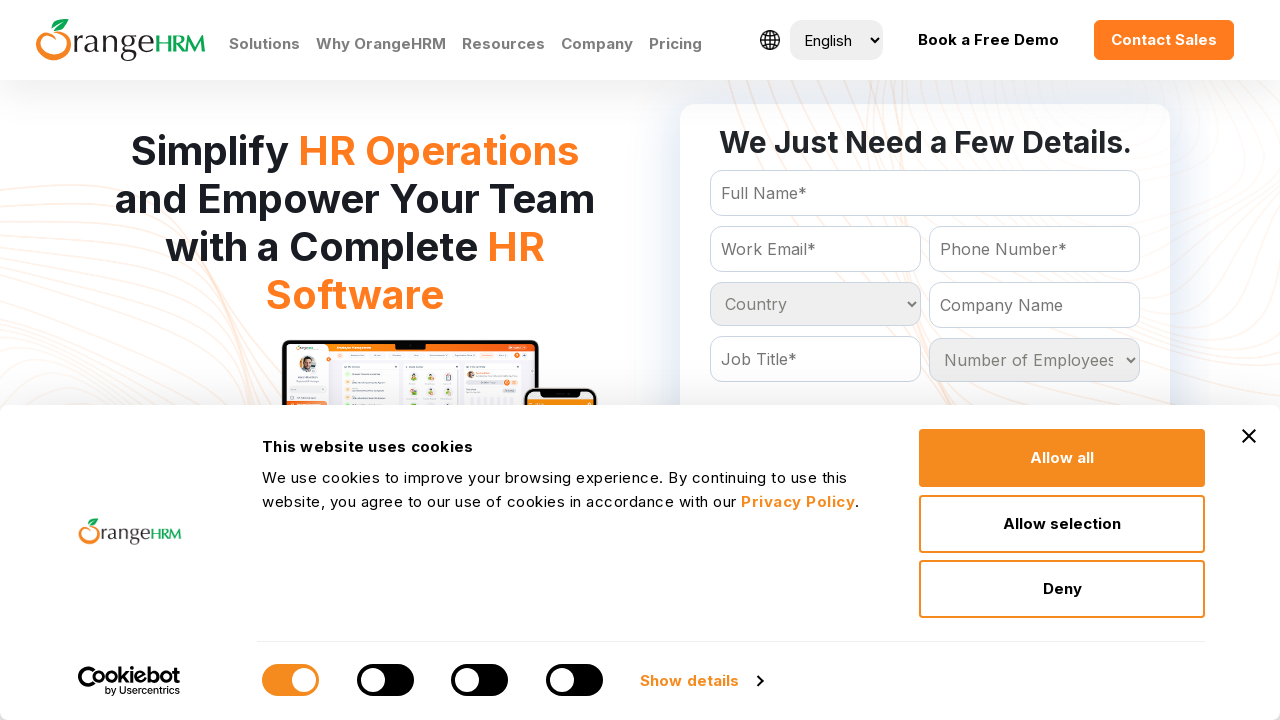

Iterating through dropdown option: St Vincent and the Grenadines
	
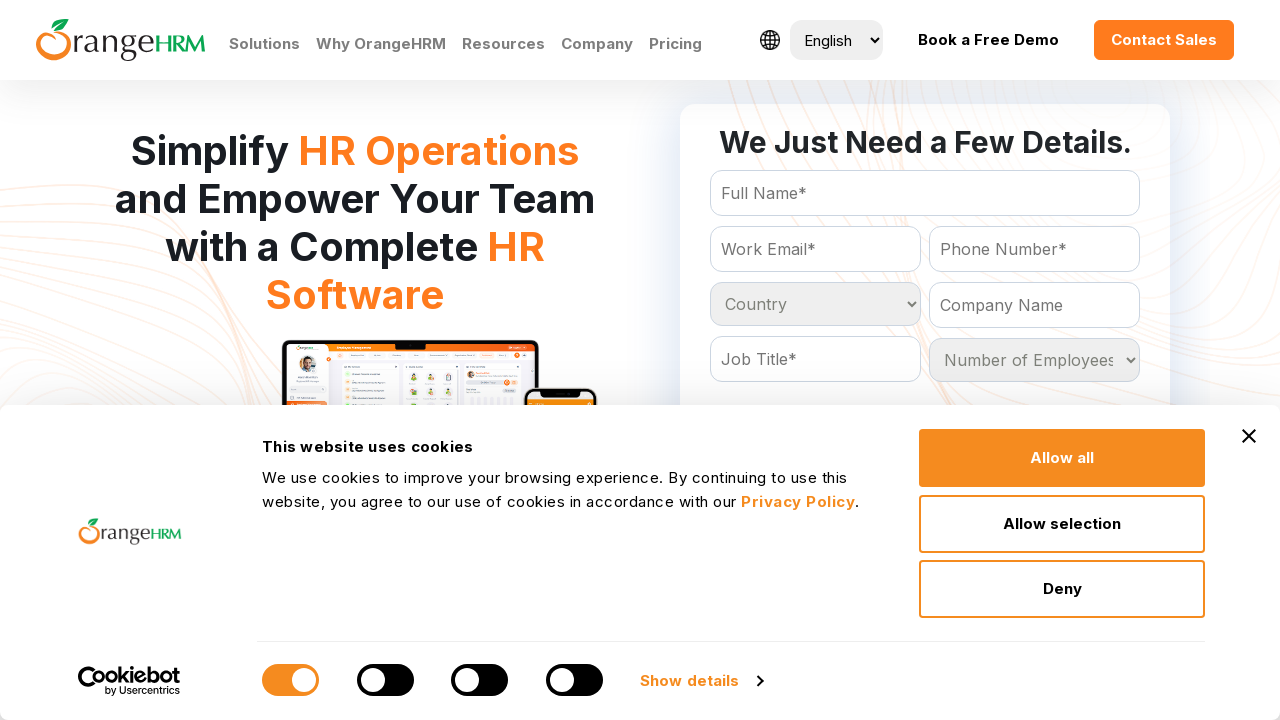

Iterating through dropdown option: Samoa
	
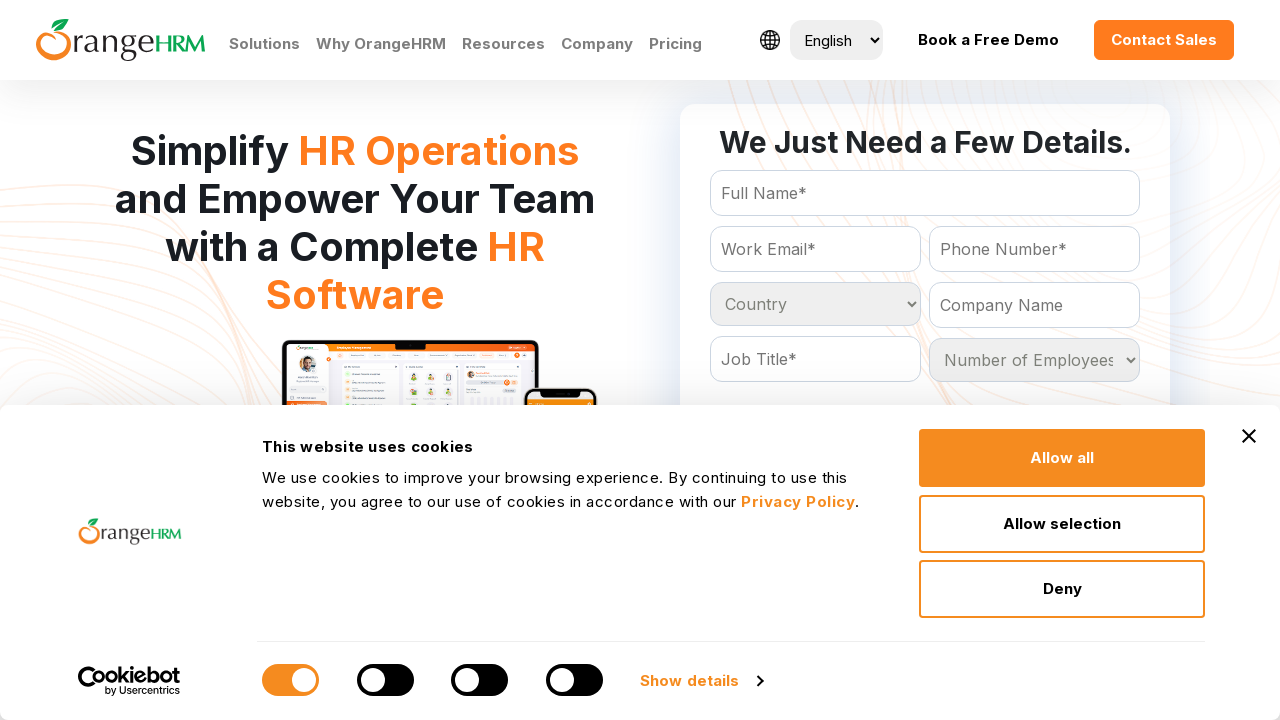

Iterating through dropdown option: San Marino
	
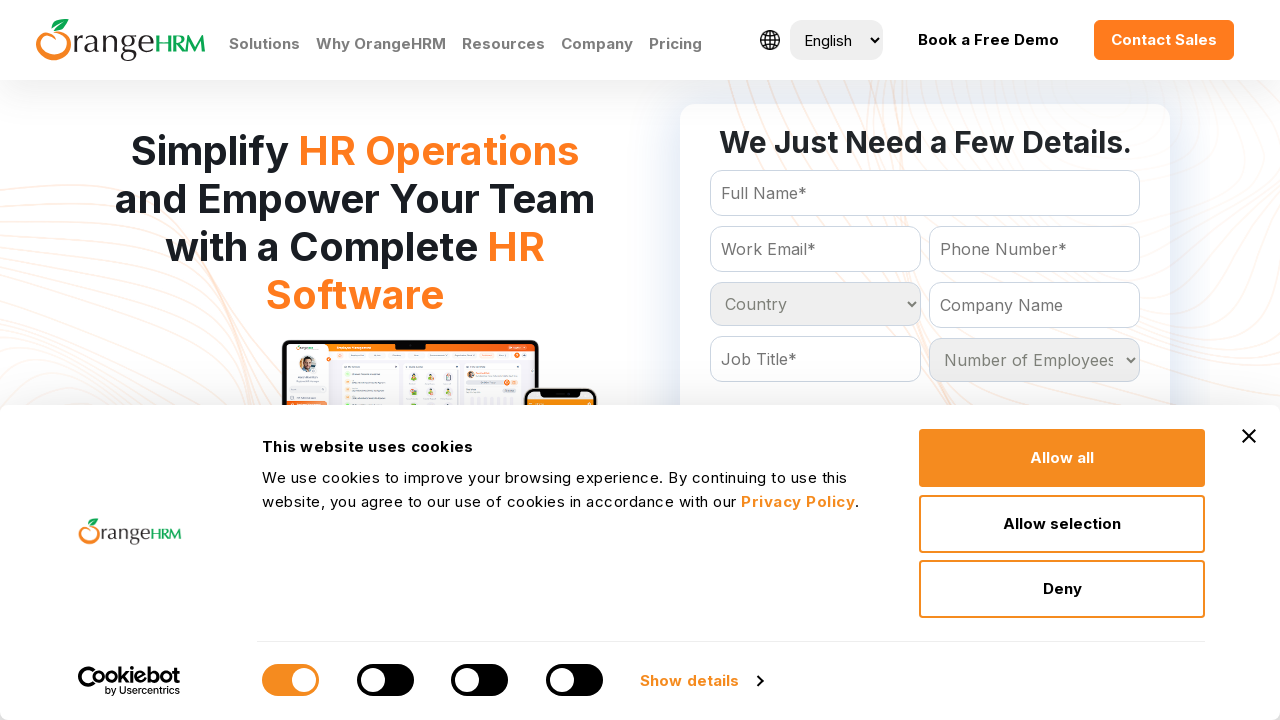

Iterating through dropdown option: Sao Tome and Principe
	
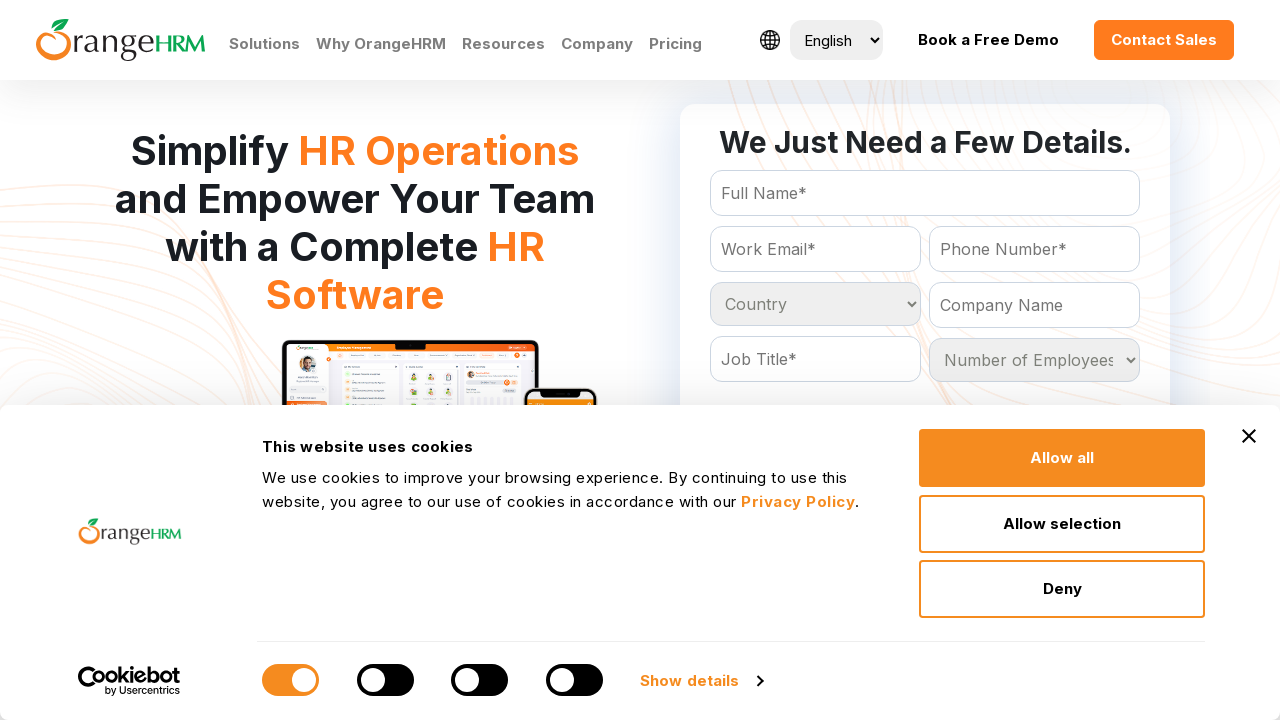

Iterating through dropdown option: Saudi Arabia
	
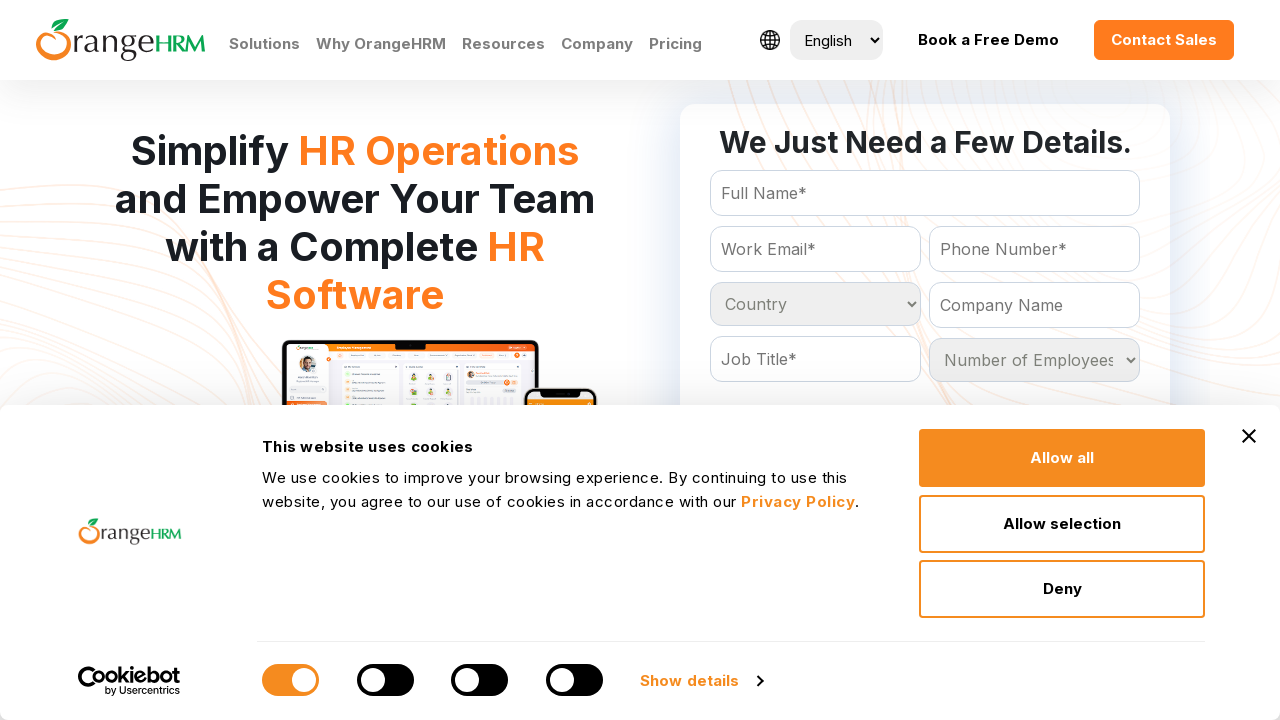

Iterating through dropdown option: Senegal
	
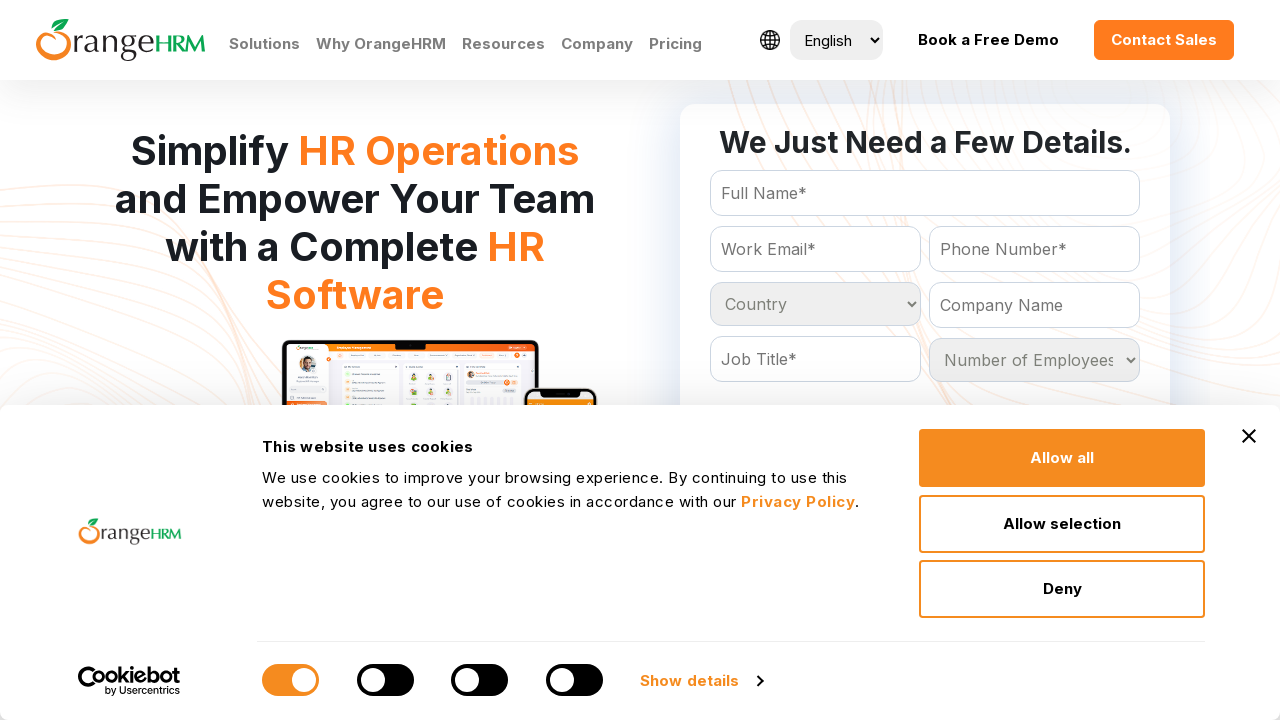

Iterating through dropdown option: Serbia
	
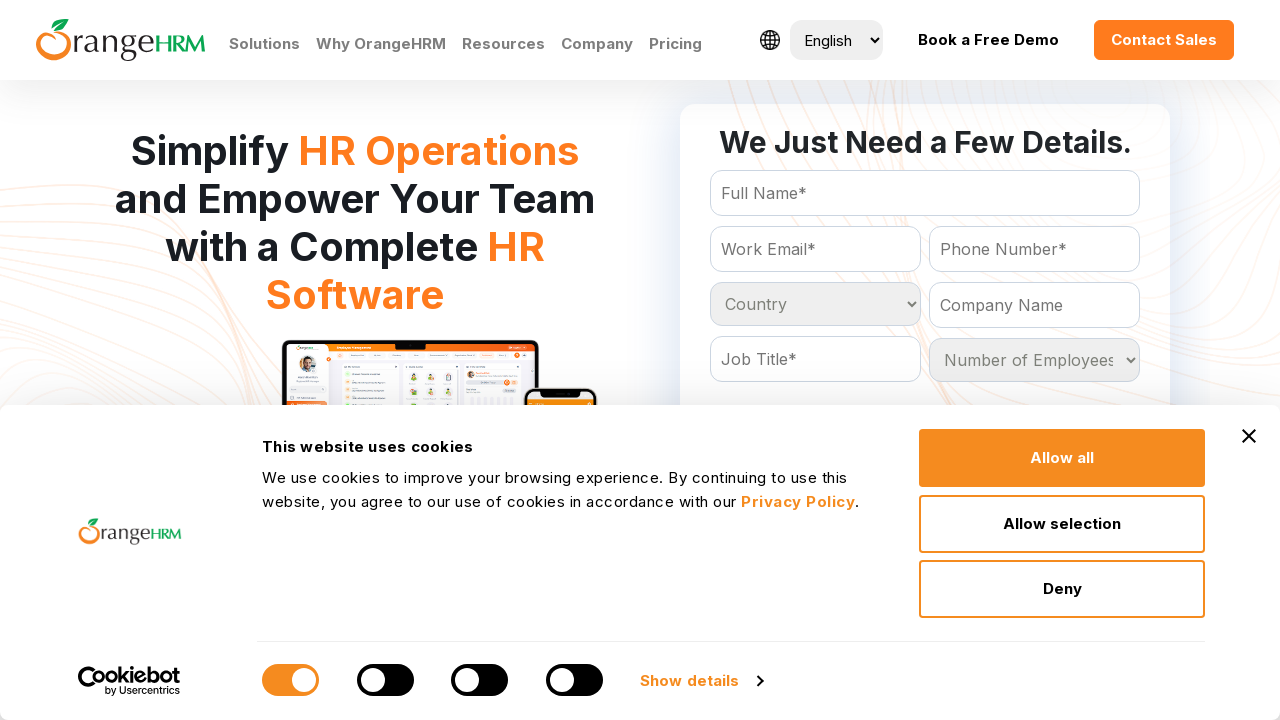

Iterating through dropdown option: Seychelles
	
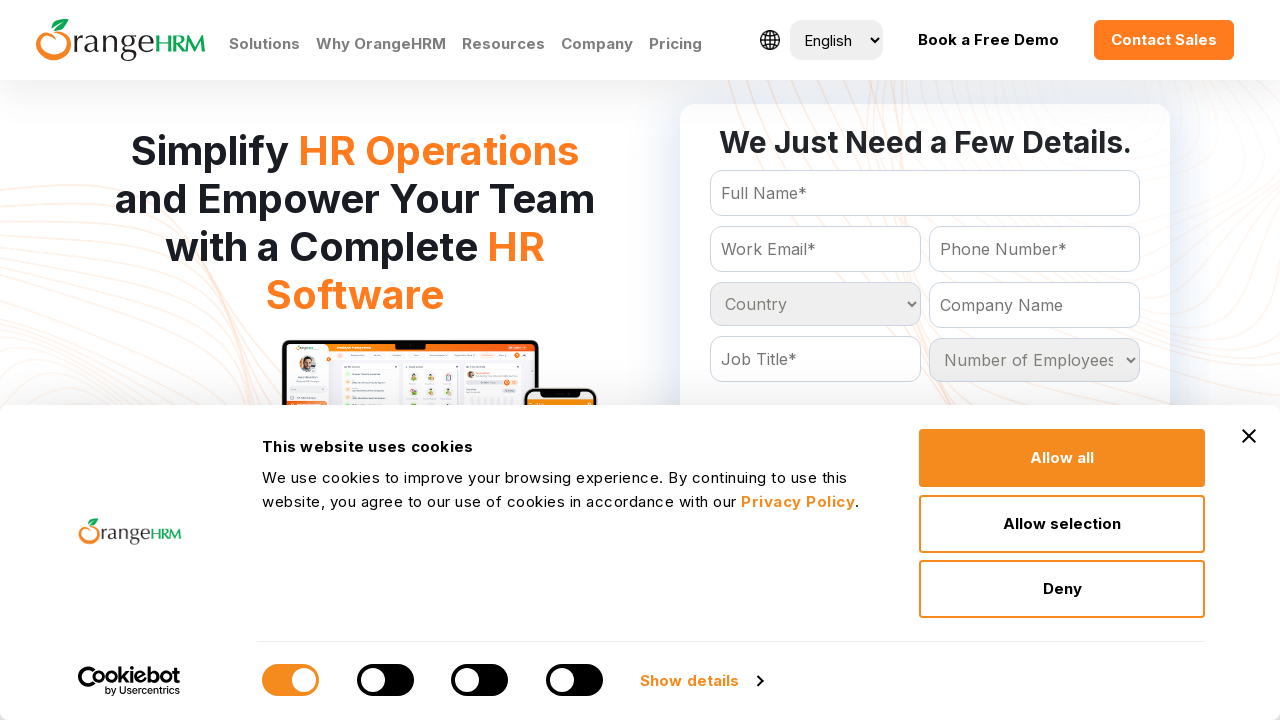

Iterating through dropdown option: Sierra Leone
	
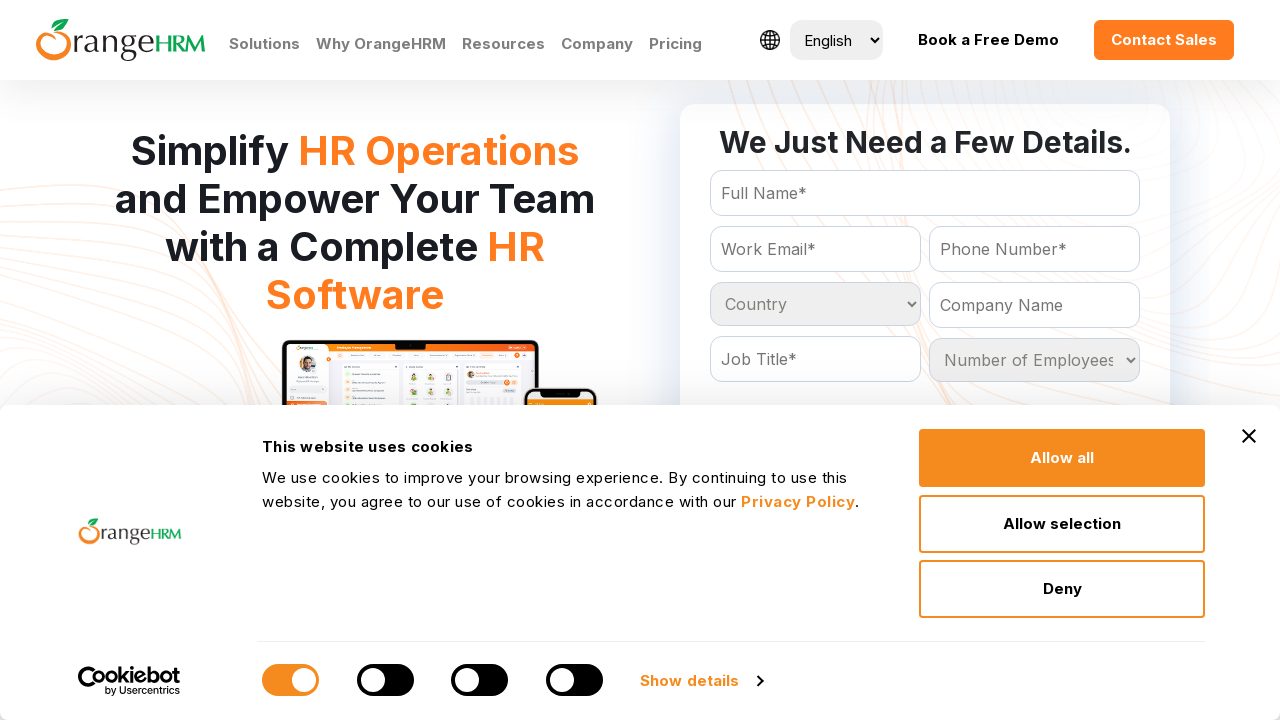

Iterating through dropdown option: Singapore
	
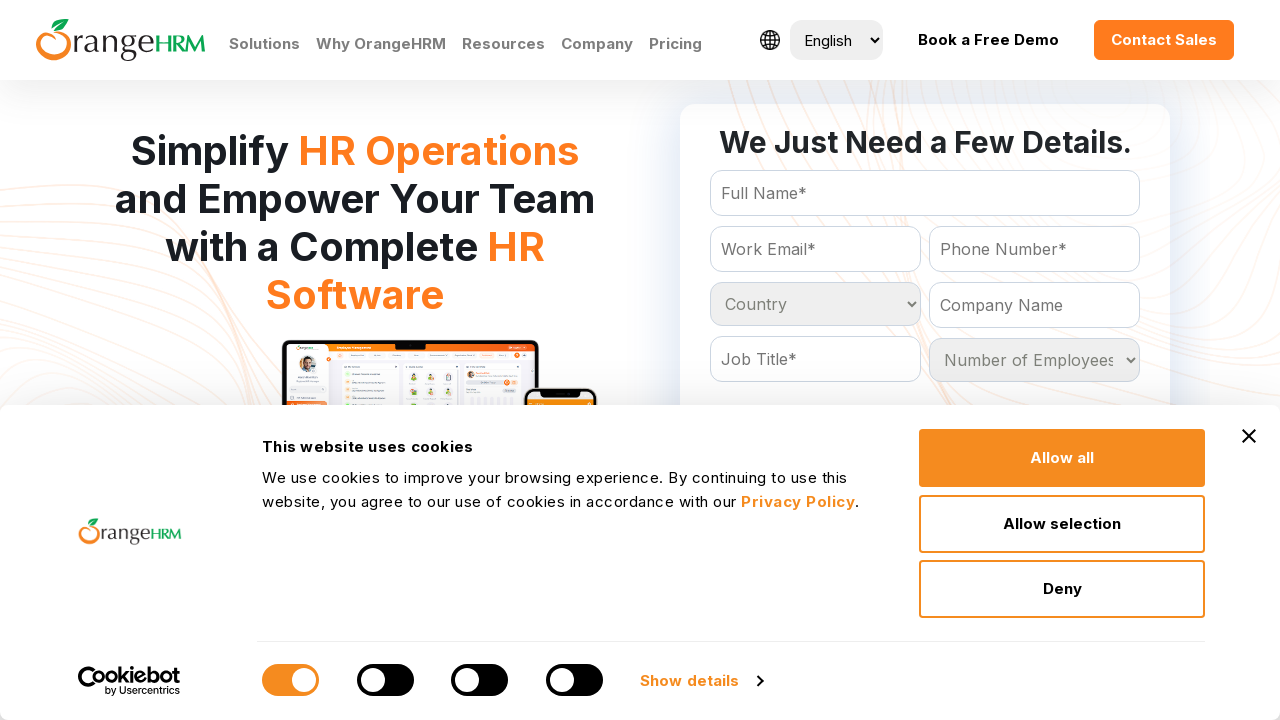

Iterating through dropdown option: Slovakia
	
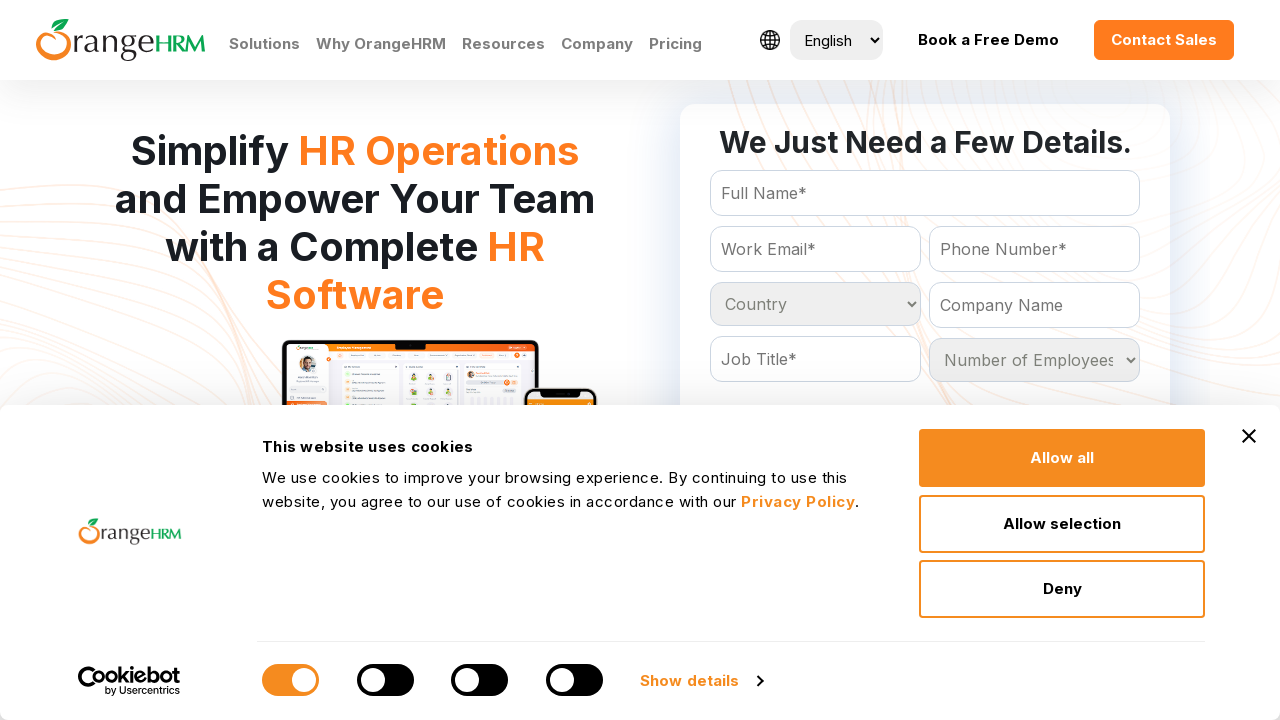

Iterating through dropdown option: Slovenia
	
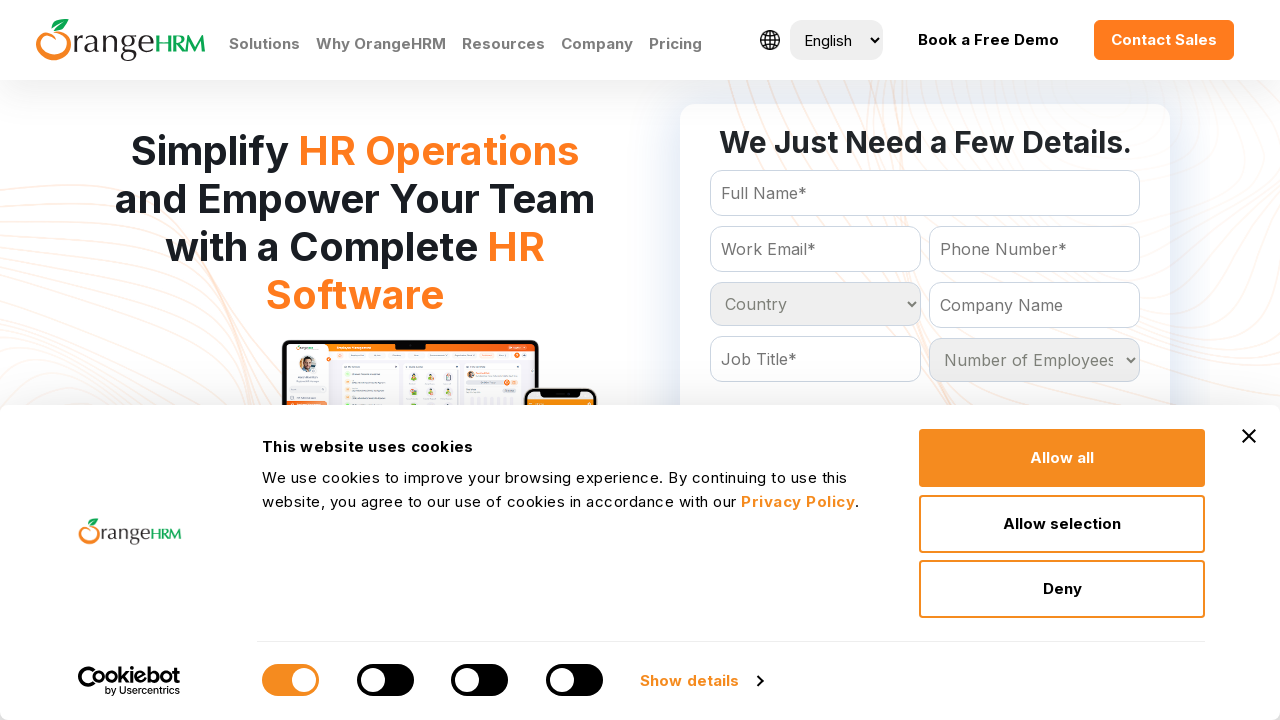

Iterating through dropdown option: Solomon Islands
	
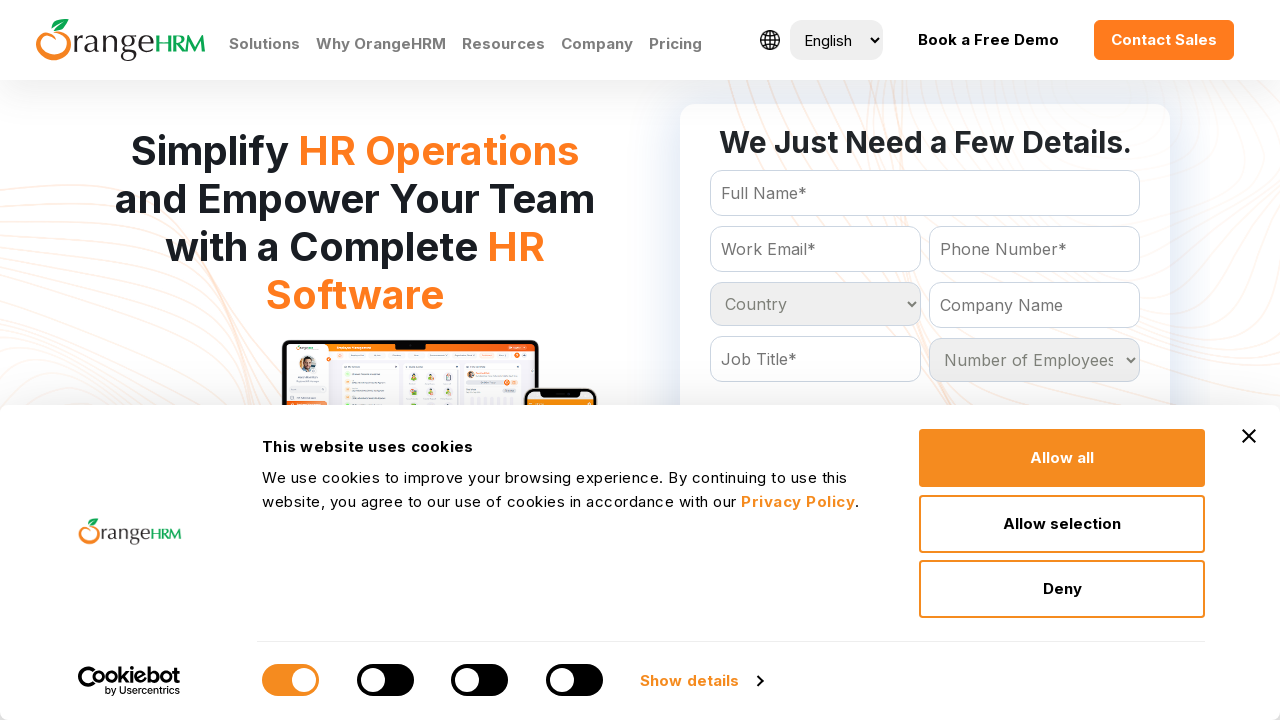

Iterating through dropdown option: Somalia
	
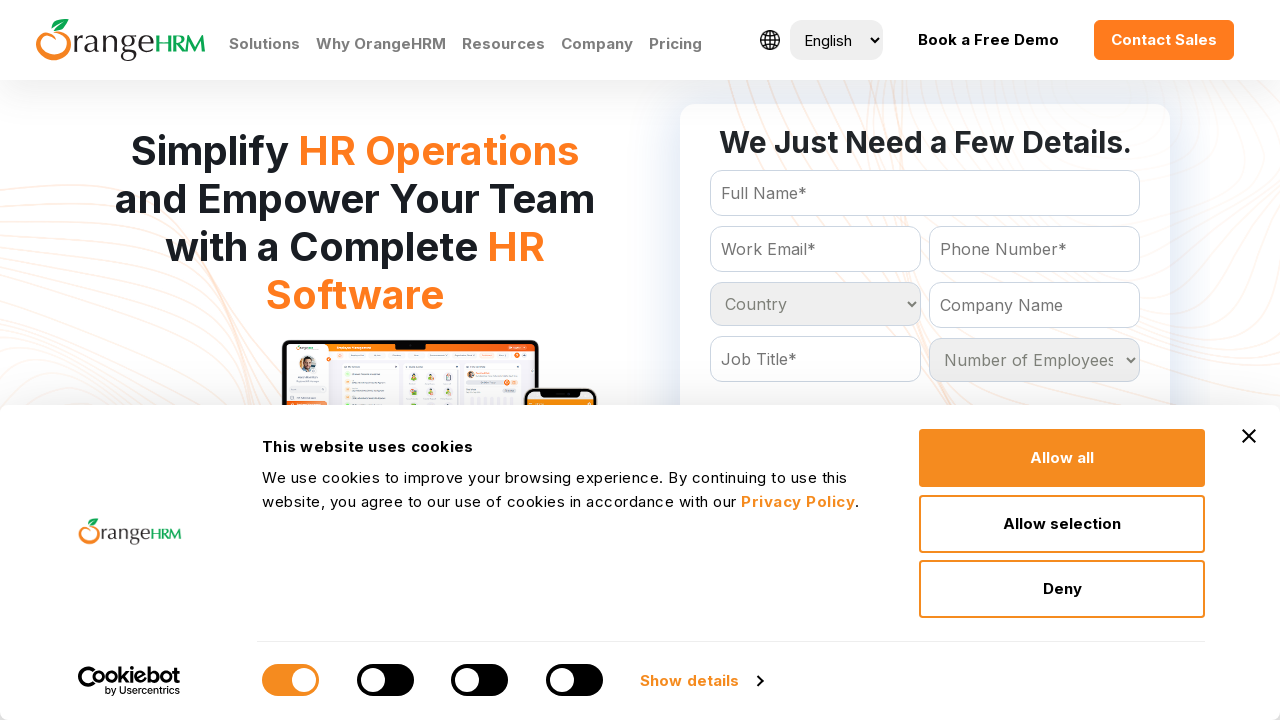

Iterating through dropdown option: South Africa
	
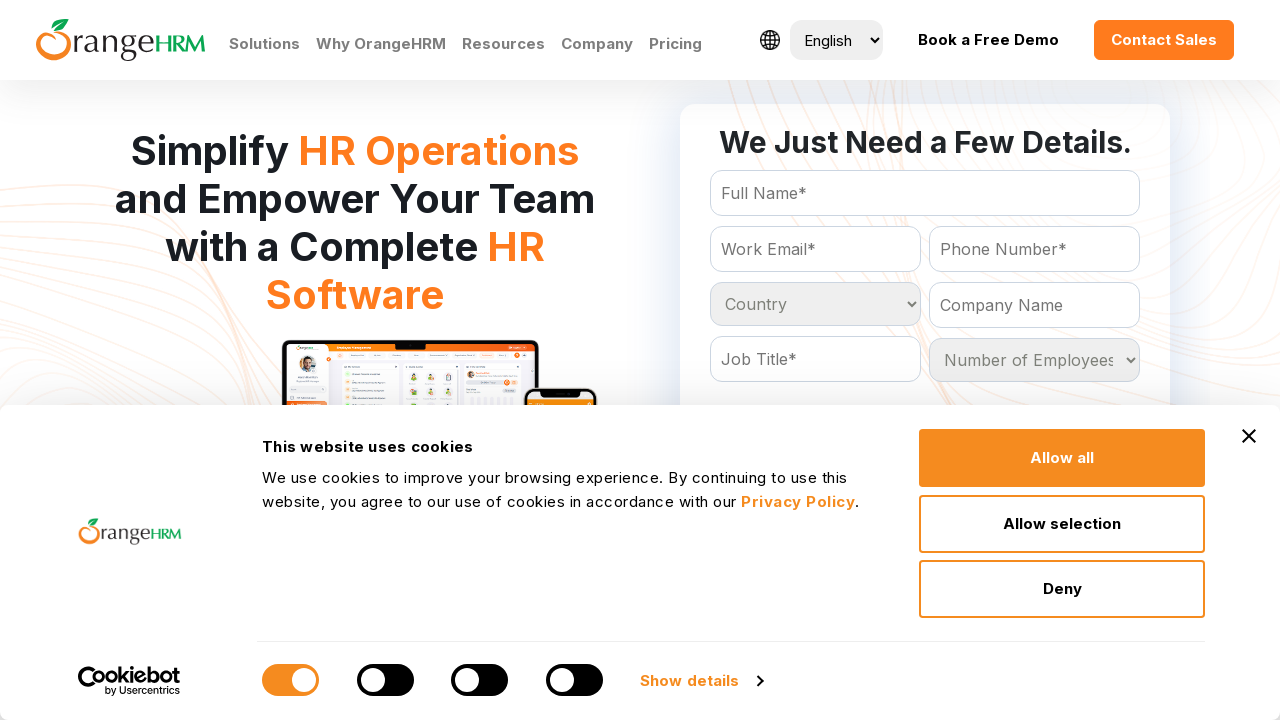

Iterating through dropdown option: South Georgia
	
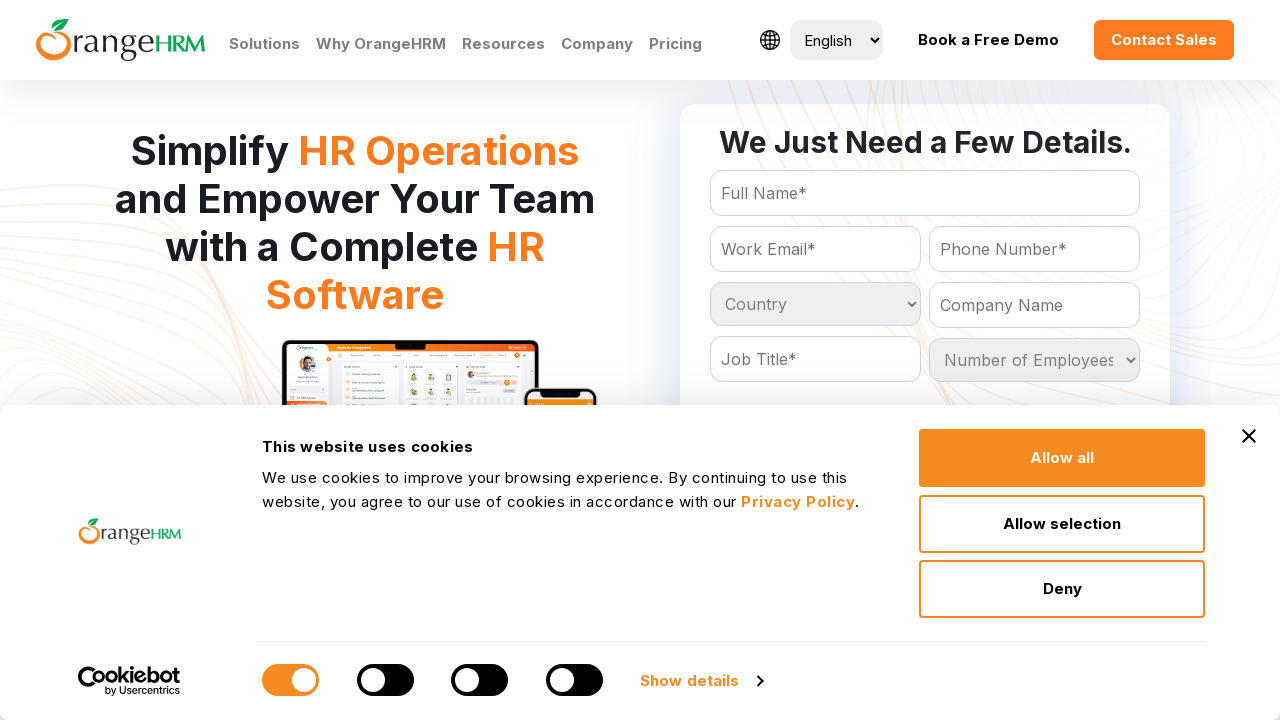

Iterating through dropdown option: Spain
	
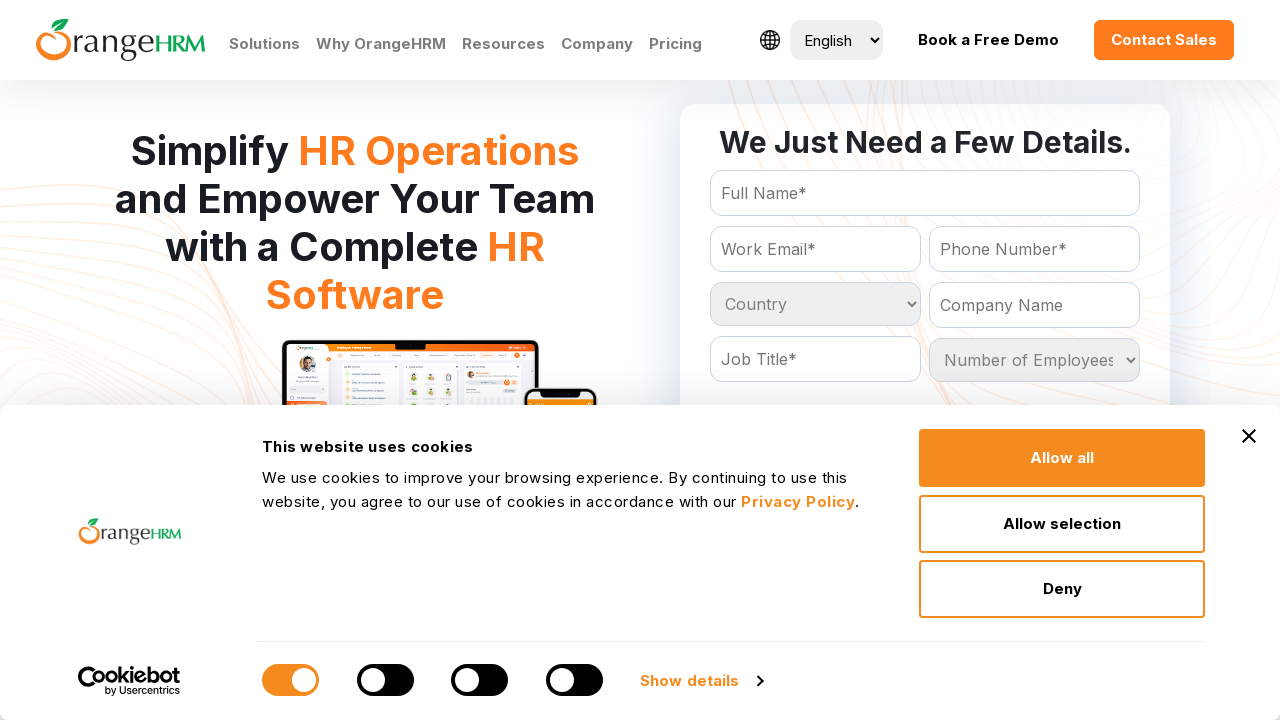

Iterating through dropdown option: Sri Lanka
	
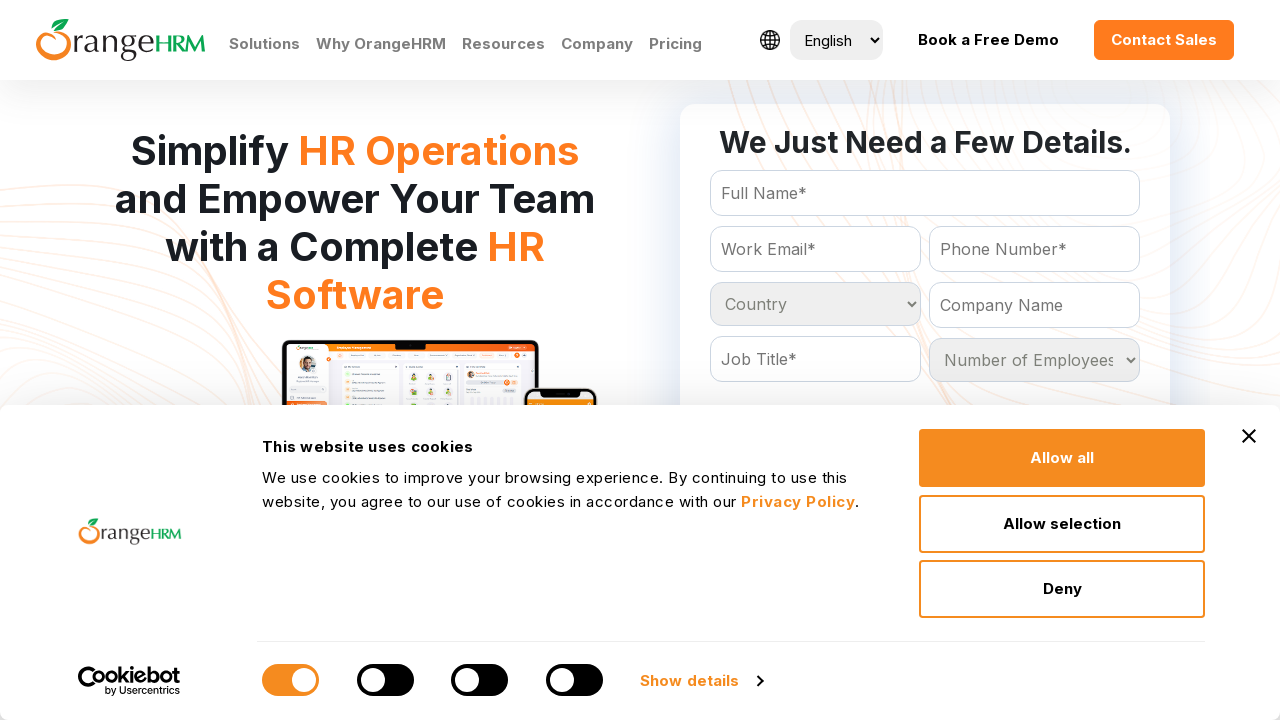

Iterating through dropdown option: Sudan
	
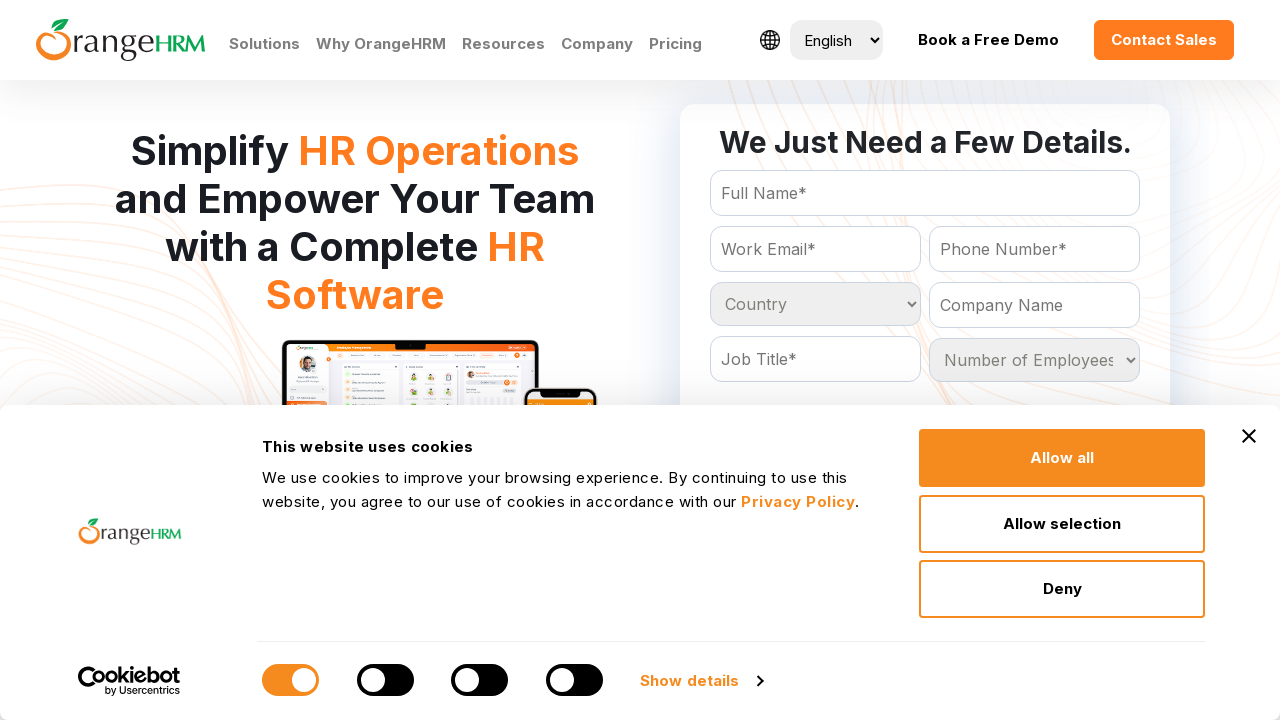

Iterating through dropdown option: Suriname
	
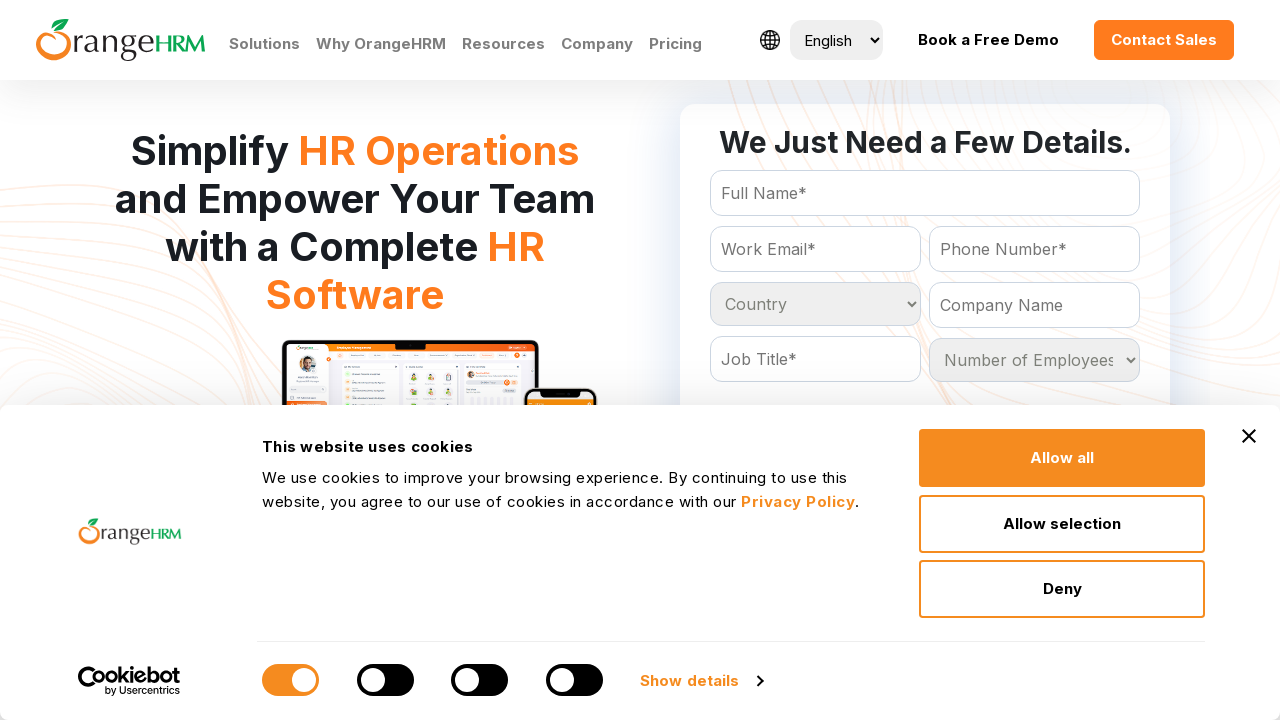

Iterating through dropdown option: Swaziland
	
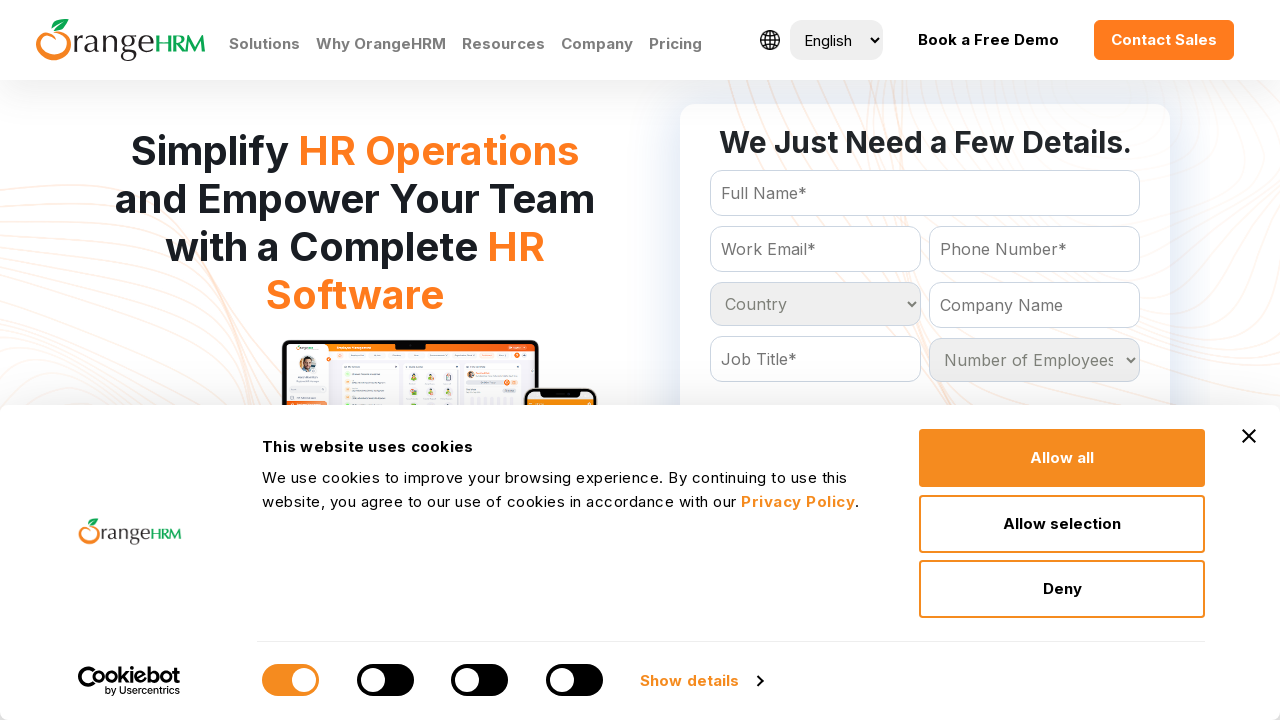

Iterating through dropdown option: Sweden
	
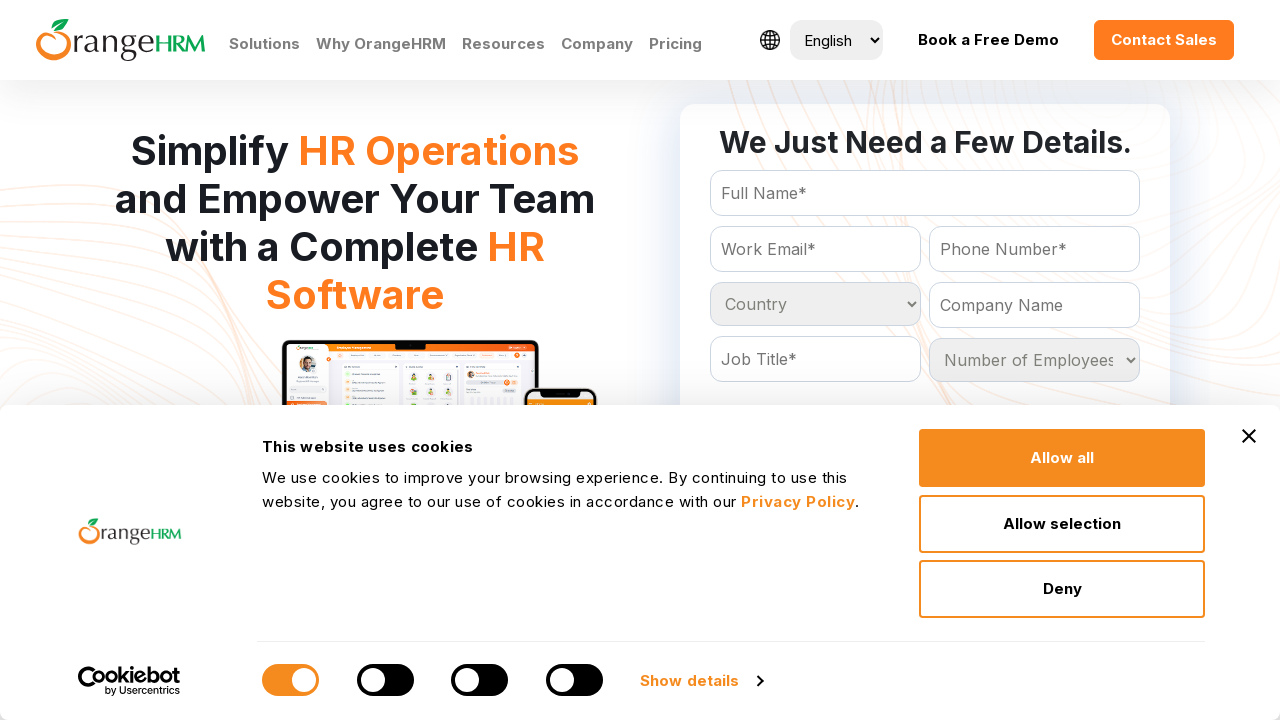

Iterating through dropdown option: Switzerland
	
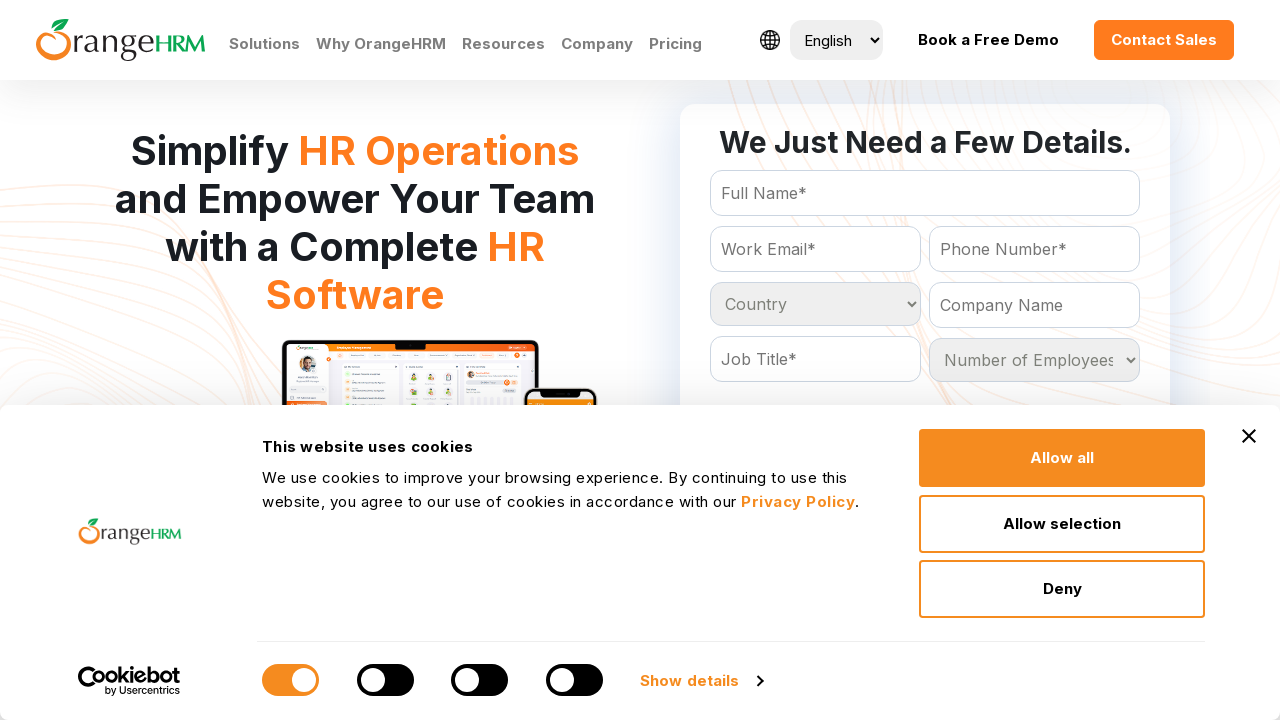

Iterating through dropdown option: Syrian Arab Republic
	
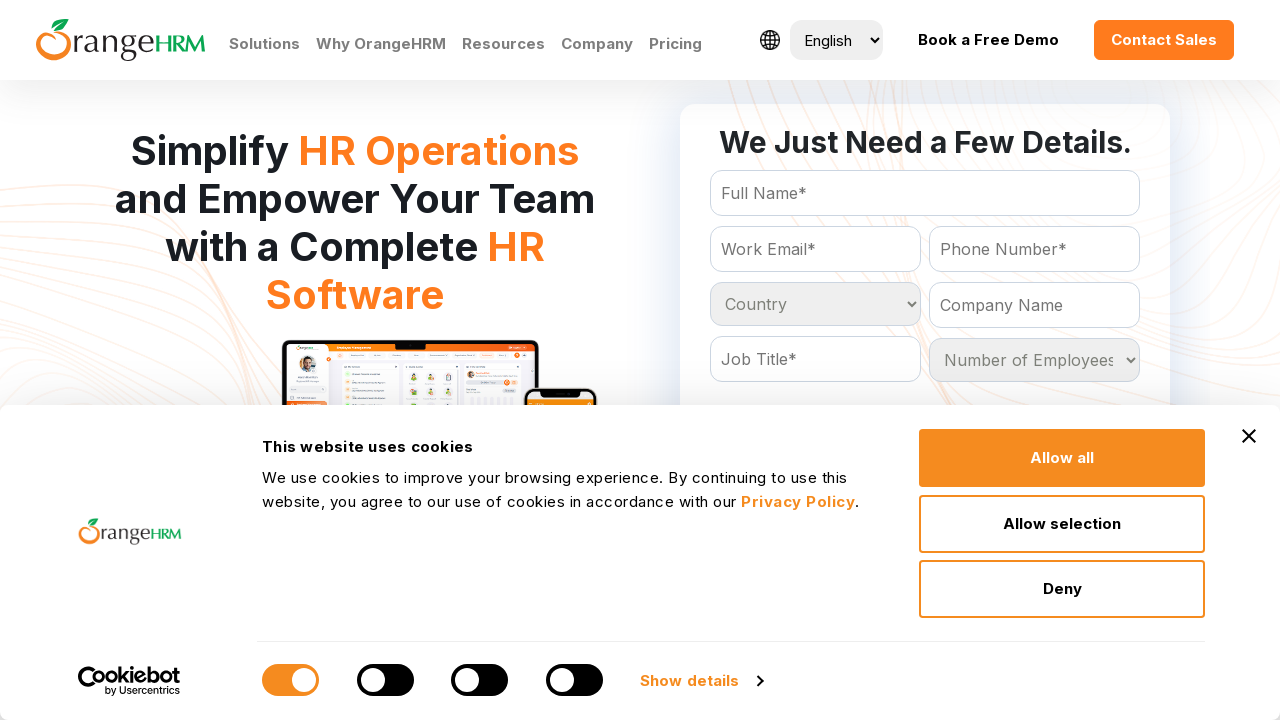

Iterating through dropdown option: Taiwan
	
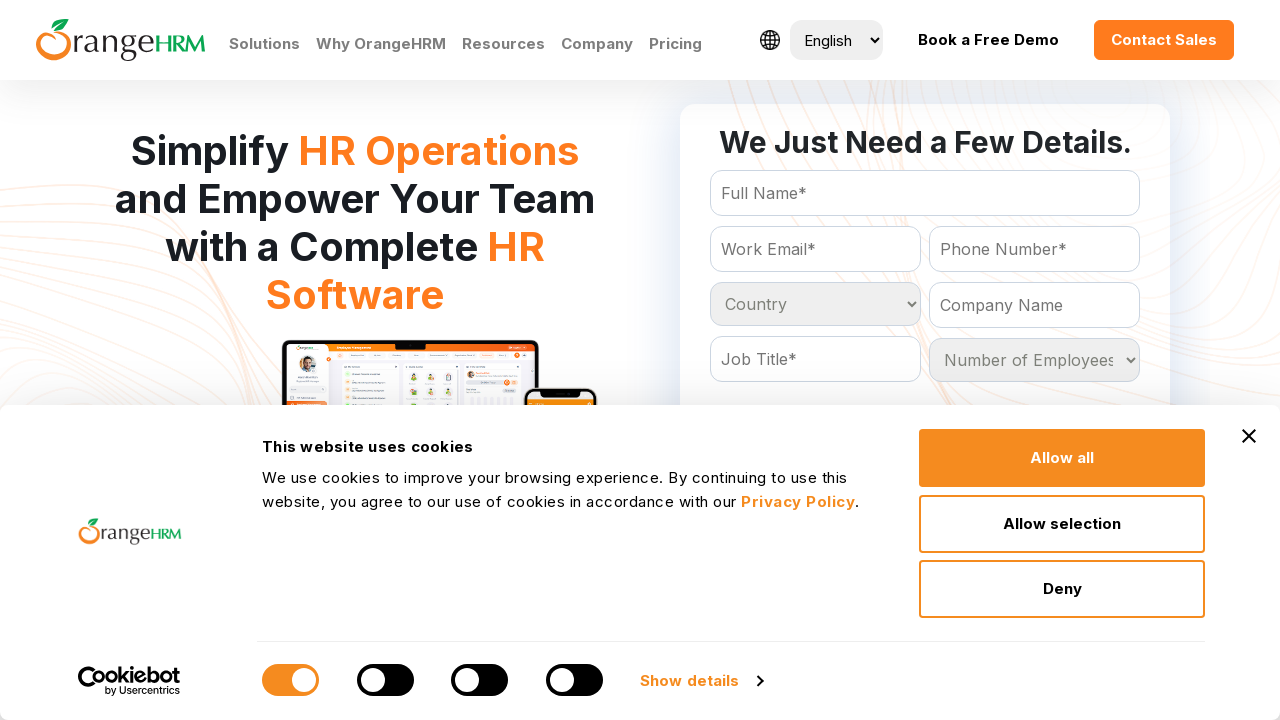

Iterating through dropdown option: Tajikistan
	
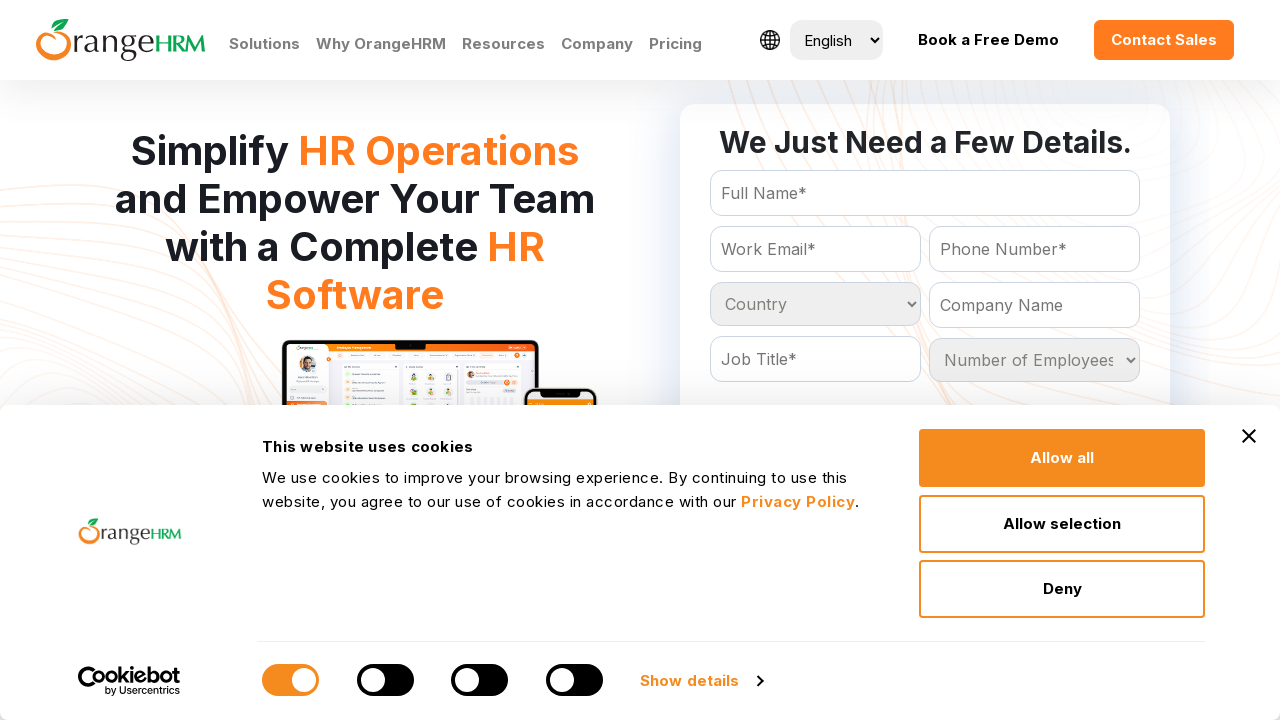

Iterating through dropdown option: Tanzania
	
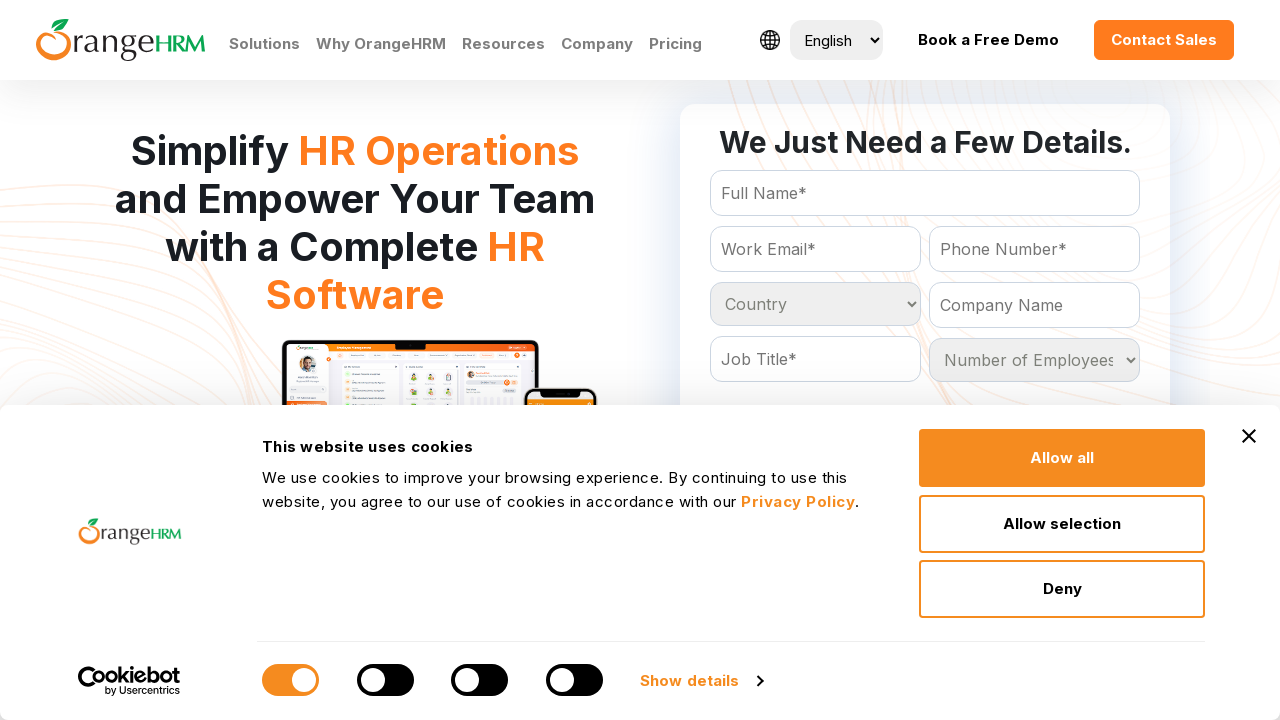

Iterating through dropdown option: Thailand
	
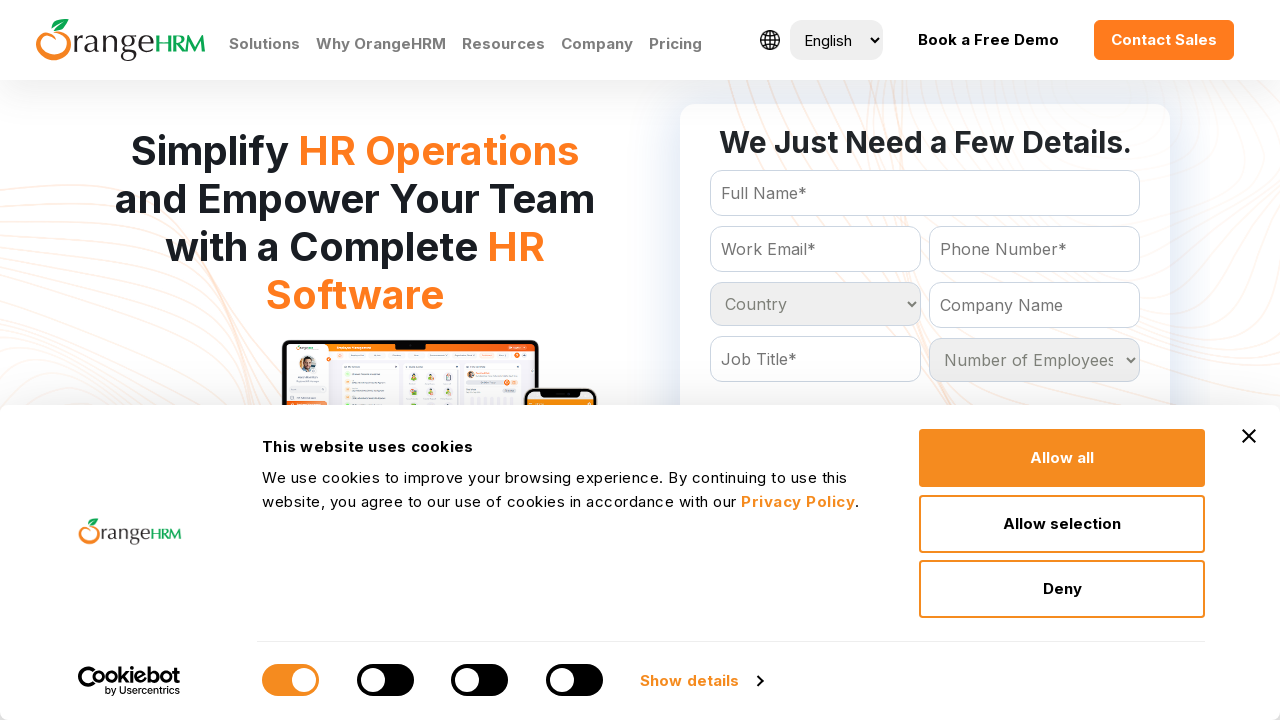

Iterating through dropdown option: Togo
	
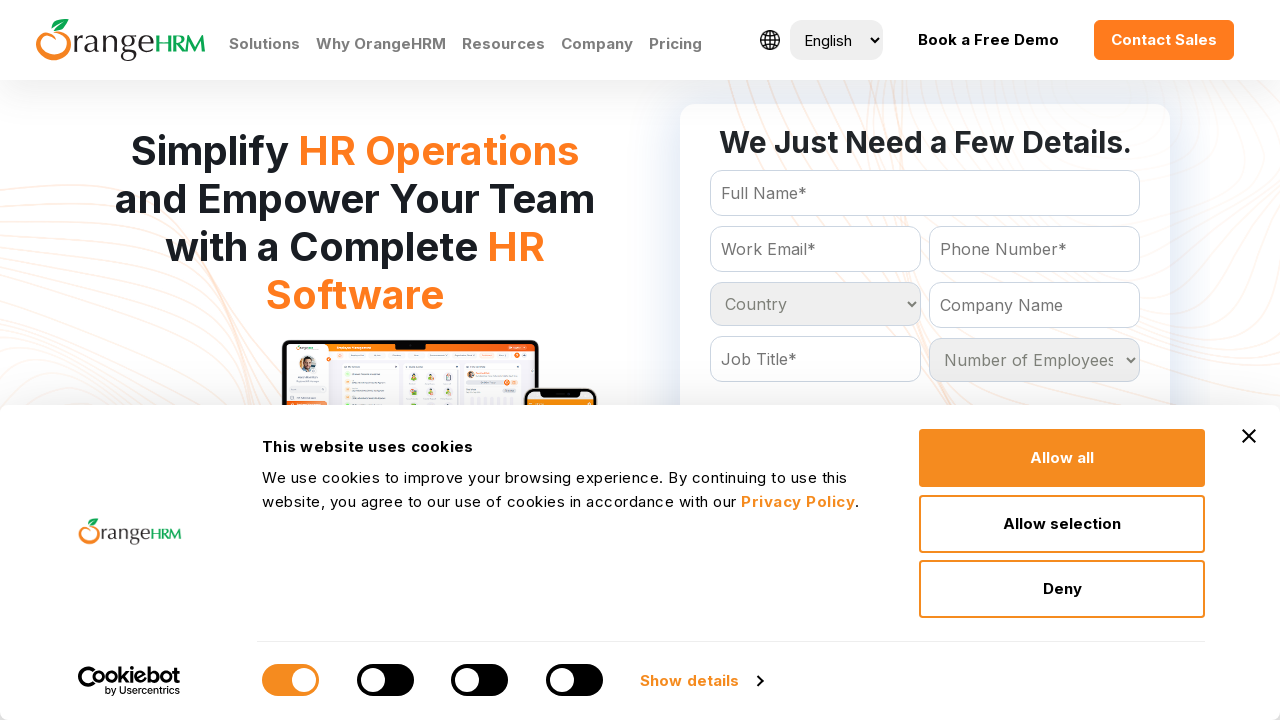

Iterating through dropdown option: Tokelau
	
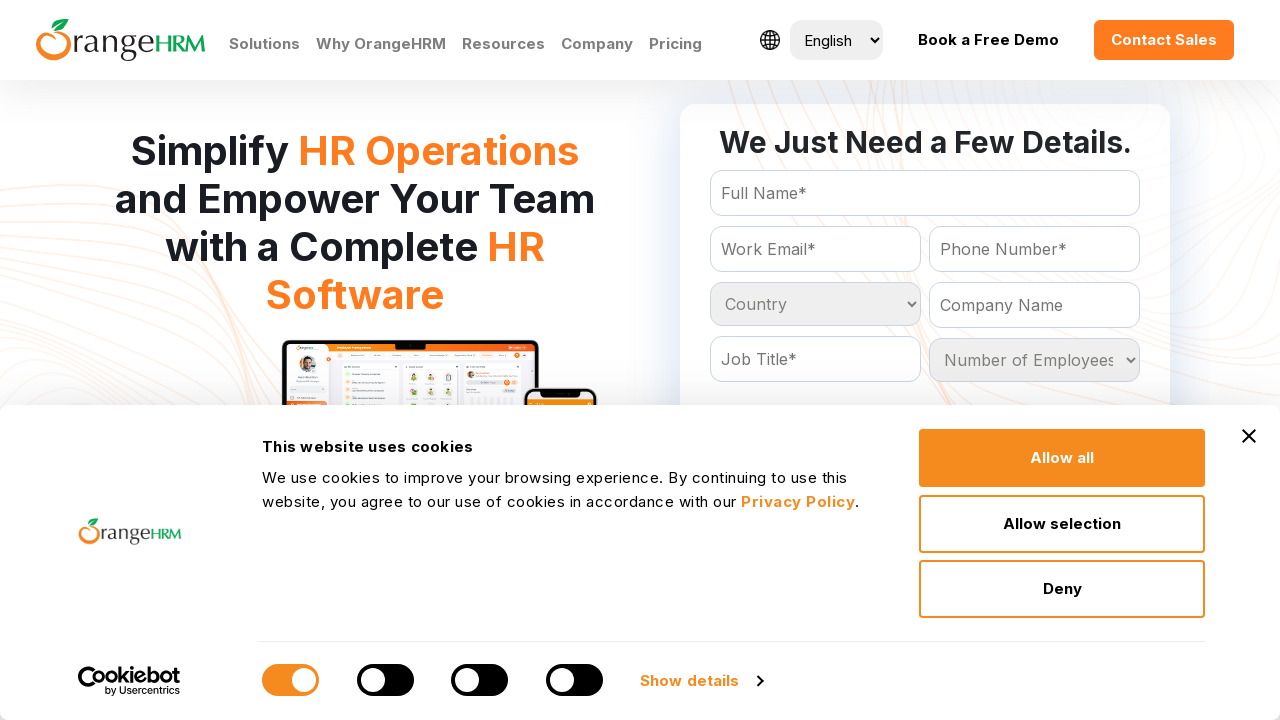

Iterating through dropdown option: Tonga
	
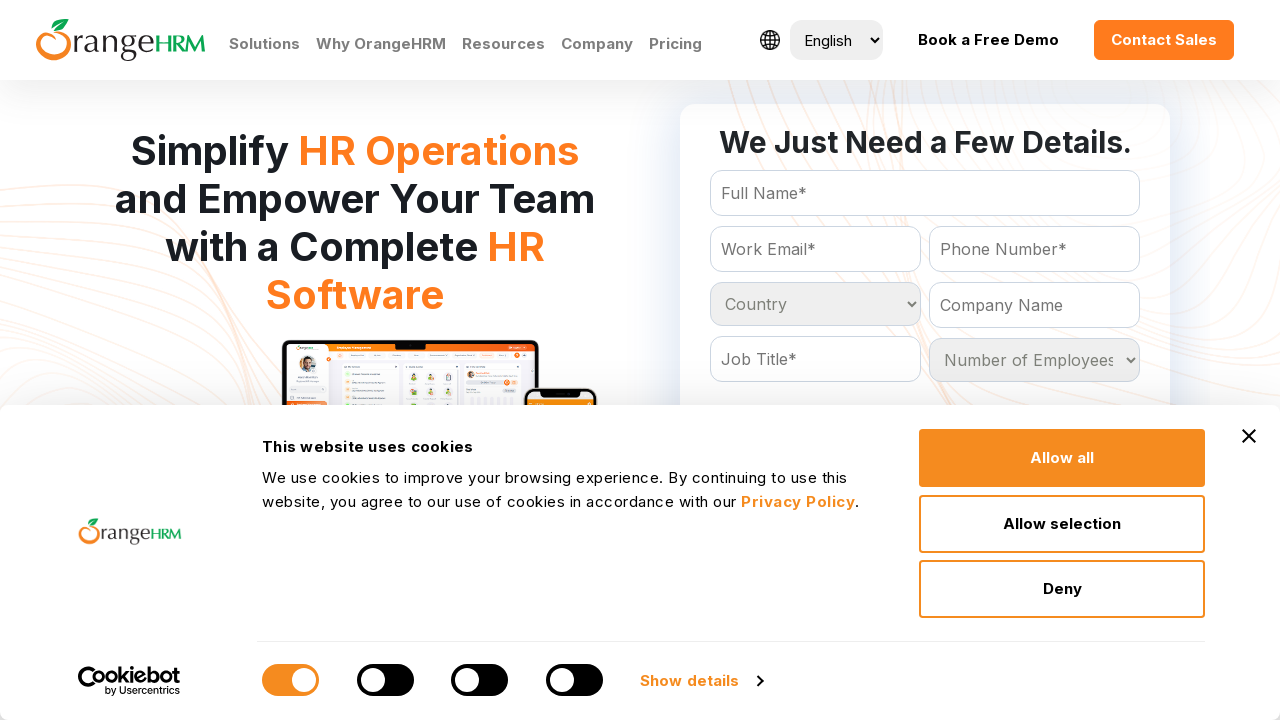

Iterating through dropdown option: Trinidad and Tobago
	
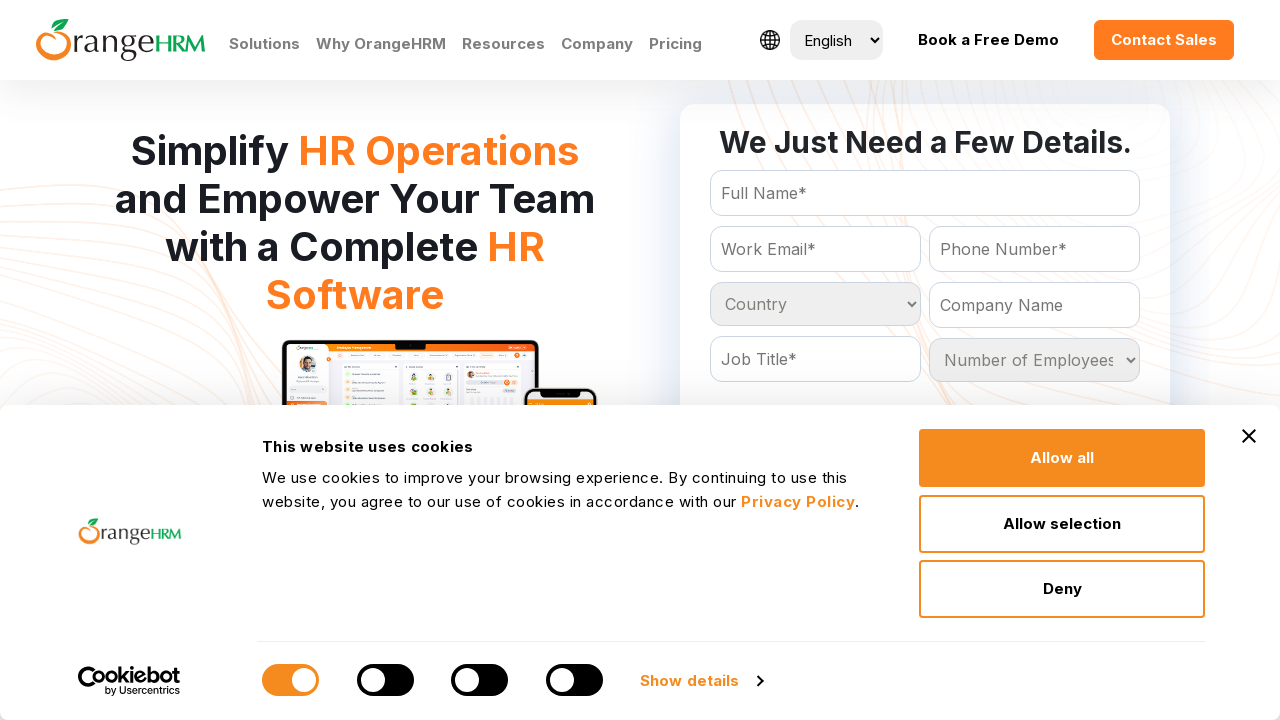

Iterating through dropdown option: Tunisia
	
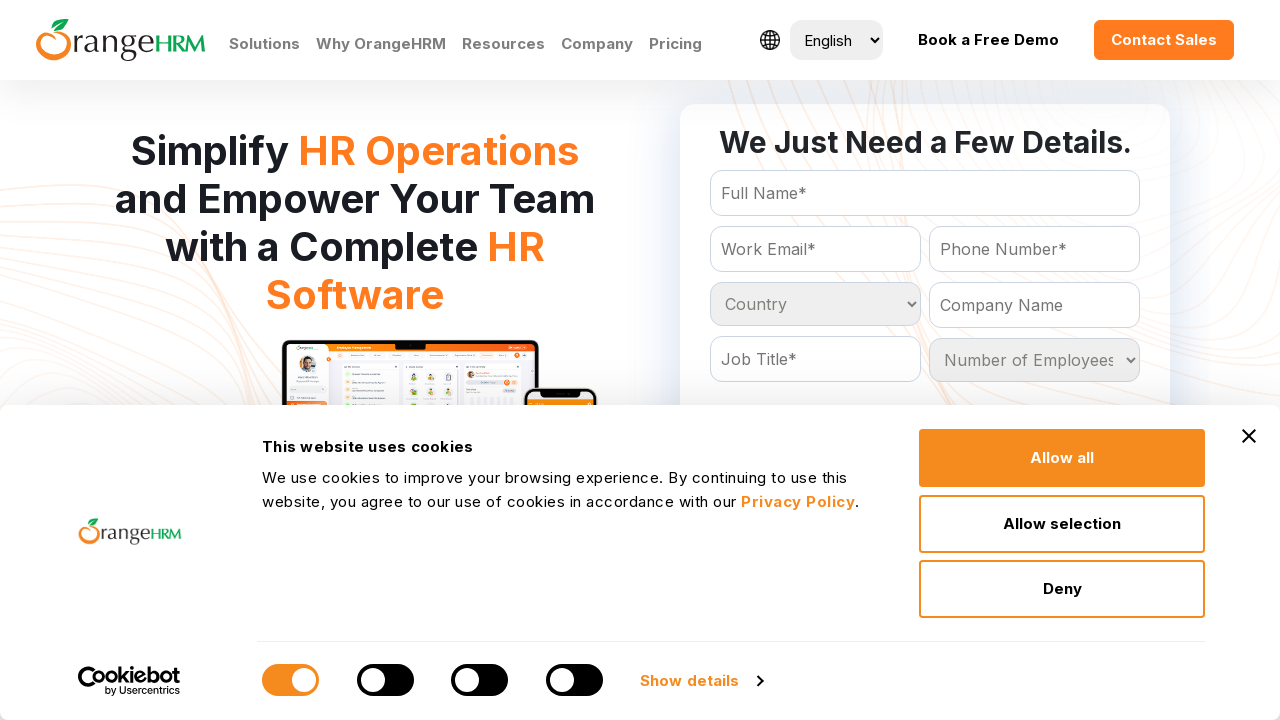

Iterating through dropdown option: Turkey
	
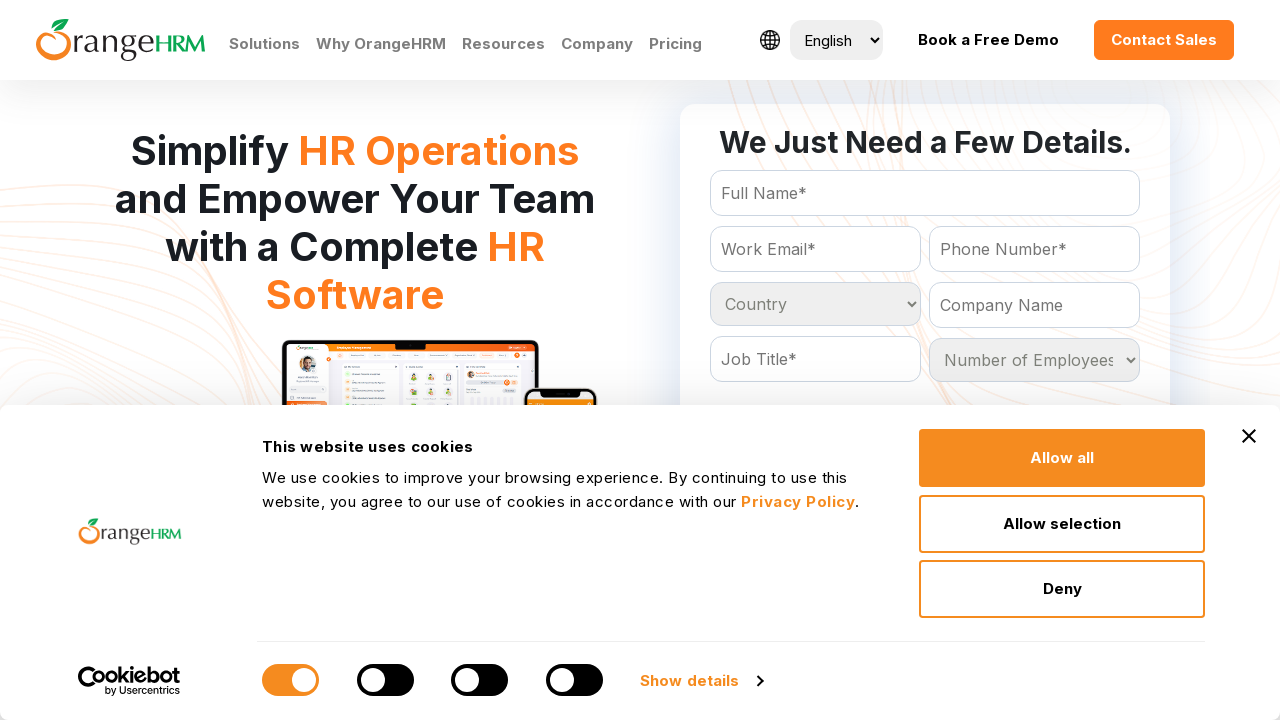

Iterating through dropdown option: Turkmenistan
	
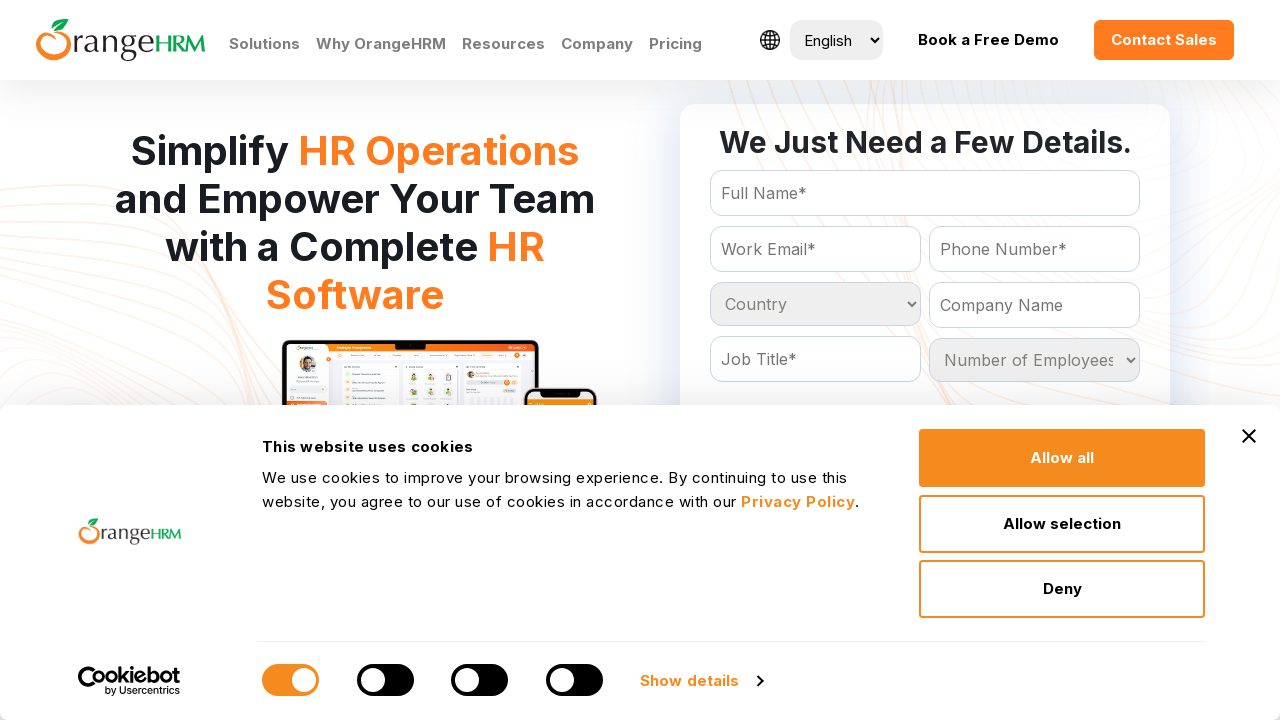

Iterating through dropdown option: Turks and Caicos Islands
	
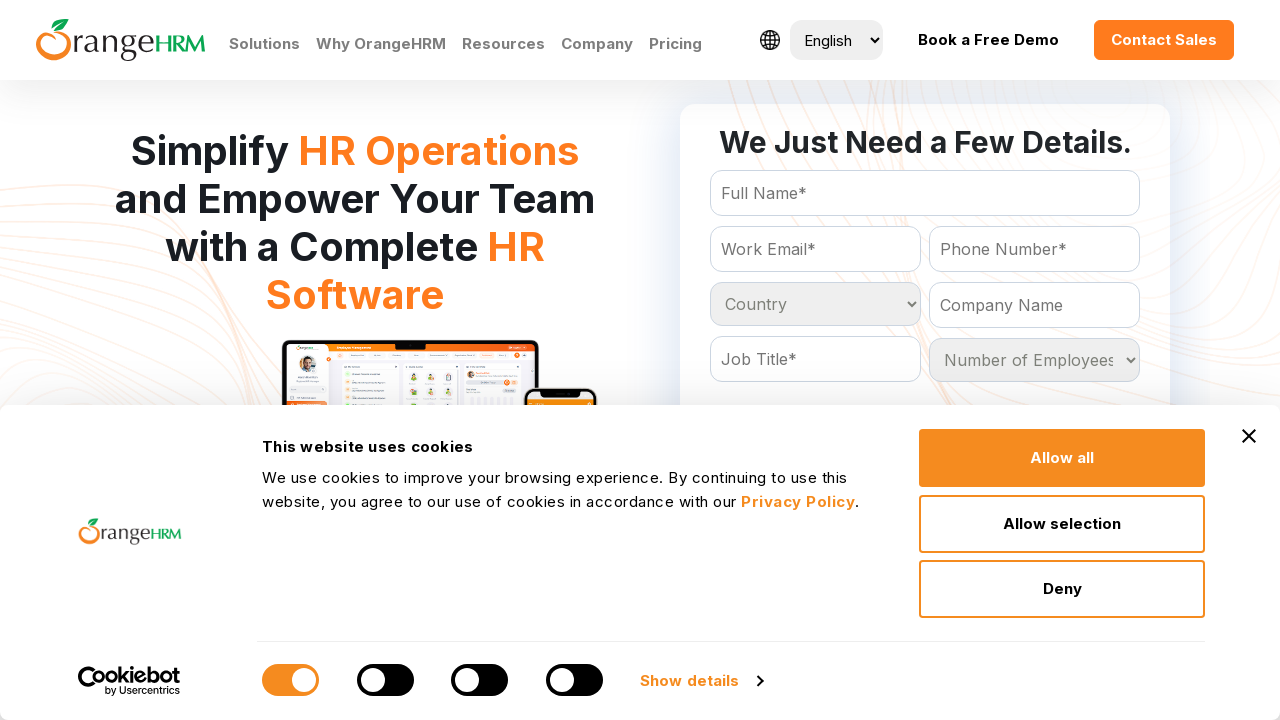

Iterating through dropdown option: Tuvalu
	
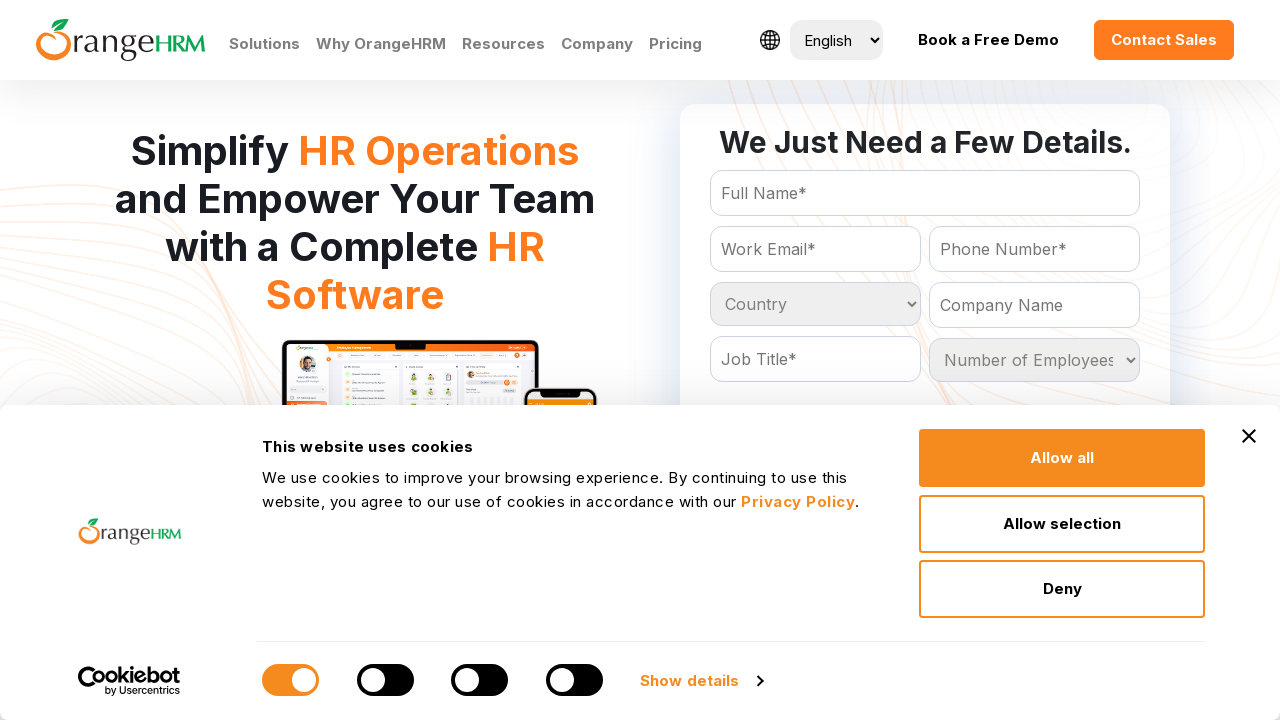

Iterating through dropdown option: Uganda
	
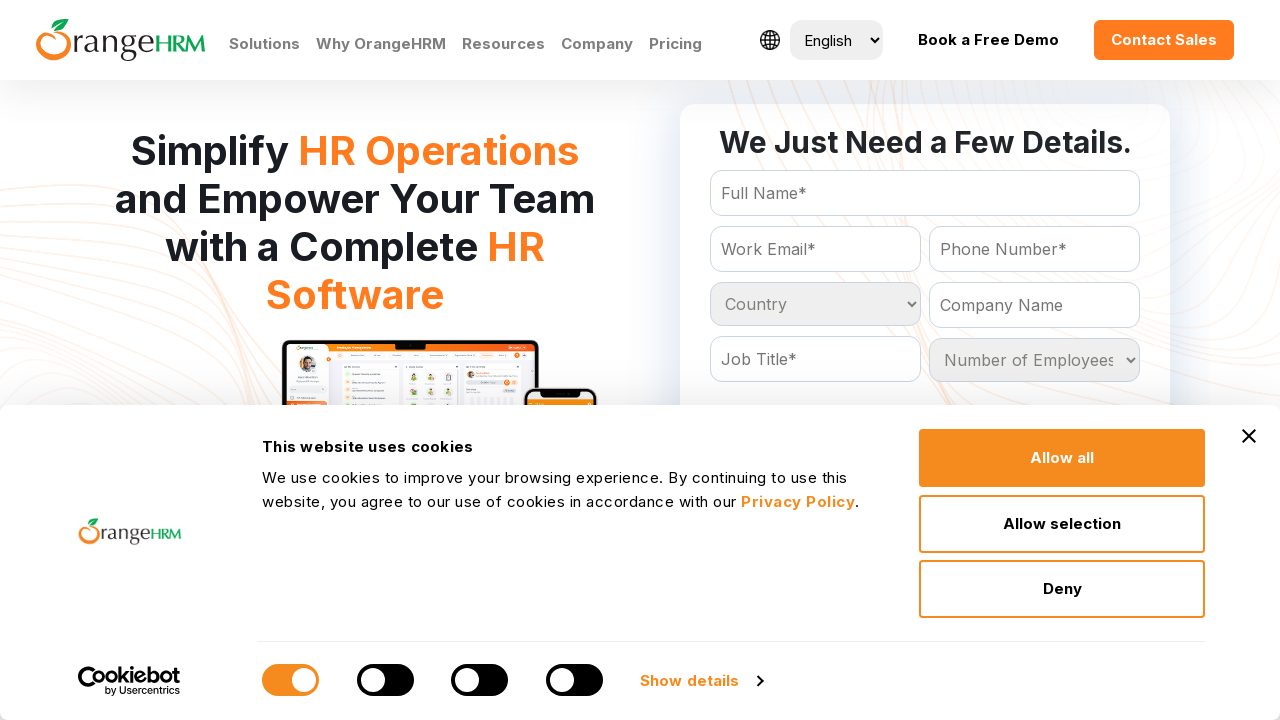

Iterating through dropdown option: Ukraine
	
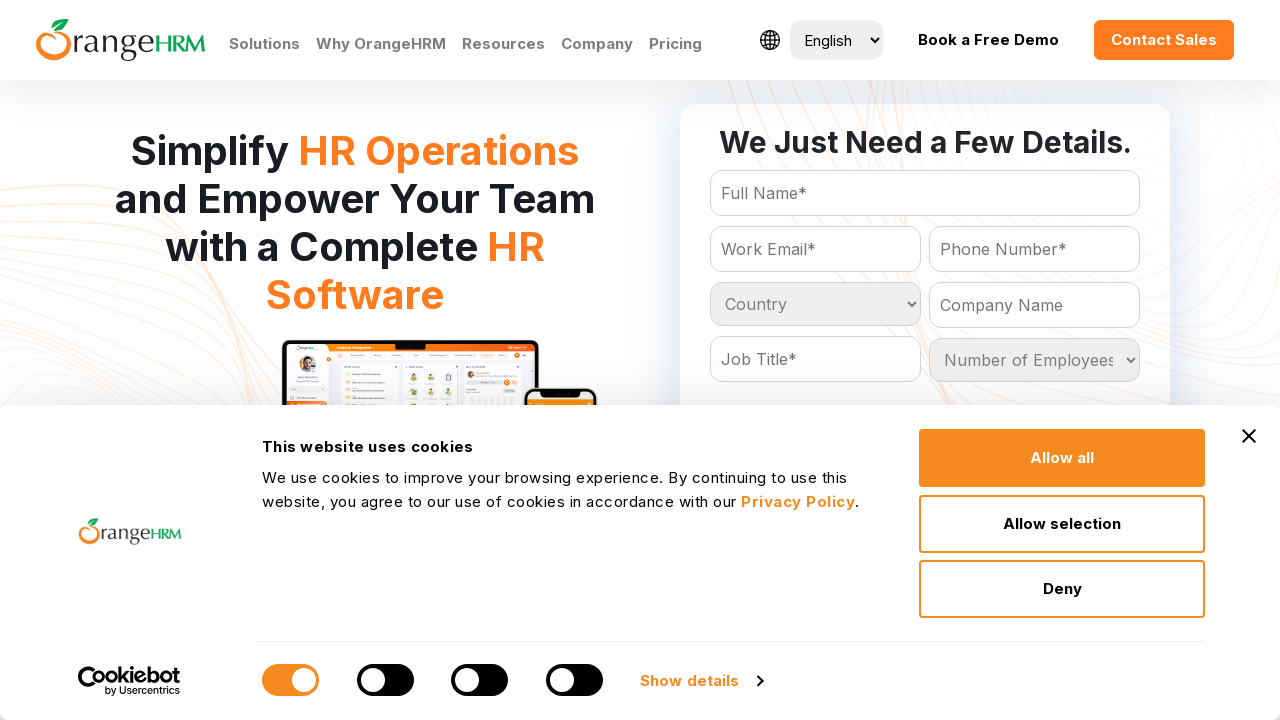

Iterating through dropdown option: United Arab Emirates
	
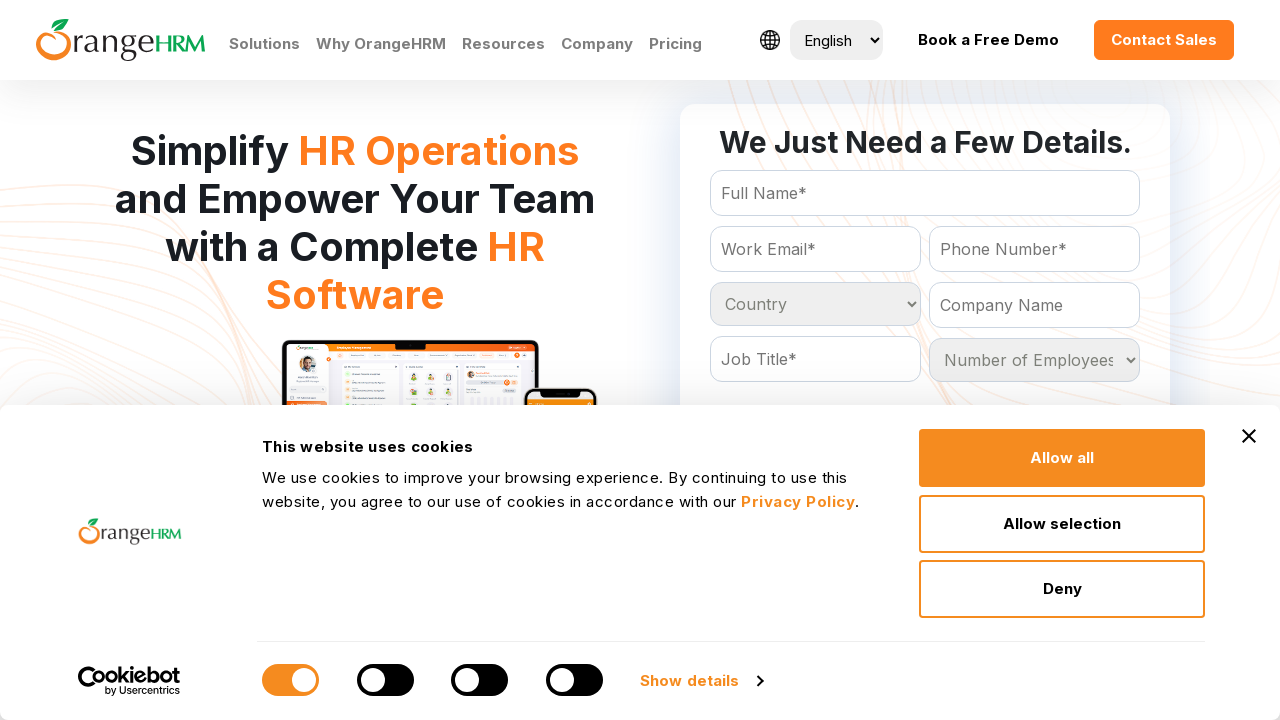

Iterating through dropdown option: United Kingdom
	
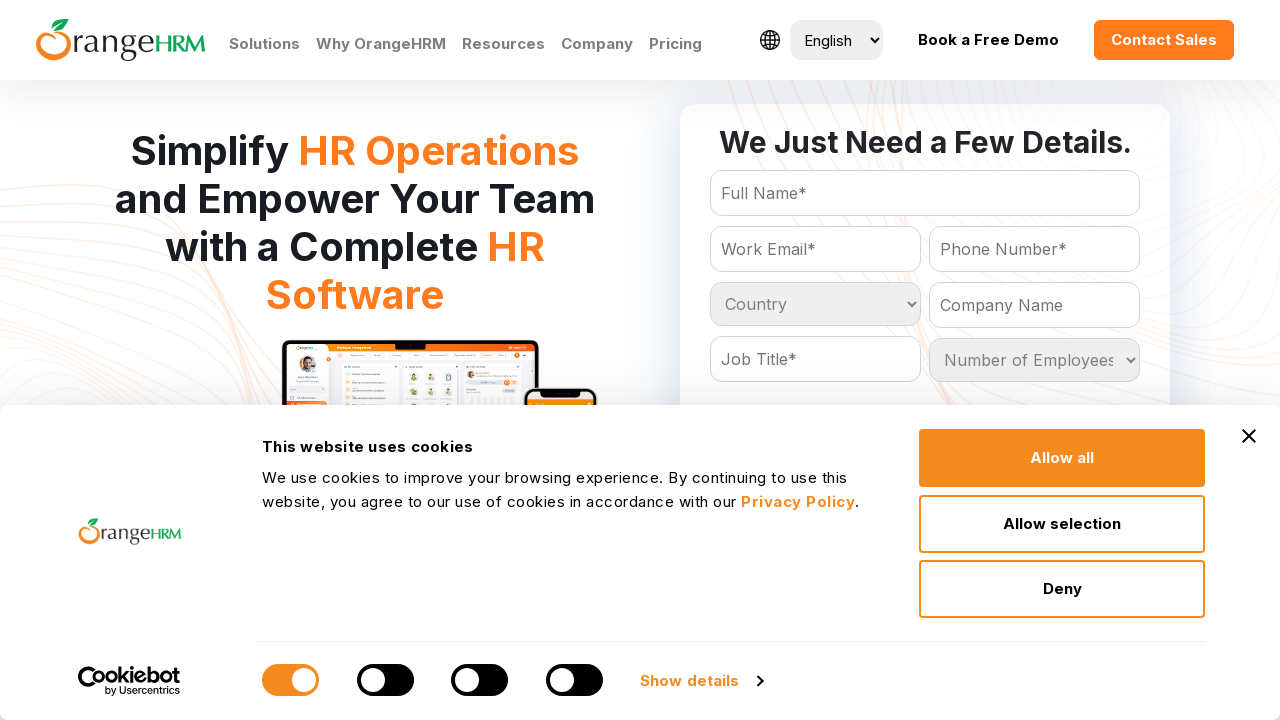

Iterating through dropdown option: United States
	
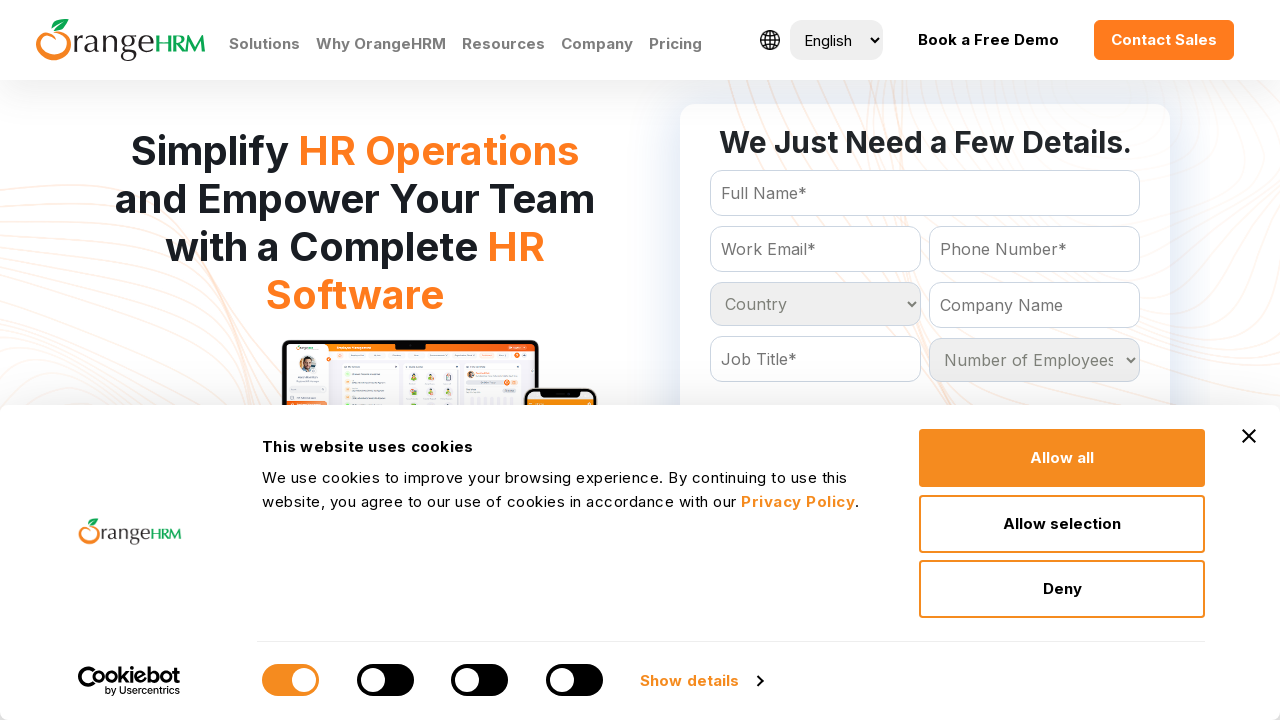

Iterating through dropdown option: Uruguay
	
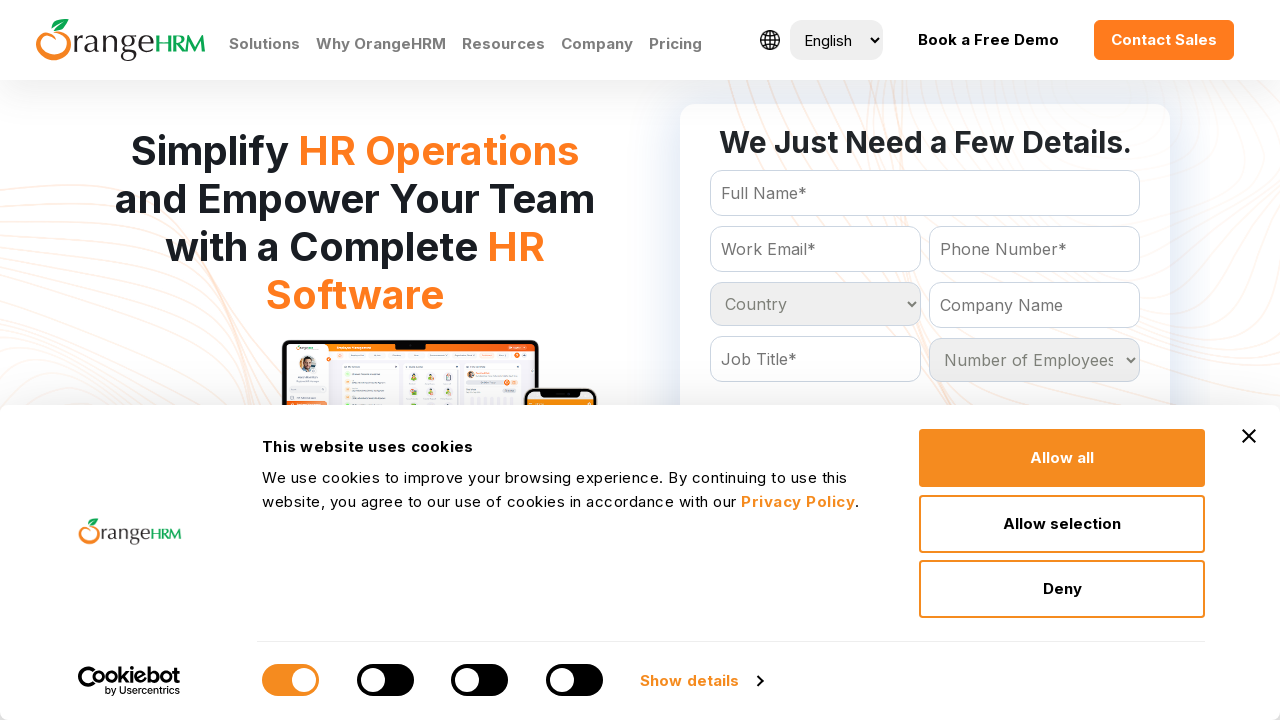

Iterating through dropdown option: Uzbekistan
	
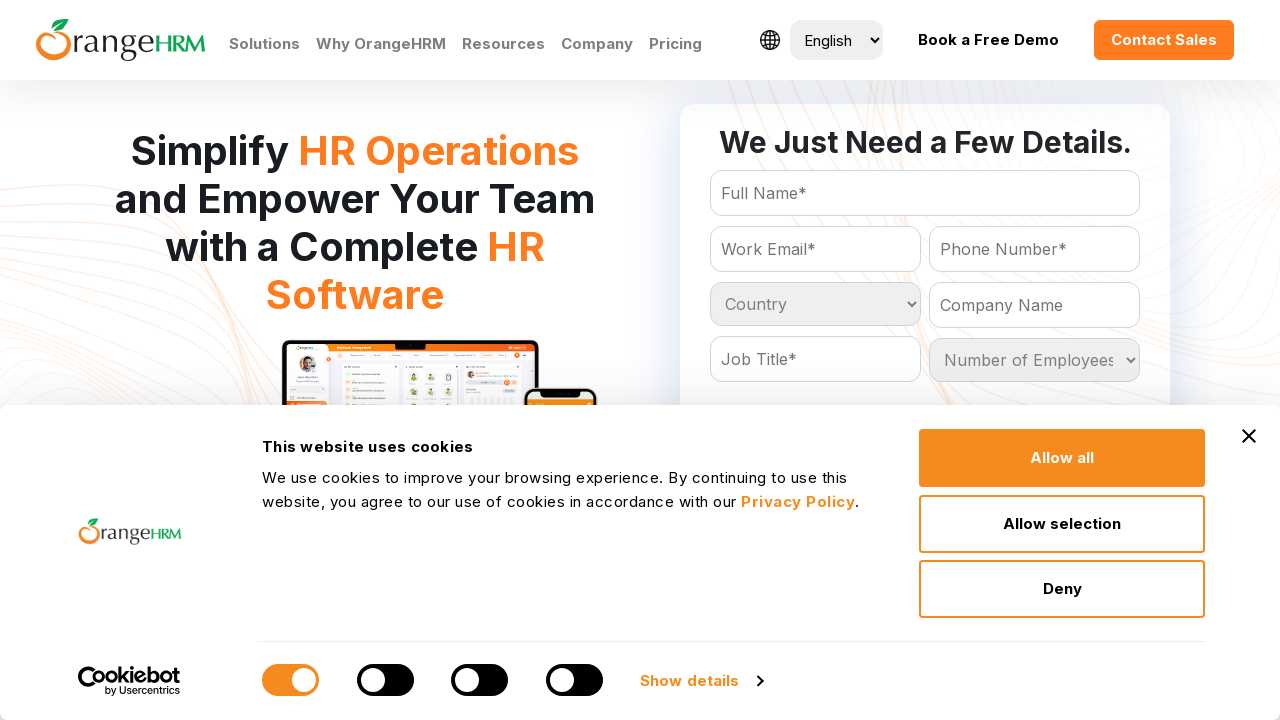

Iterating through dropdown option: Vanuatu
	
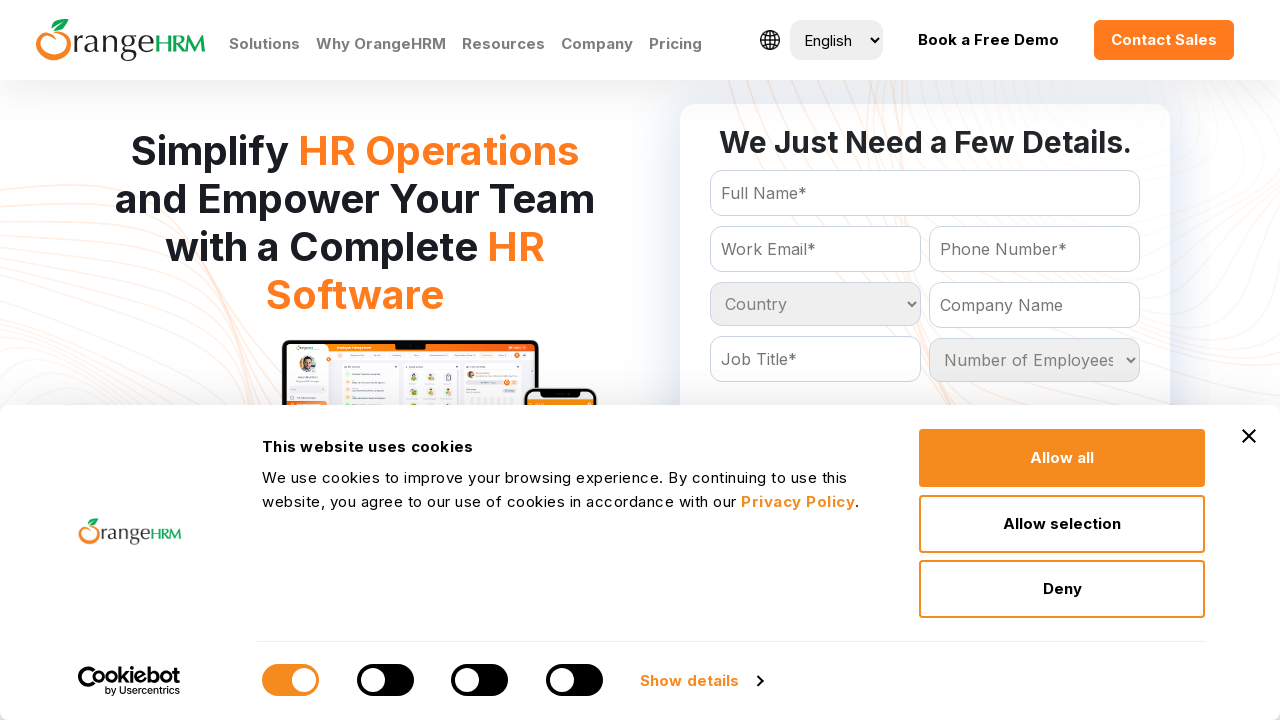

Iterating through dropdown option: Venezuela
	
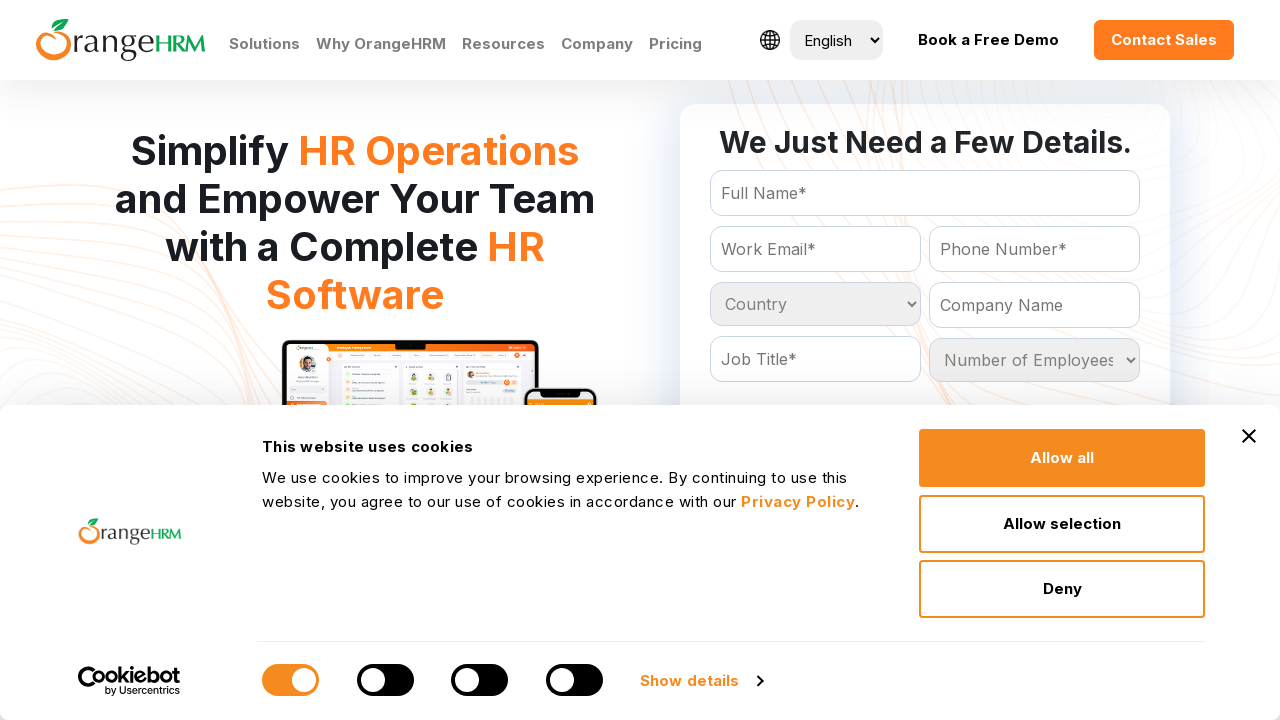

Iterating through dropdown option: Vietnam
	
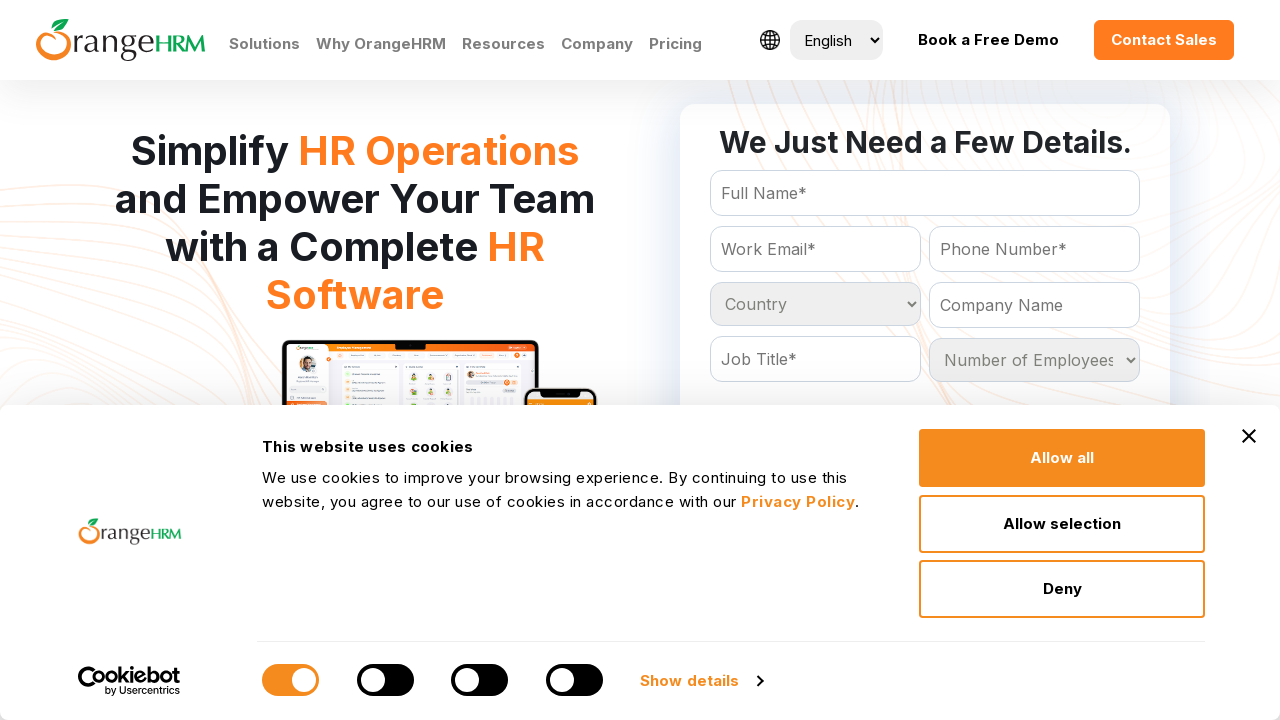

Iterating through dropdown option: Virgin Islands
	
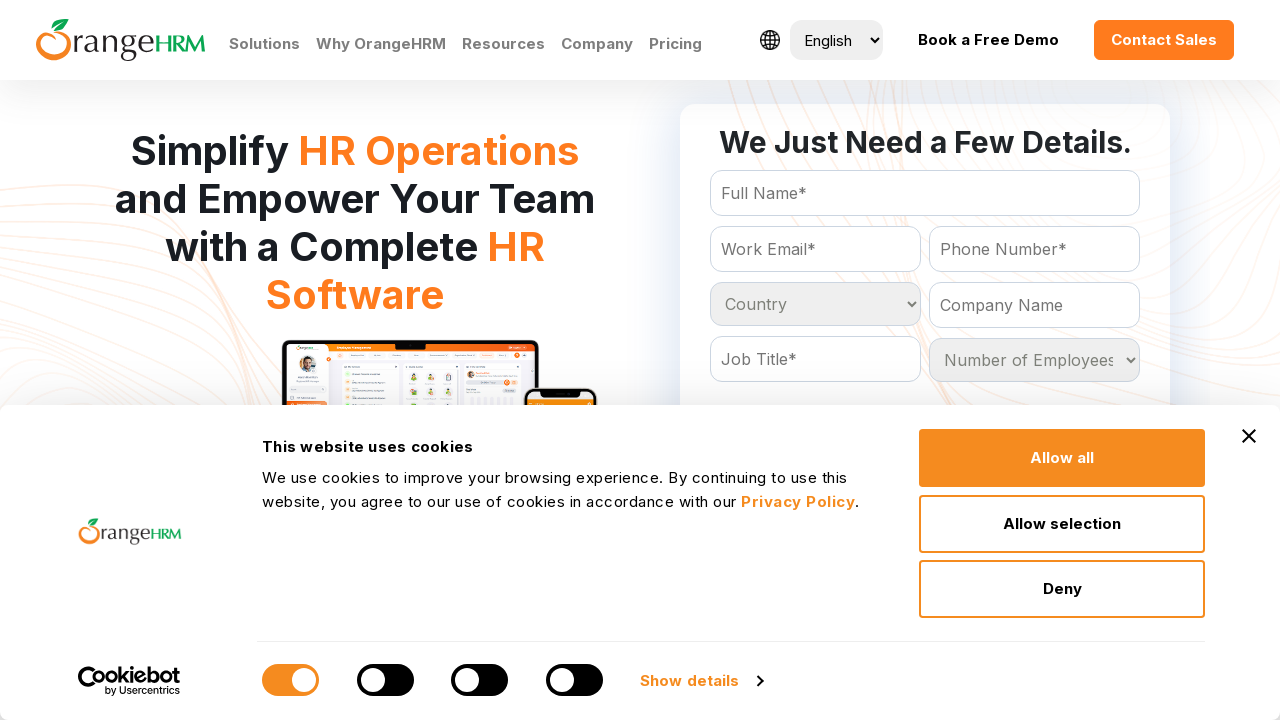

Iterating through dropdown option: Western Sahara
	
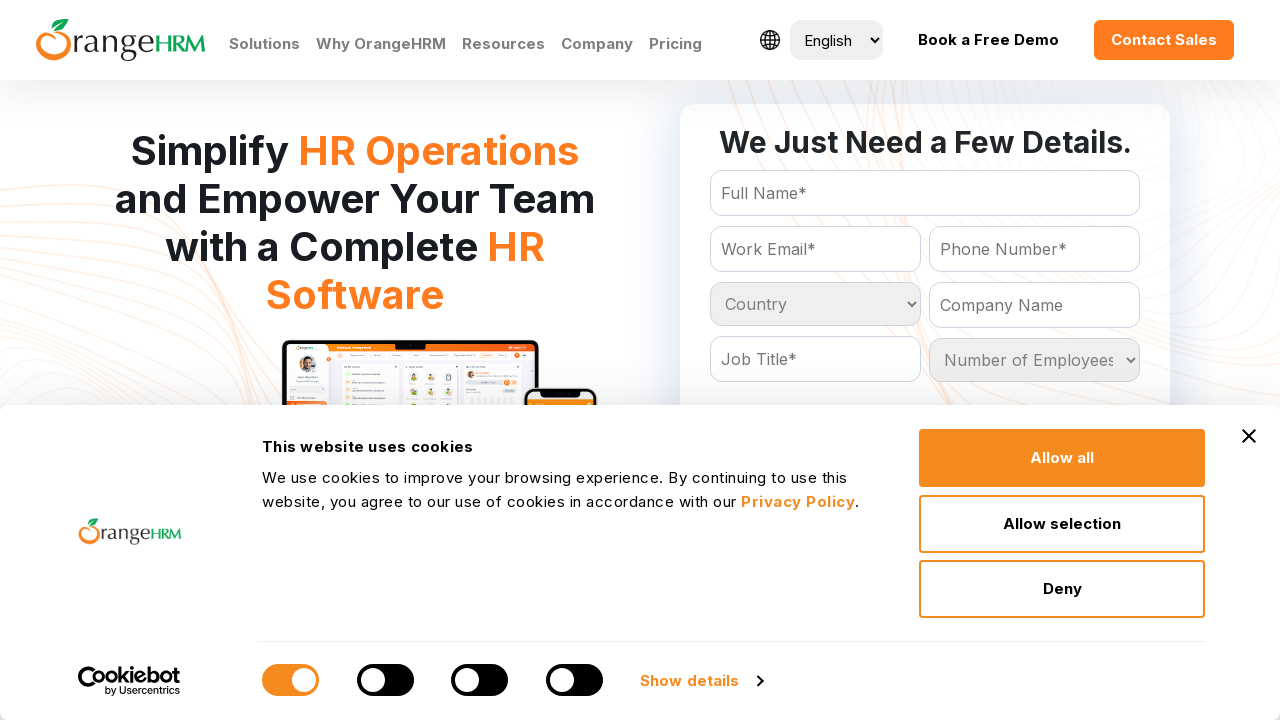

Iterating through dropdown option: Yemen
	
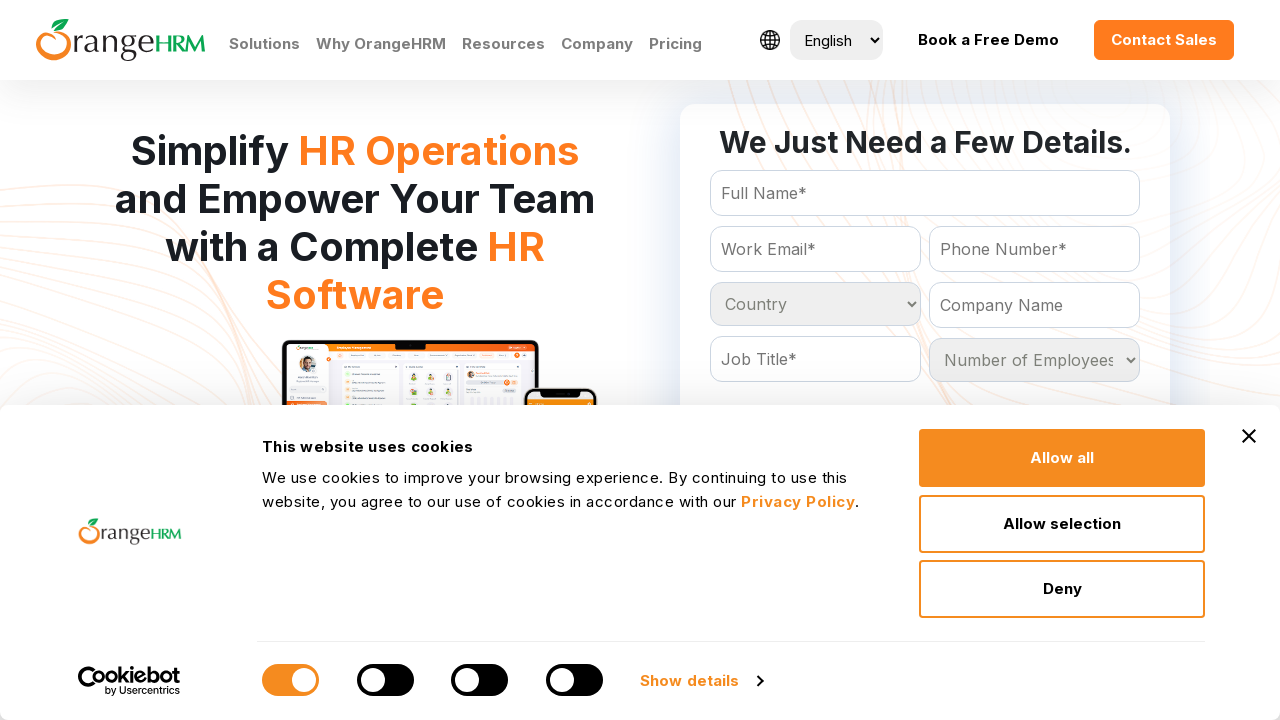

Iterating through dropdown option: Zambia
	
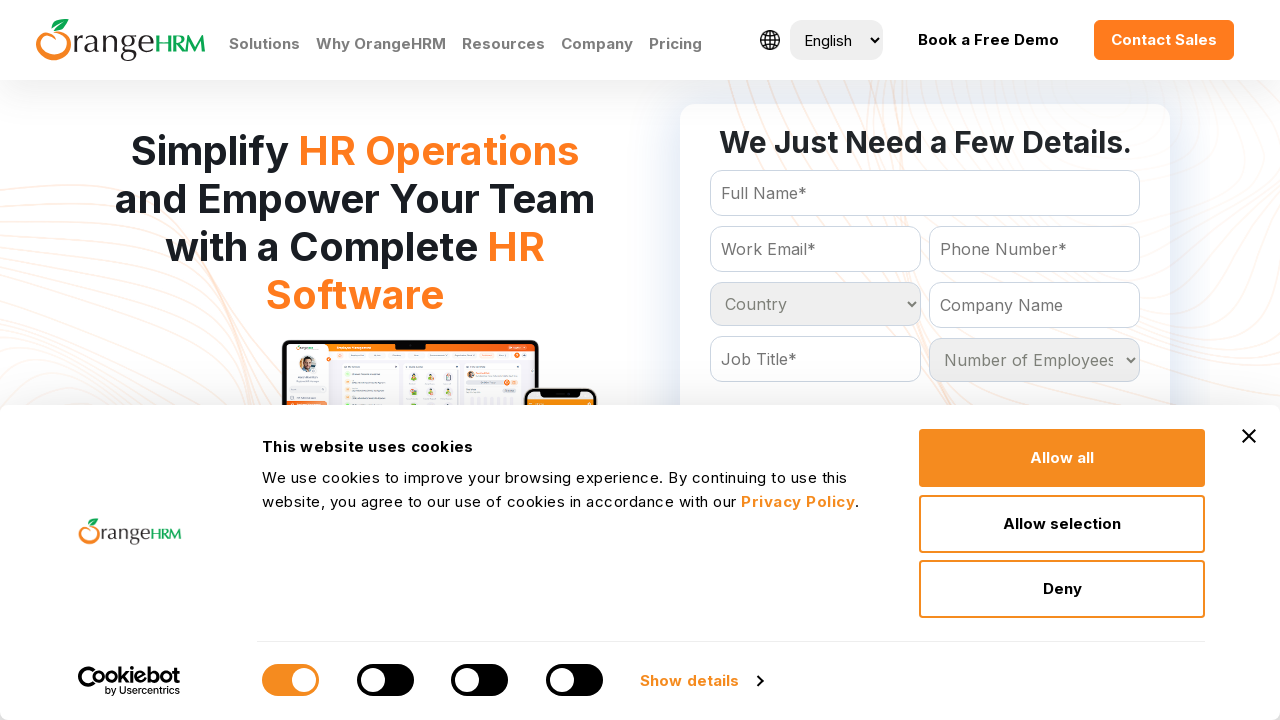

Iterating through dropdown option: Zimbabwe
	
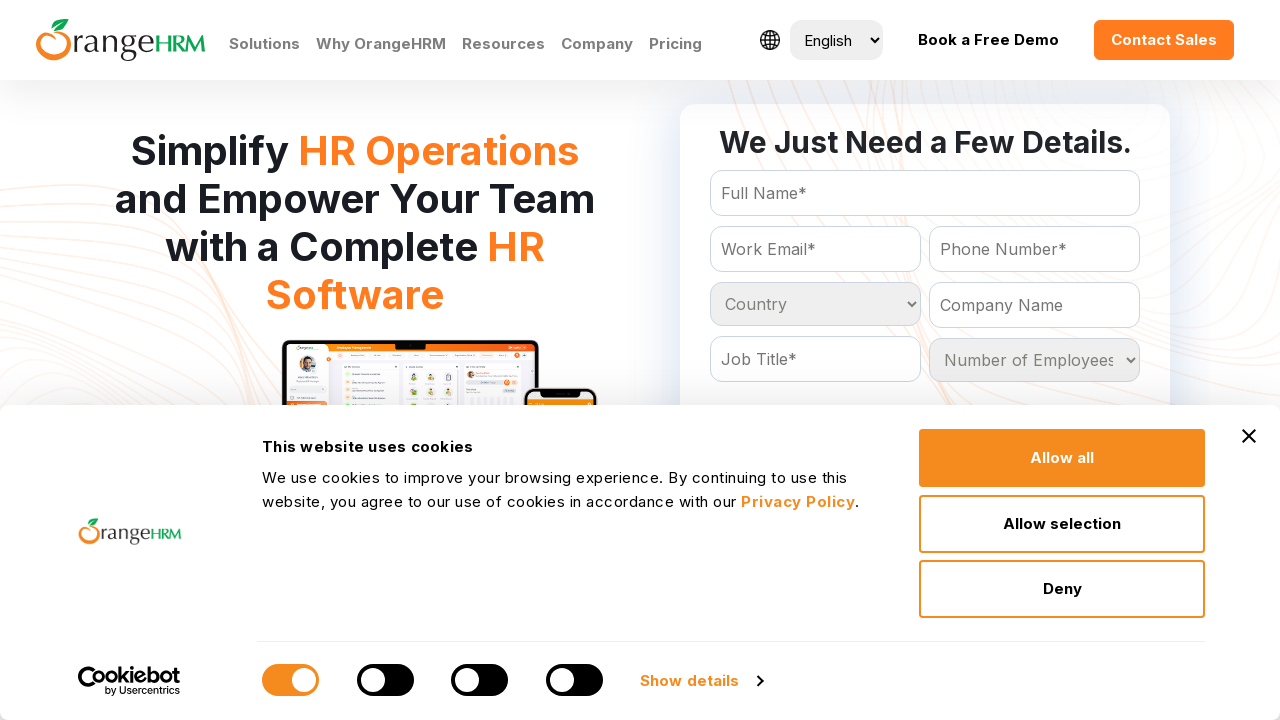

Iterating through dropdown option: South Sandwich Islands
	
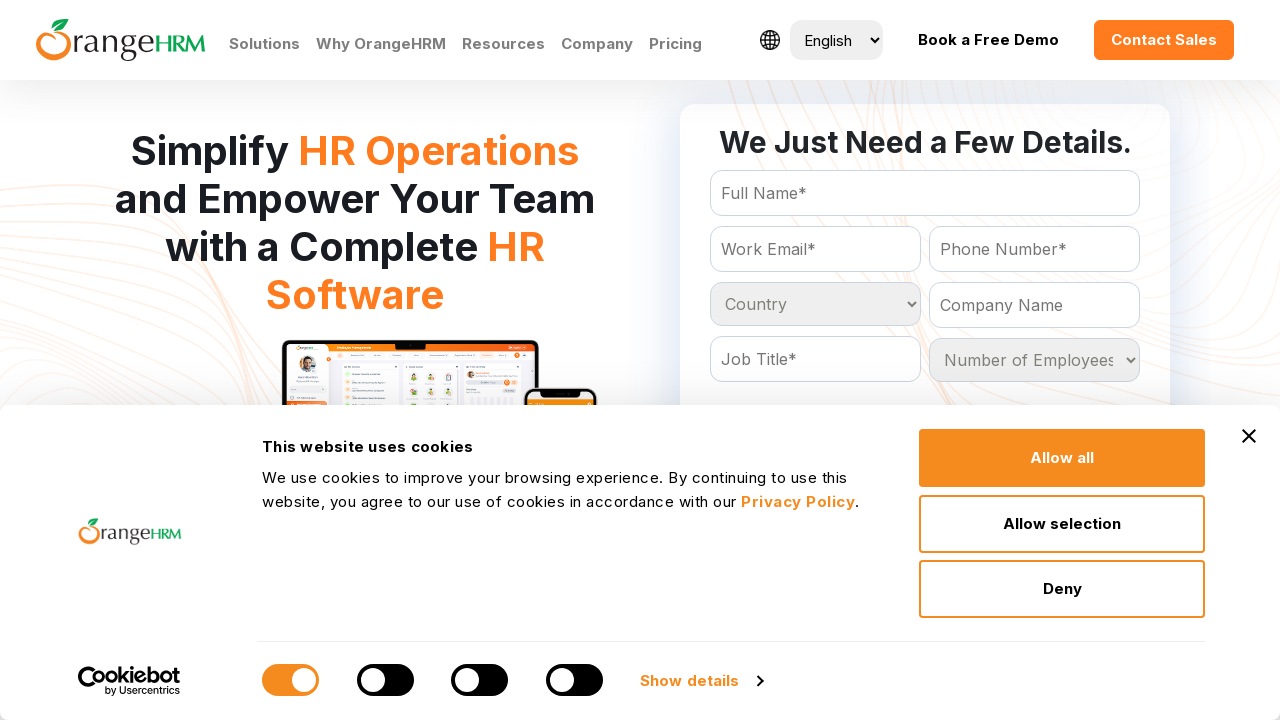

Iterating through dropdown option: St Helena
	
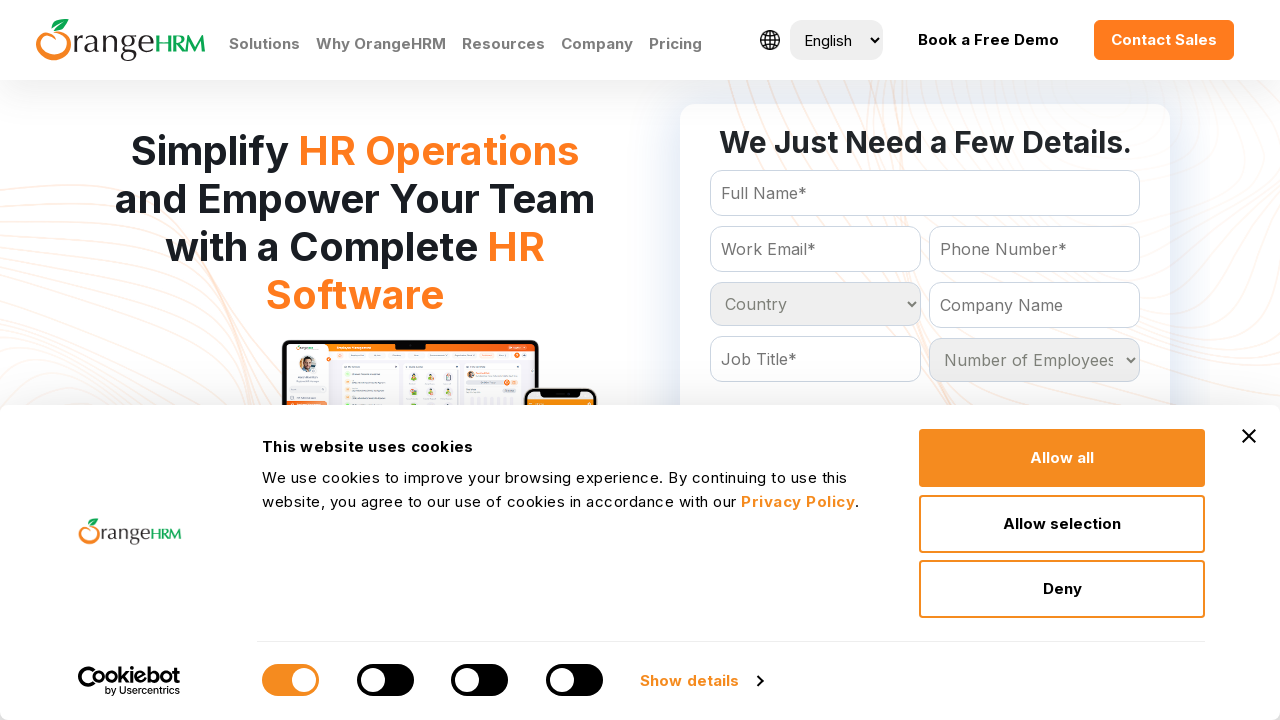

Iterating through dropdown option: St Pierre and Miquelon
	
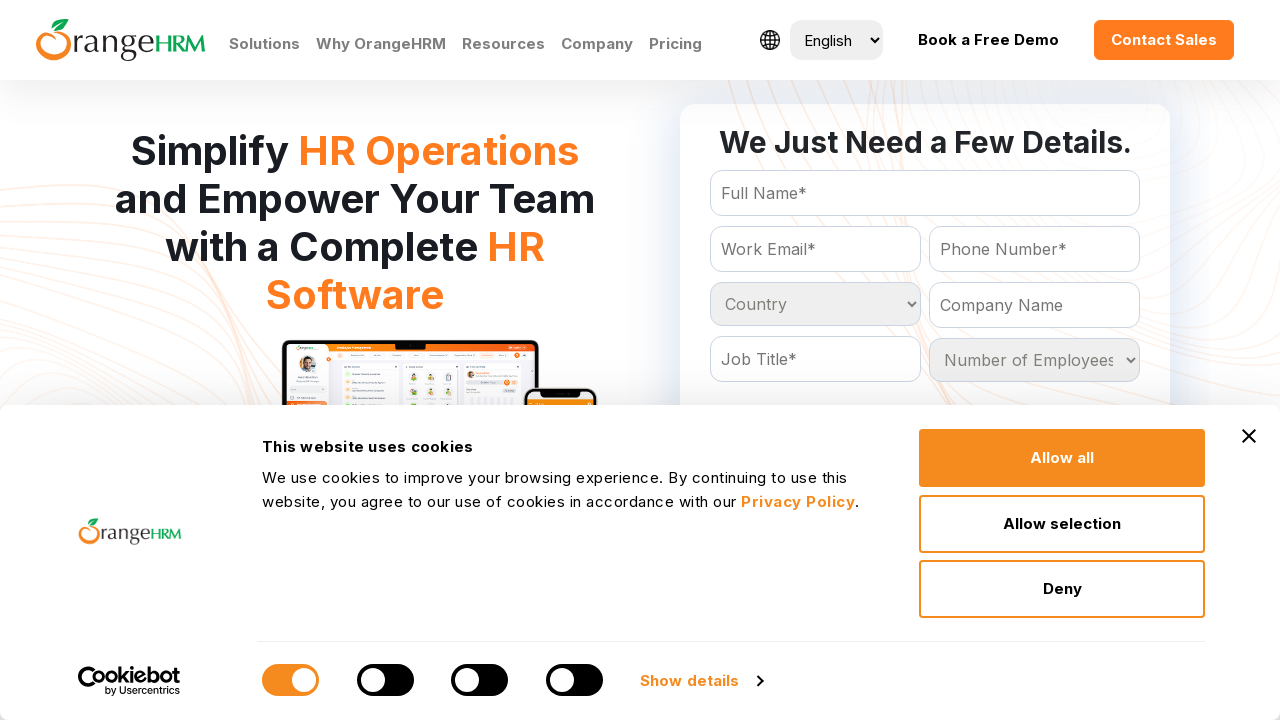

Iterating through dropdown option: Vatican City
	
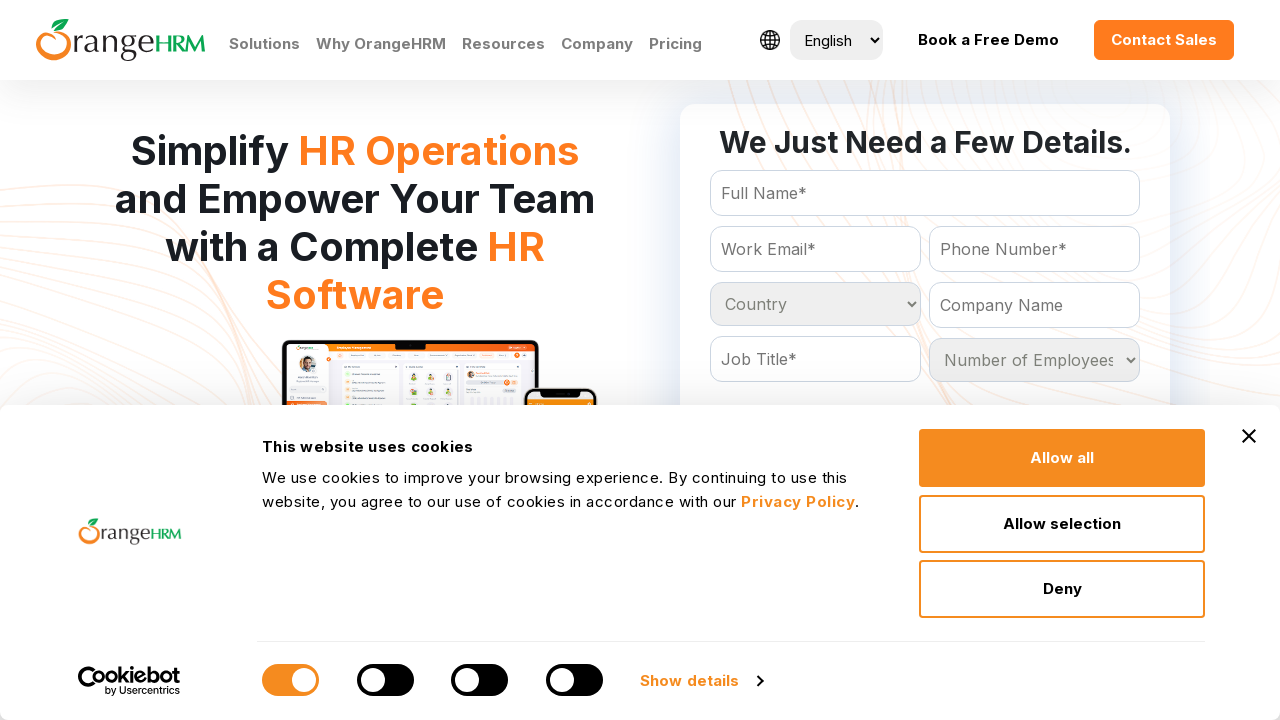

Iterating through dropdown option: Wallis and Futuna Islands
	
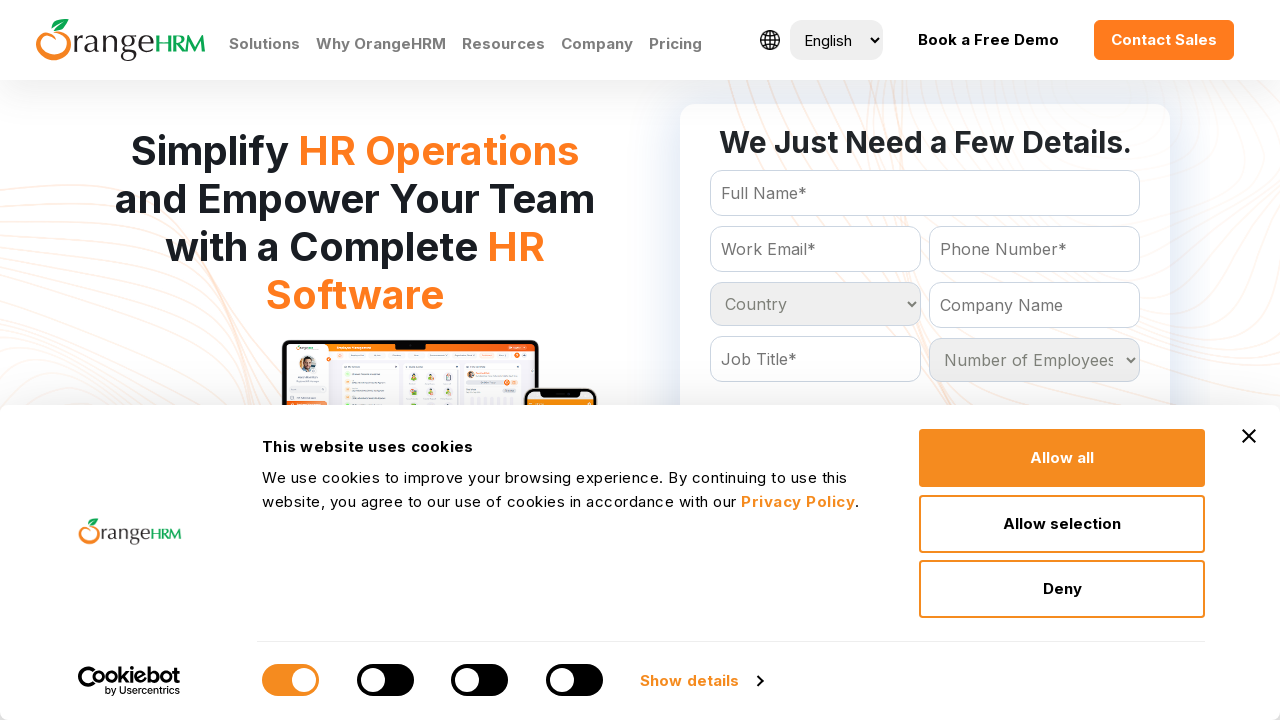

Iterating through dropdown option: Zaire
	
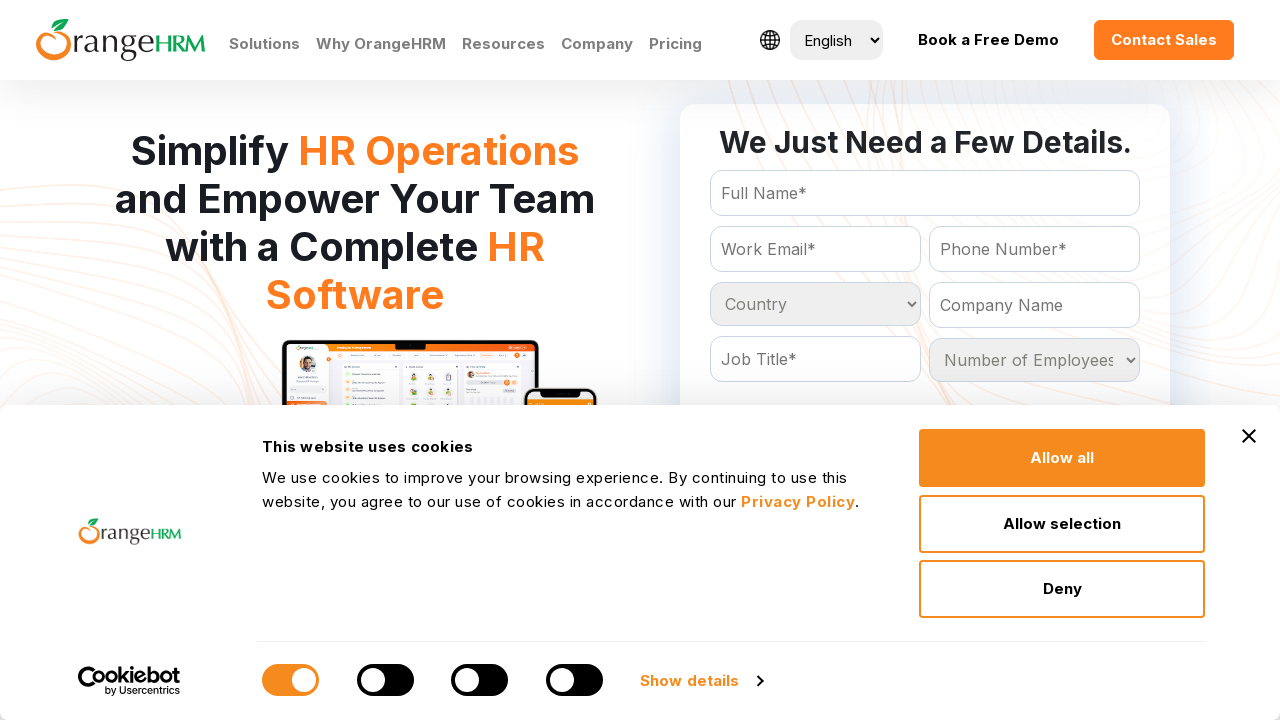

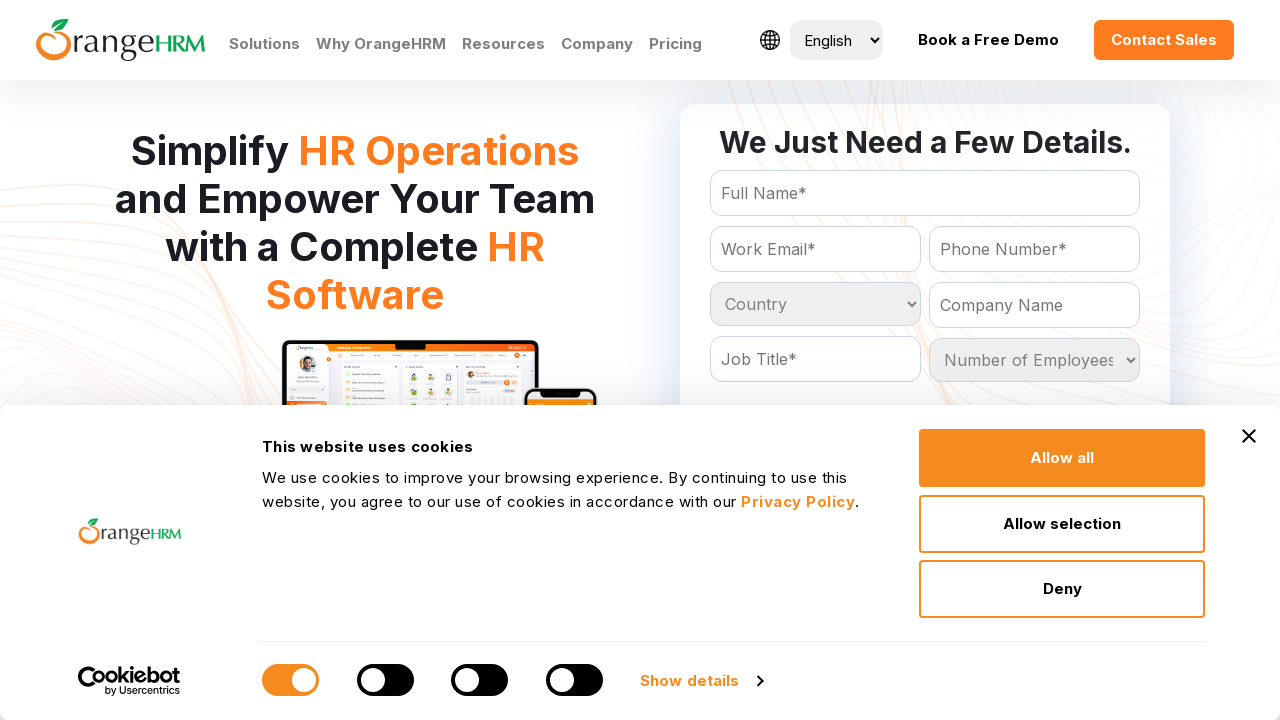